Tests the jQuery UI date picker widget by switching to an iframe, opening the date picker, navigating backwards through months until reaching May 2021, and selecting the 19th day.

Starting URL: https://jqueryui.com/datepicker/

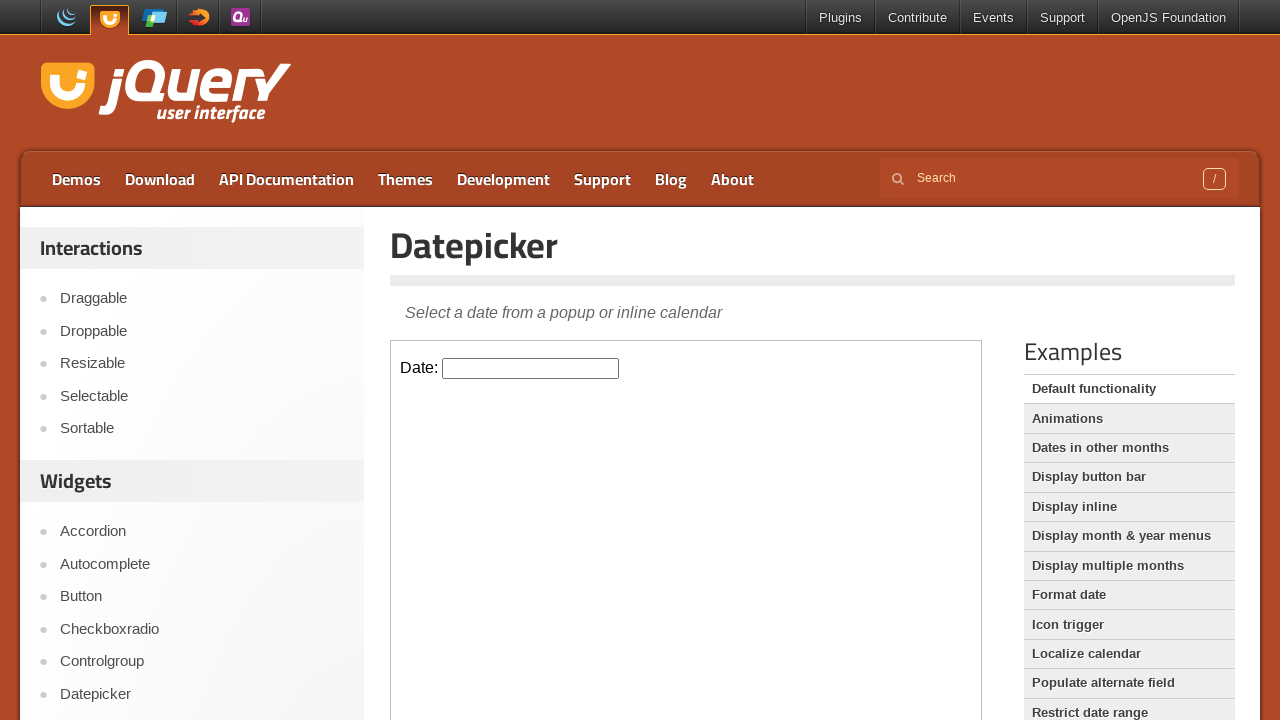

Located demo iframe
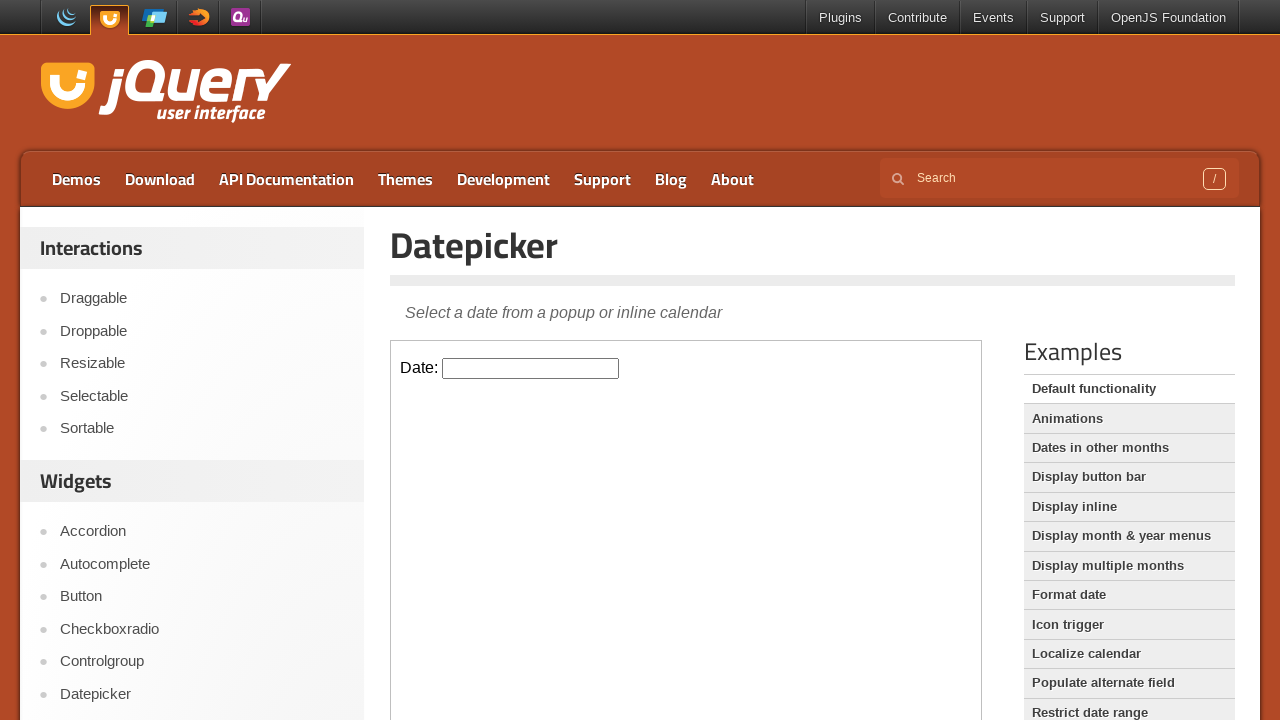

Clicked datepicker input to open calendar at (531, 368) on iframe.demo-frame >> internal:control=enter-frame >> #datepicker
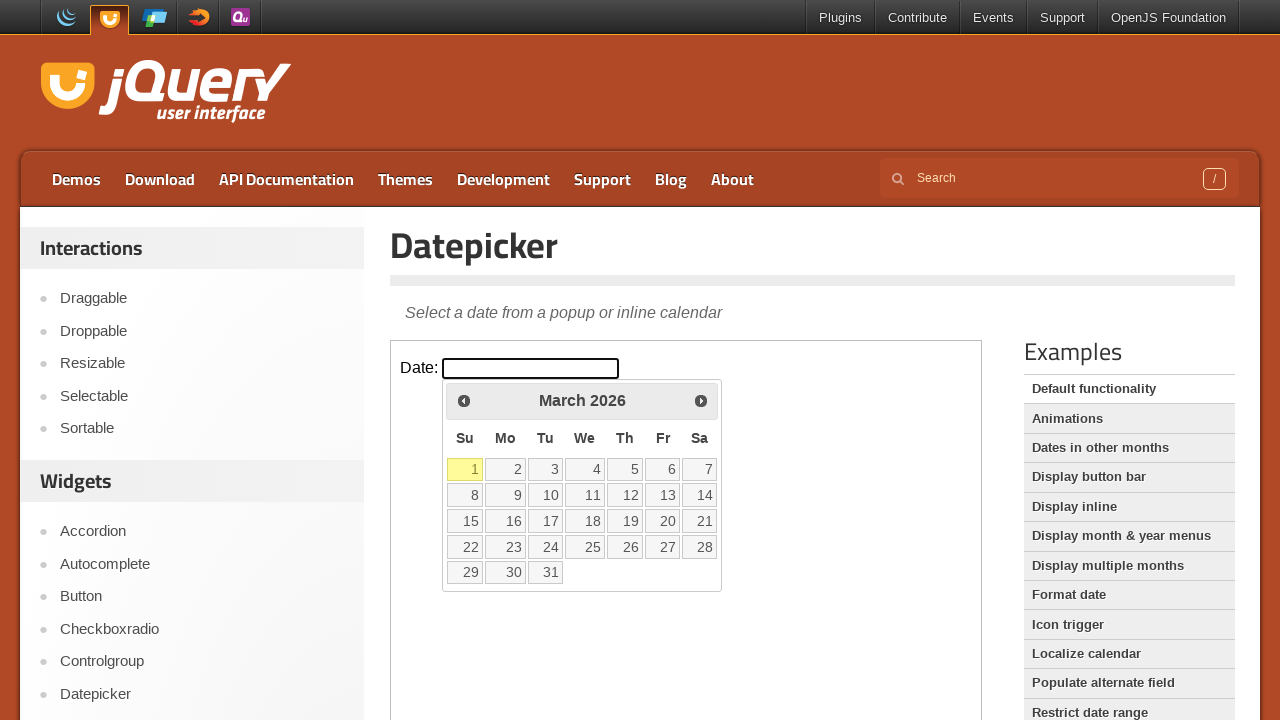

Retrieved current month and year: March 2026
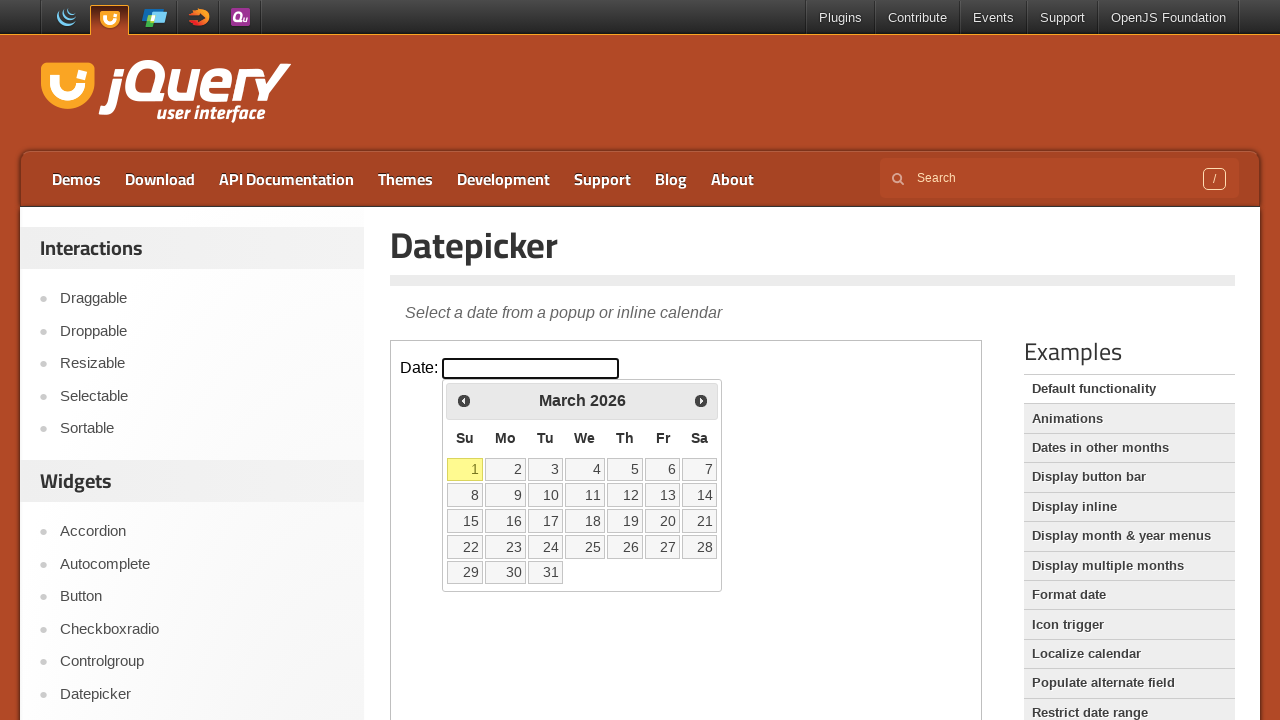

Clicked previous month button to navigate backwards at (464, 400) on iframe.demo-frame >> internal:control=enter-frame >> span.ui-icon-circle-triangl
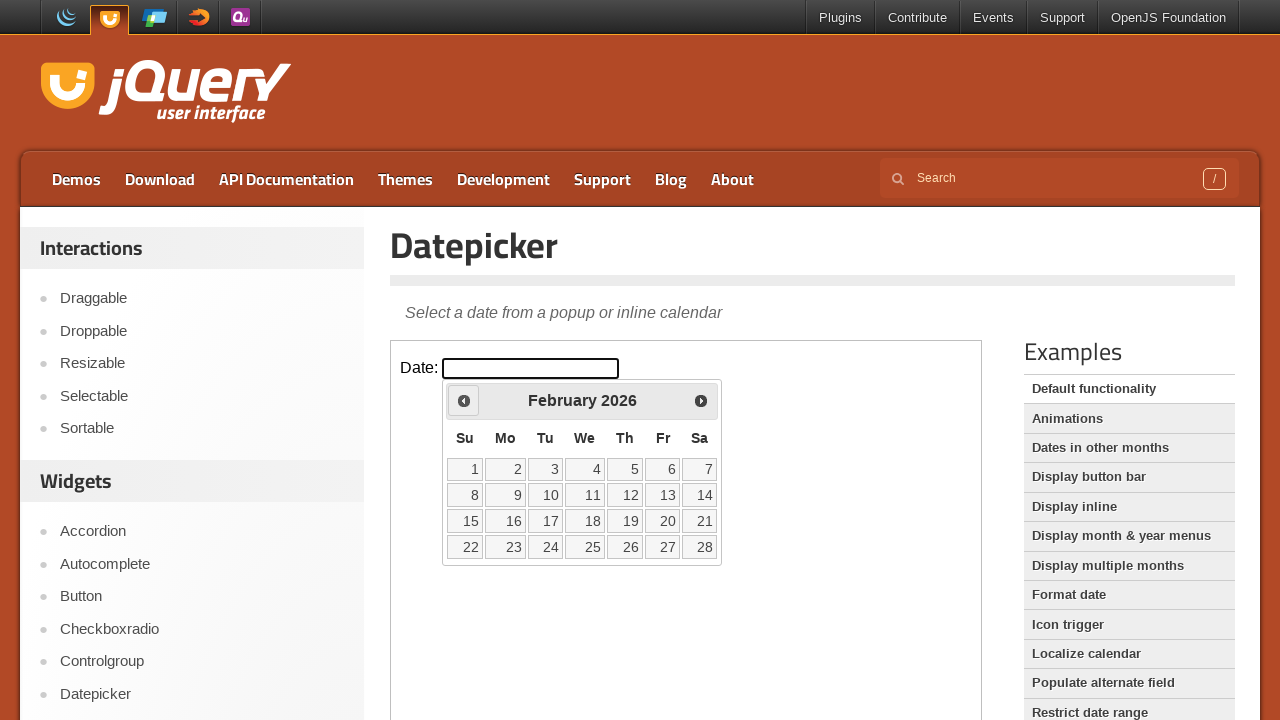

Waited for calendar to update (200ms)
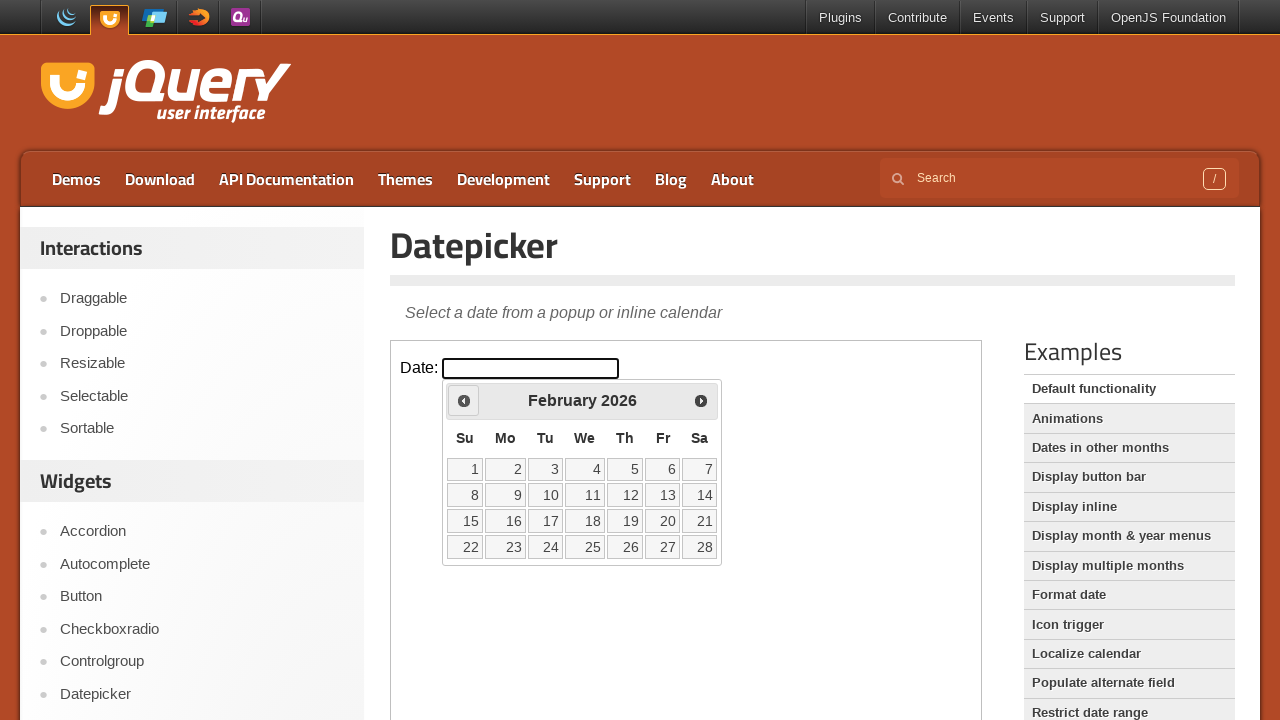

Retrieved current month and year: February 2026
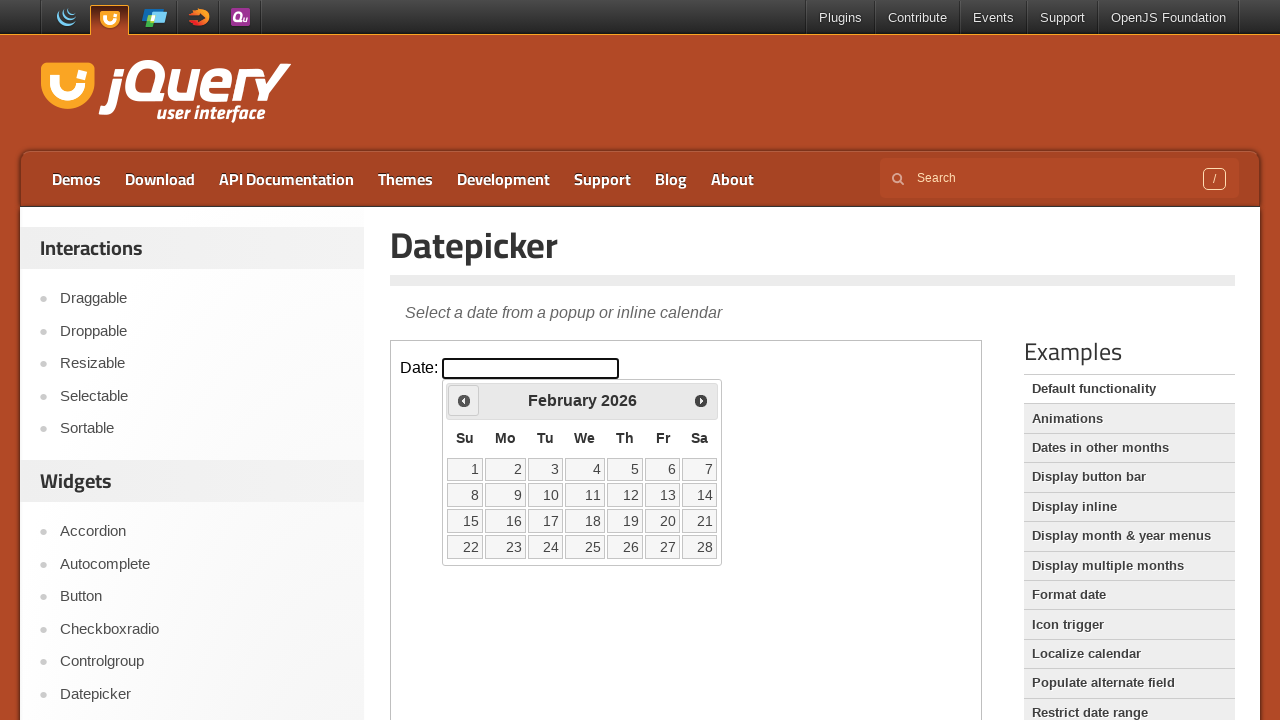

Clicked previous month button to navigate backwards at (464, 400) on iframe.demo-frame >> internal:control=enter-frame >> span.ui-icon-circle-triangl
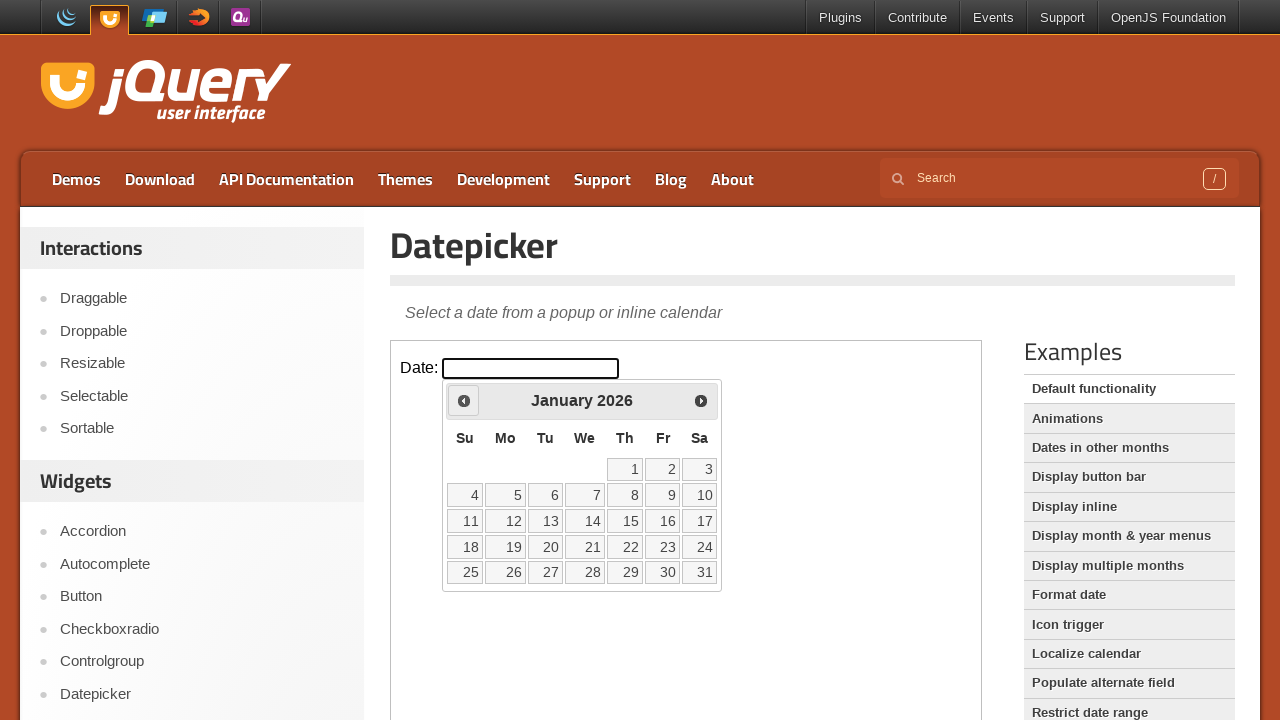

Waited for calendar to update (200ms)
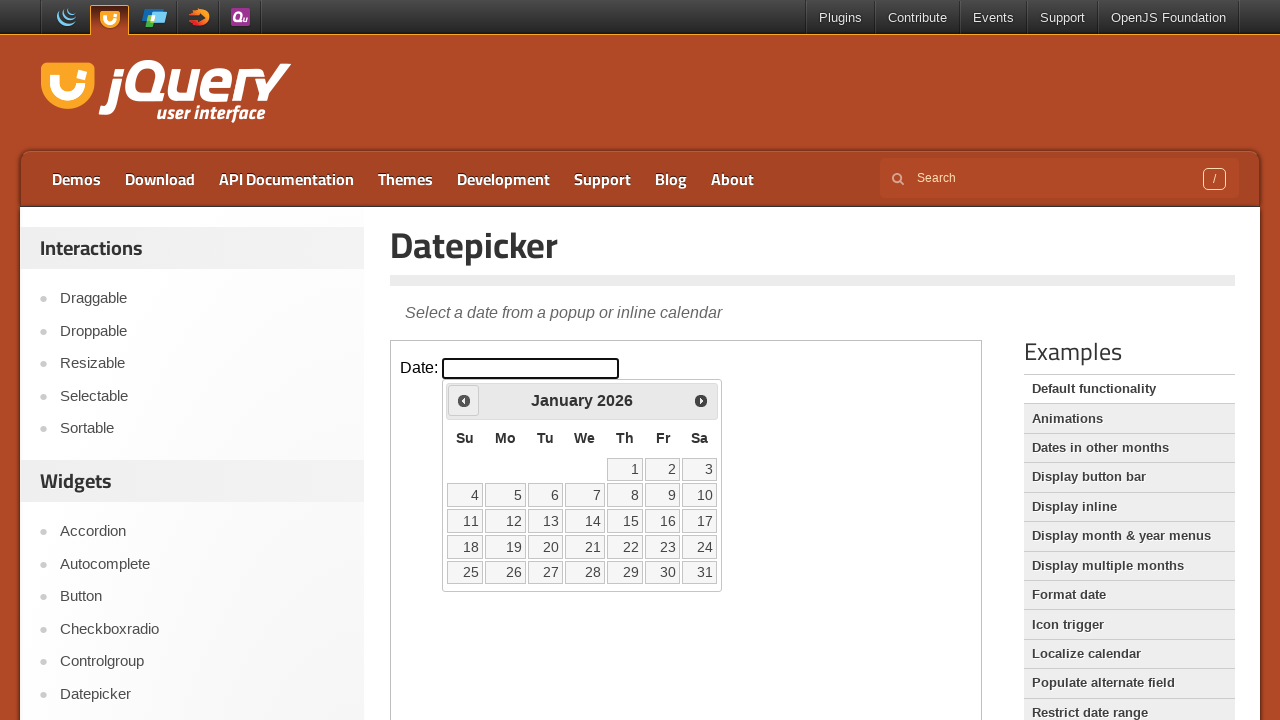

Retrieved current month and year: January 2026
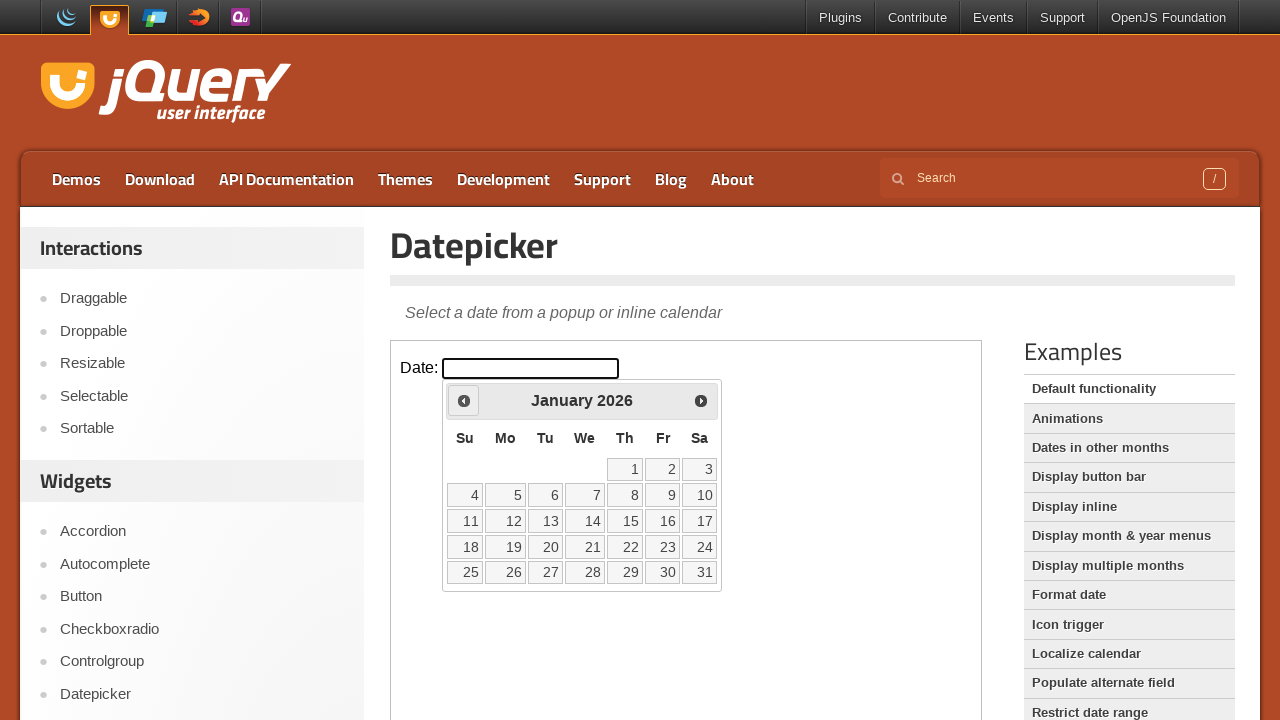

Clicked previous month button to navigate backwards at (464, 400) on iframe.demo-frame >> internal:control=enter-frame >> span.ui-icon-circle-triangl
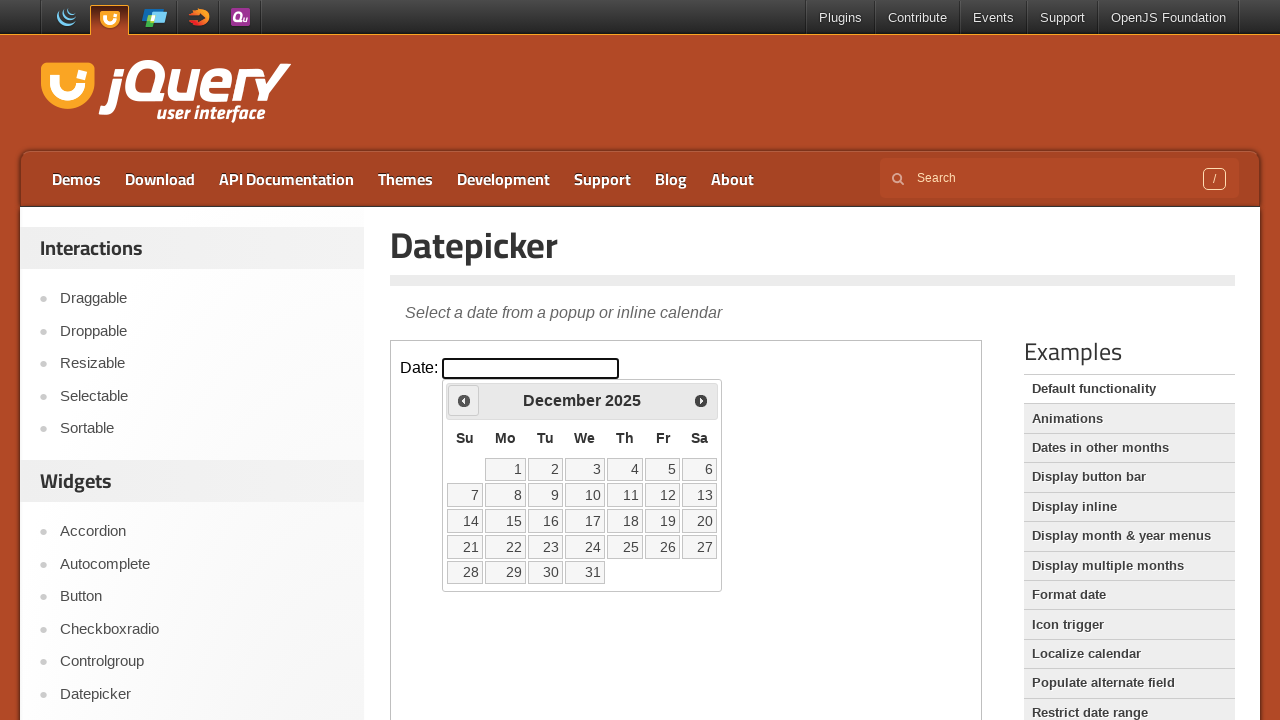

Waited for calendar to update (200ms)
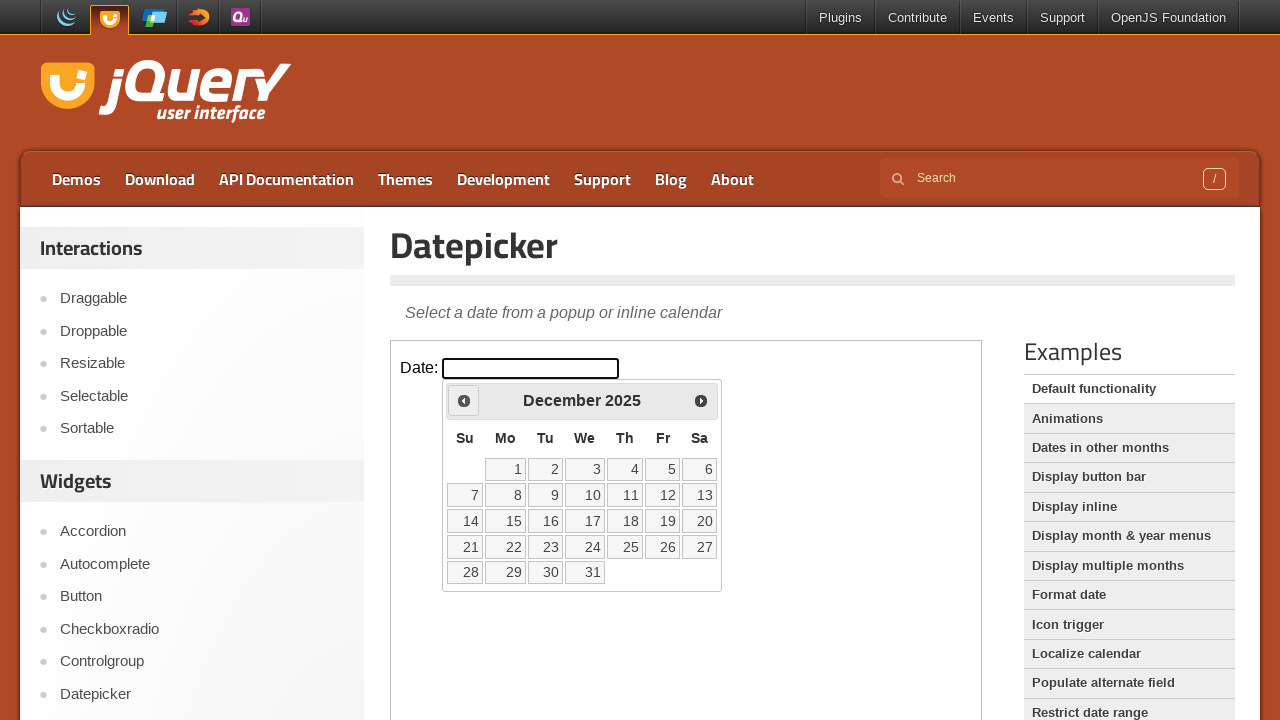

Retrieved current month and year: December 2025
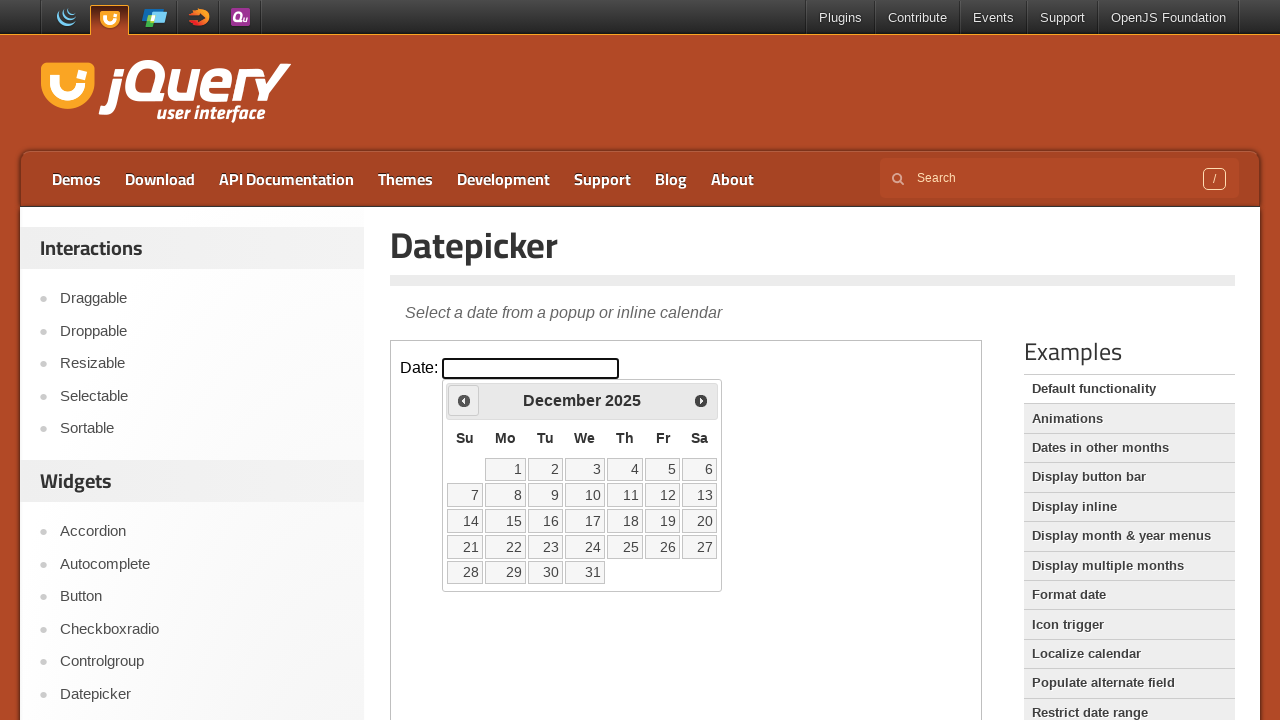

Clicked previous month button to navigate backwards at (464, 400) on iframe.demo-frame >> internal:control=enter-frame >> span.ui-icon-circle-triangl
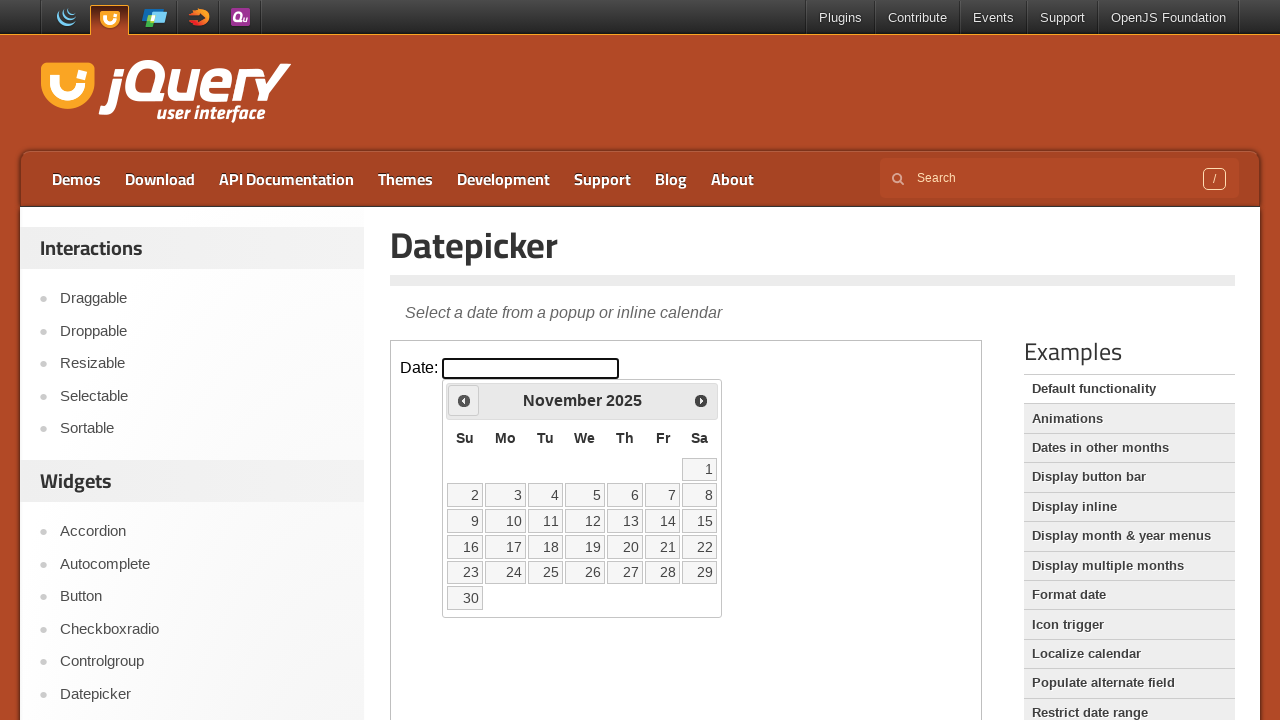

Waited for calendar to update (200ms)
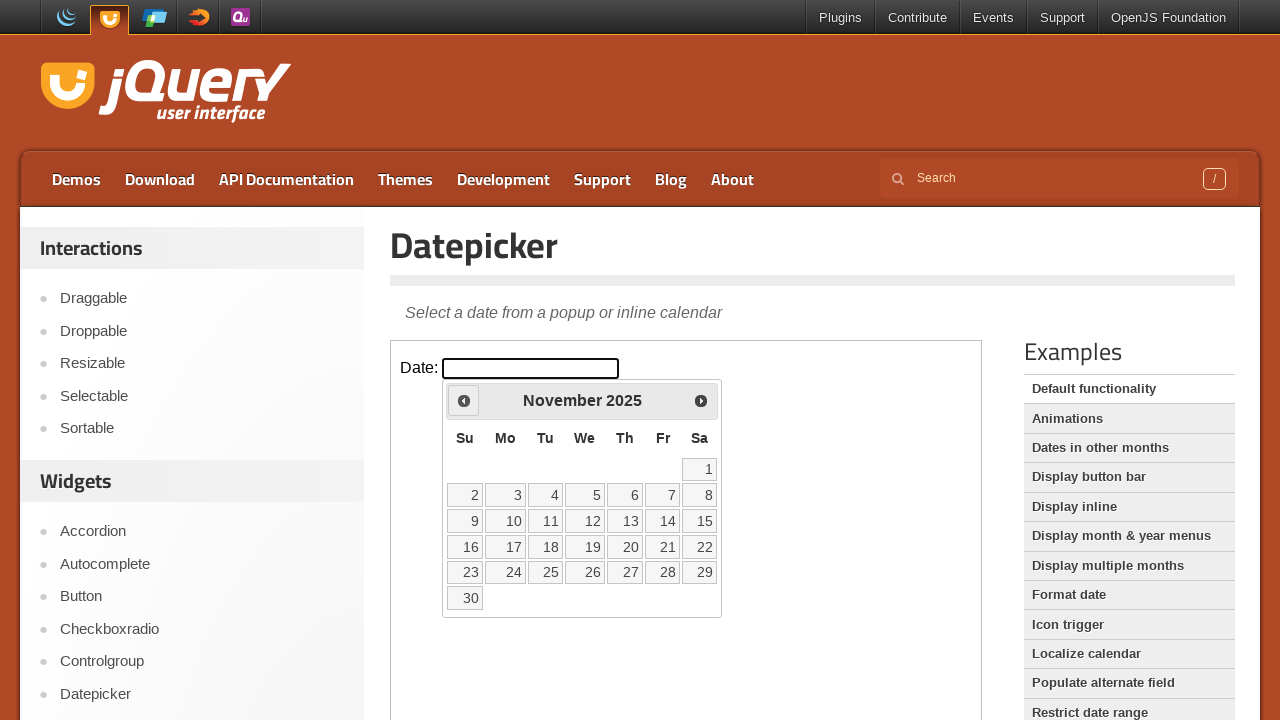

Retrieved current month and year: November 2025
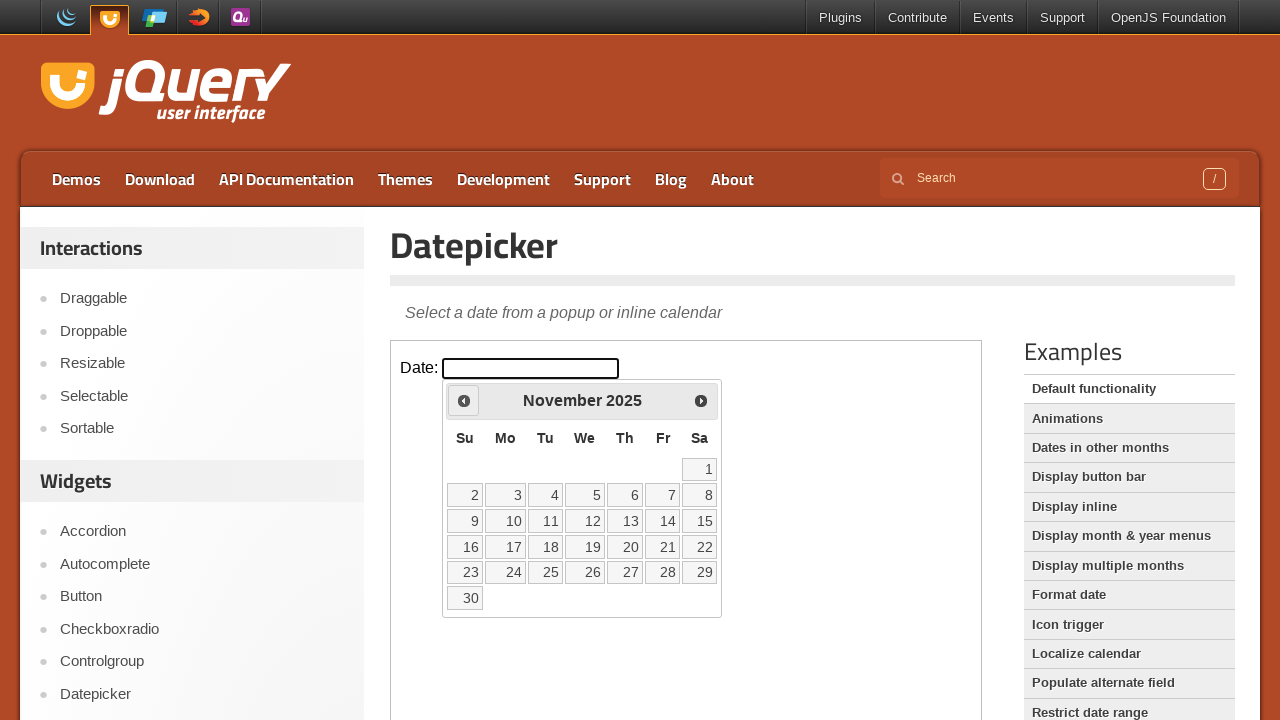

Clicked previous month button to navigate backwards at (464, 400) on iframe.demo-frame >> internal:control=enter-frame >> span.ui-icon-circle-triangl
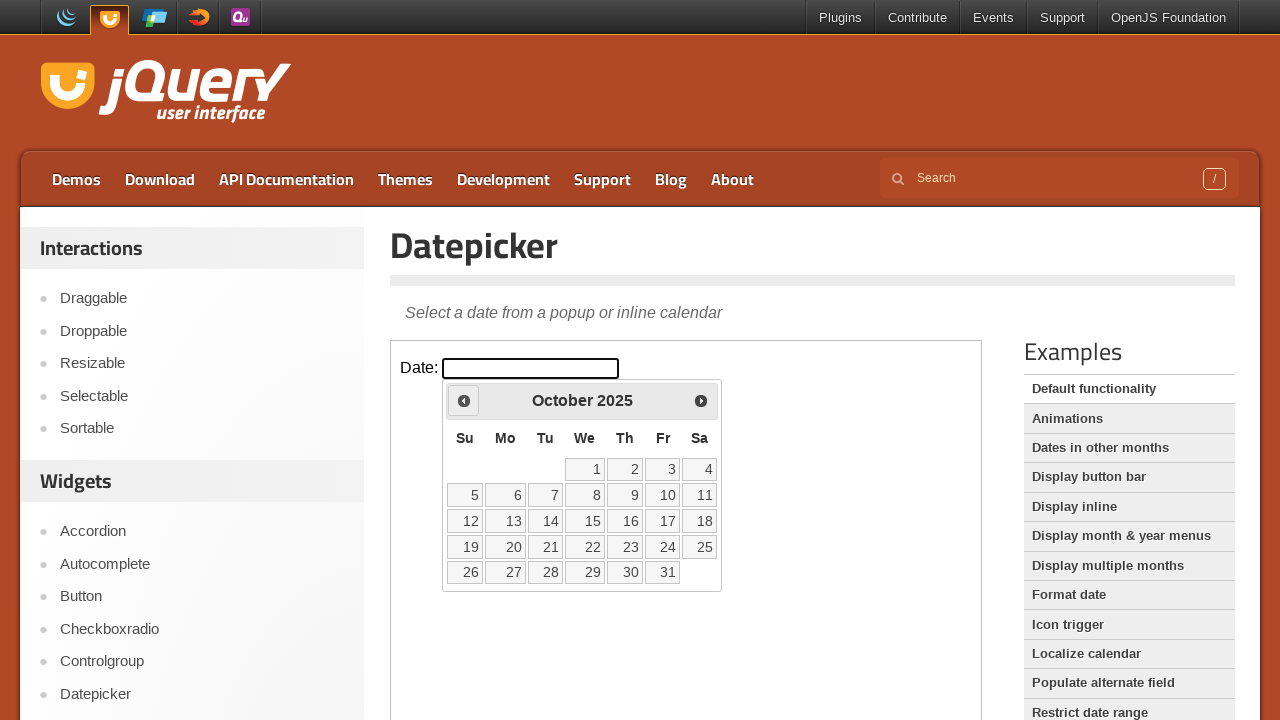

Waited for calendar to update (200ms)
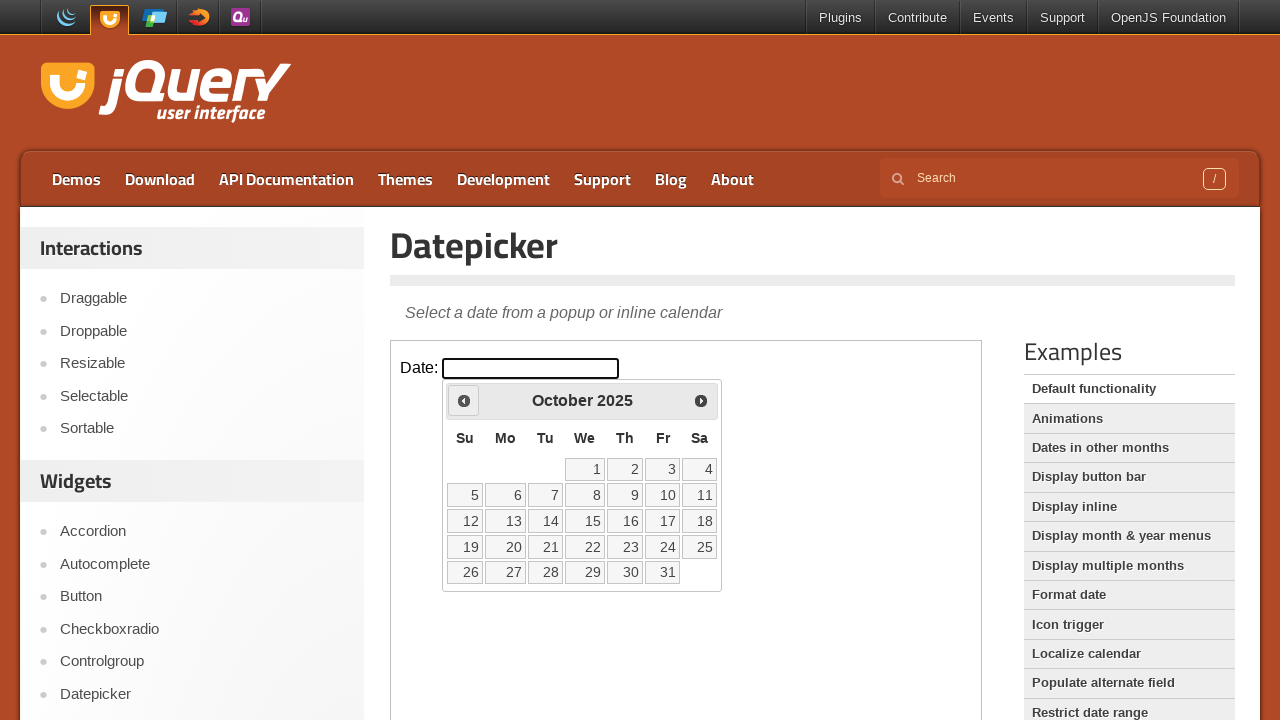

Retrieved current month and year: October 2025
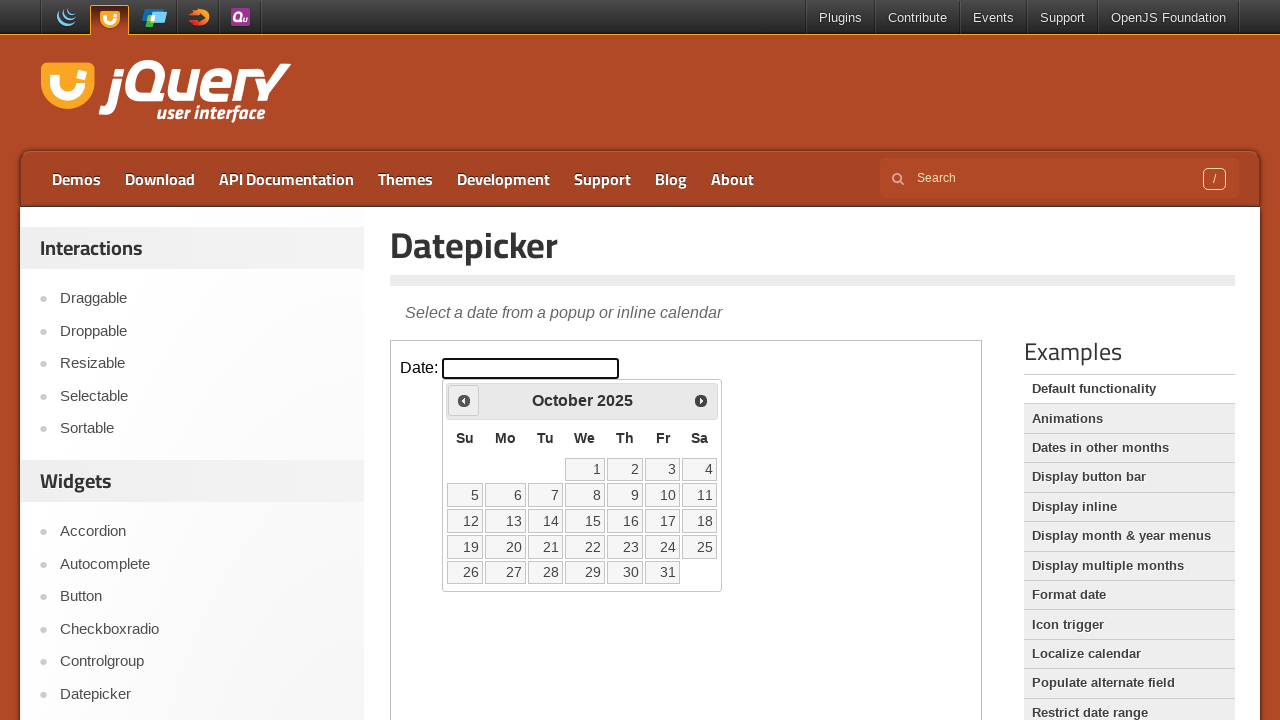

Clicked previous month button to navigate backwards at (464, 400) on iframe.demo-frame >> internal:control=enter-frame >> span.ui-icon-circle-triangl
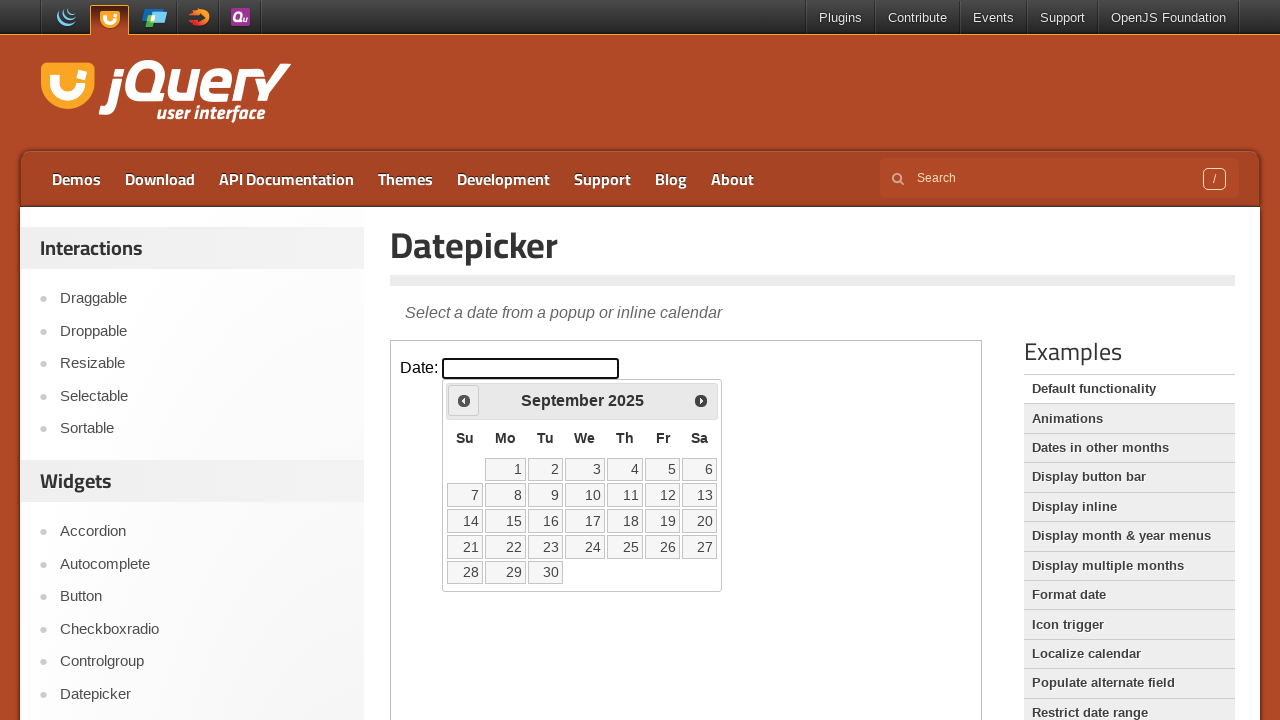

Waited for calendar to update (200ms)
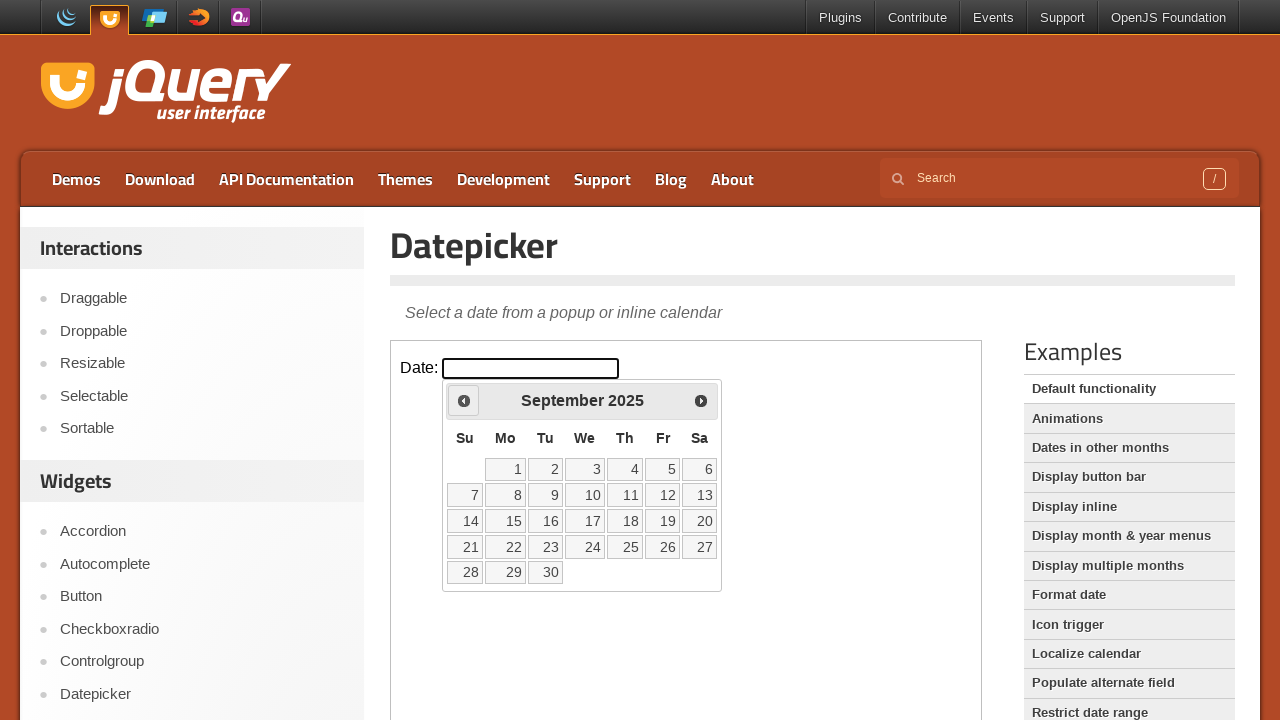

Retrieved current month and year: September 2025
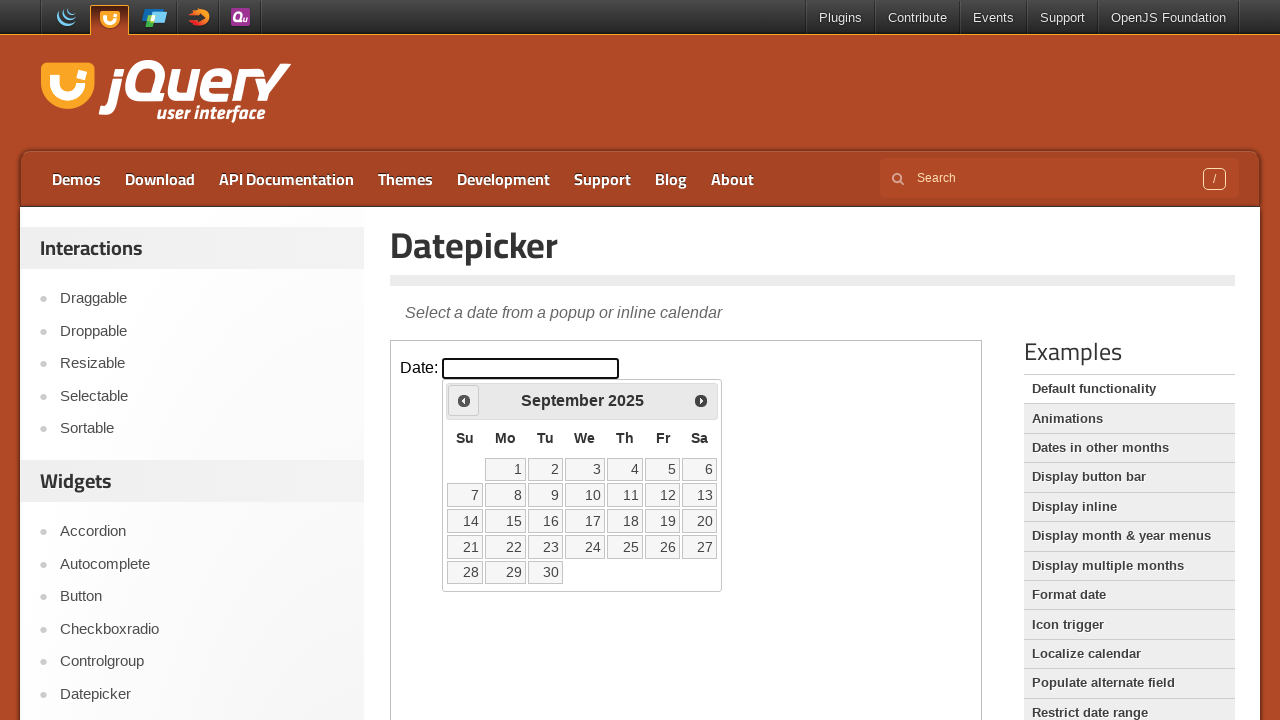

Clicked previous month button to navigate backwards at (464, 400) on iframe.demo-frame >> internal:control=enter-frame >> span.ui-icon-circle-triangl
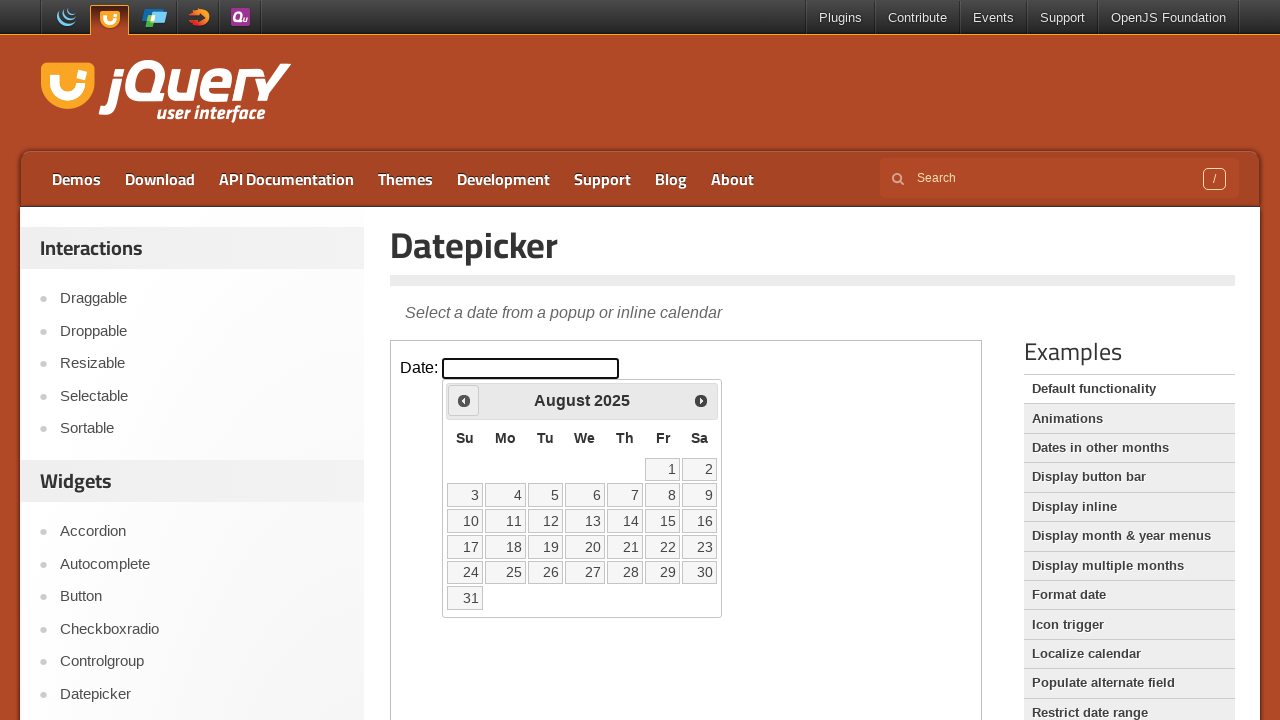

Waited for calendar to update (200ms)
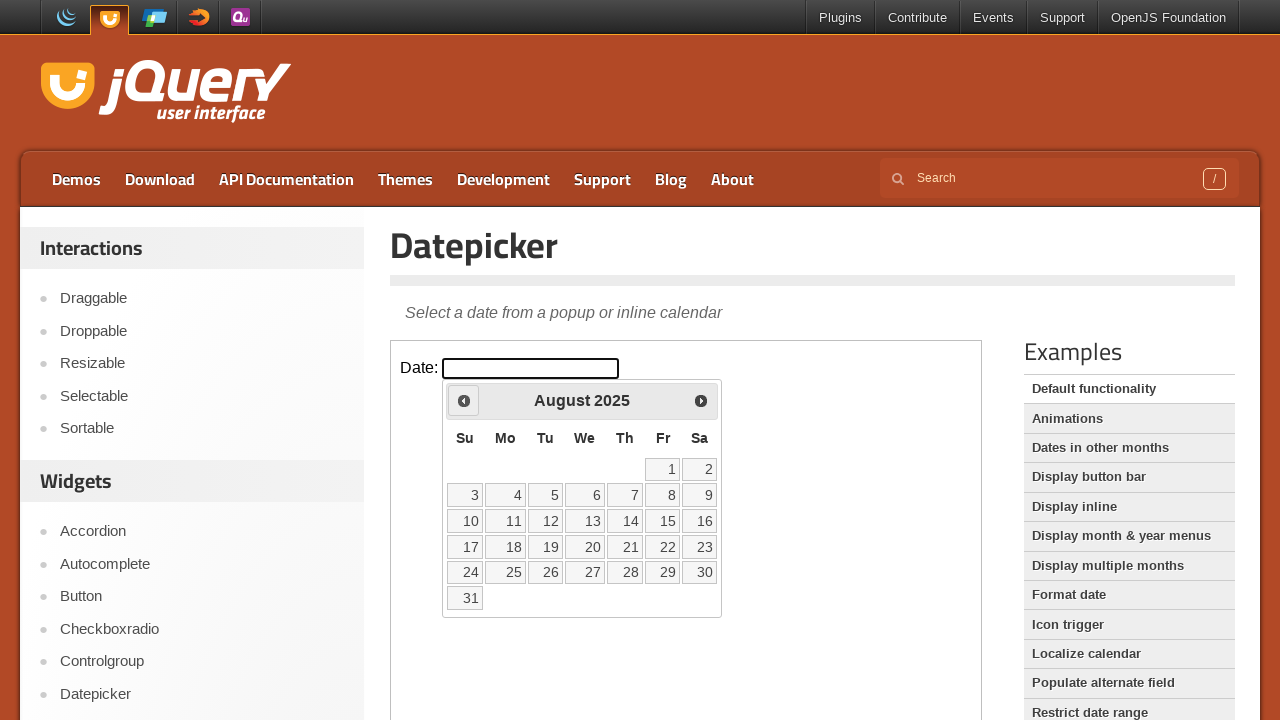

Retrieved current month and year: August 2025
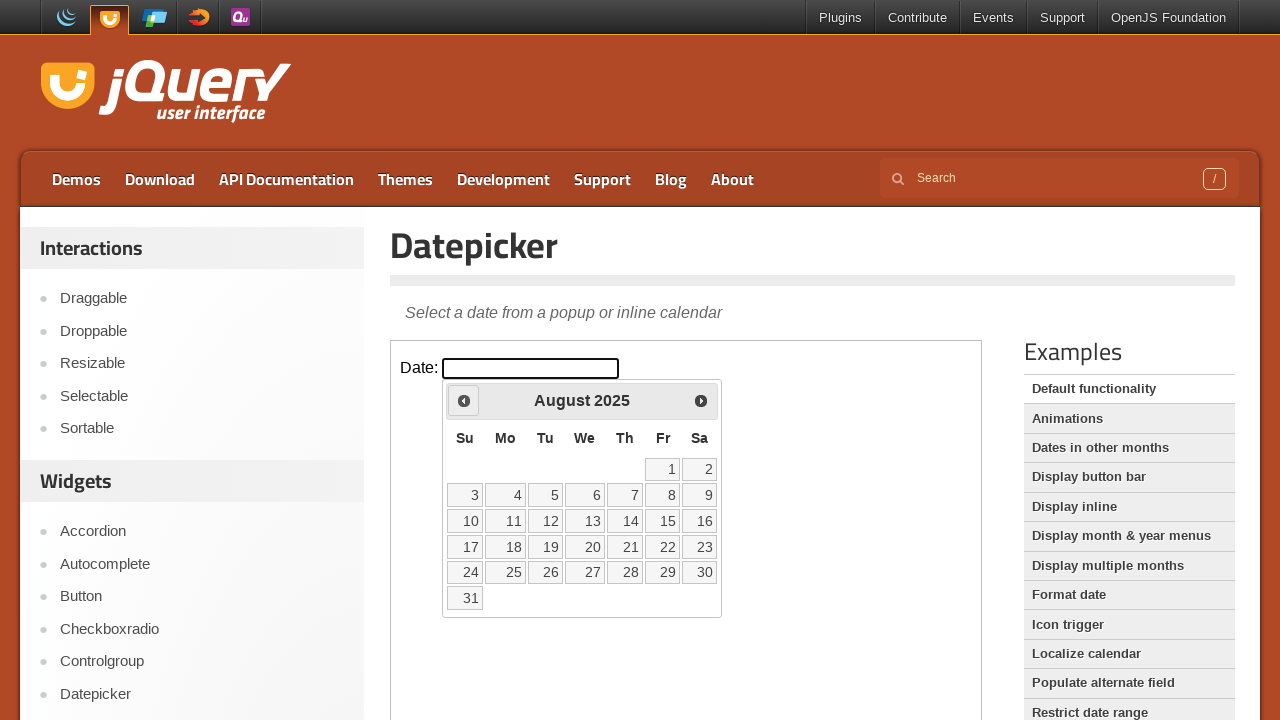

Clicked previous month button to navigate backwards at (464, 400) on iframe.demo-frame >> internal:control=enter-frame >> span.ui-icon-circle-triangl
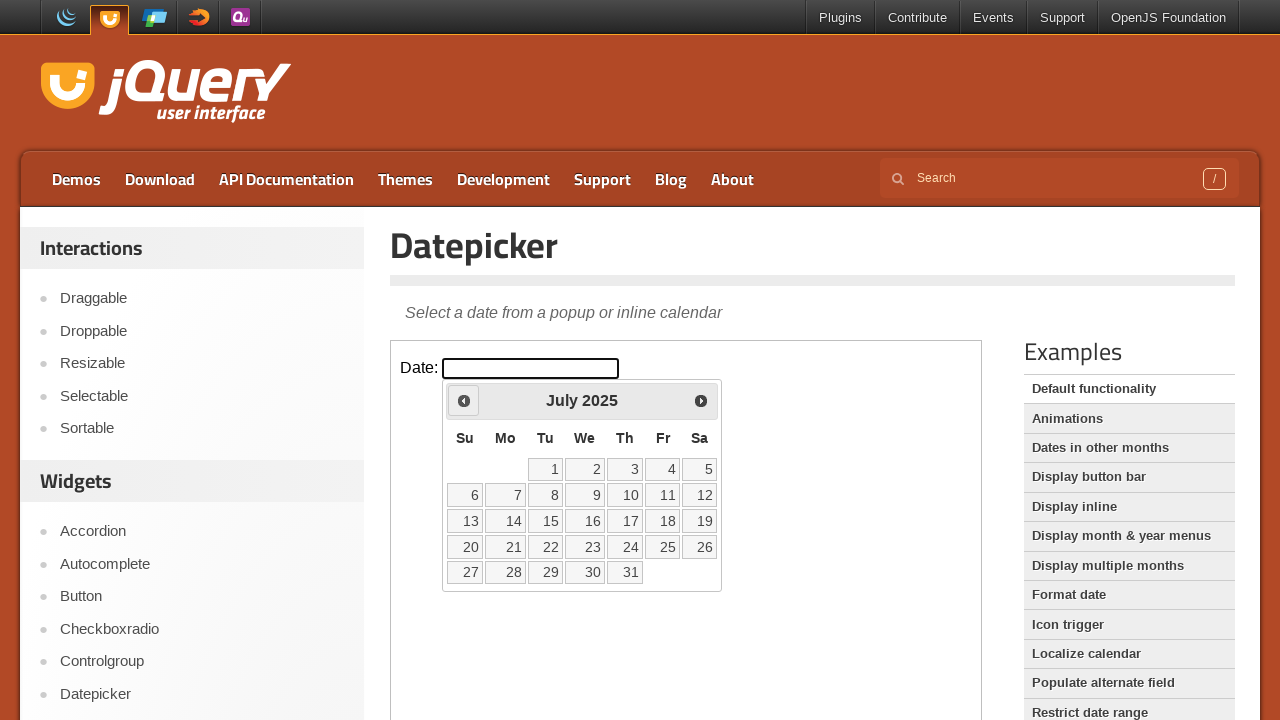

Waited for calendar to update (200ms)
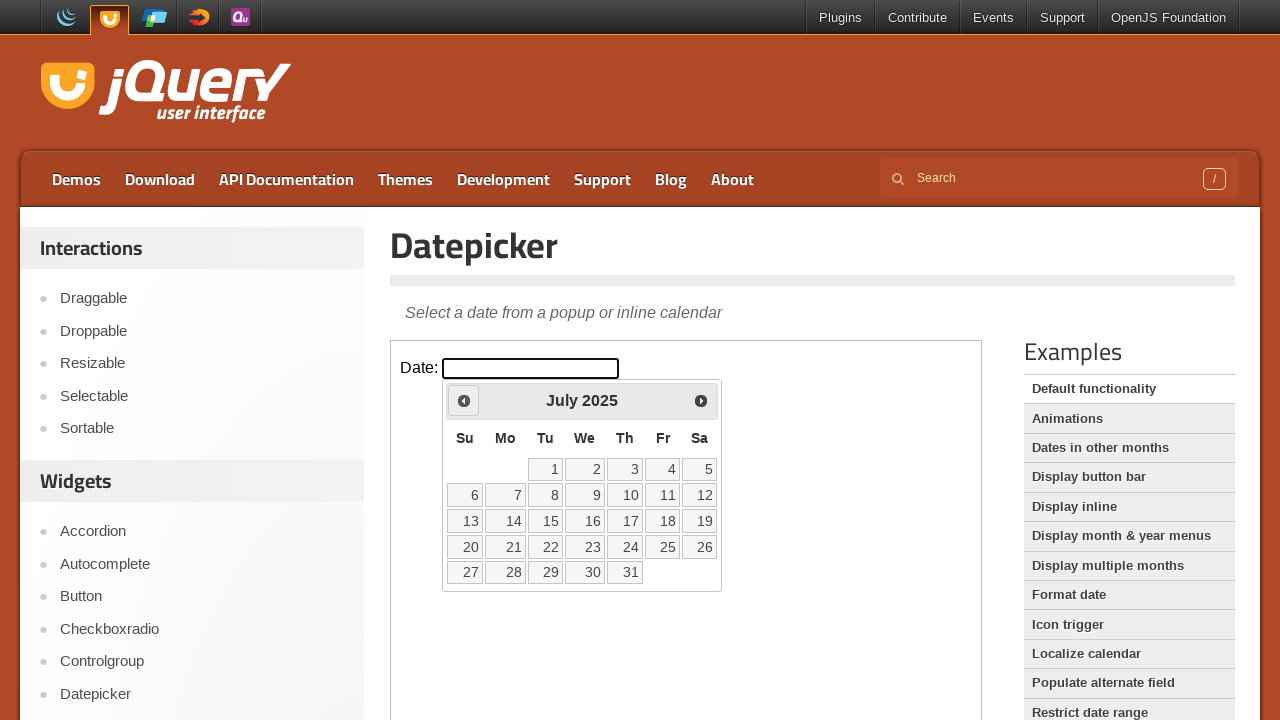

Retrieved current month and year: July 2025
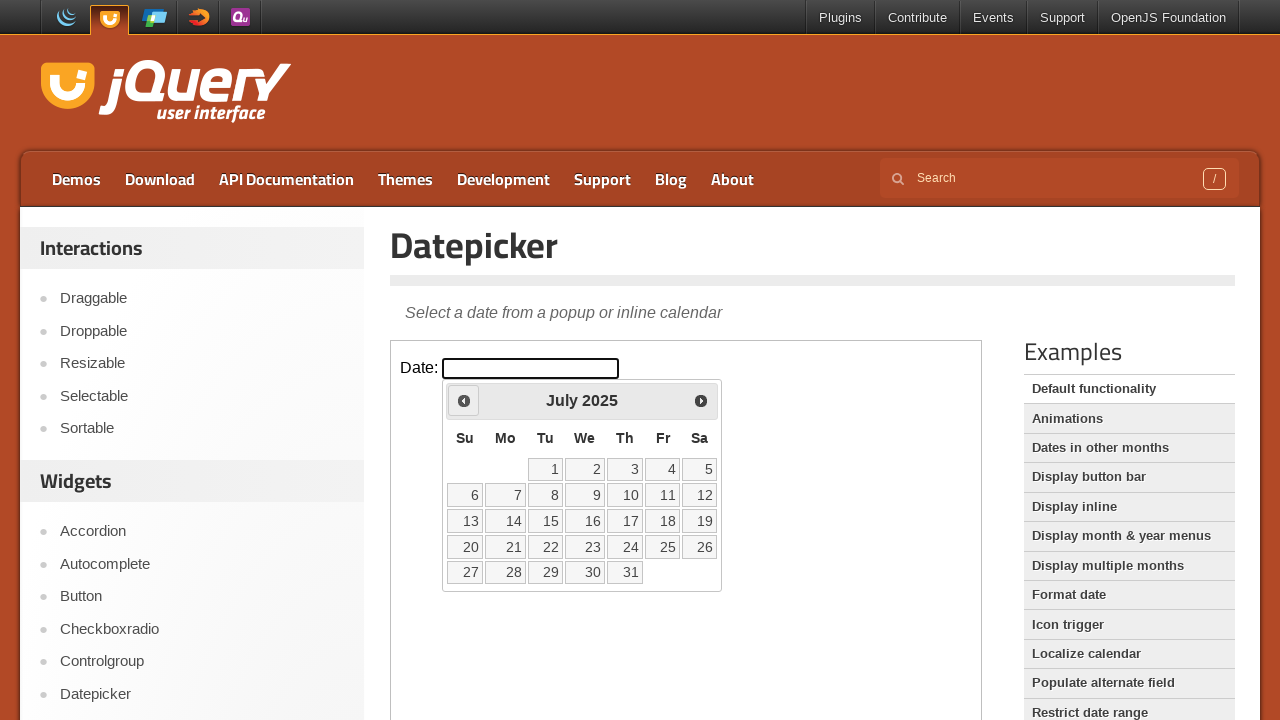

Clicked previous month button to navigate backwards at (464, 400) on iframe.demo-frame >> internal:control=enter-frame >> span.ui-icon-circle-triangl
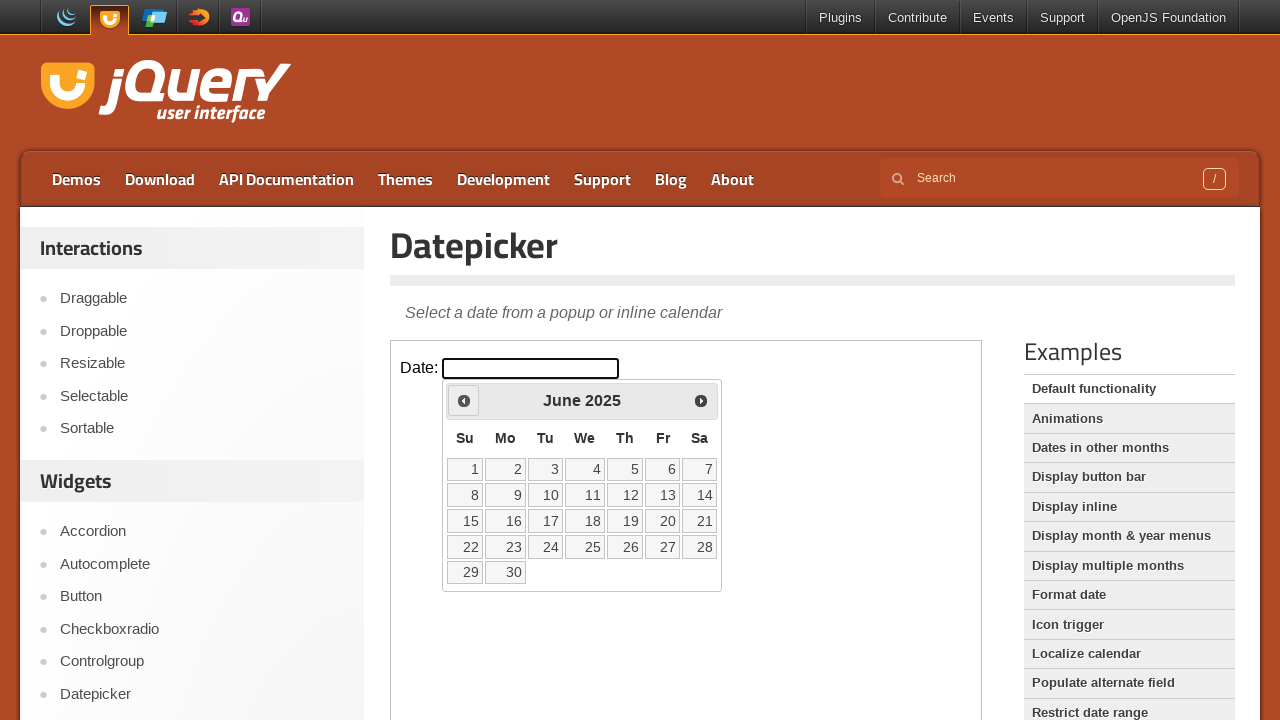

Waited for calendar to update (200ms)
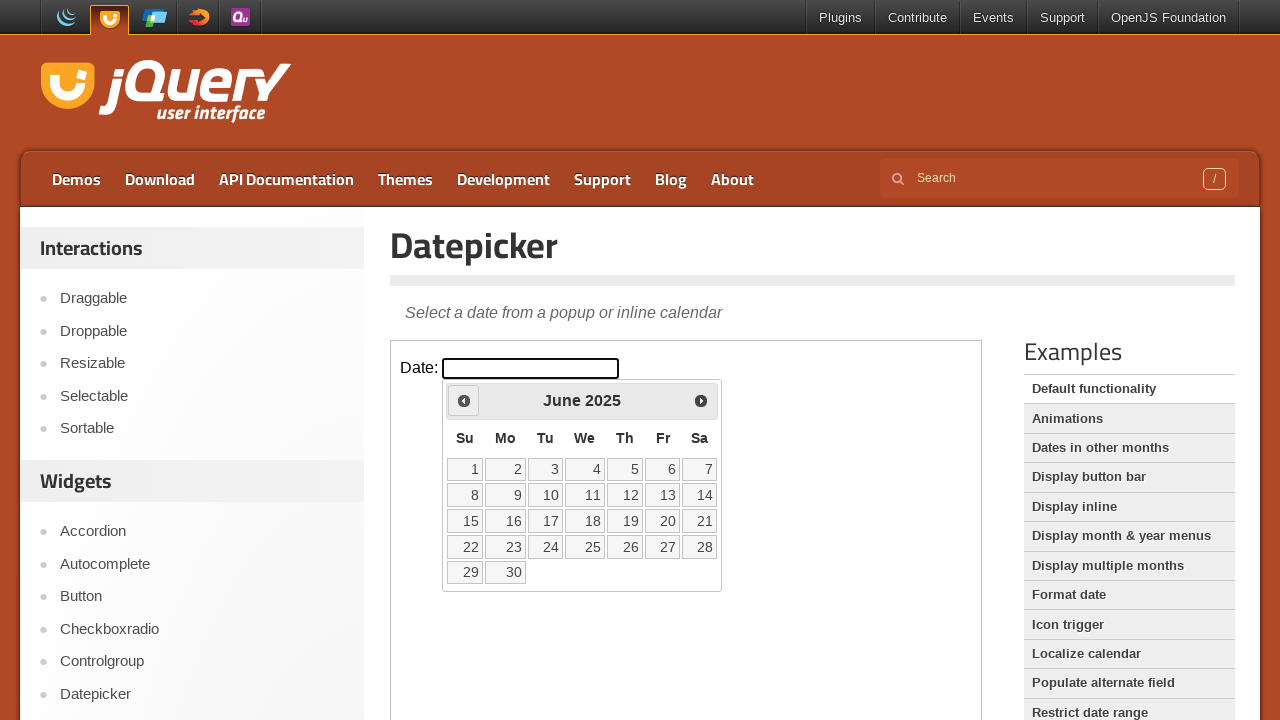

Retrieved current month and year: June 2025
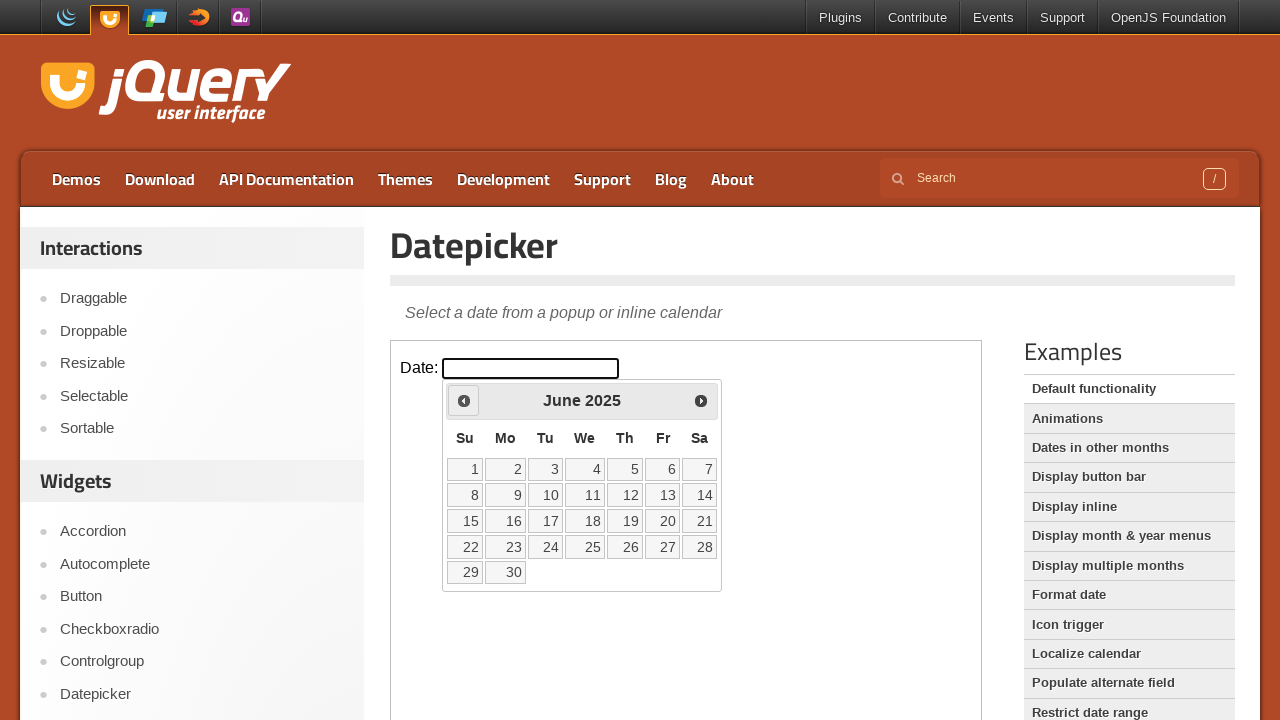

Clicked previous month button to navigate backwards at (464, 400) on iframe.demo-frame >> internal:control=enter-frame >> span.ui-icon-circle-triangl
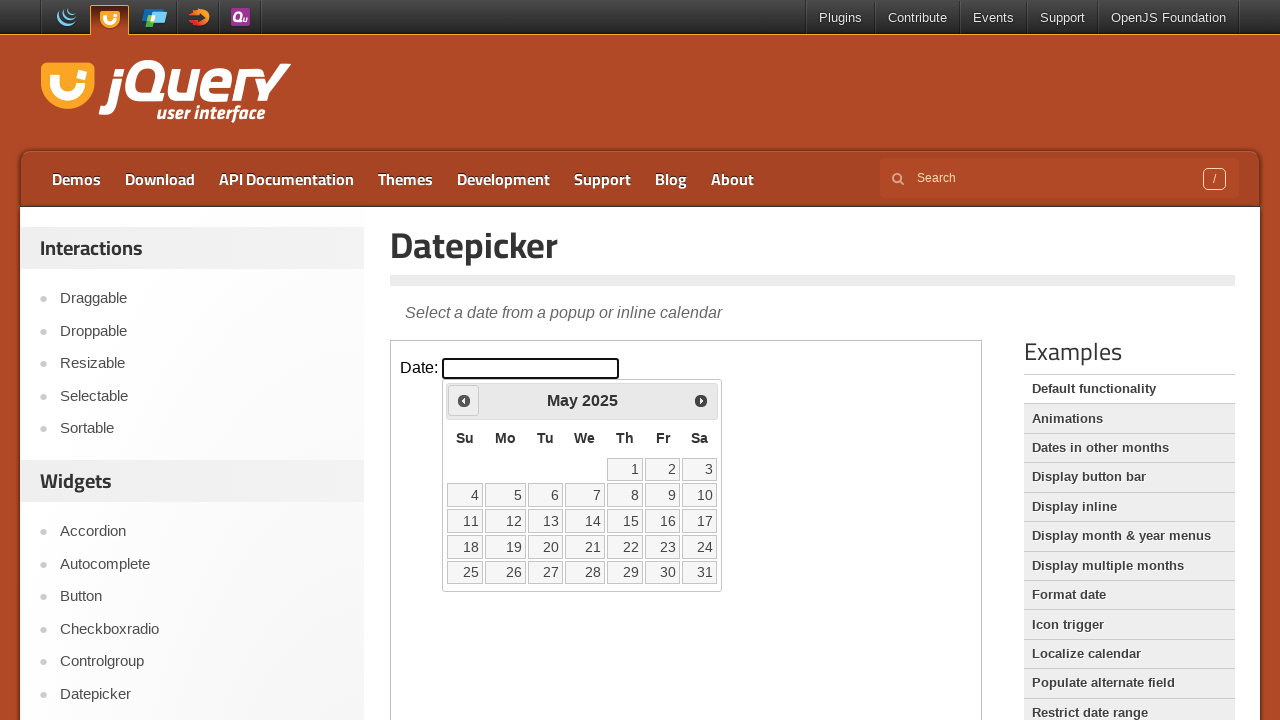

Waited for calendar to update (200ms)
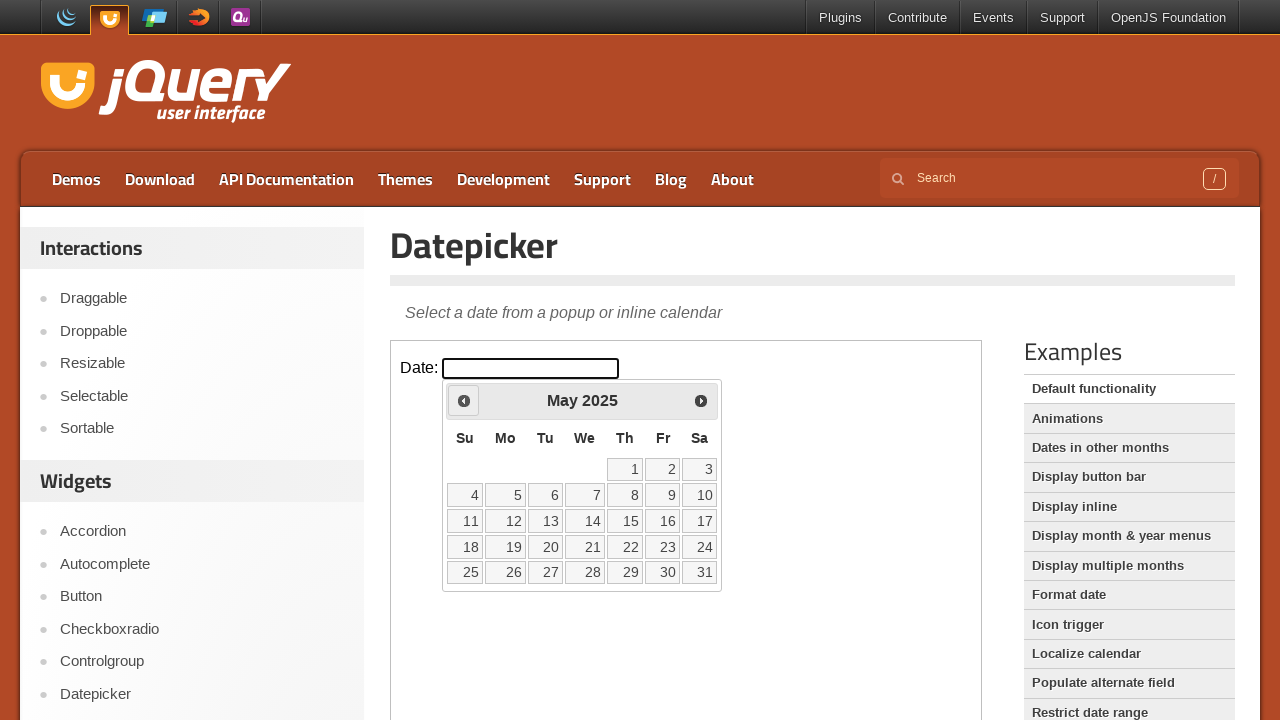

Retrieved current month and year: May 2025
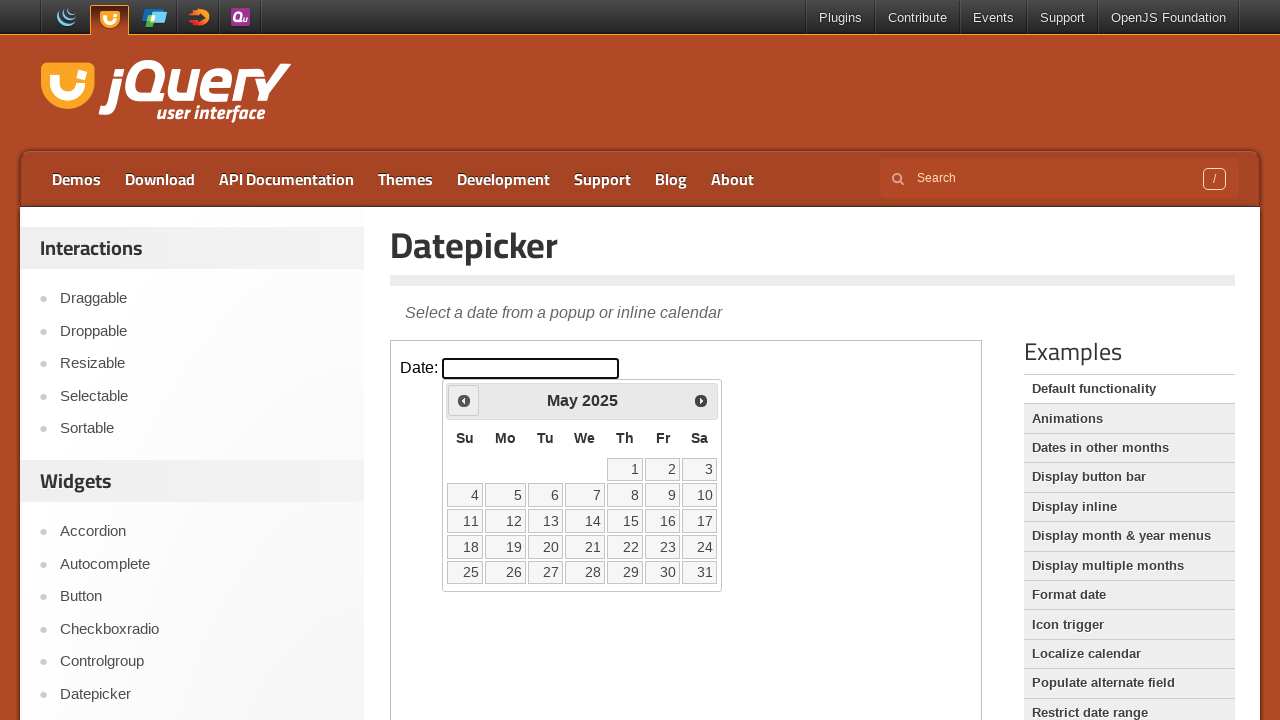

Clicked previous month button to navigate backwards at (464, 400) on iframe.demo-frame >> internal:control=enter-frame >> span.ui-icon-circle-triangl
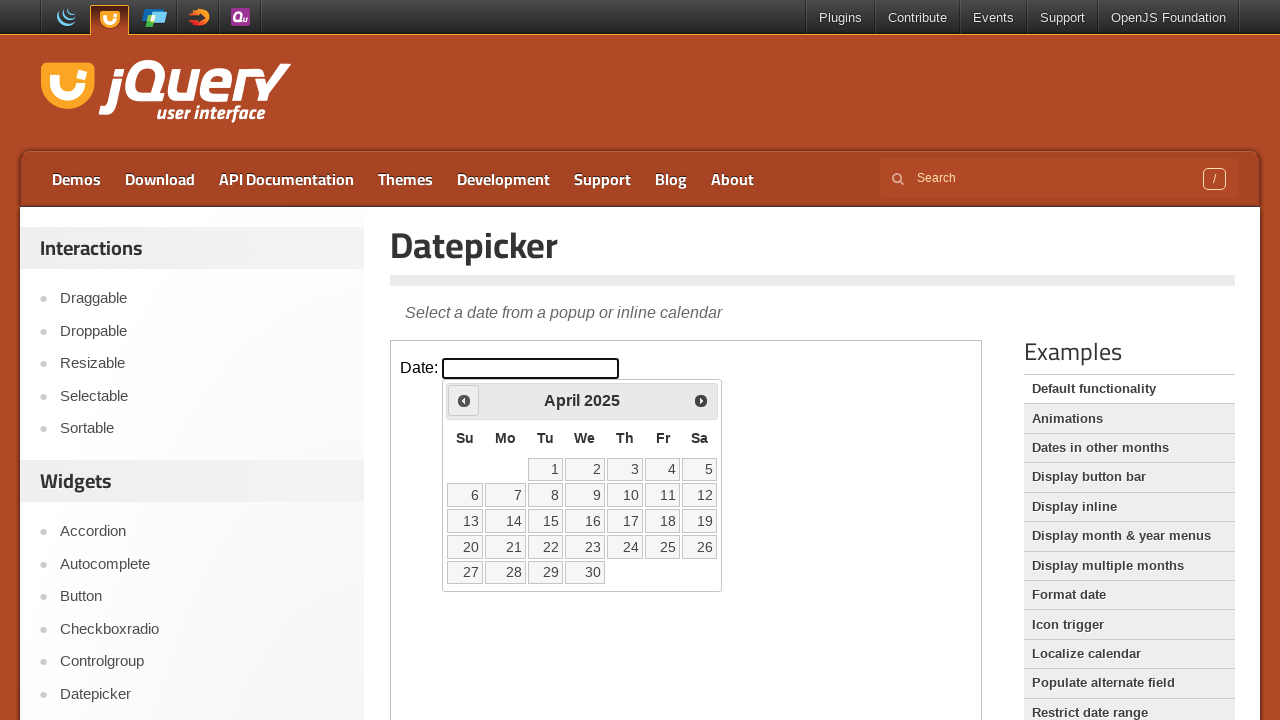

Waited for calendar to update (200ms)
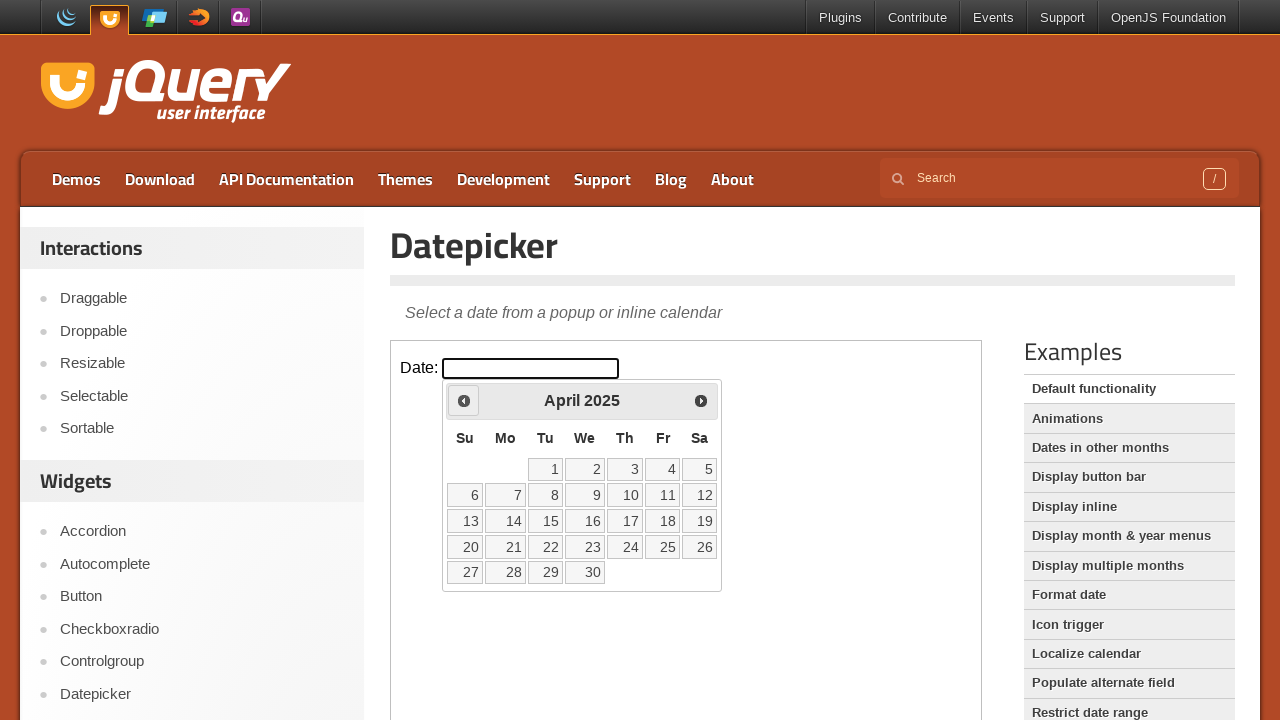

Retrieved current month and year: April 2025
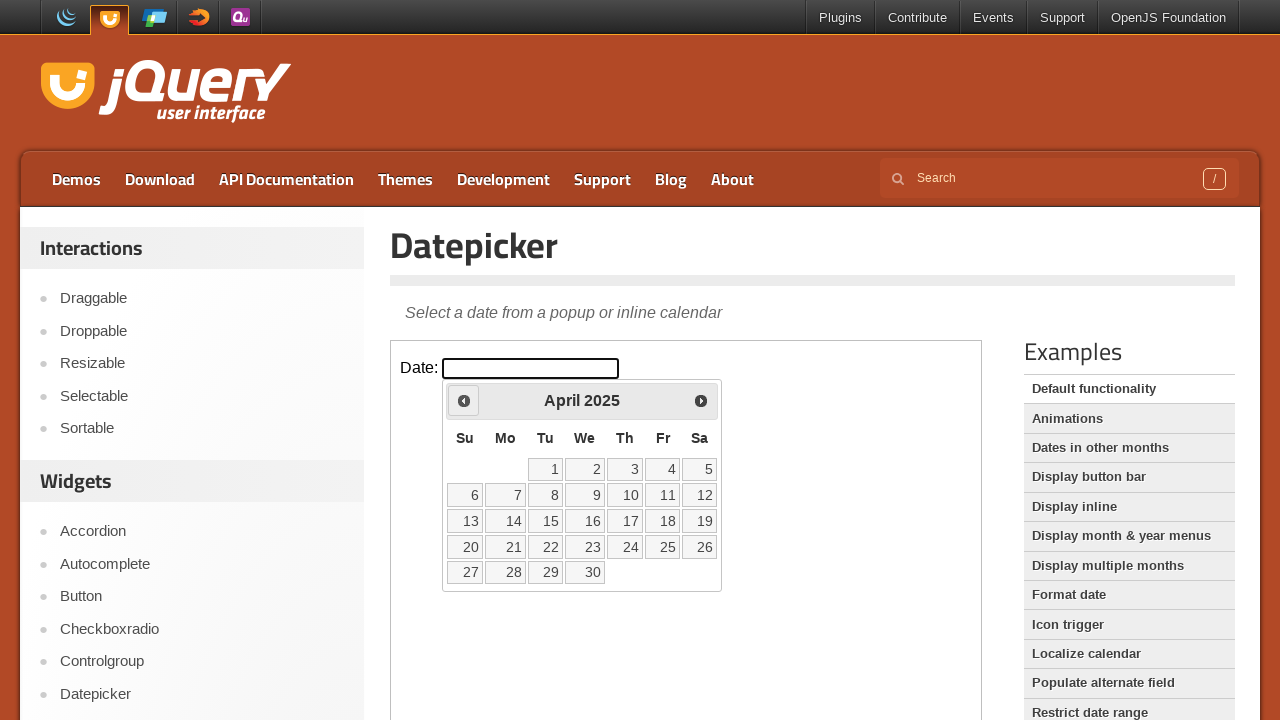

Clicked previous month button to navigate backwards at (464, 400) on iframe.demo-frame >> internal:control=enter-frame >> span.ui-icon-circle-triangl
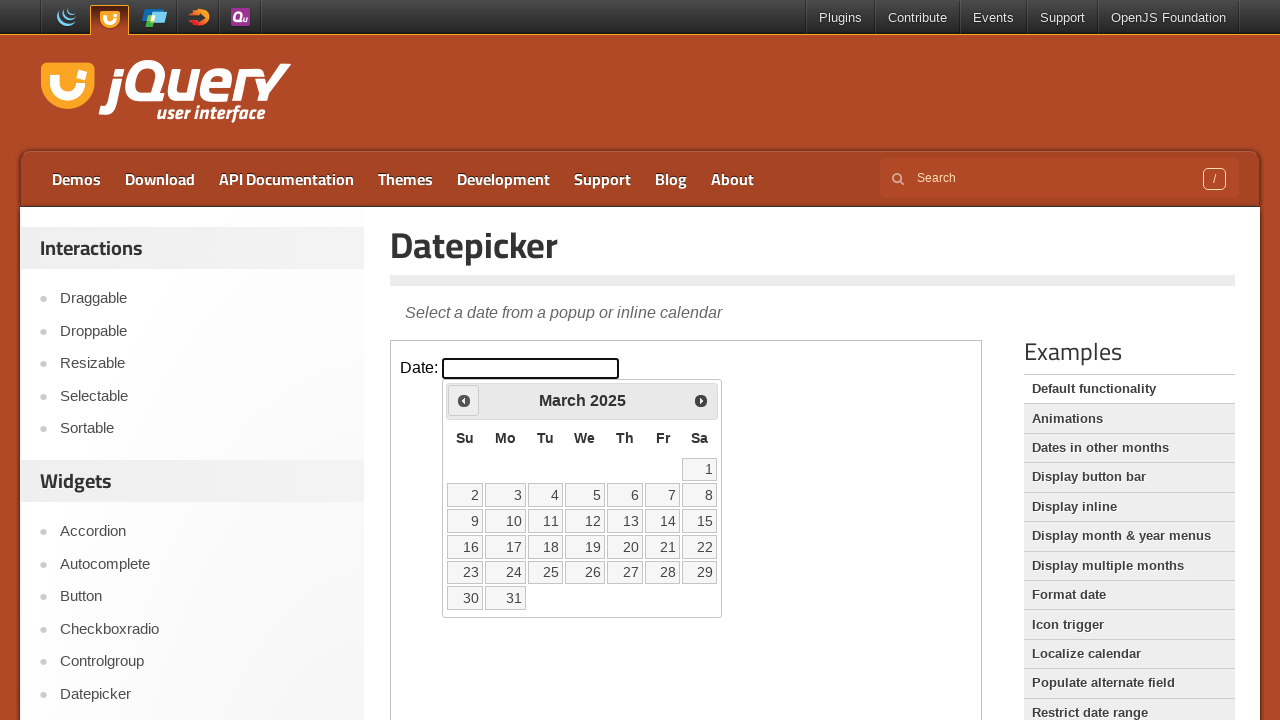

Waited for calendar to update (200ms)
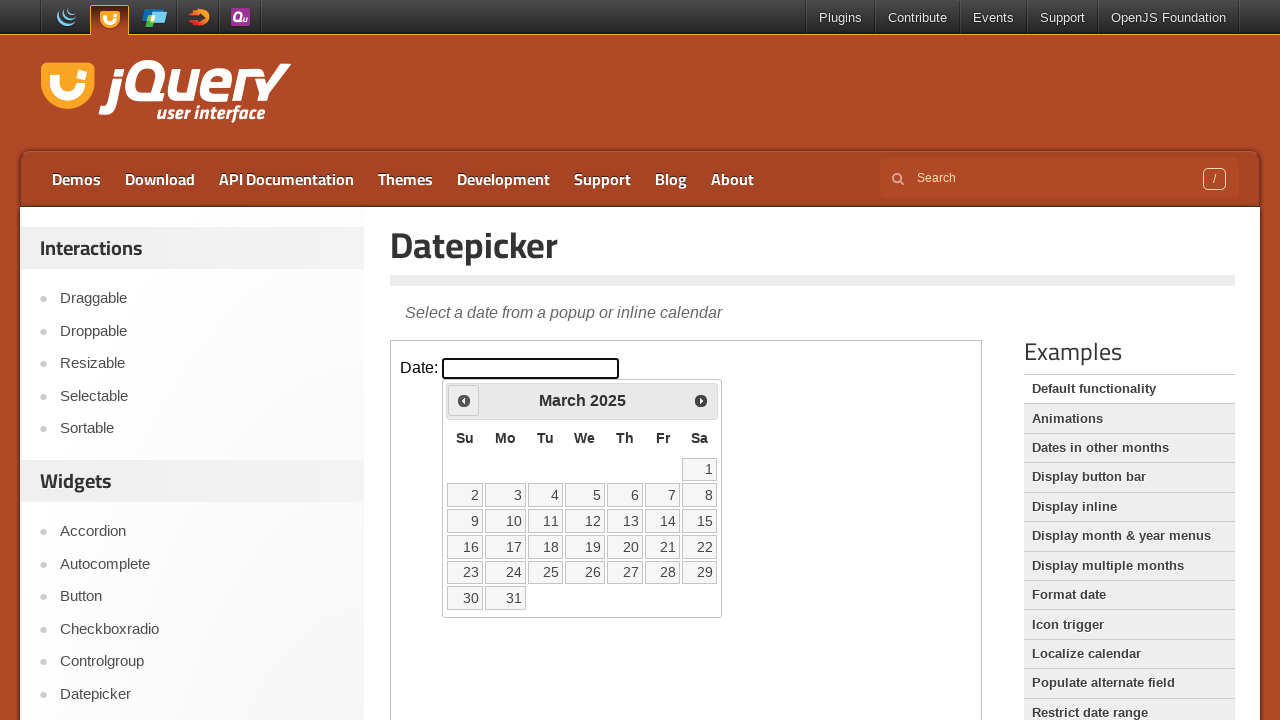

Retrieved current month and year: March 2025
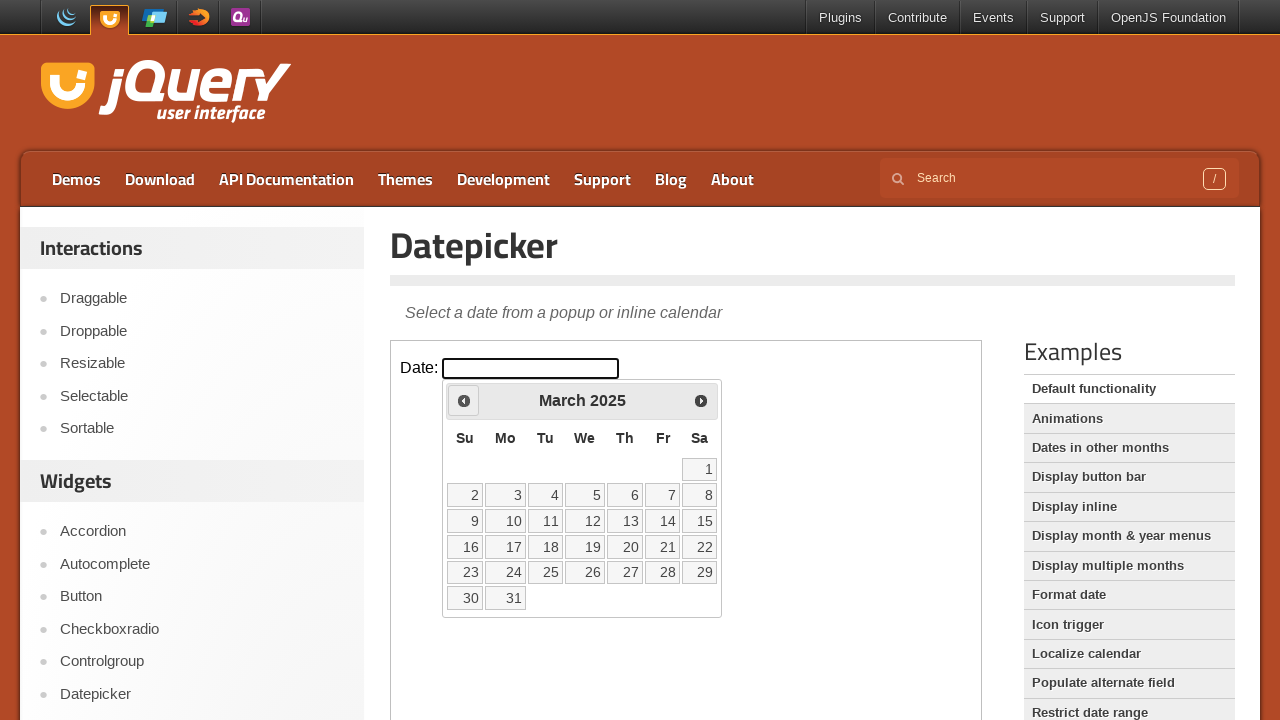

Clicked previous month button to navigate backwards at (464, 400) on iframe.demo-frame >> internal:control=enter-frame >> span.ui-icon-circle-triangl
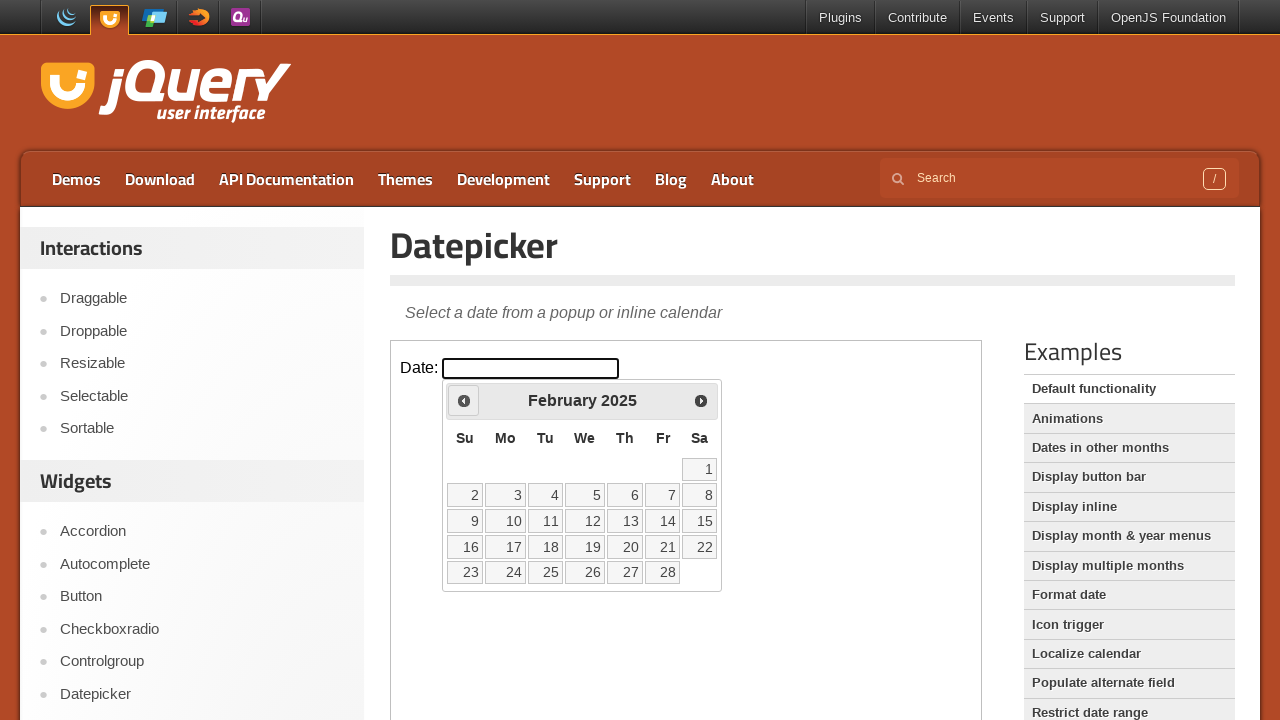

Waited for calendar to update (200ms)
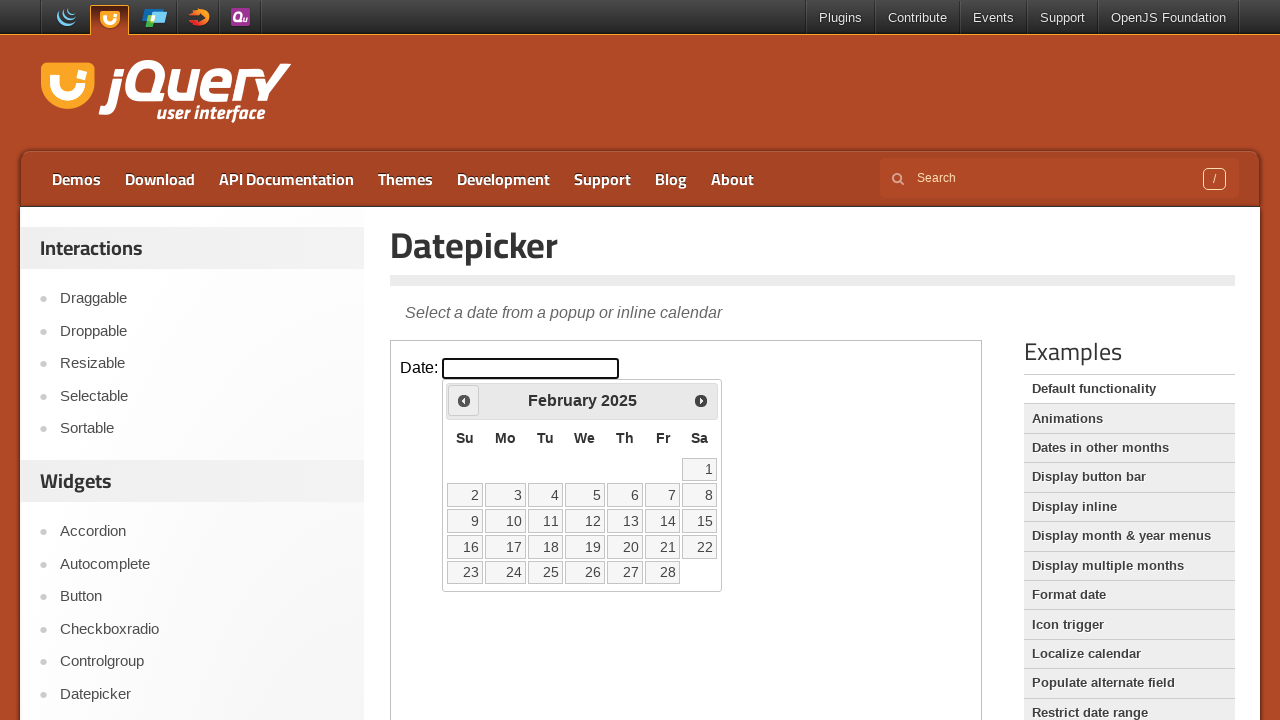

Retrieved current month and year: February 2025
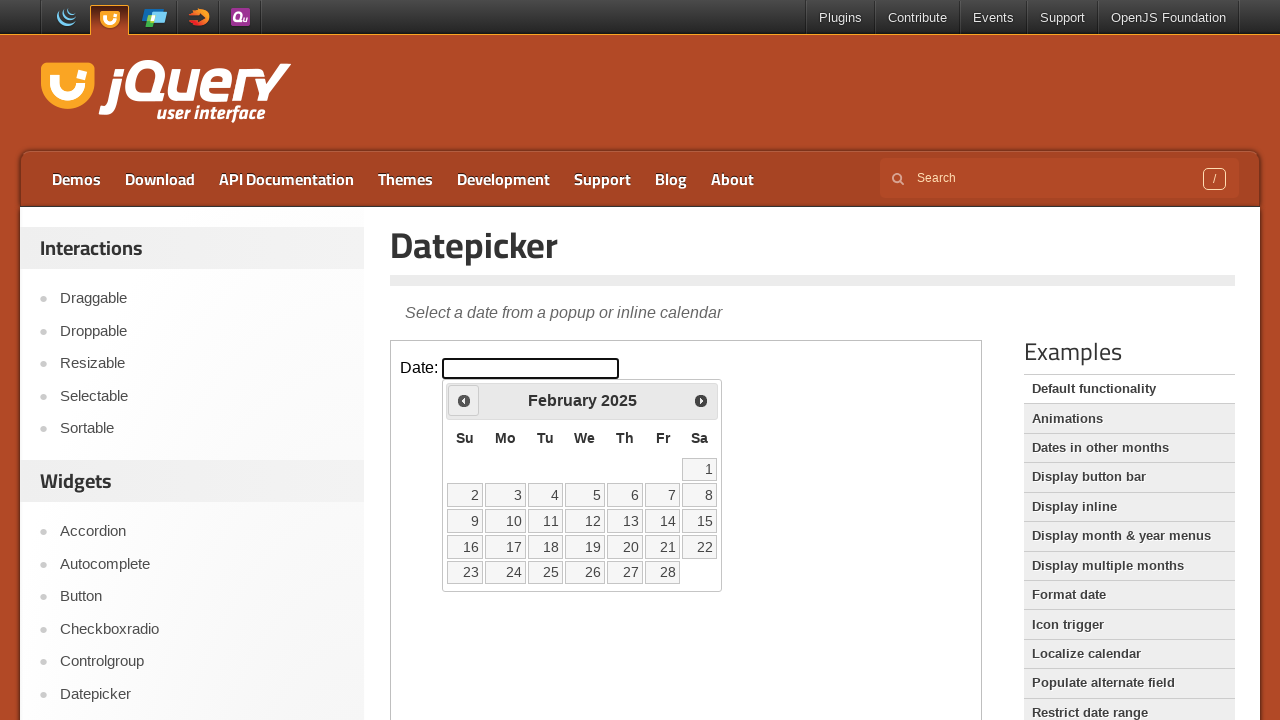

Clicked previous month button to navigate backwards at (464, 400) on iframe.demo-frame >> internal:control=enter-frame >> span.ui-icon-circle-triangl
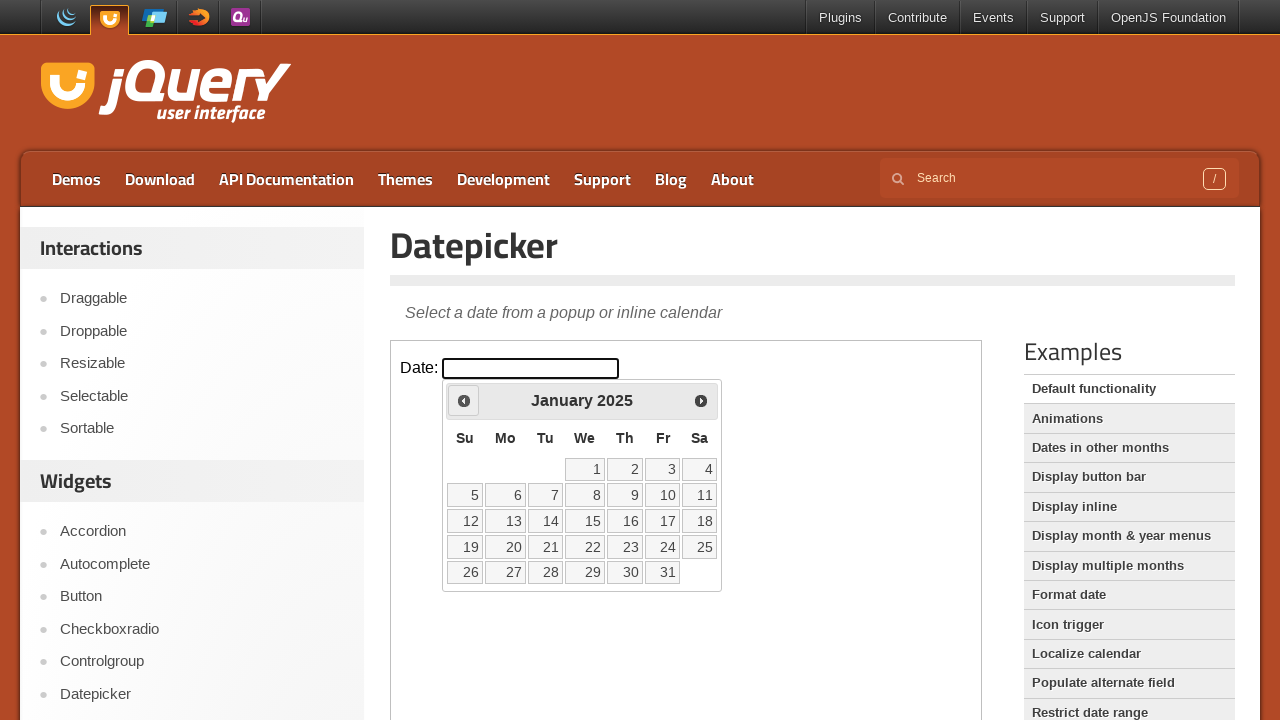

Waited for calendar to update (200ms)
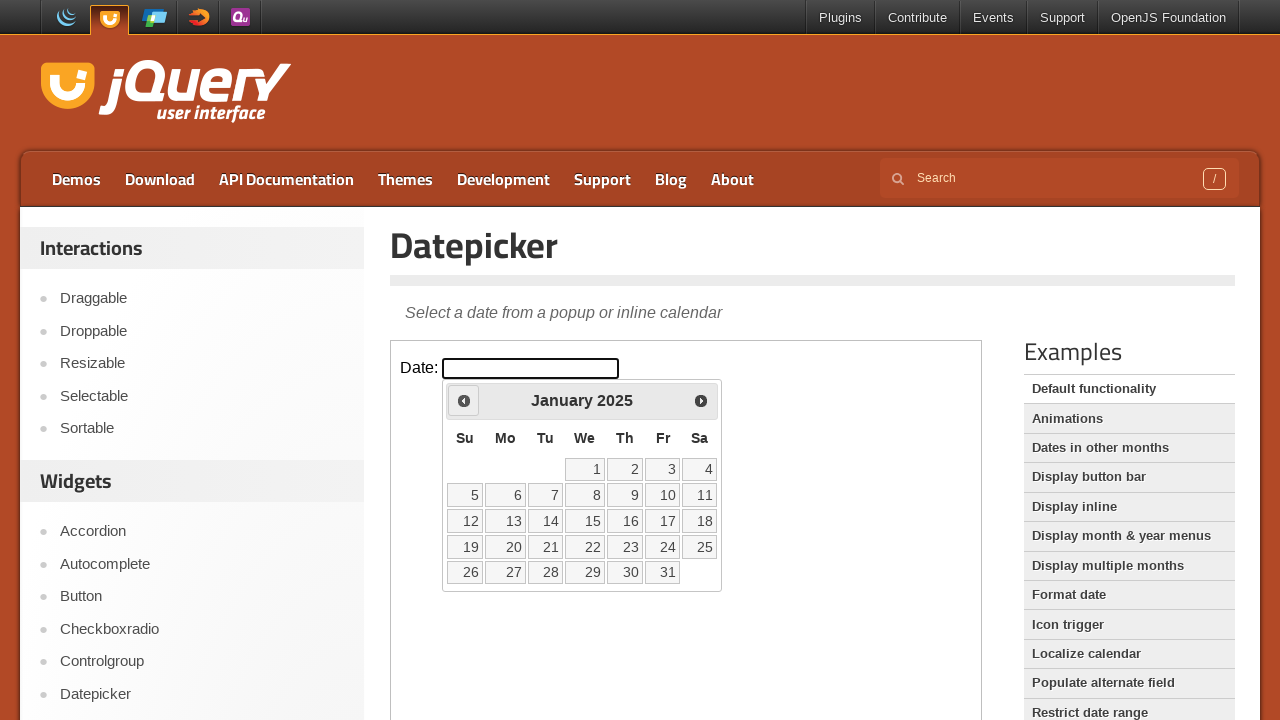

Retrieved current month and year: January 2025
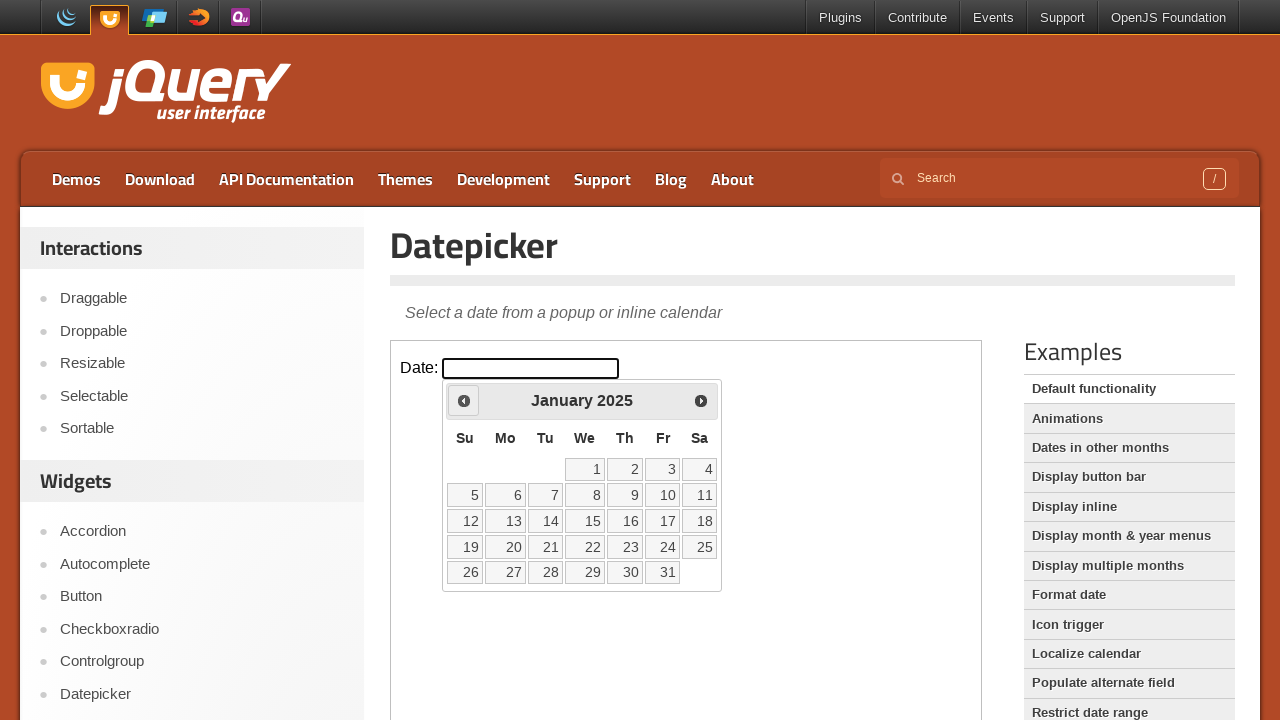

Clicked previous month button to navigate backwards at (464, 400) on iframe.demo-frame >> internal:control=enter-frame >> span.ui-icon-circle-triangl
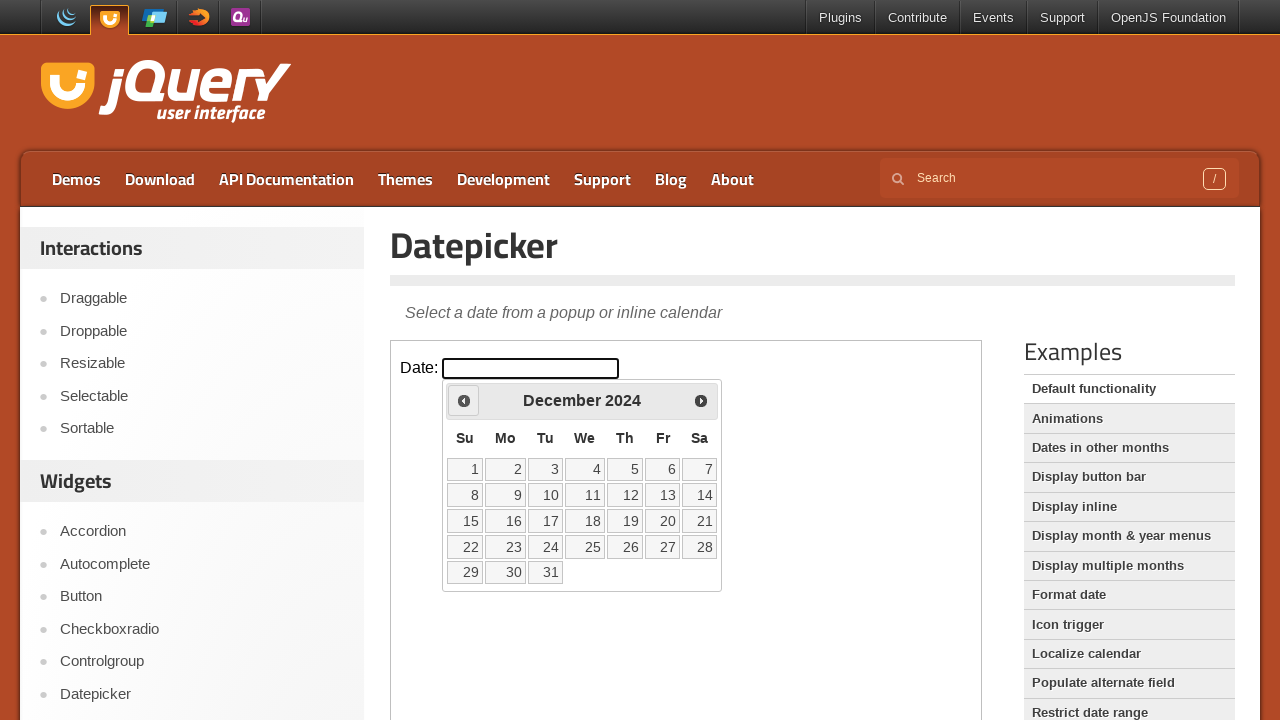

Waited for calendar to update (200ms)
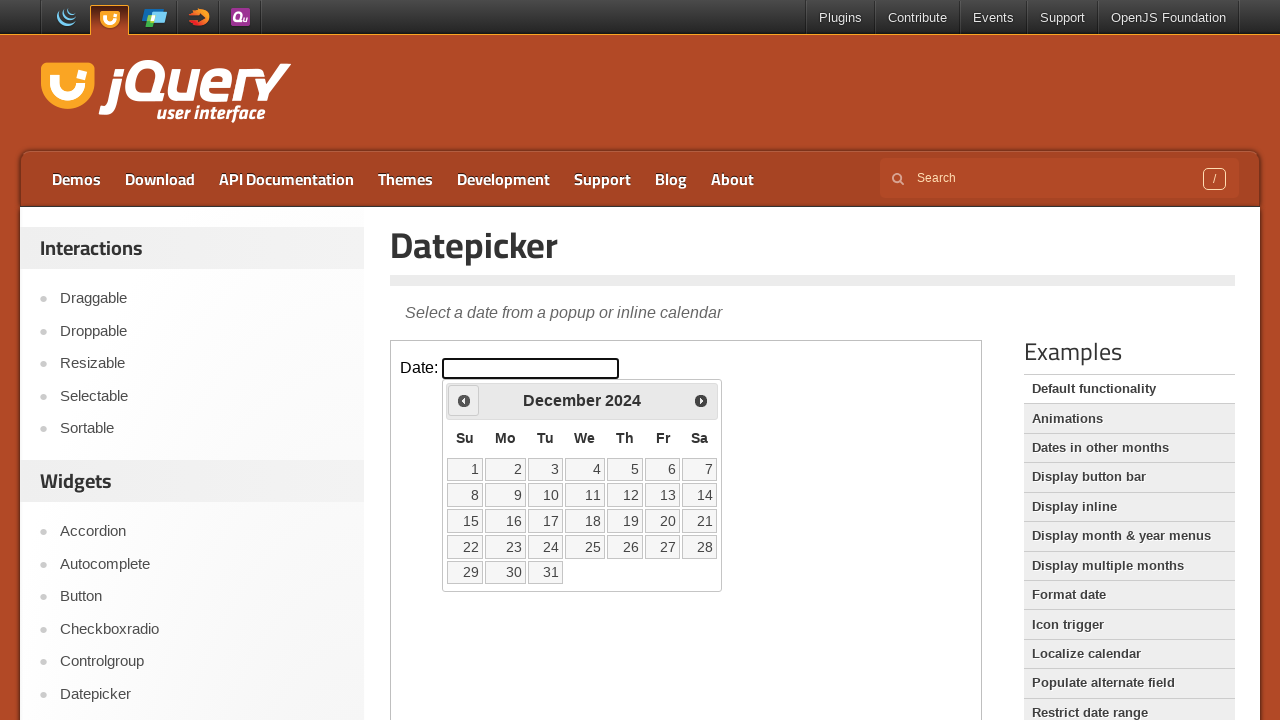

Retrieved current month and year: December 2024
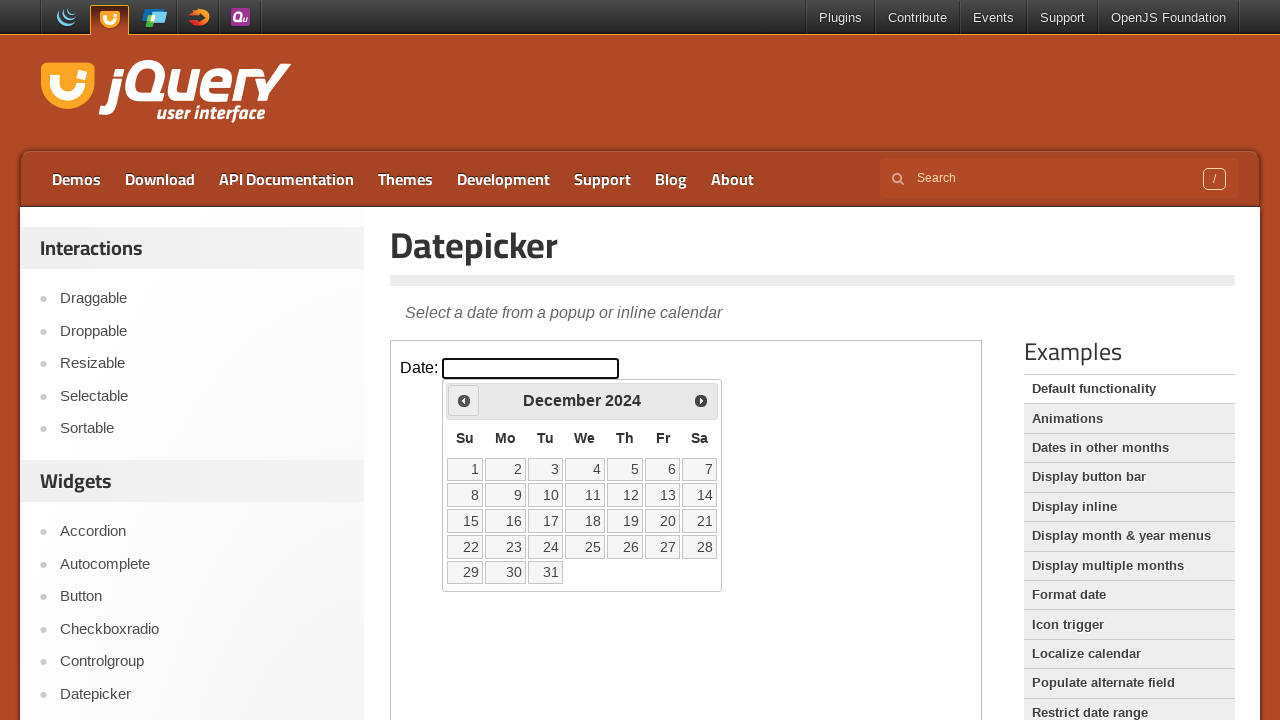

Clicked previous month button to navigate backwards at (464, 400) on iframe.demo-frame >> internal:control=enter-frame >> span.ui-icon-circle-triangl
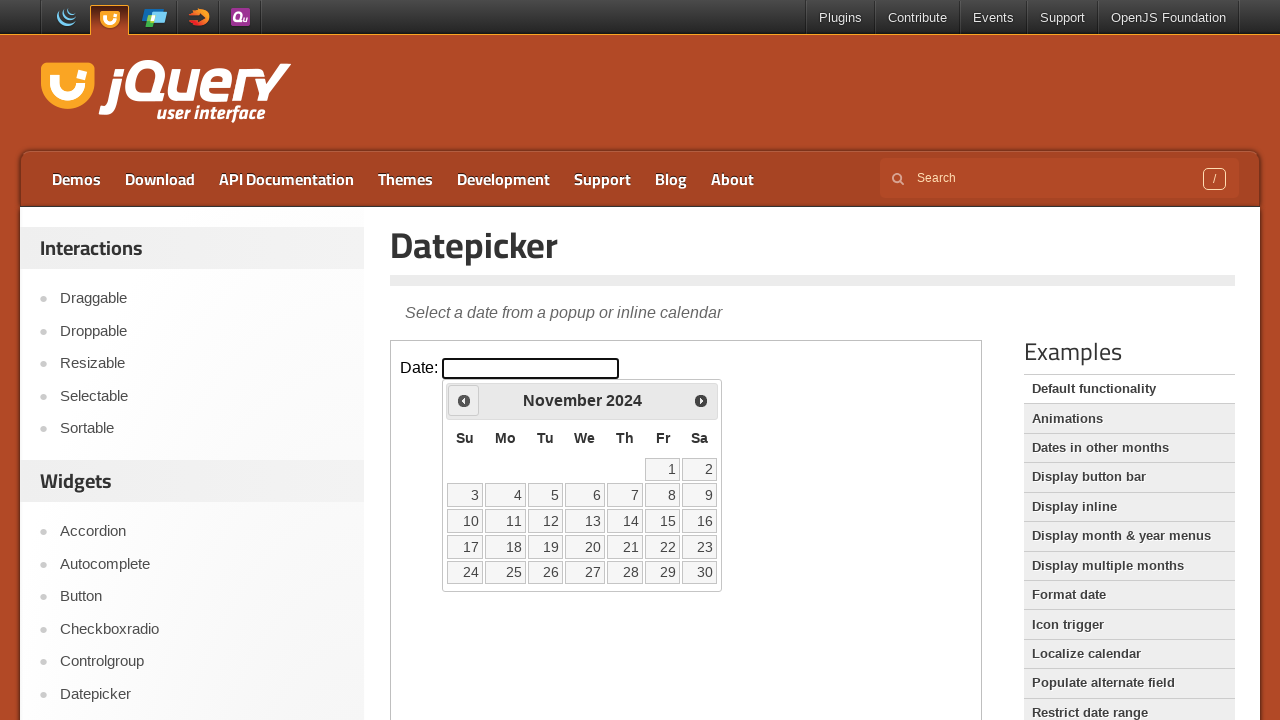

Waited for calendar to update (200ms)
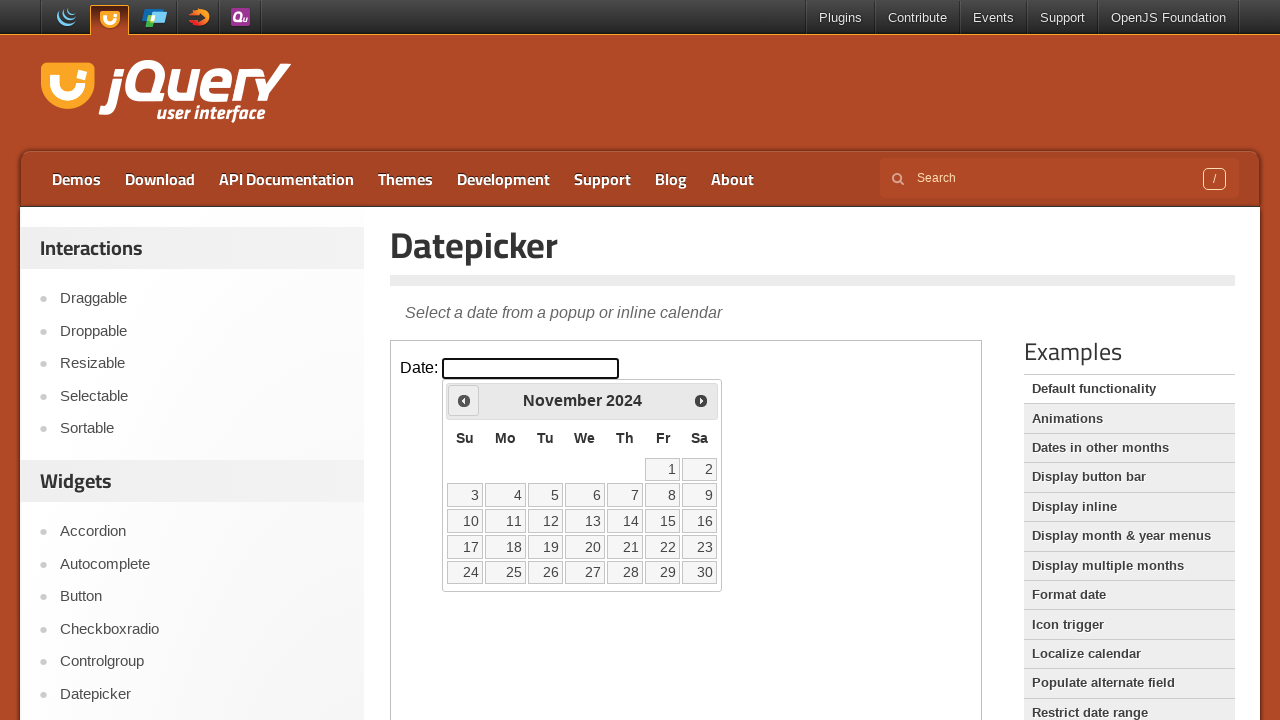

Retrieved current month and year: November 2024
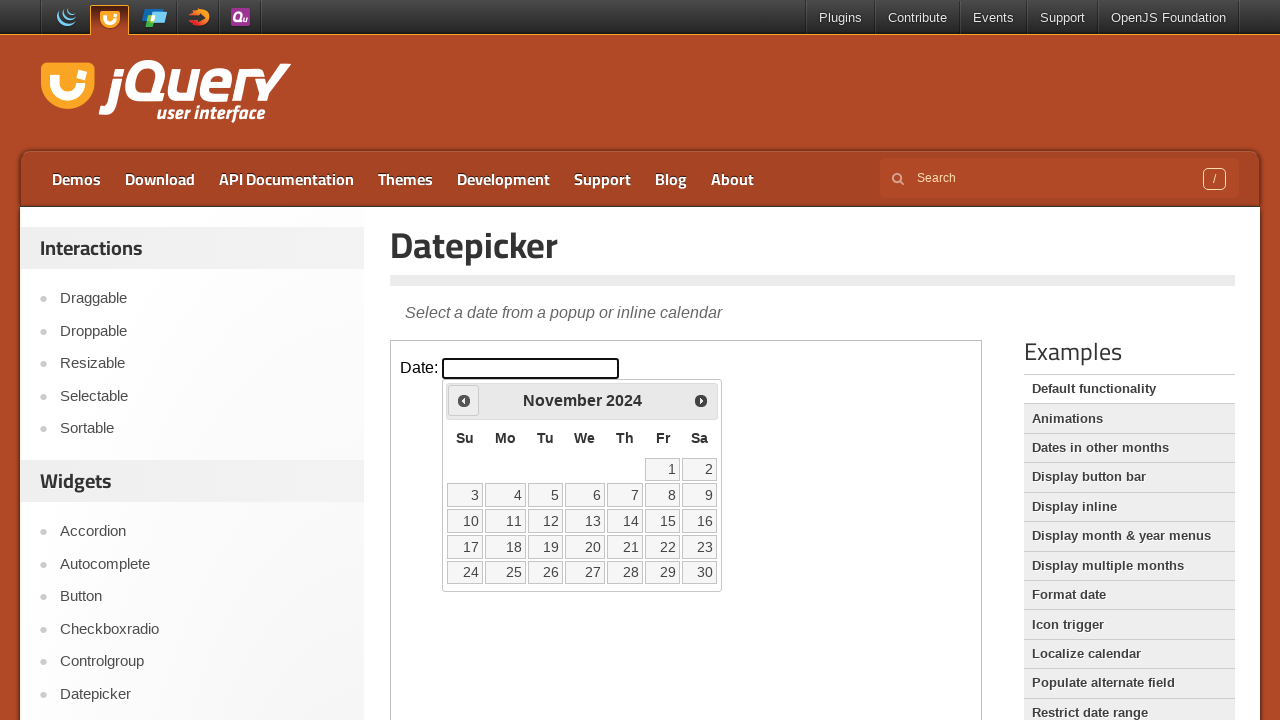

Clicked previous month button to navigate backwards at (464, 400) on iframe.demo-frame >> internal:control=enter-frame >> span.ui-icon-circle-triangl
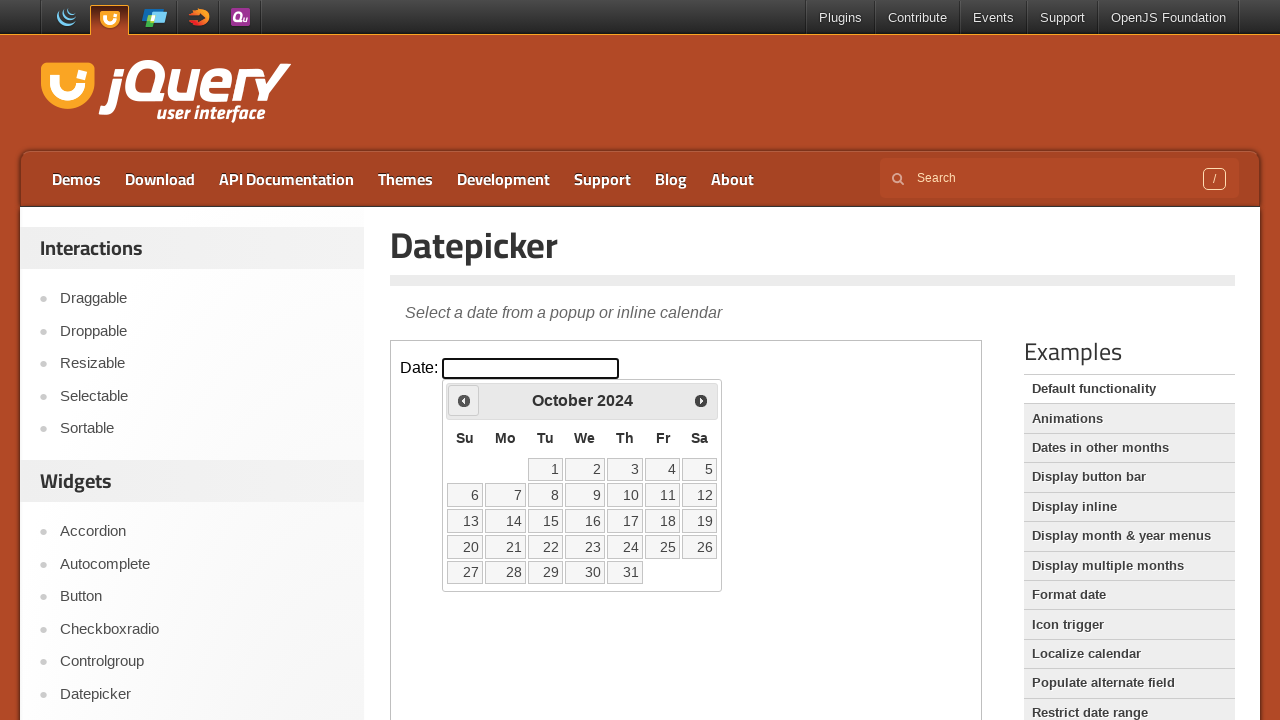

Waited for calendar to update (200ms)
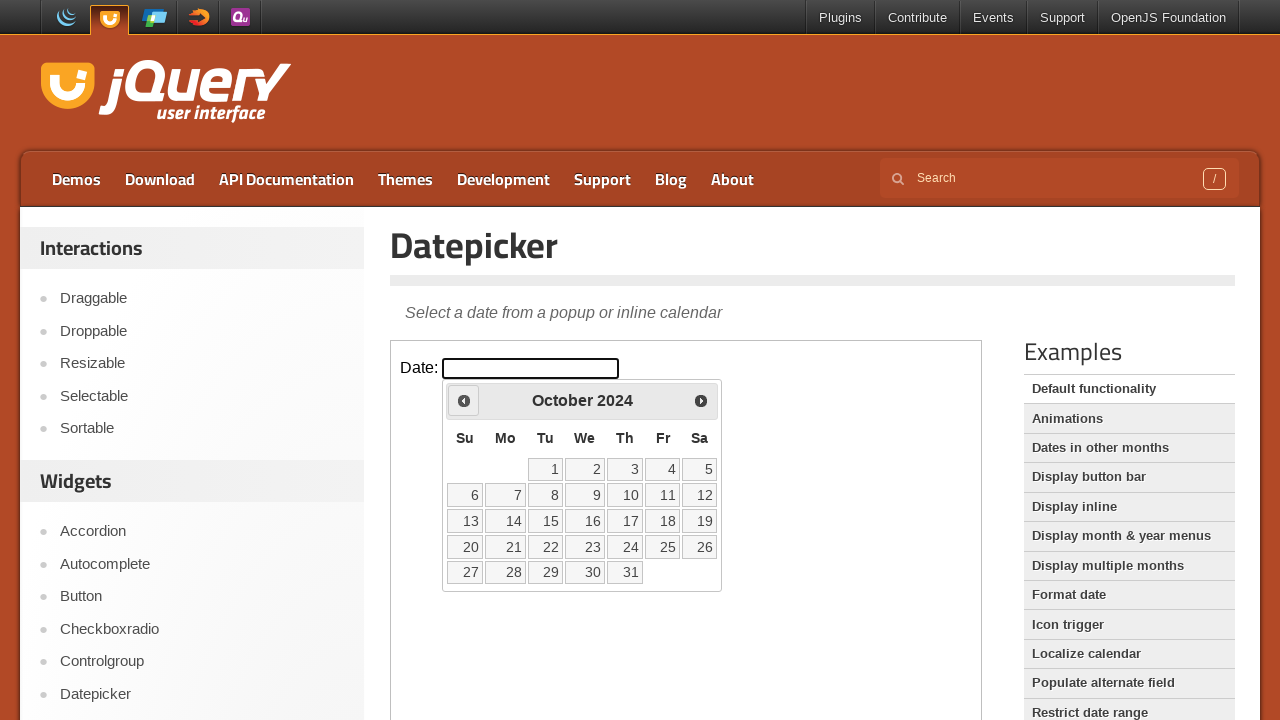

Retrieved current month and year: October 2024
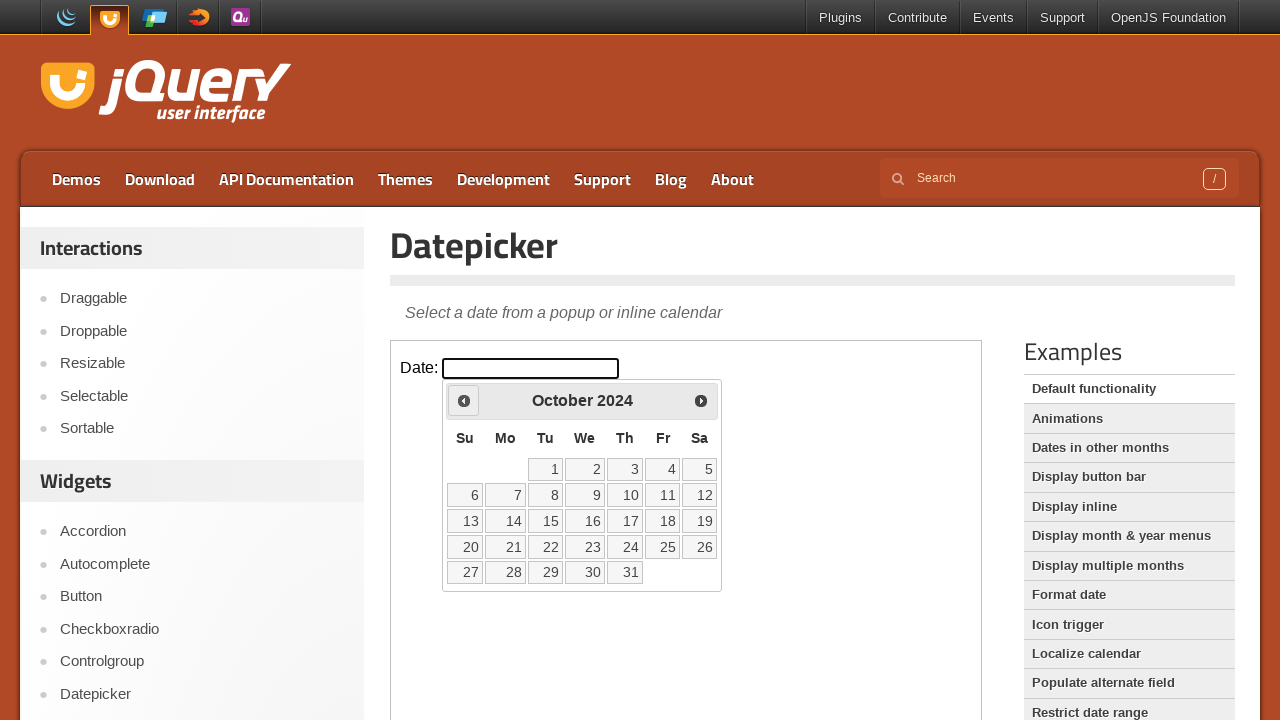

Clicked previous month button to navigate backwards at (464, 400) on iframe.demo-frame >> internal:control=enter-frame >> span.ui-icon-circle-triangl
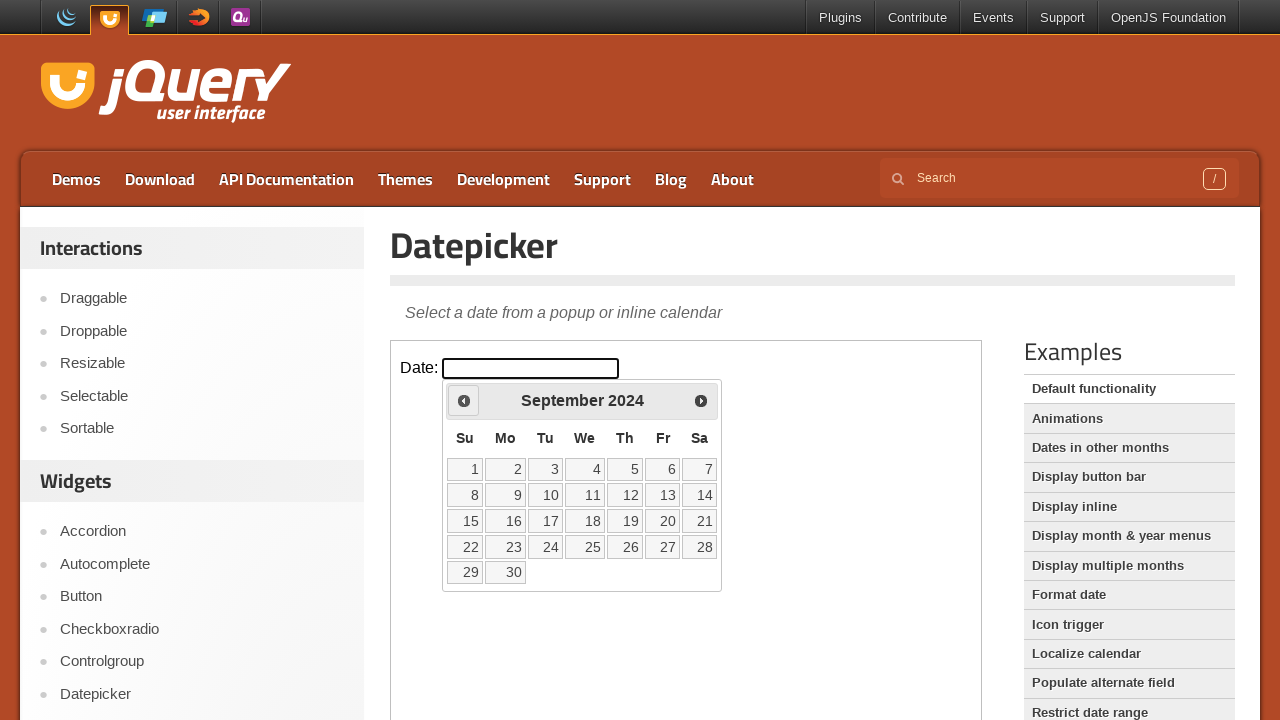

Waited for calendar to update (200ms)
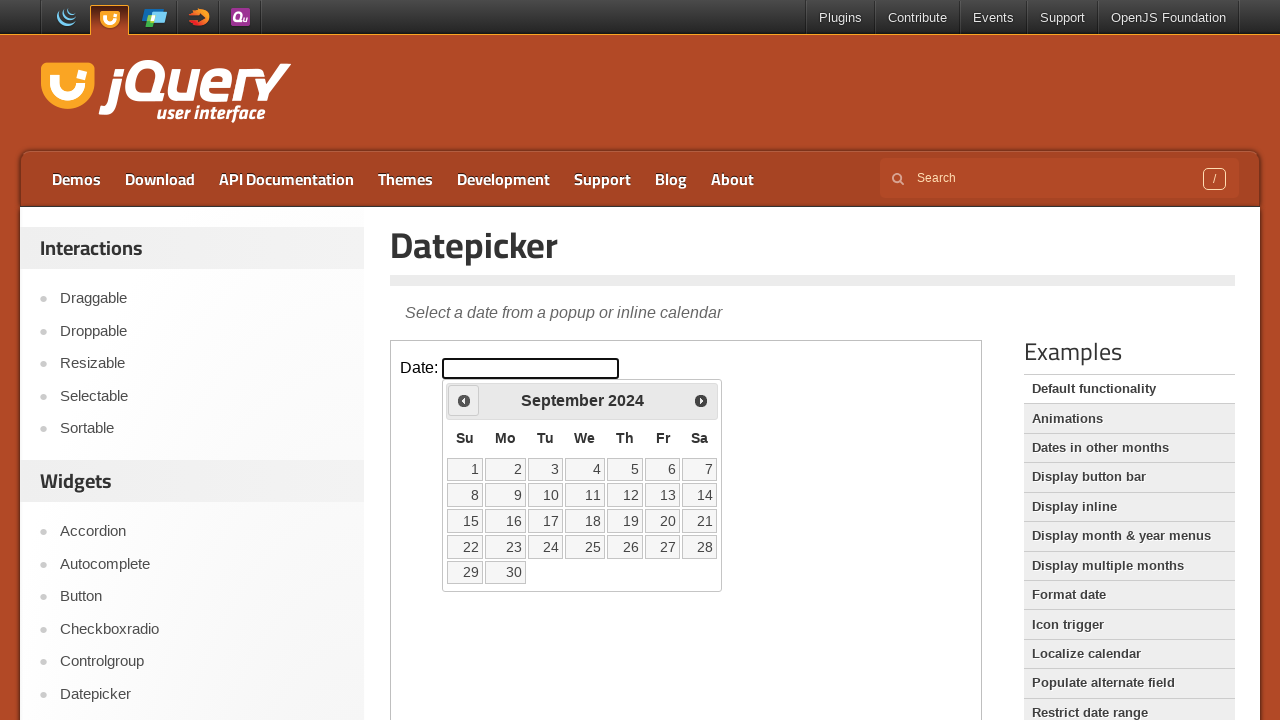

Retrieved current month and year: September 2024
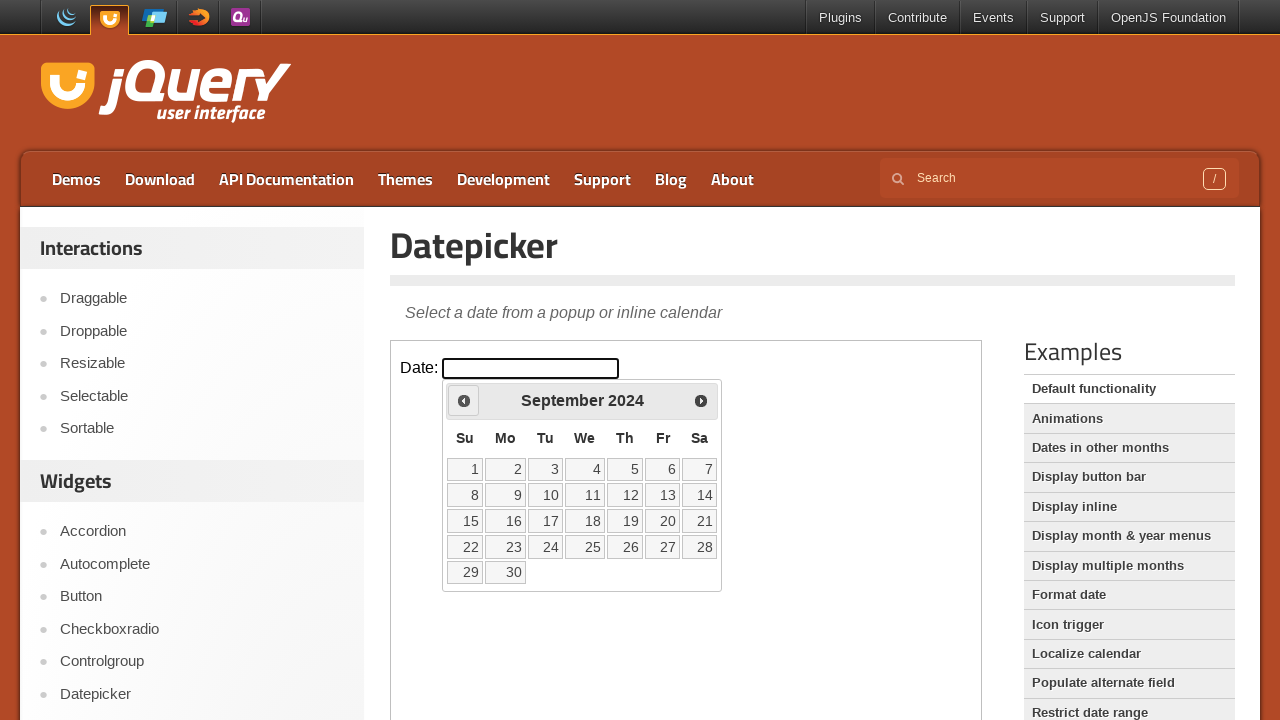

Clicked previous month button to navigate backwards at (464, 400) on iframe.demo-frame >> internal:control=enter-frame >> span.ui-icon-circle-triangl
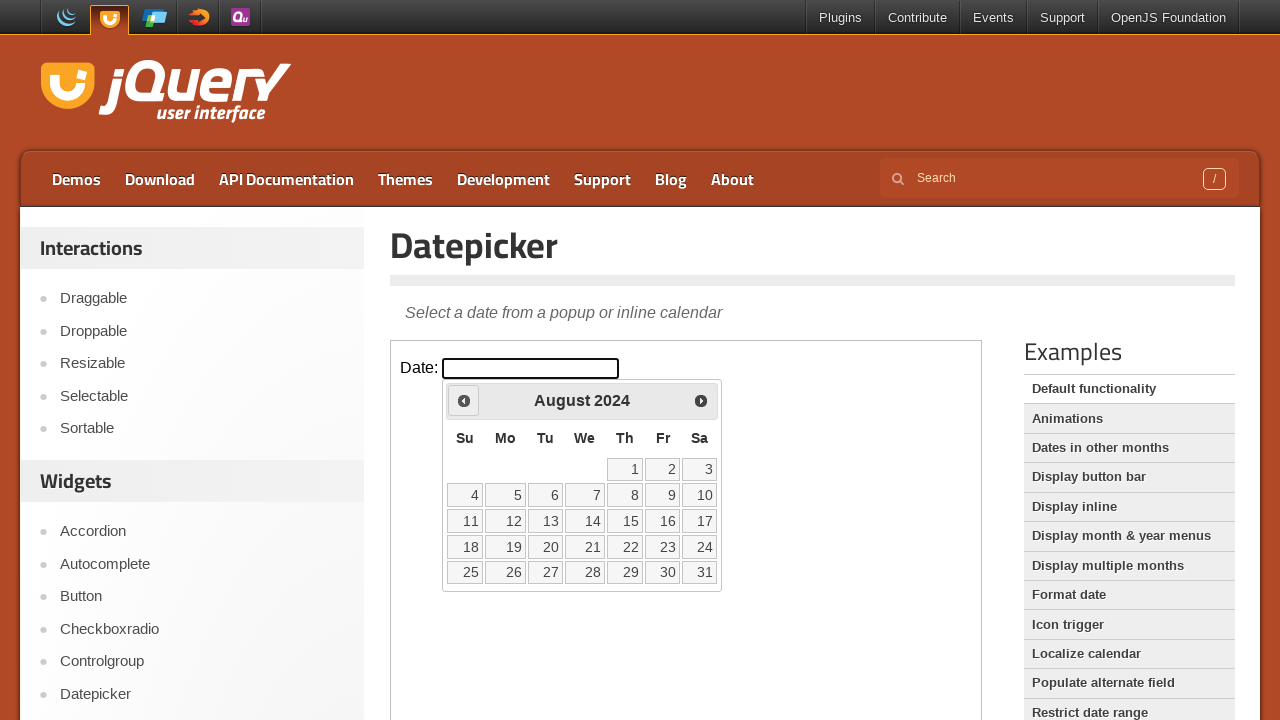

Waited for calendar to update (200ms)
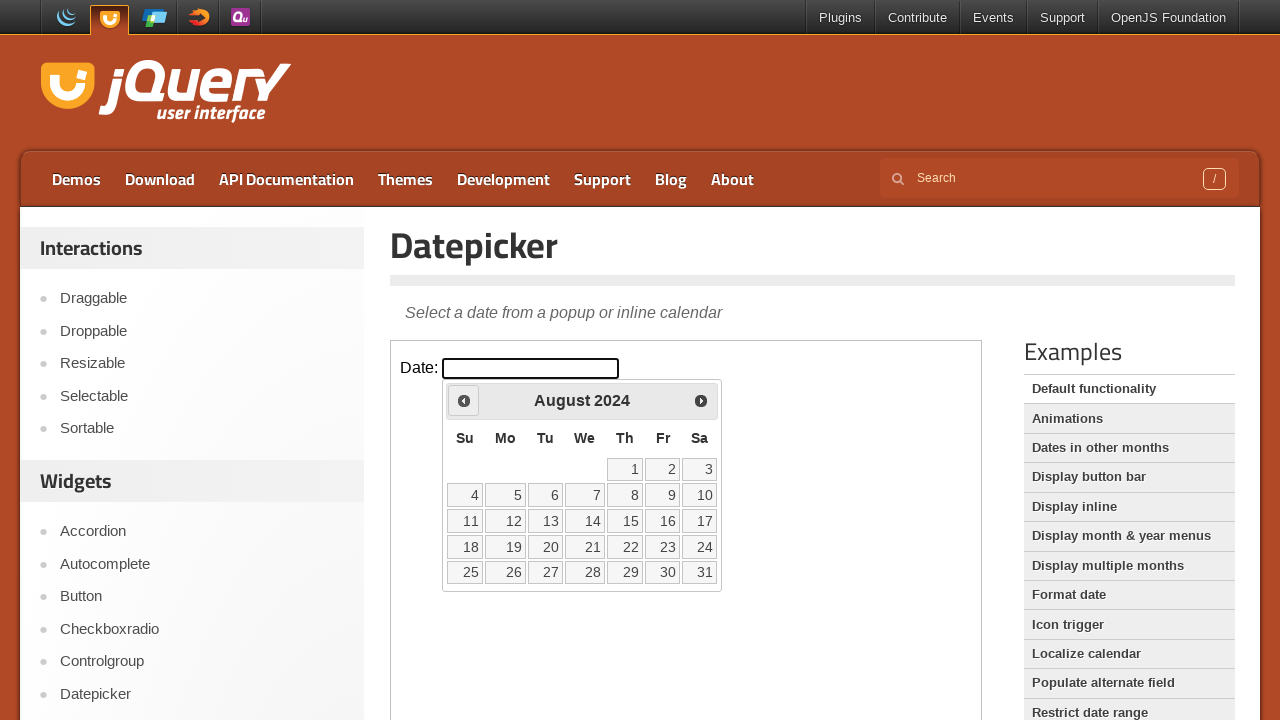

Retrieved current month and year: August 2024
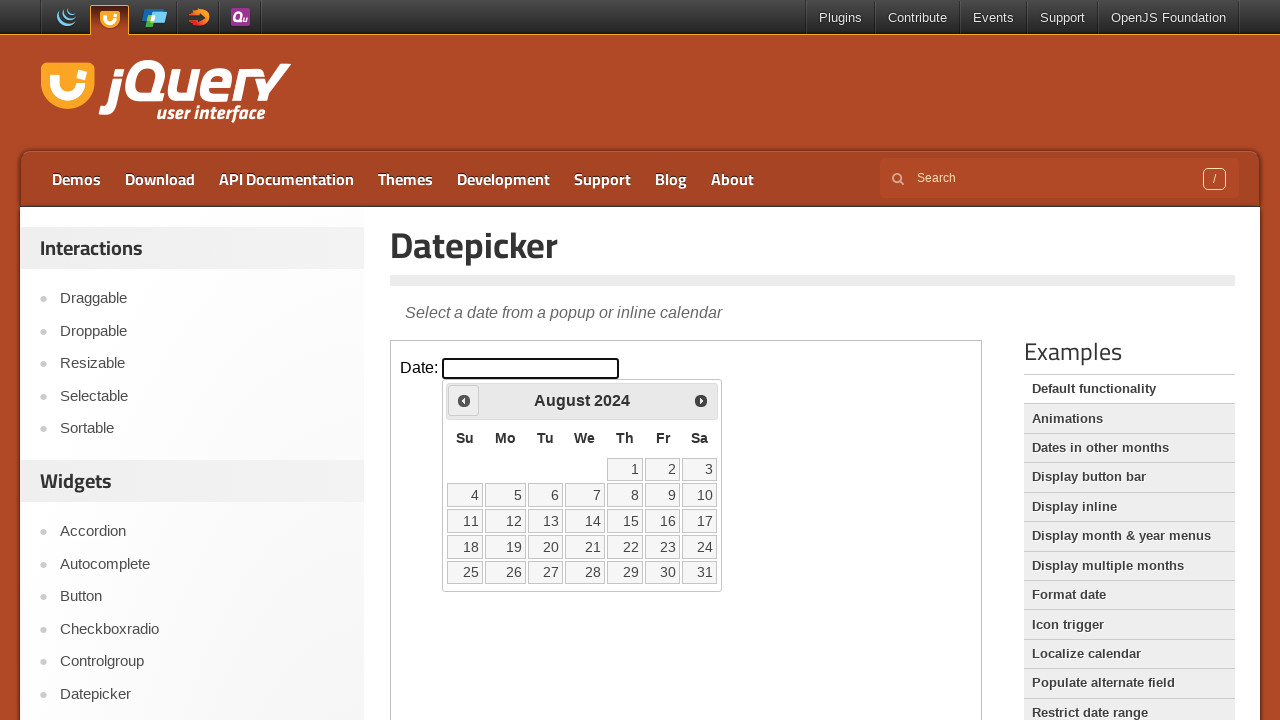

Clicked previous month button to navigate backwards at (464, 400) on iframe.demo-frame >> internal:control=enter-frame >> span.ui-icon-circle-triangl
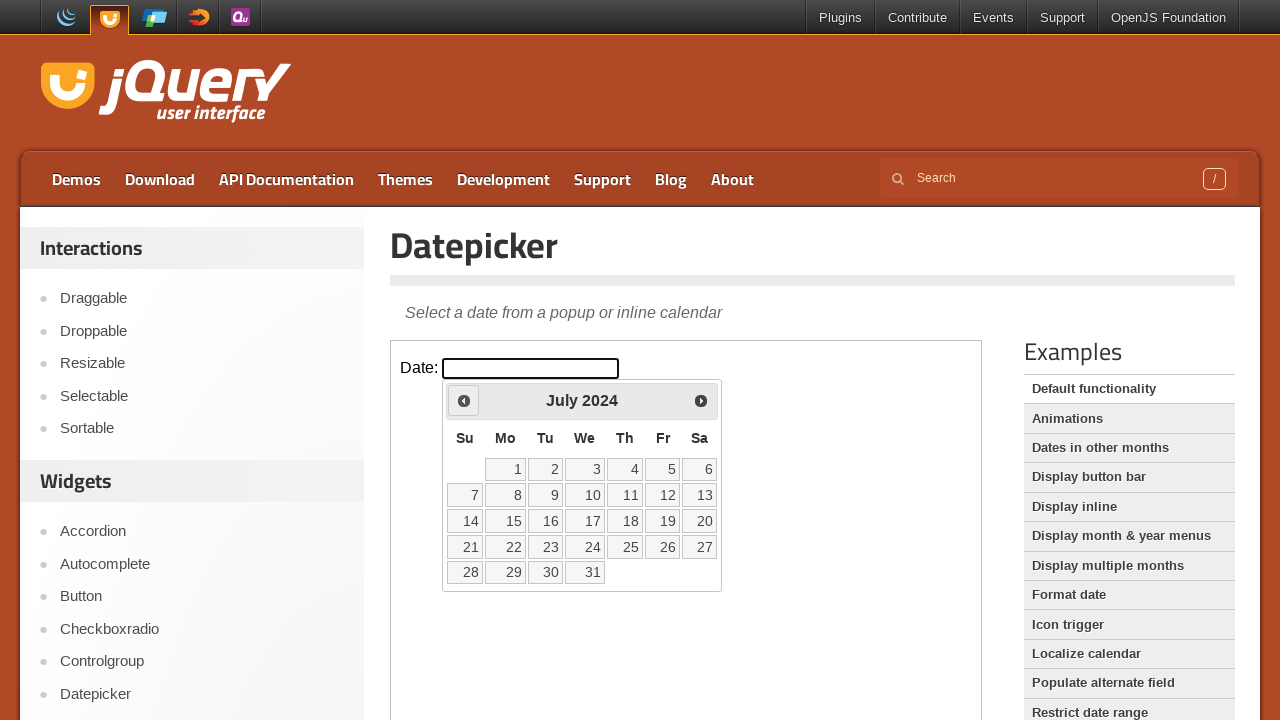

Waited for calendar to update (200ms)
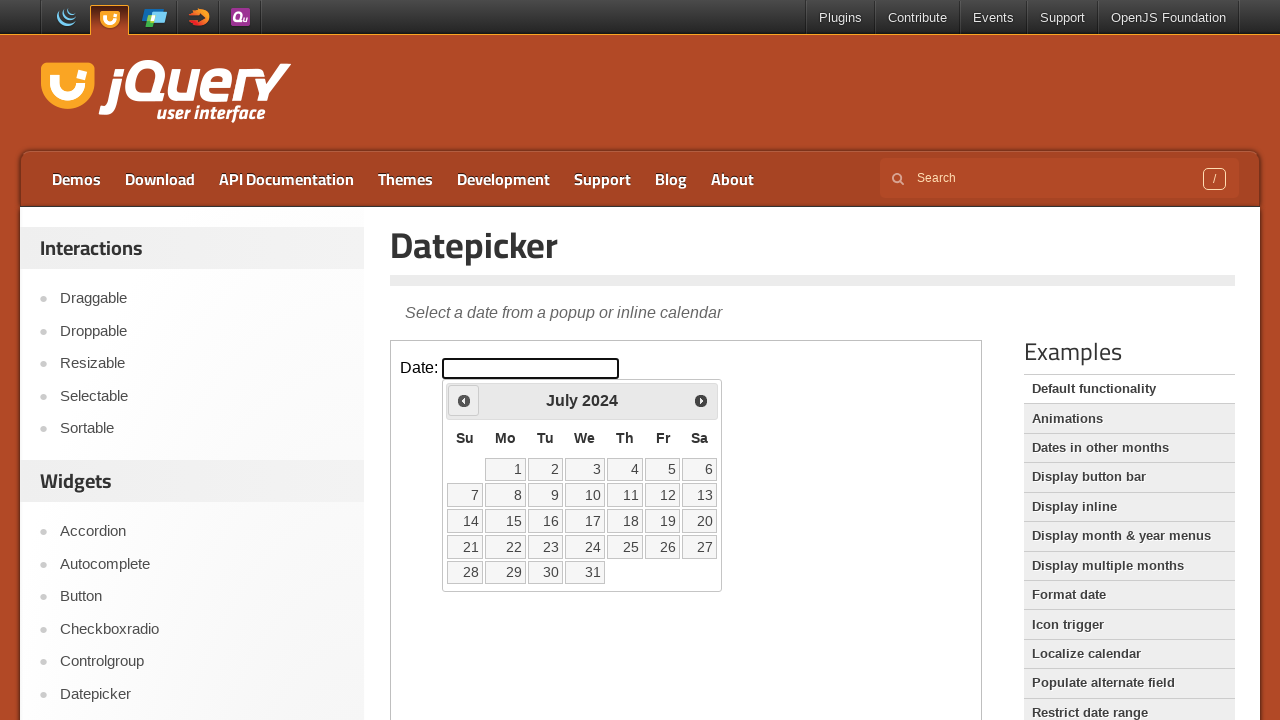

Retrieved current month and year: July 2024
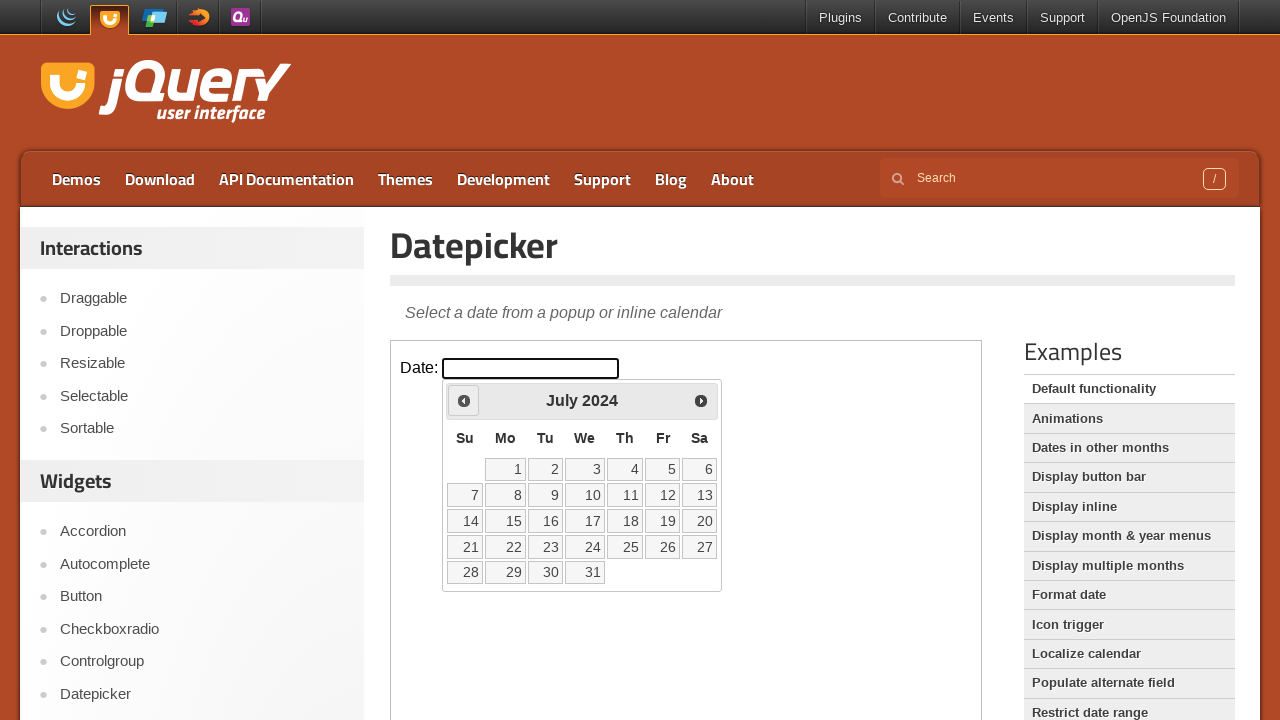

Clicked previous month button to navigate backwards at (464, 400) on iframe.demo-frame >> internal:control=enter-frame >> span.ui-icon-circle-triangl
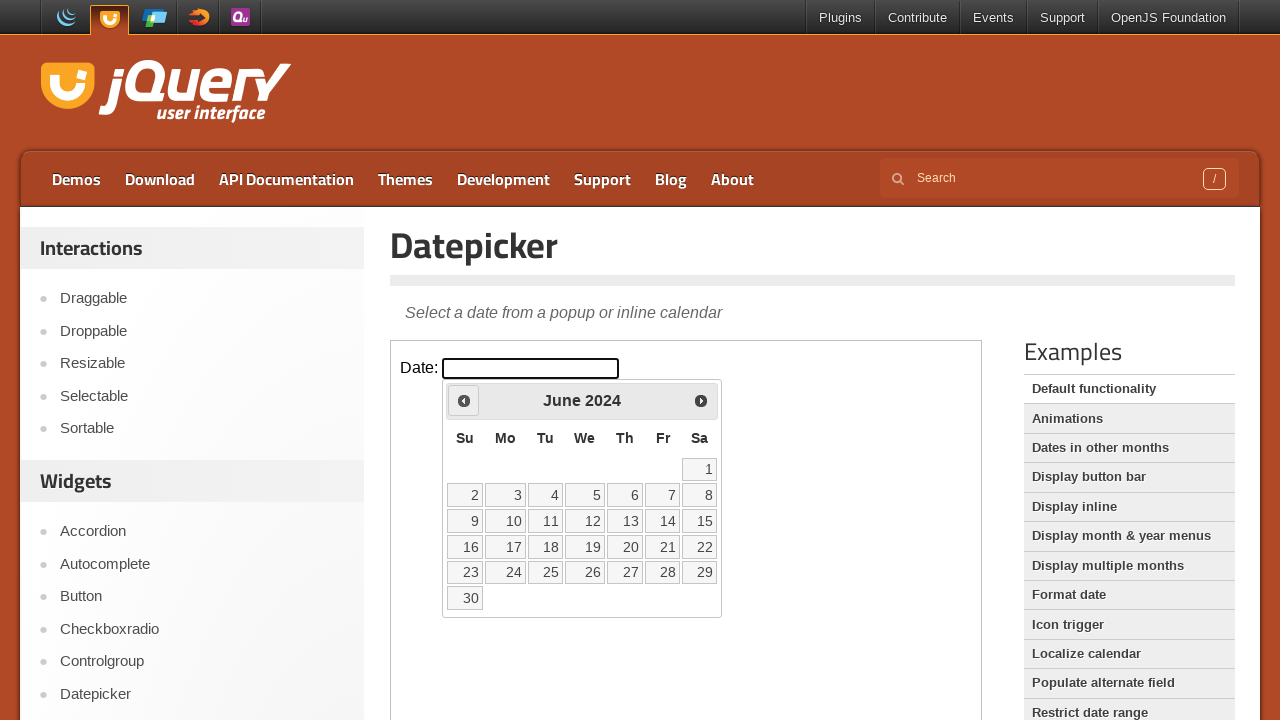

Waited for calendar to update (200ms)
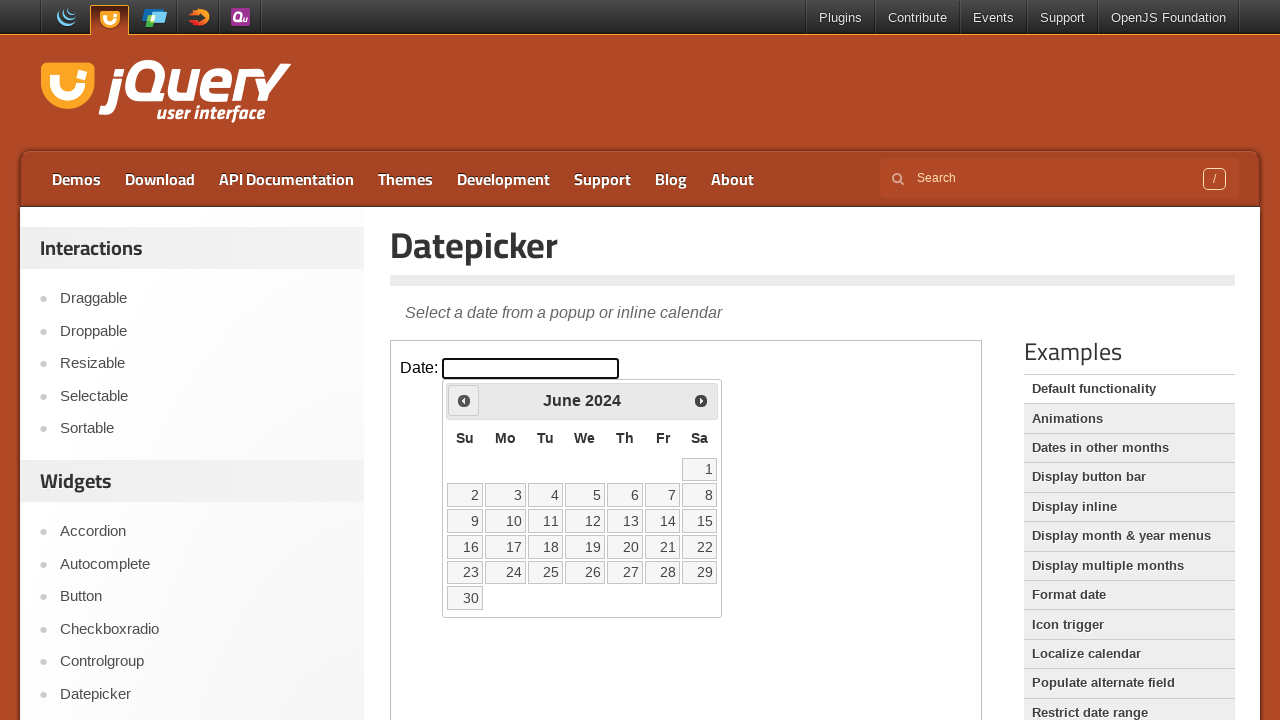

Retrieved current month and year: June 2024
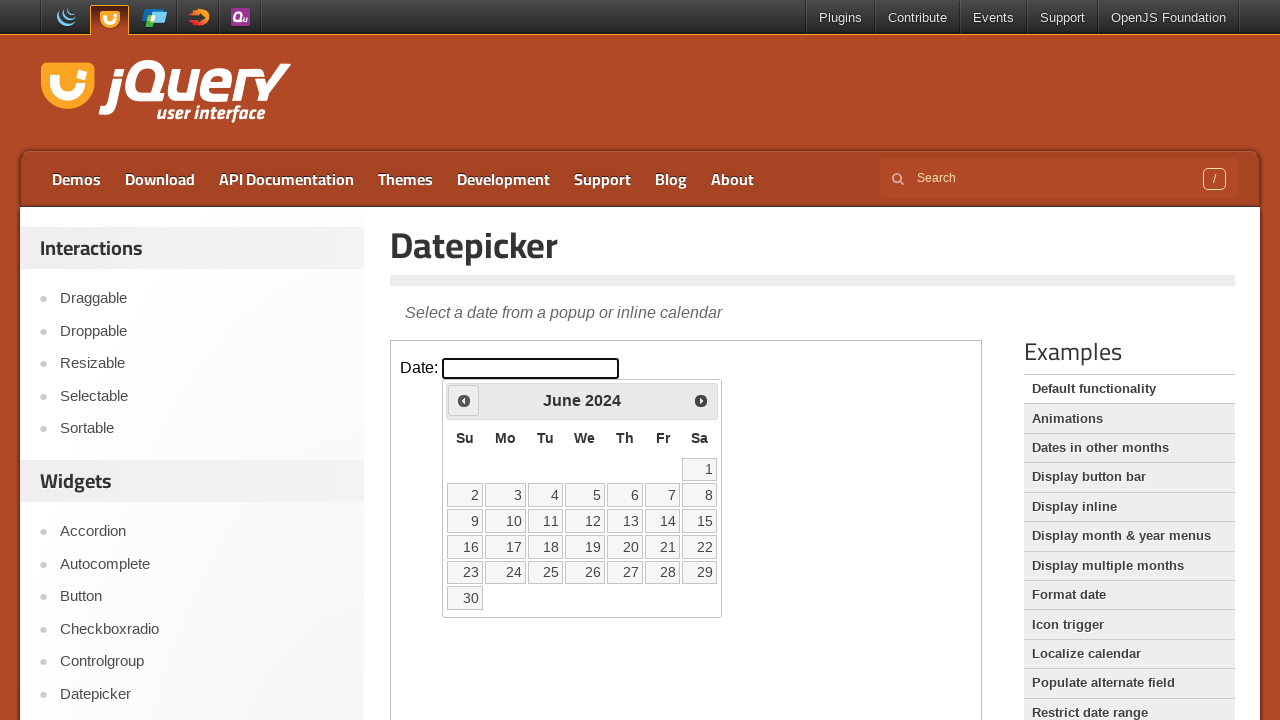

Clicked previous month button to navigate backwards at (464, 400) on iframe.demo-frame >> internal:control=enter-frame >> span.ui-icon-circle-triangl
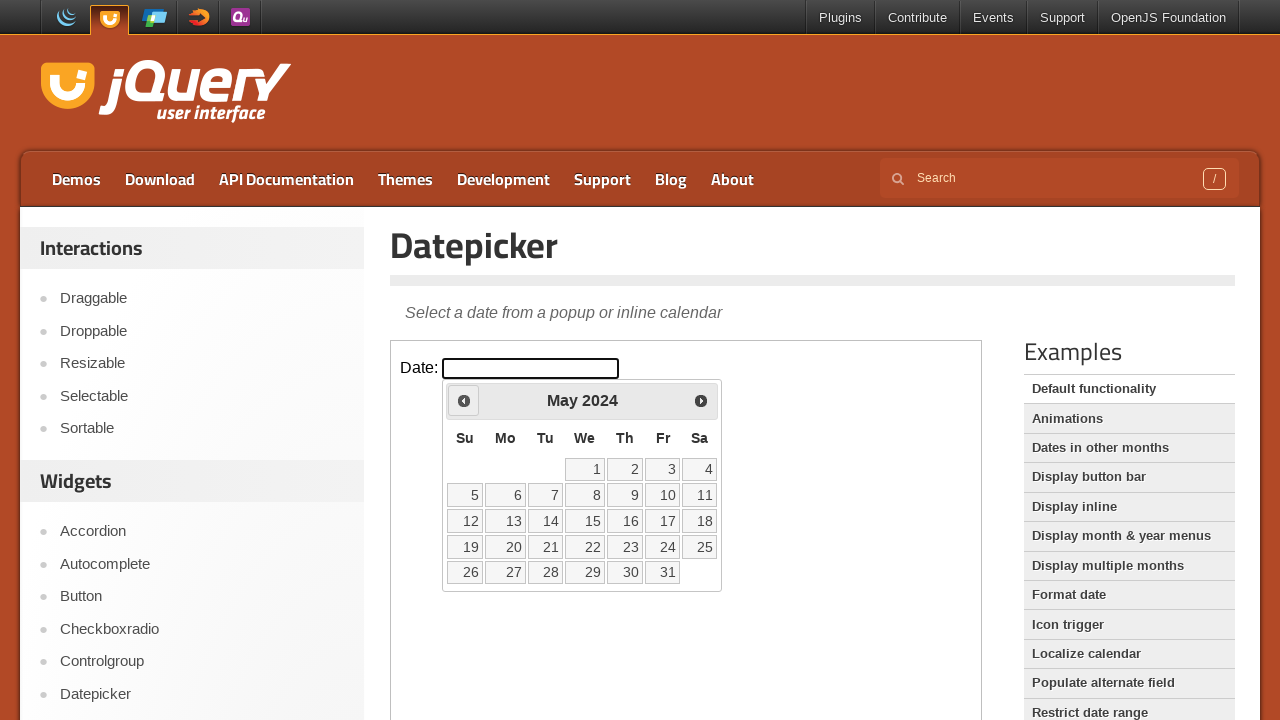

Waited for calendar to update (200ms)
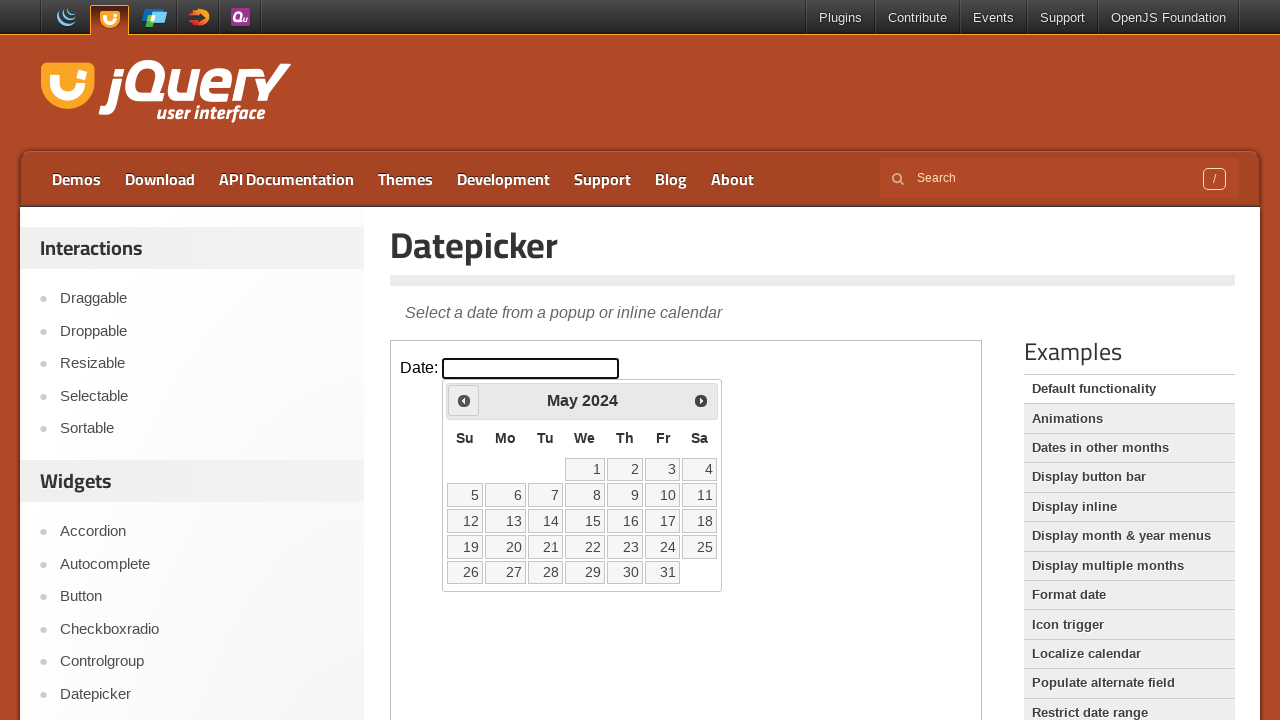

Retrieved current month and year: May 2024
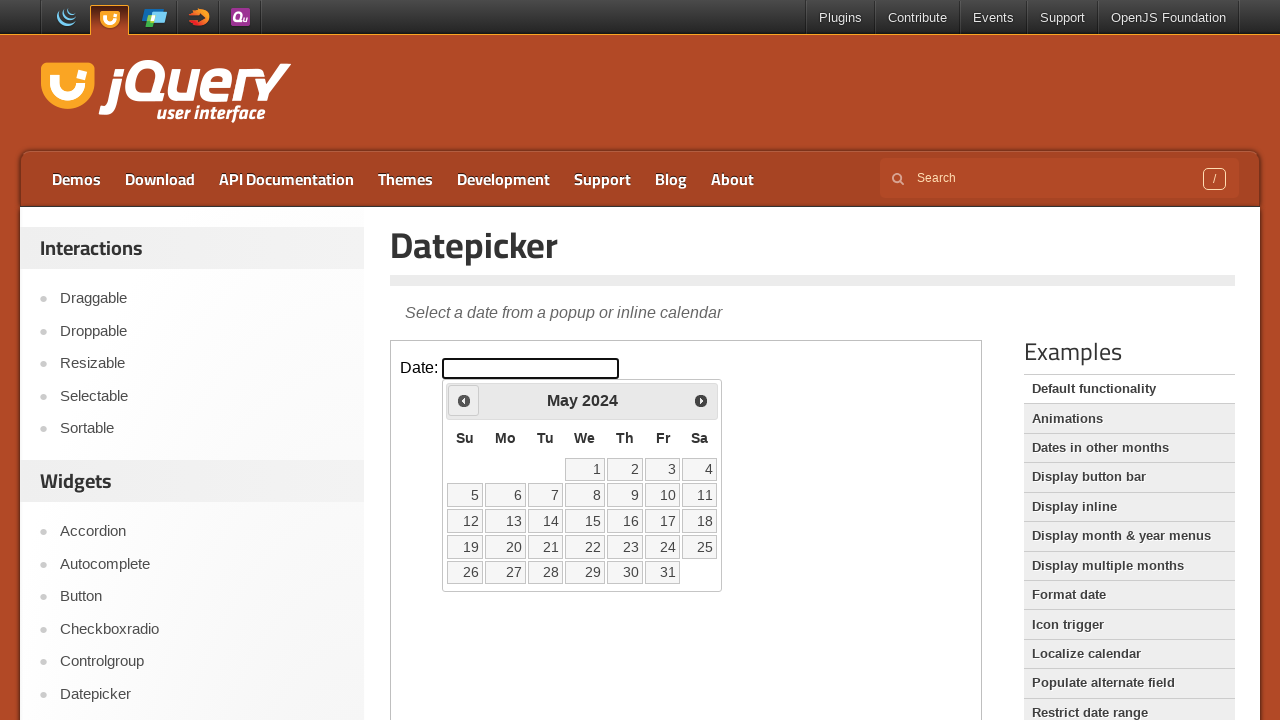

Clicked previous month button to navigate backwards at (464, 400) on iframe.demo-frame >> internal:control=enter-frame >> span.ui-icon-circle-triangl
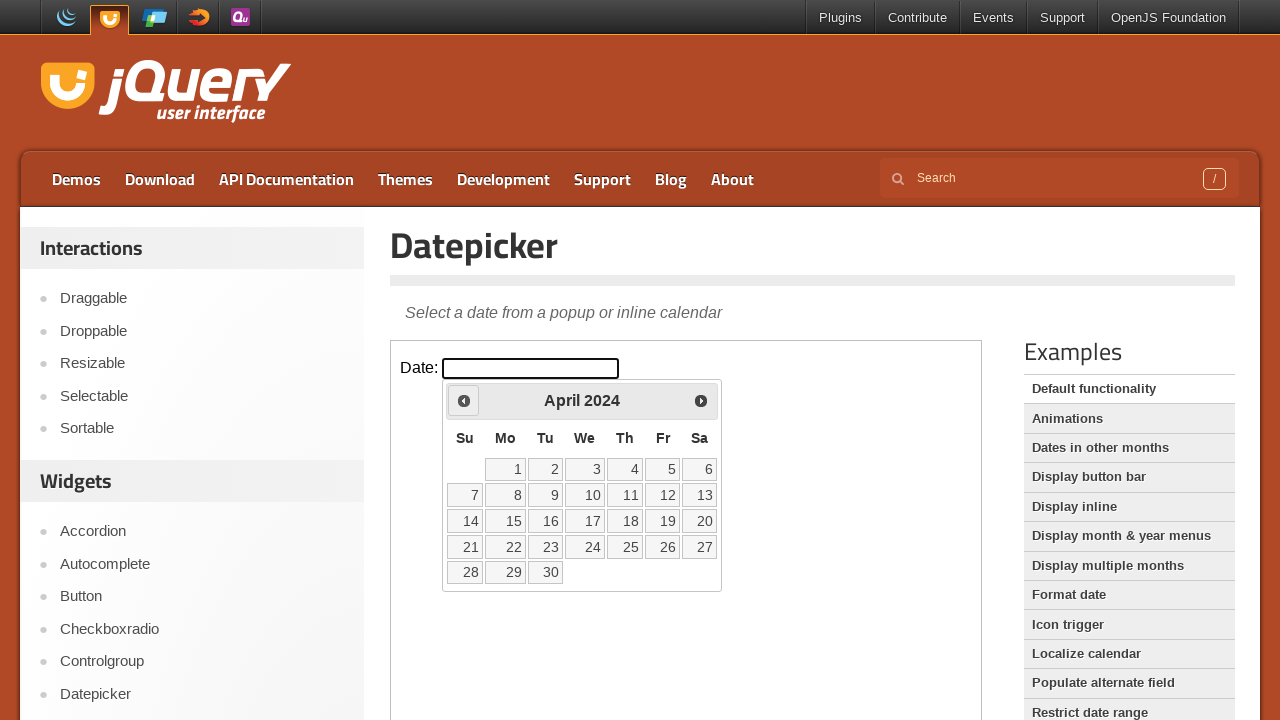

Waited for calendar to update (200ms)
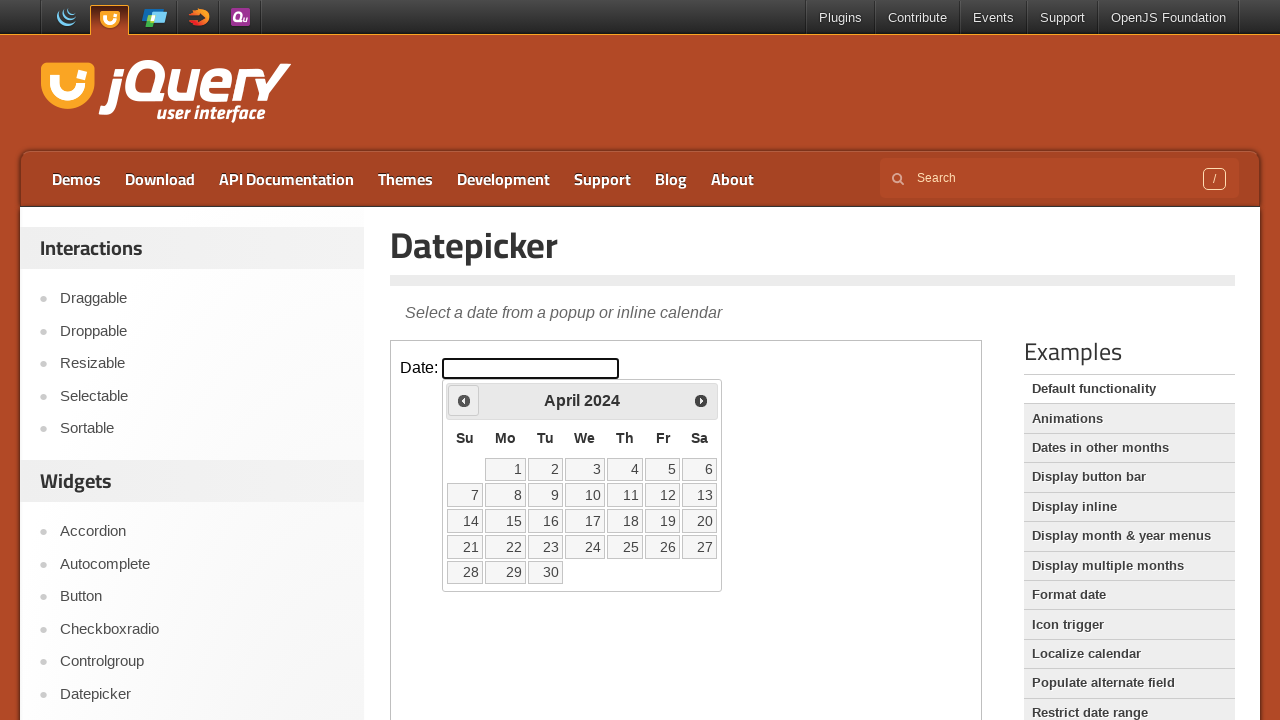

Retrieved current month and year: April 2024
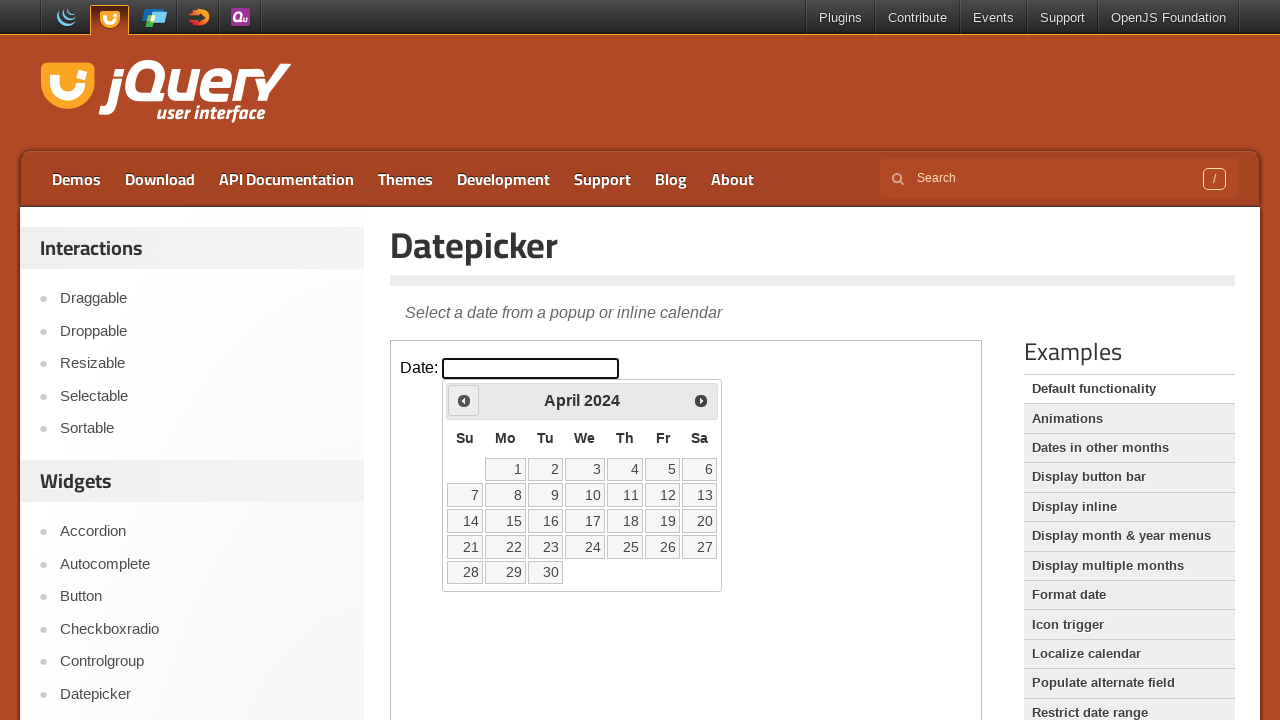

Clicked previous month button to navigate backwards at (464, 400) on iframe.demo-frame >> internal:control=enter-frame >> span.ui-icon-circle-triangl
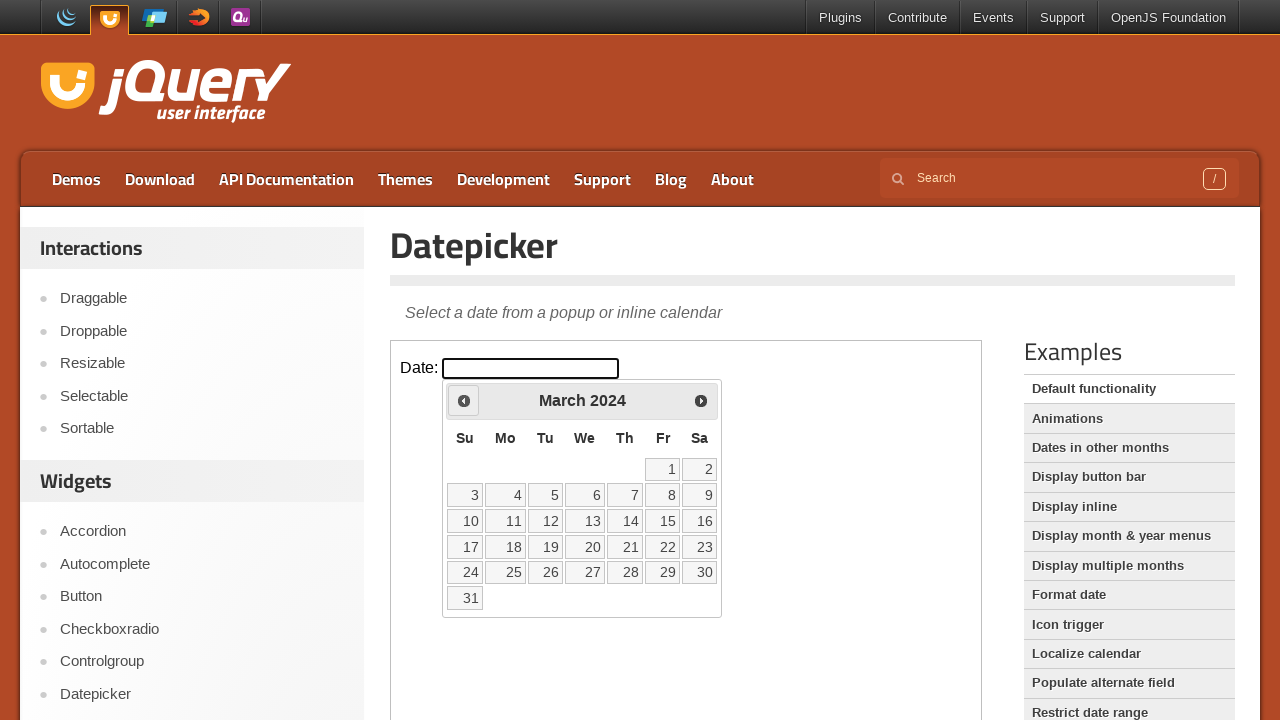

Waited for calendar to update (200ms)
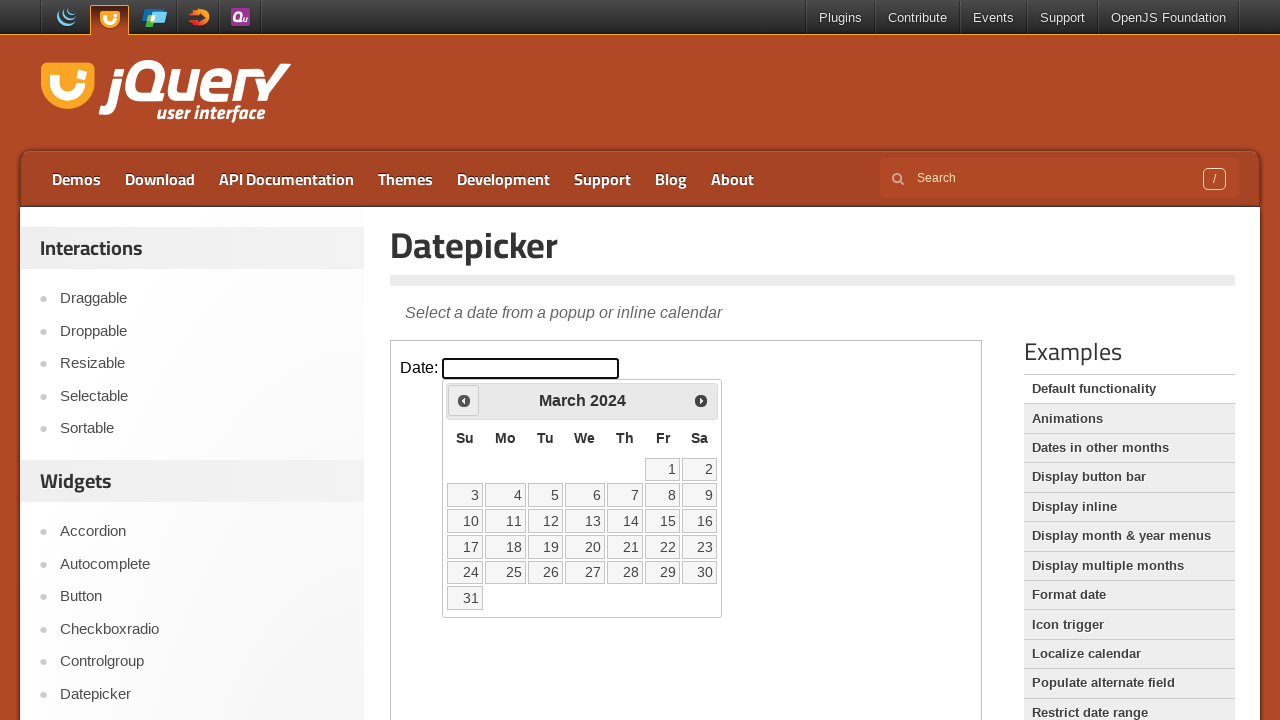

Retrieved current month and year: March 2024
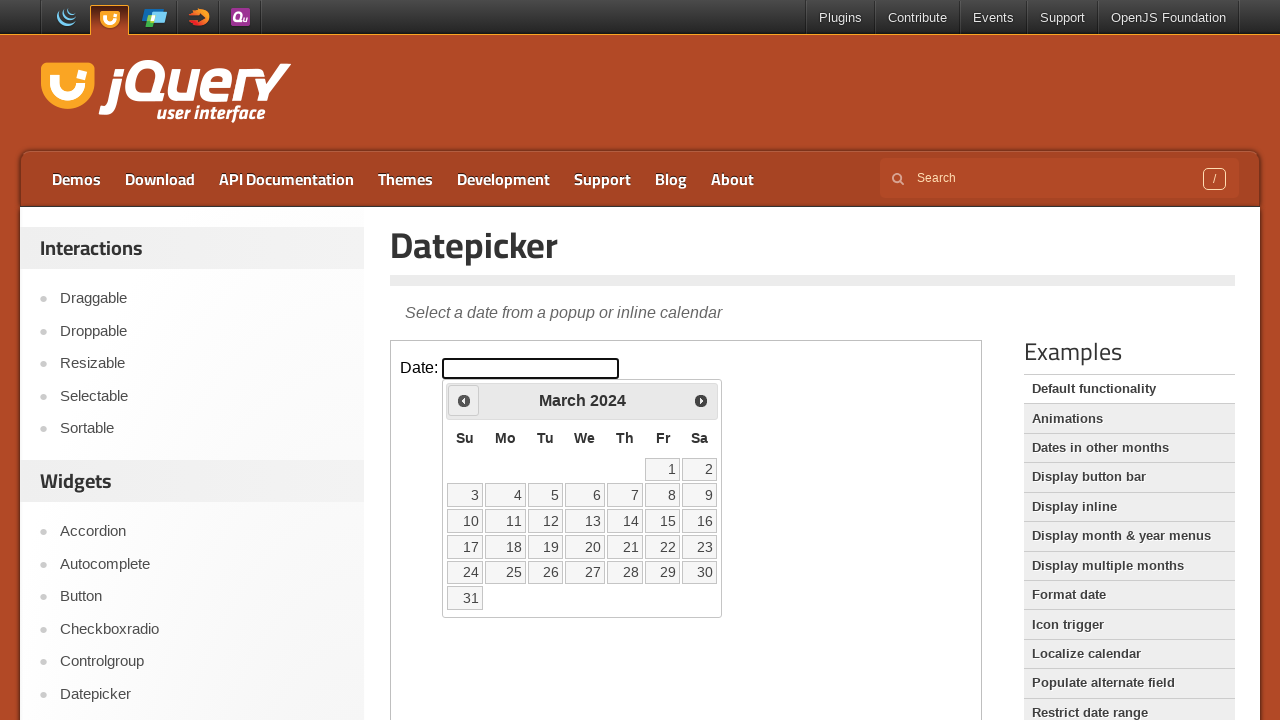

Clicked previous month button to navigate backwards at (464, 400) on iframe.demo-frame >> internal:control=enter-frame >> span.ui-icon-circle-triangl
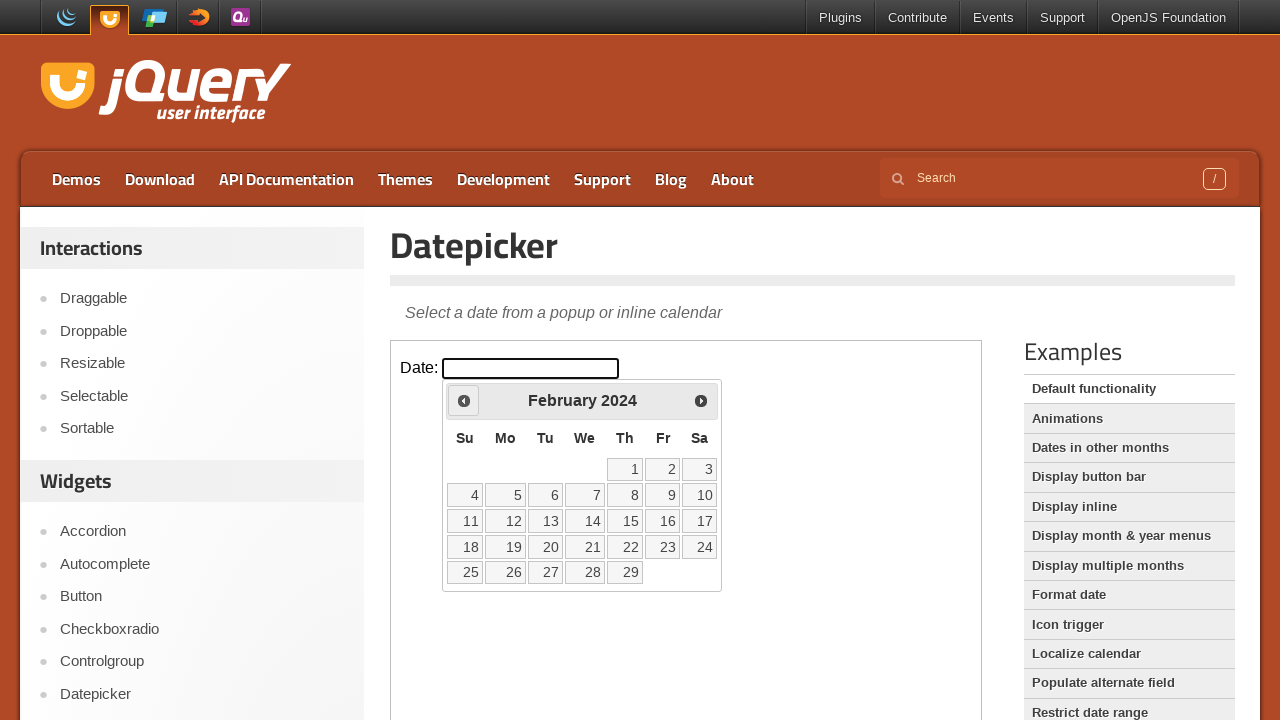

Waited for calendar to update (200ms)
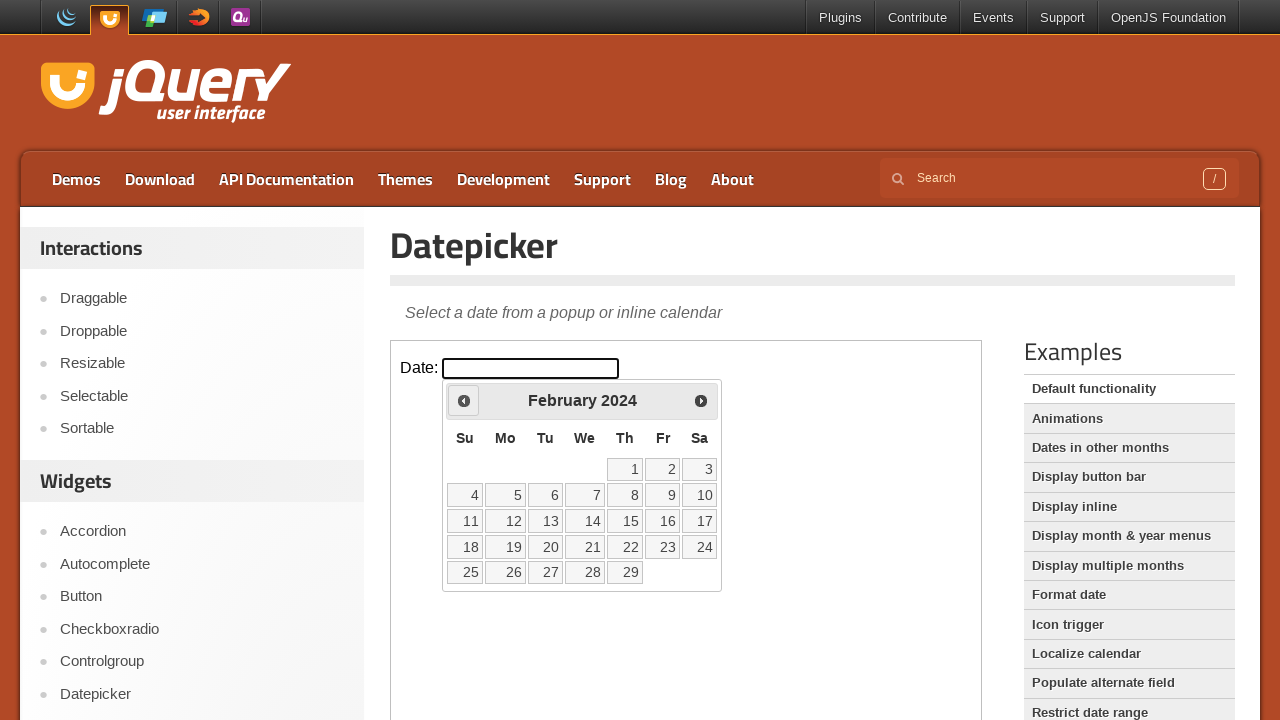

Retrieved current month and year: February 2024
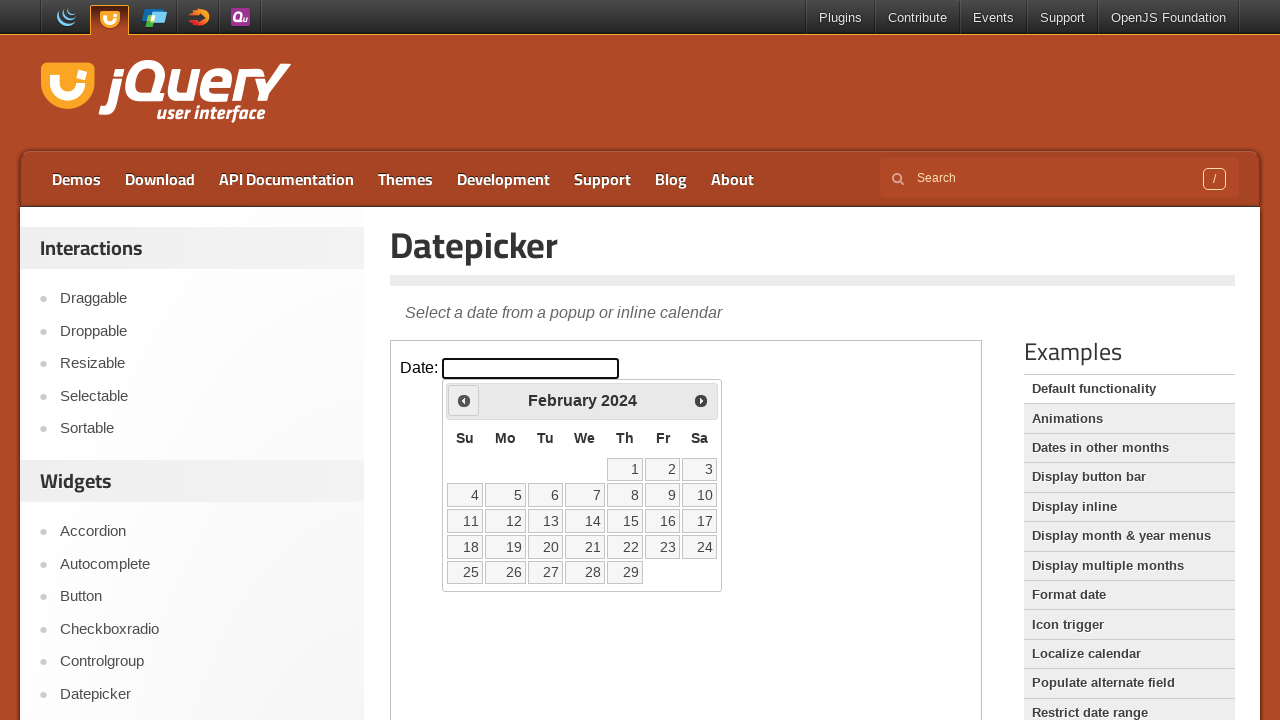

Clicked previous month button to navigate backwards at (464, 400) on iframe.demo-frame >> internal:control=enter-frame >> span.ui-icon-circle-triangl
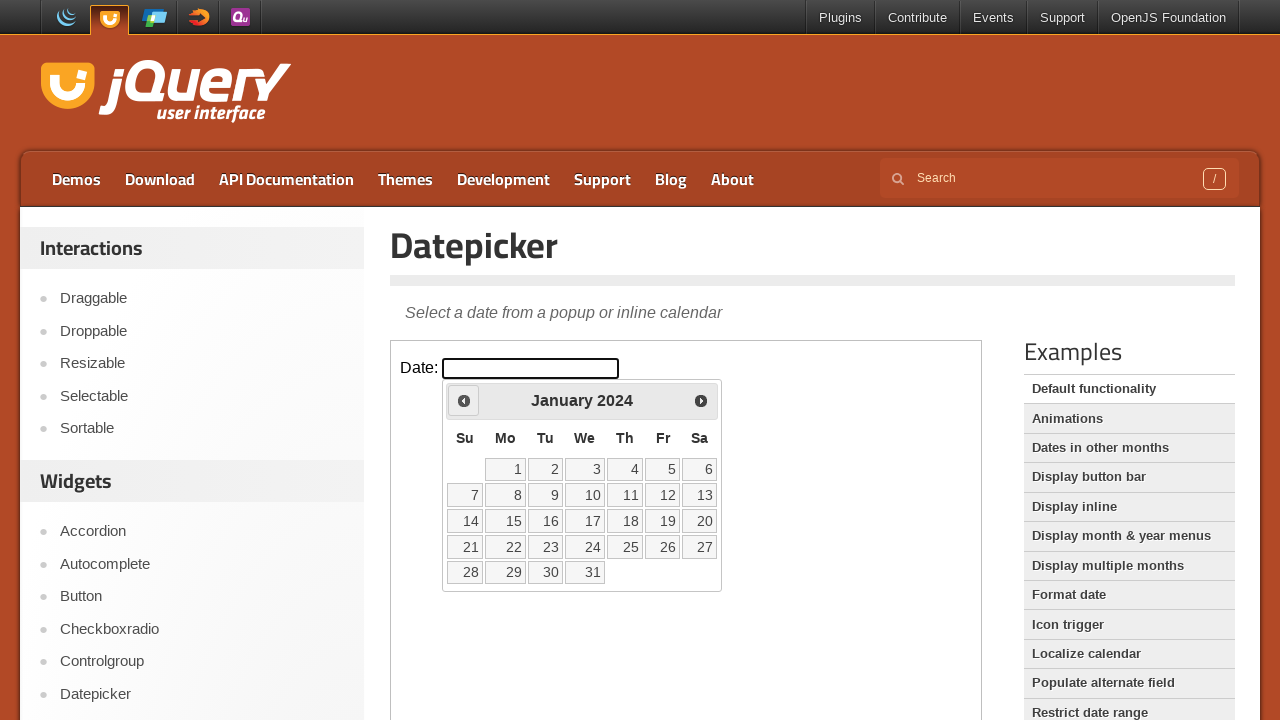

Waited for calendar to update (200ms)
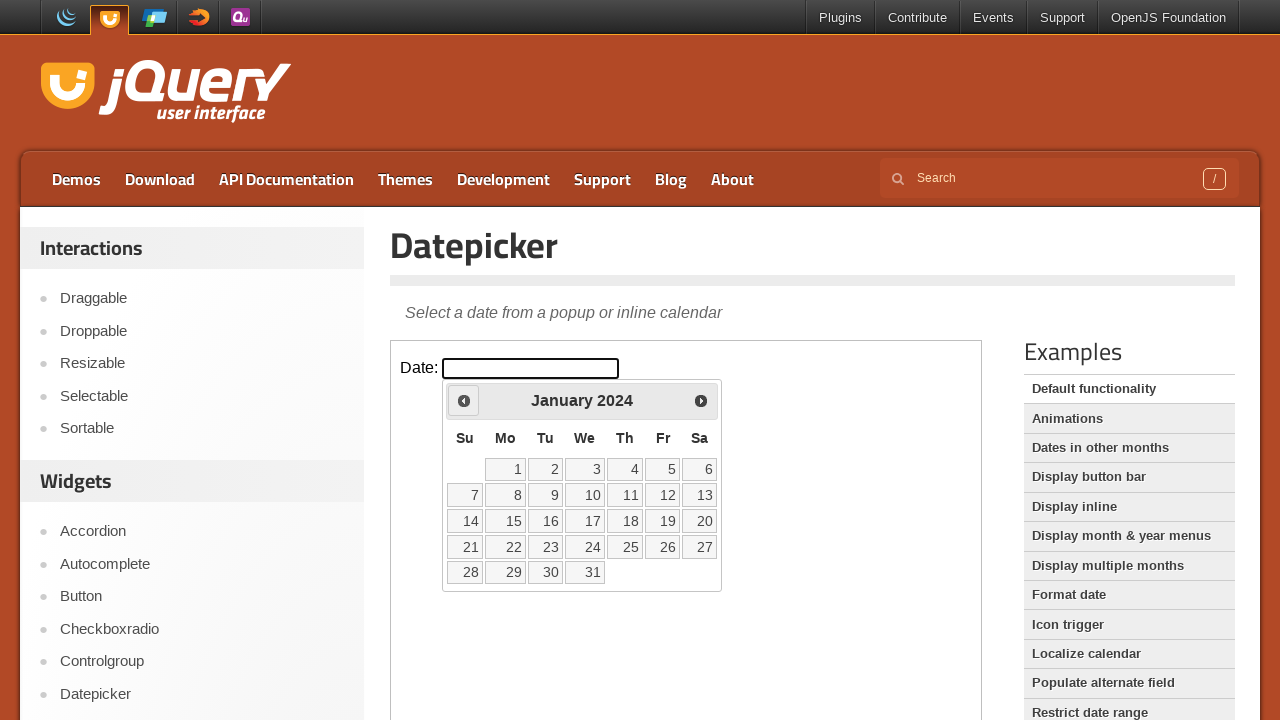

Retrieved current month and year: January 2024
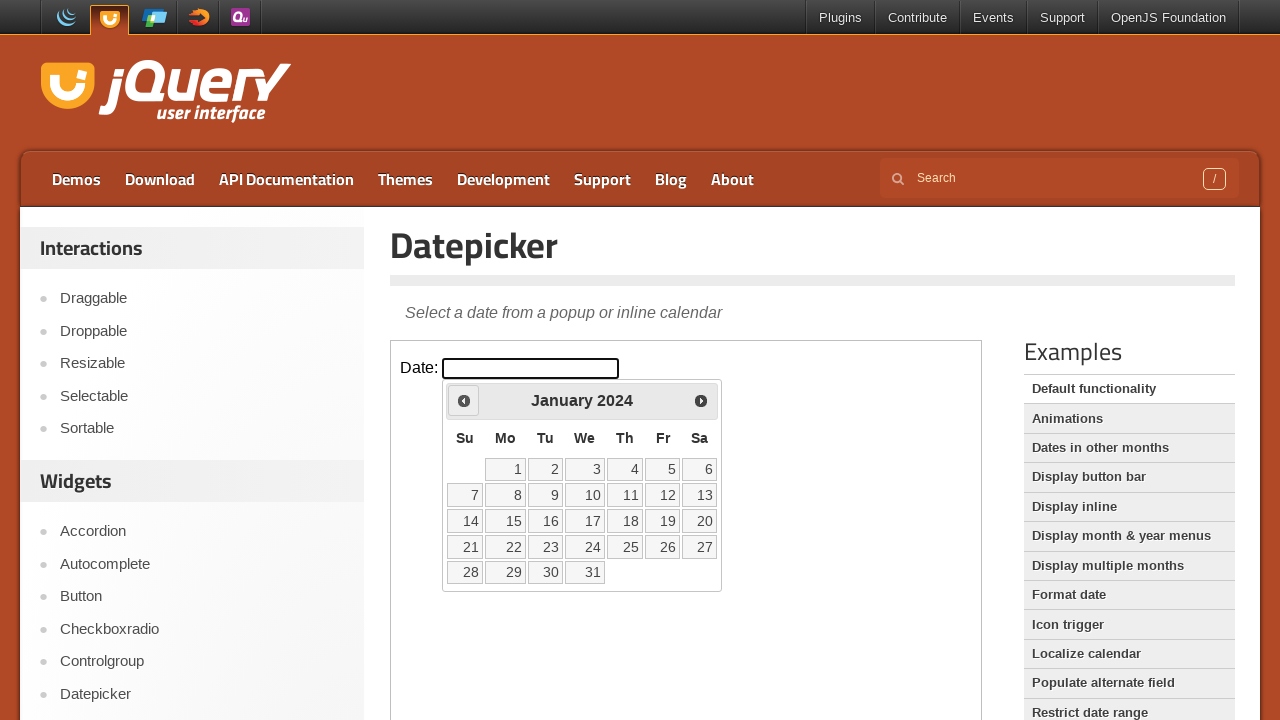

Clicked previous month button to navigate backwards at (464, 400) on iframe.demo-frame >> internal:control=enter-frame >> span.ui-icon-circle-triangl
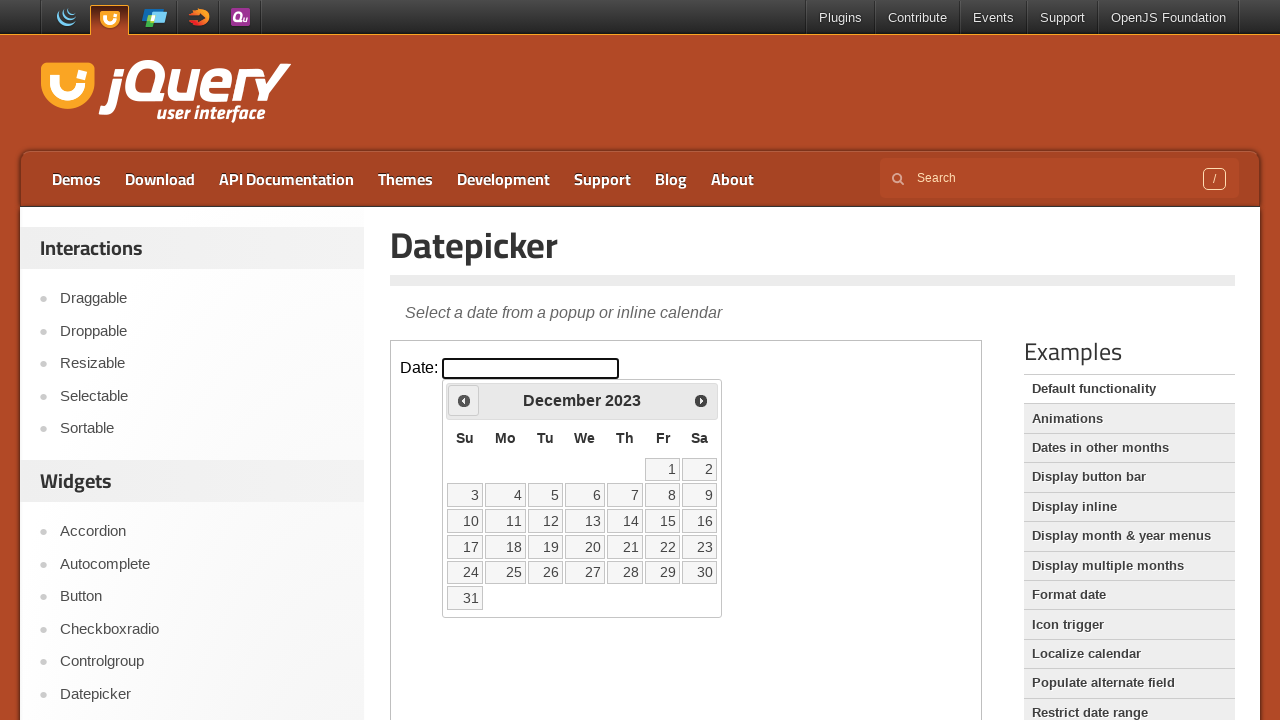

Waited for calendar to update (200ms)
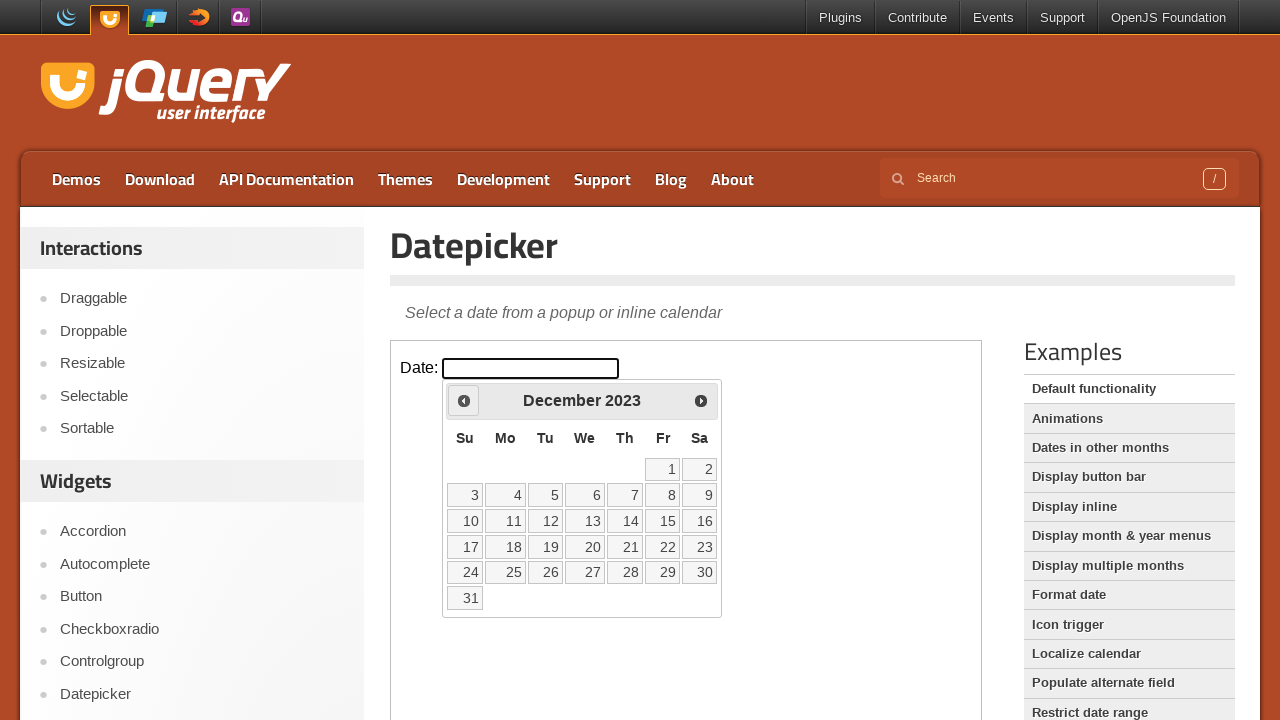

Retrieved current month and year: December 2023
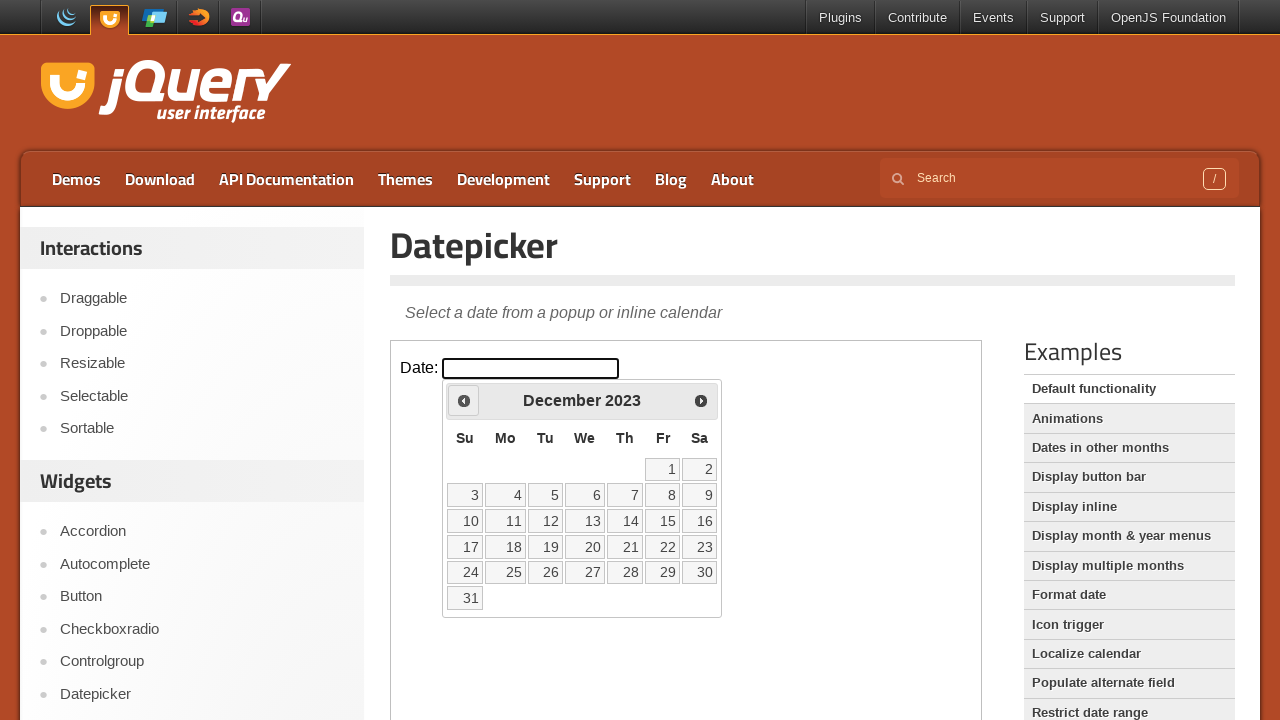

Clicked previous month button to navigate backwards at (464, 400) on iframe.demo-frame >> internal:control=enter-frame >> span.ui-icon-circle-triangl
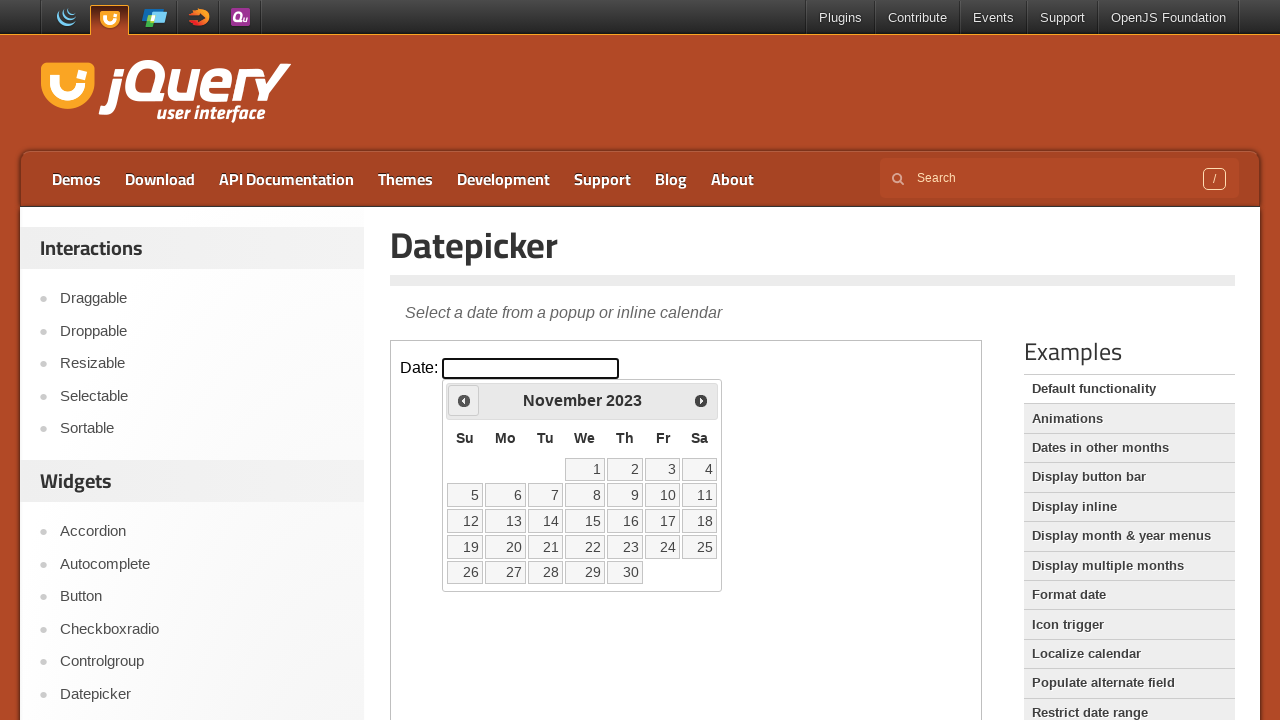

Waited for calendar to update (200ms)
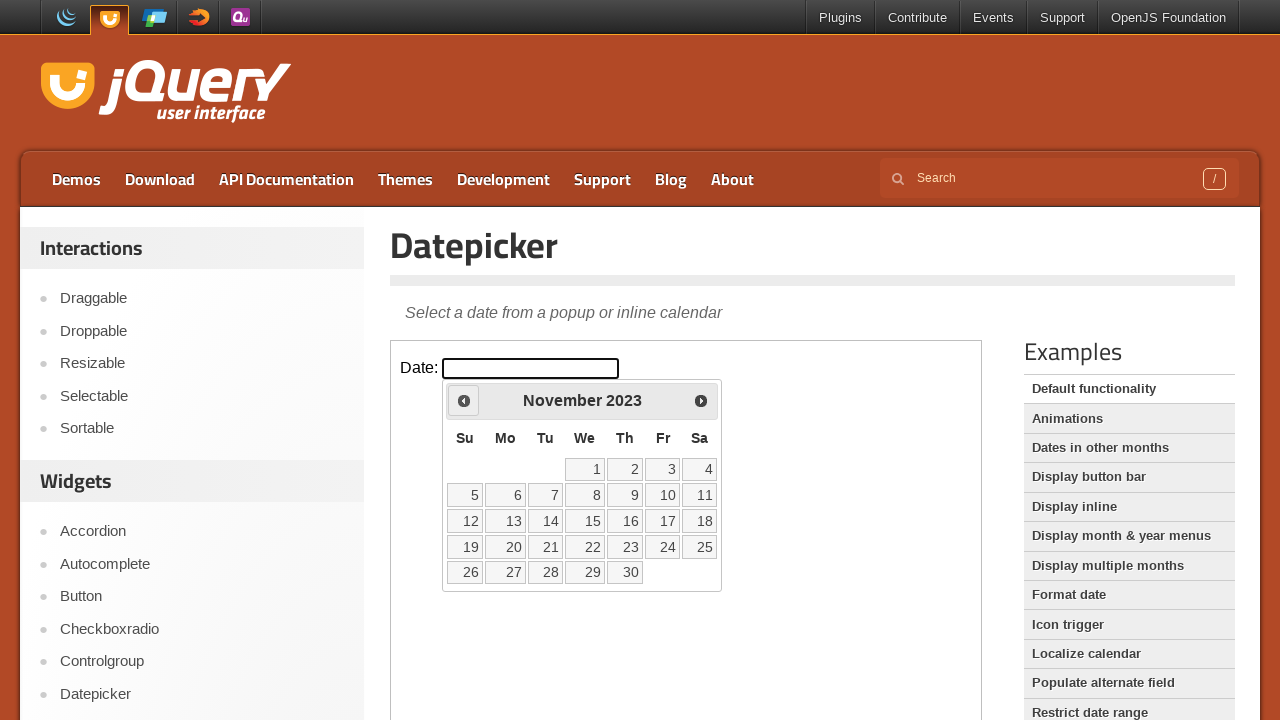

Retrieved current month and year: November 2023
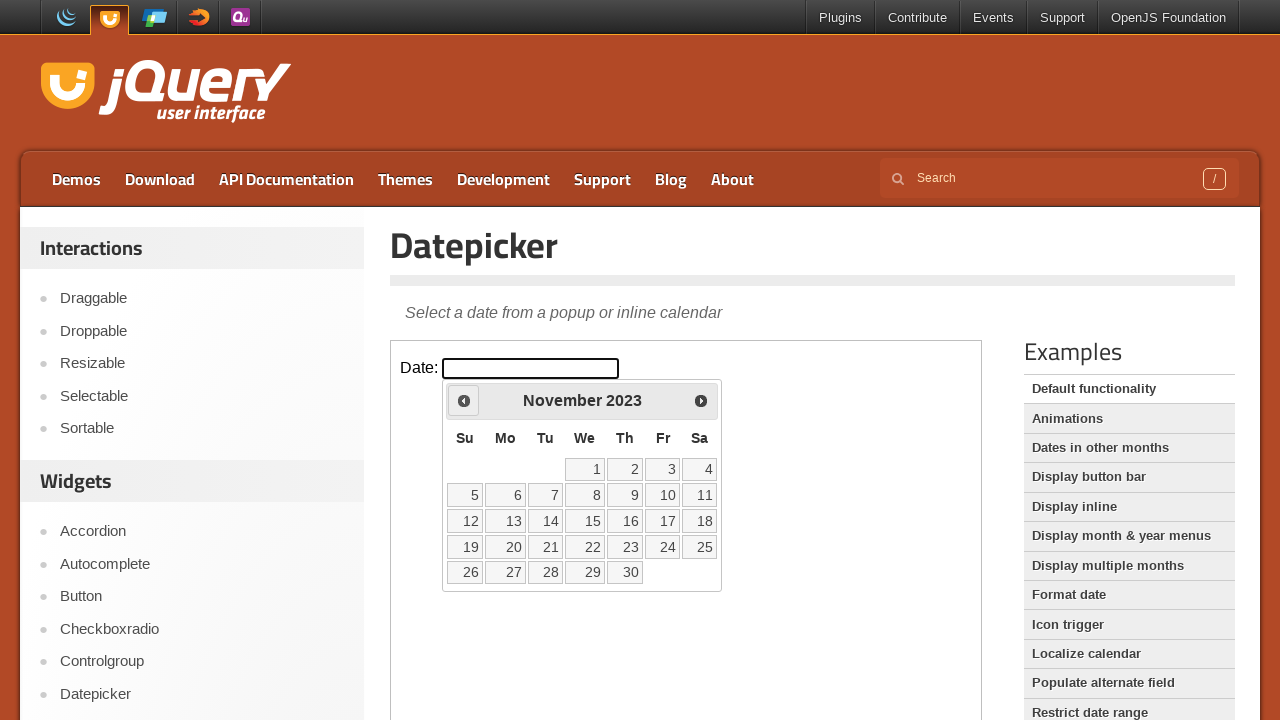

Clicked previous month button to navigate backwards at (464, 400) on iframe.demo-frame >> internal:control=enter-frame >> span.ui-icon-circle-triangl
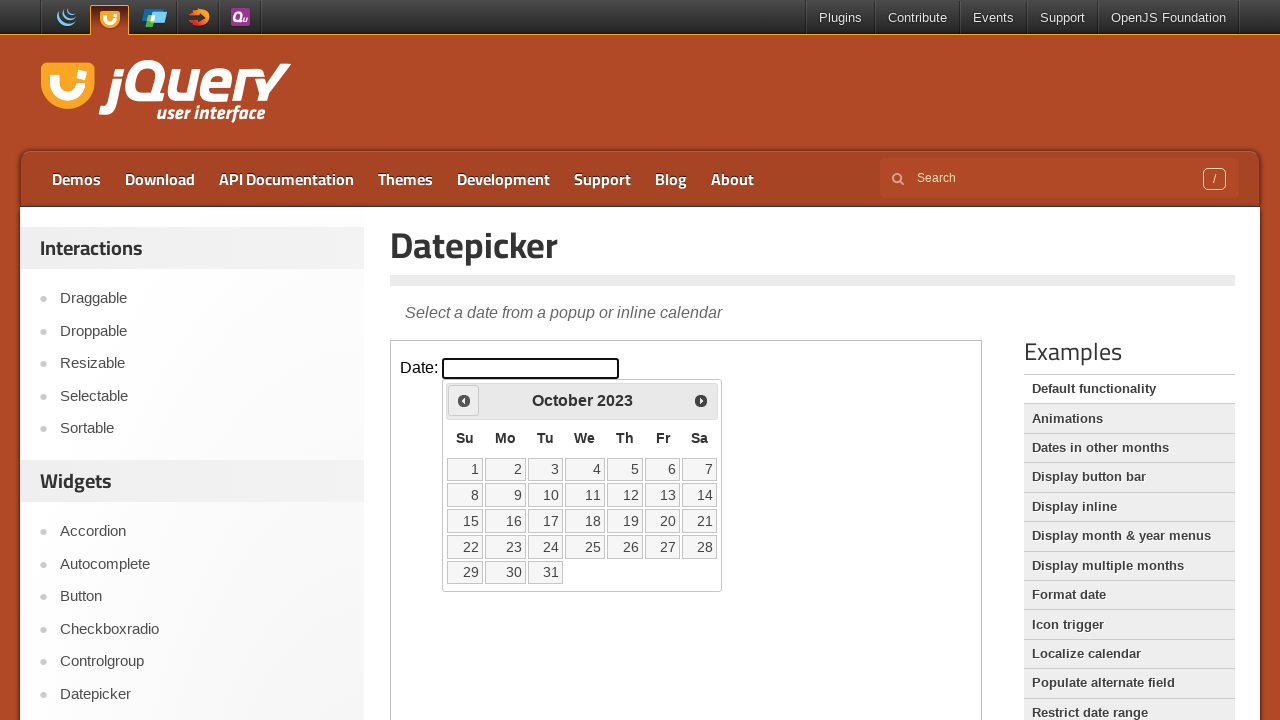

Waited for calendar to update (200ms)
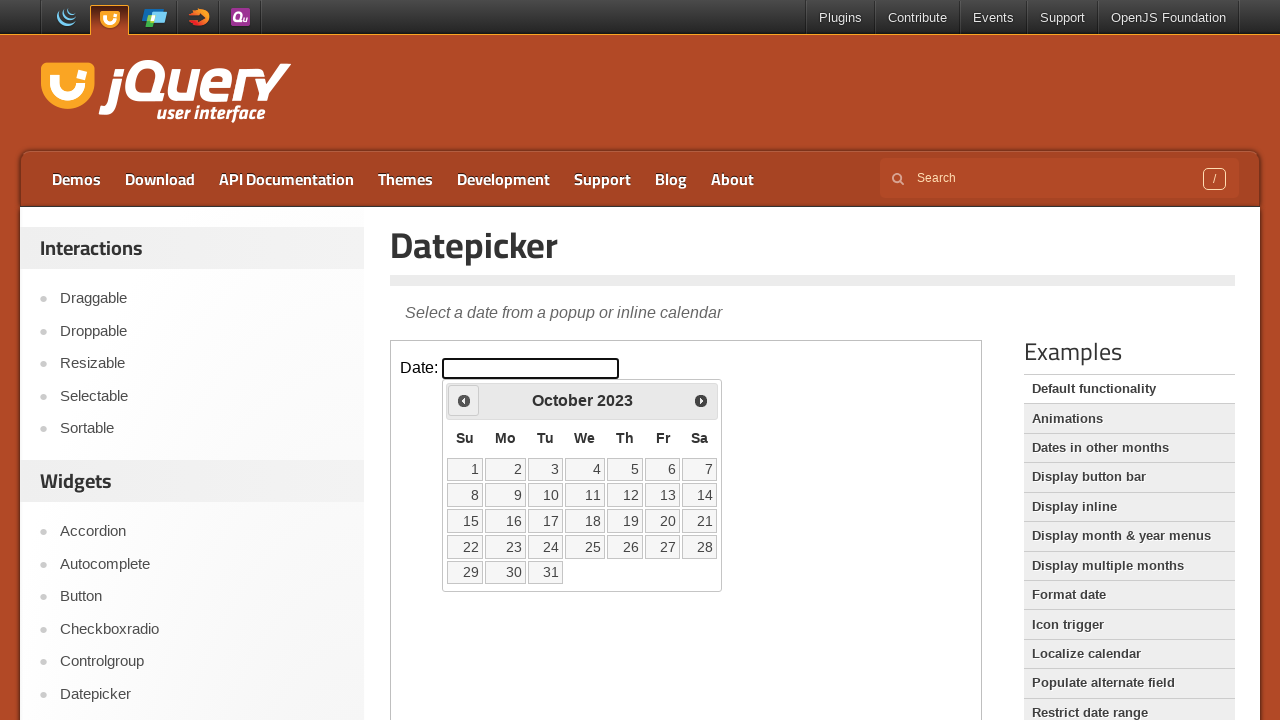

Retrieved current month and year: October 2023
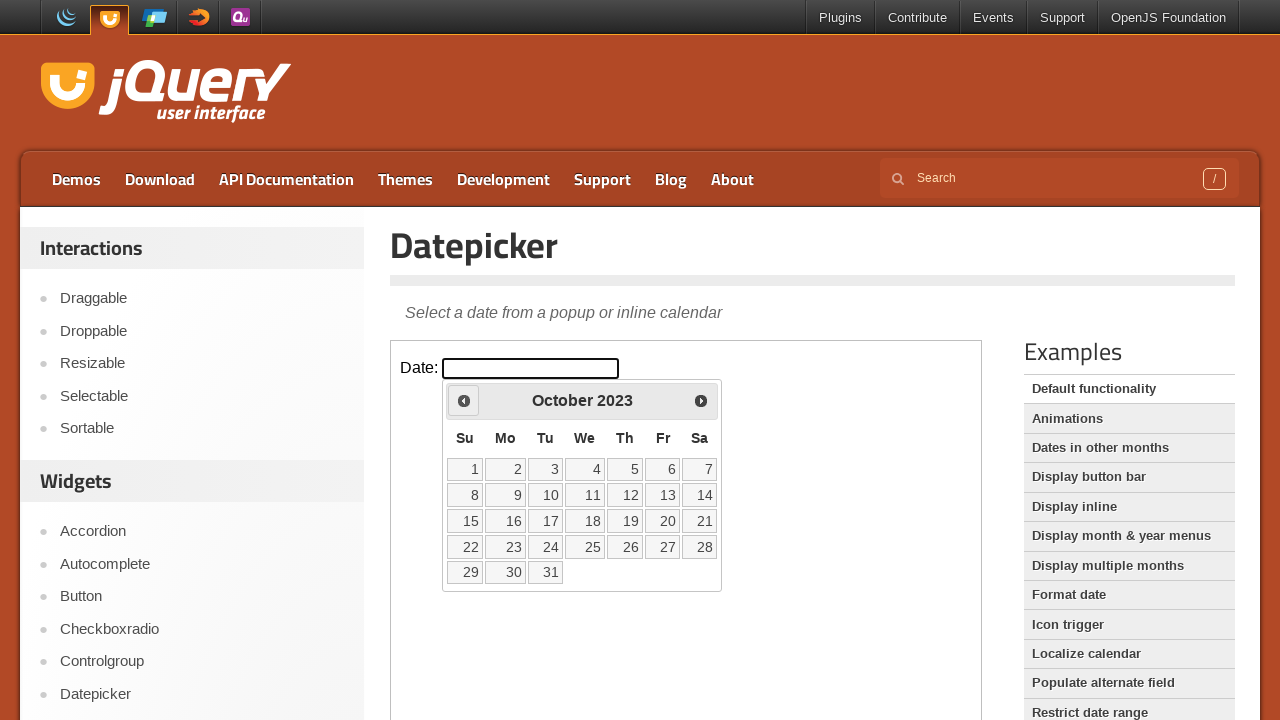

Clicked previous month button to navigate backwards at (464, 400) on iframe.demo-frame >> internal:control=enter-frame >> span.ui-icon-circle-triangl
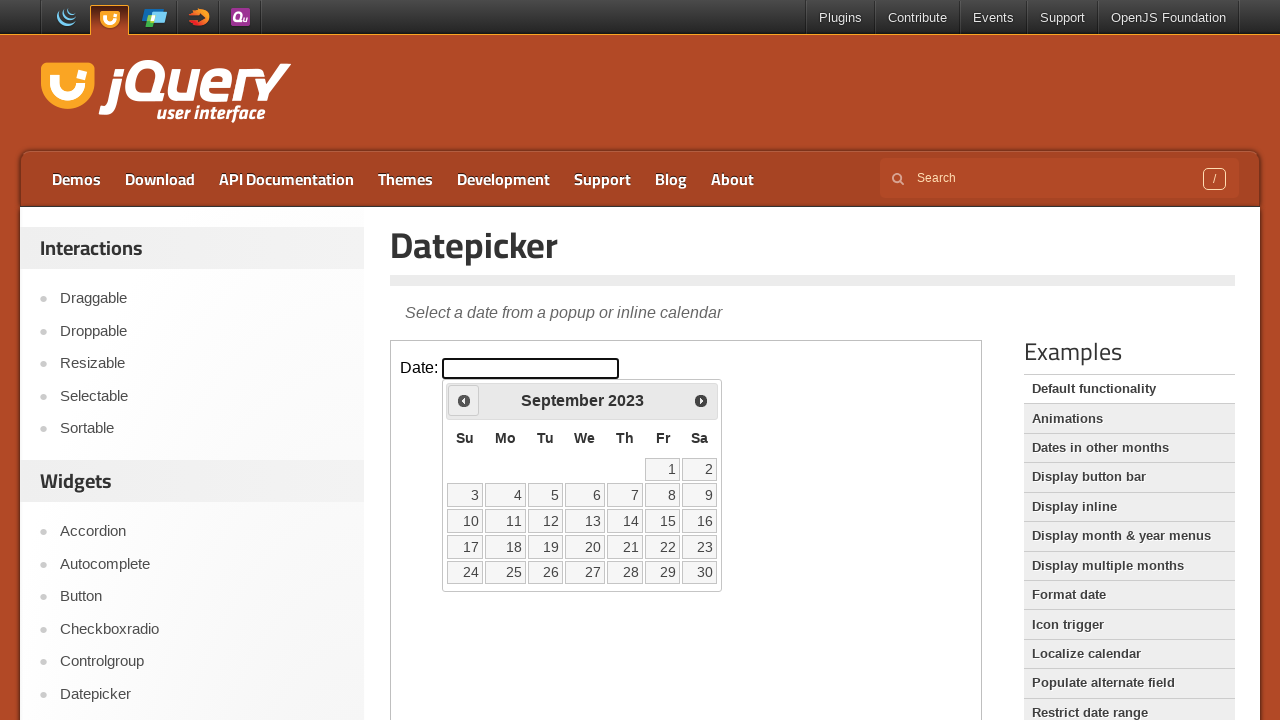

Waited for calendar to update (200ms)
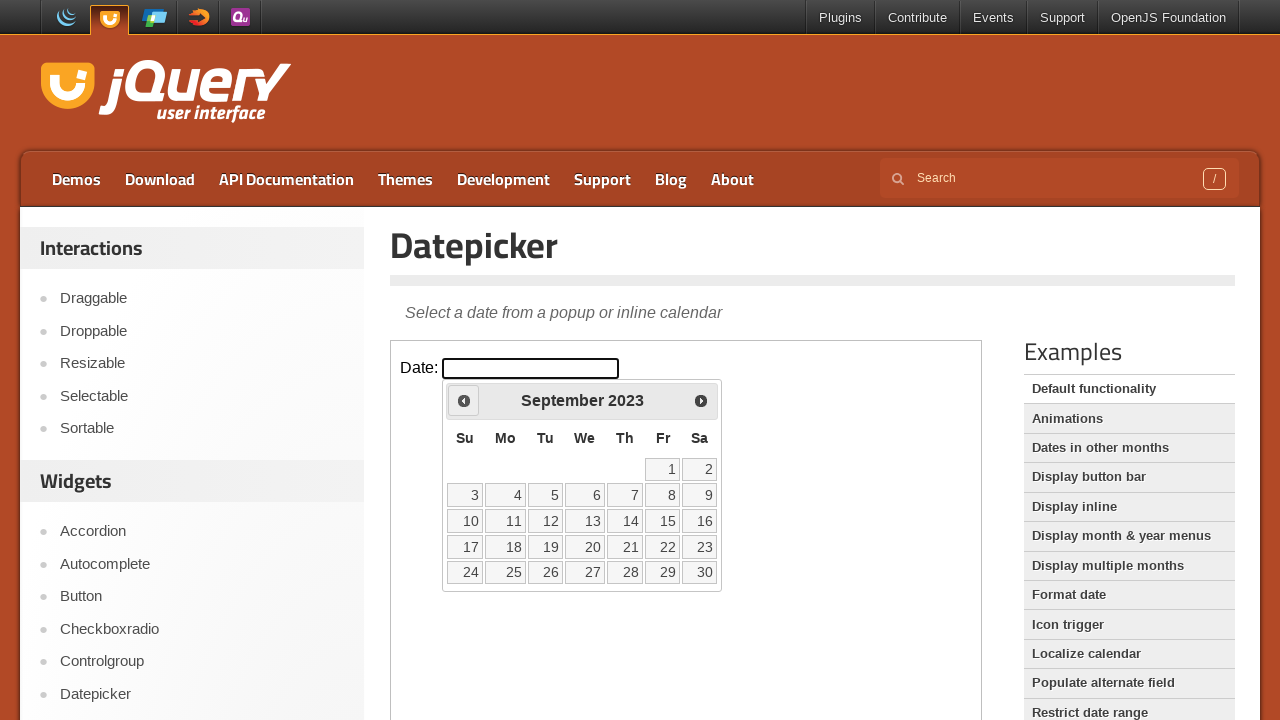

Retrieved current month and year: September 2023
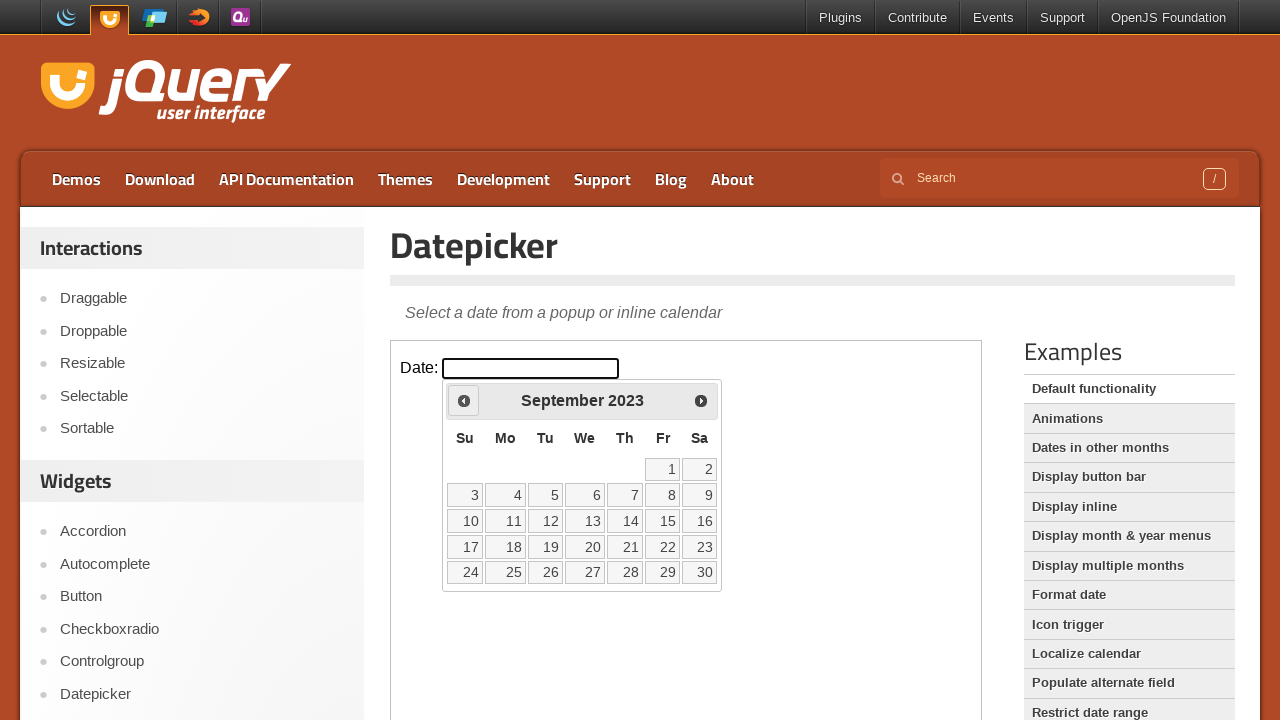

Clicked previous month button to navigate backwards at (464, 400) on iframe.demo-frame >> internal:control=enter-frame >> span.ui-icon-circle-triangl
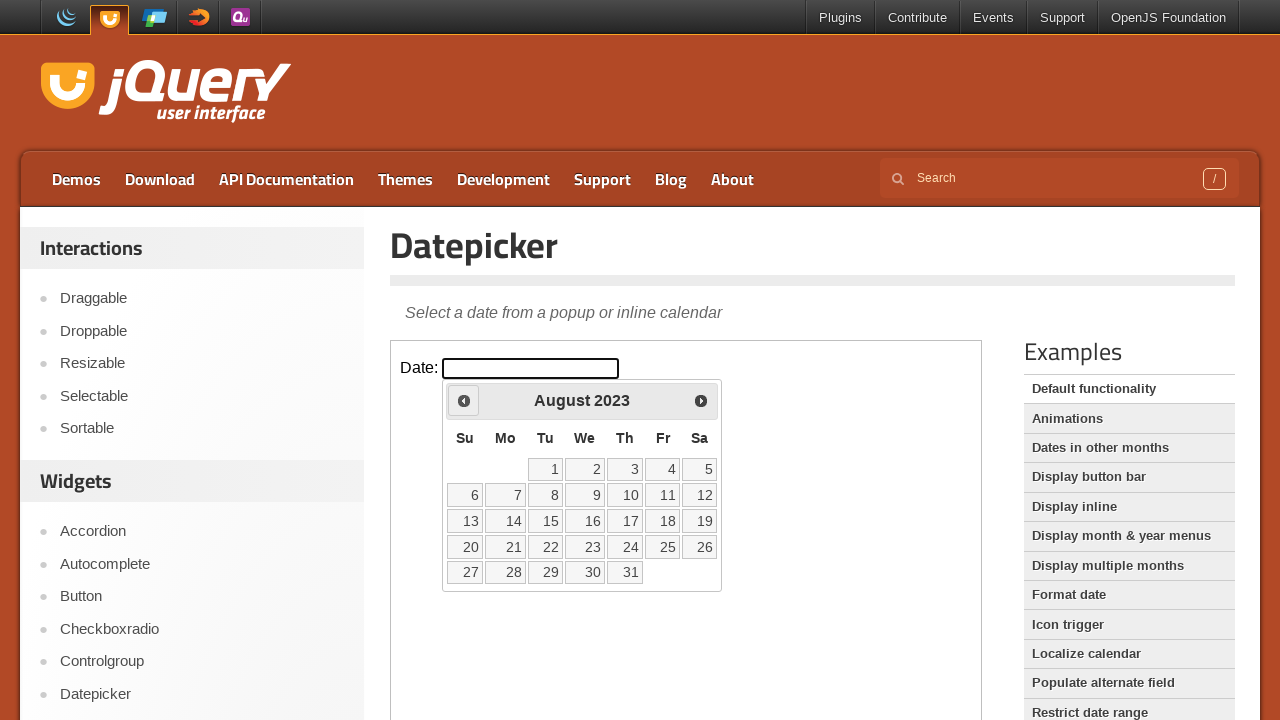

Waited for calendar to update (200ms)
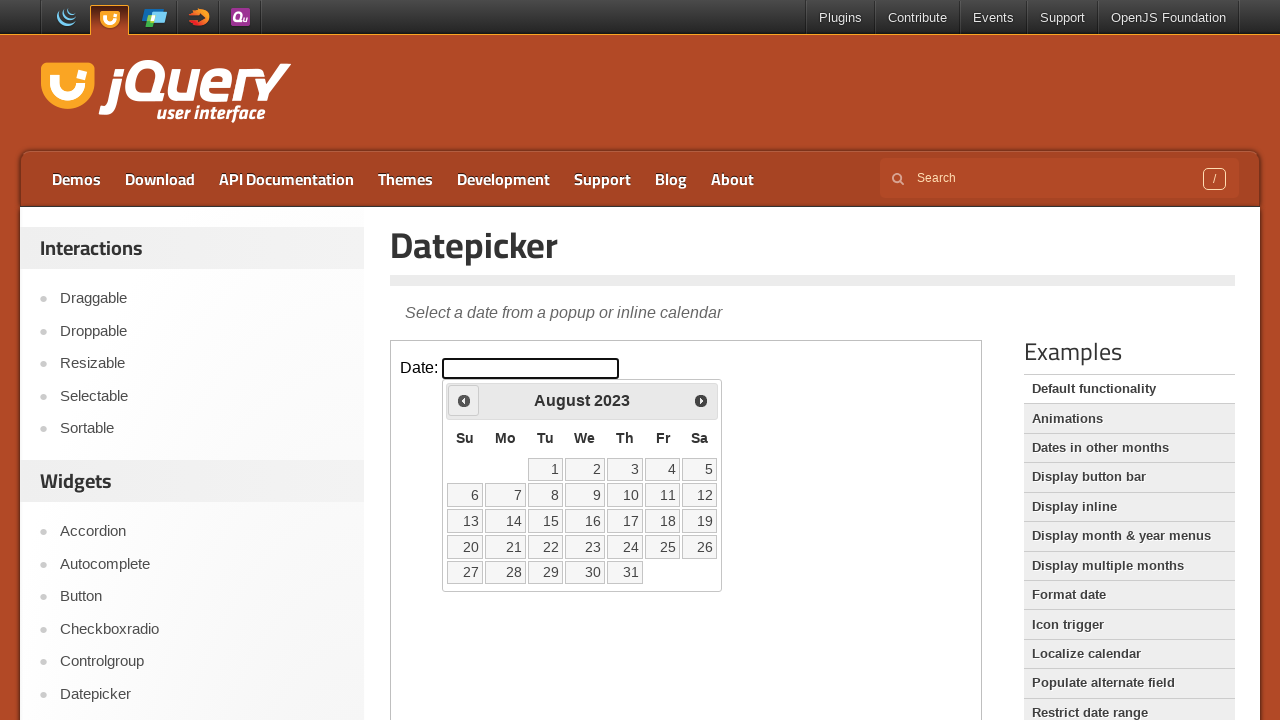

Retrieved current month and year: August 2023
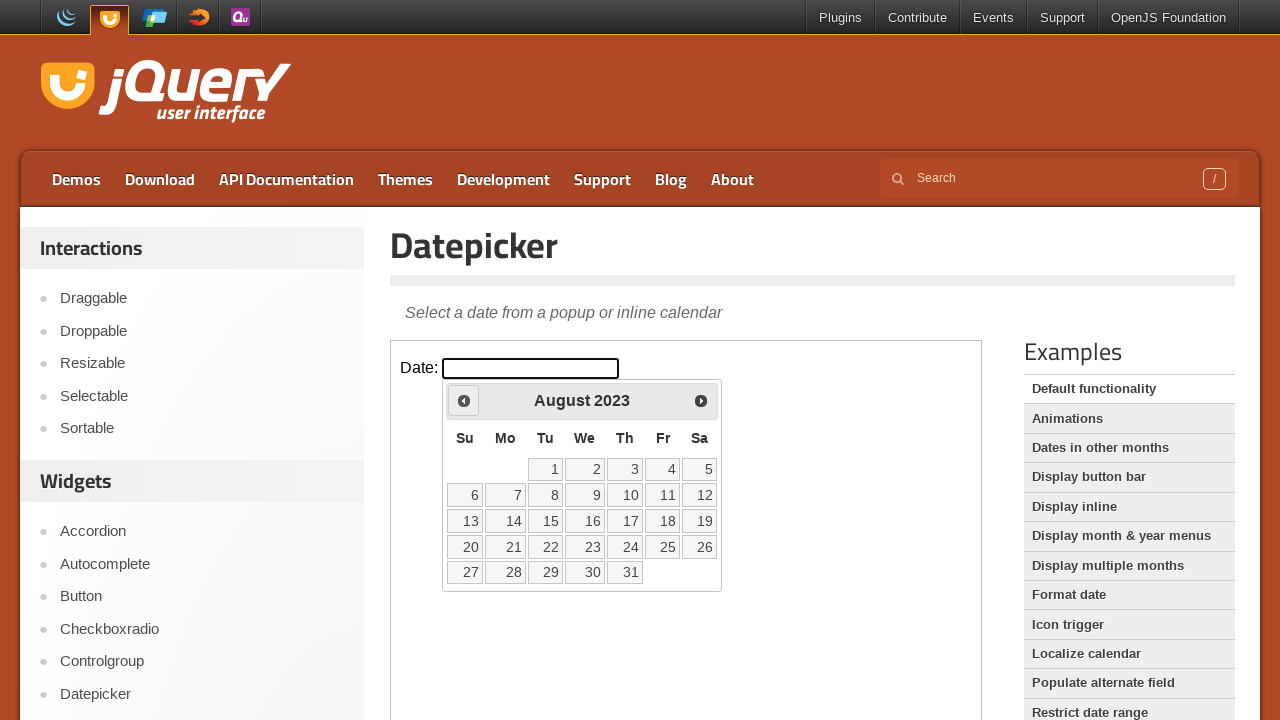

Clicked previous month button to navigate backwards at (464, 400) on iframe.demo-frame >> internal:control=enter-frame >> span.ui-icon-circle-triangl
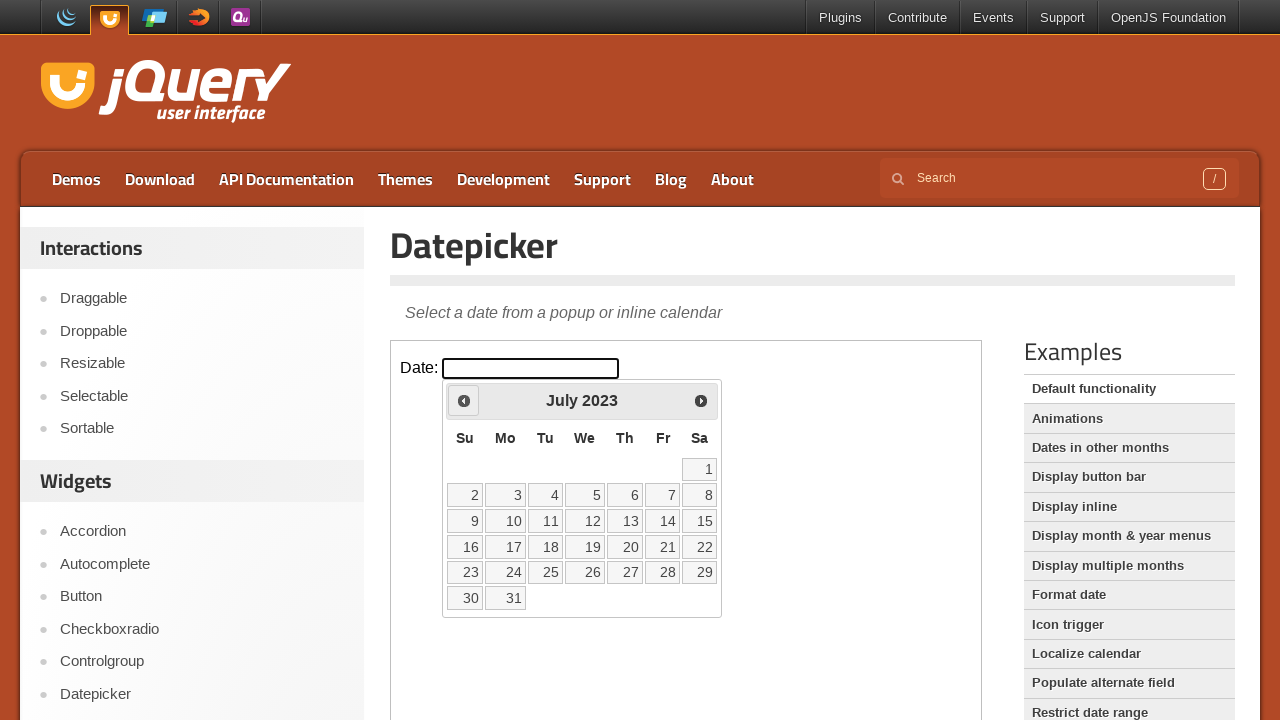

Waited for calendar to update (200ms)
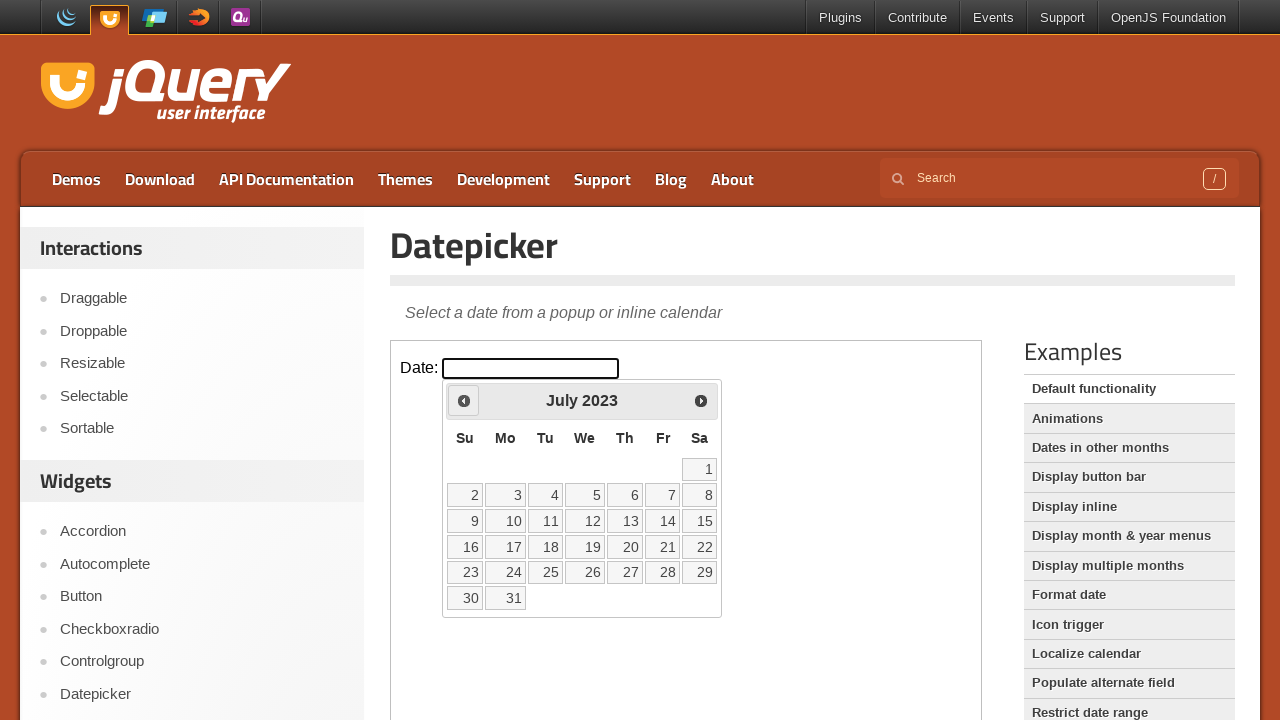

Retrieved current month and year: July 2023
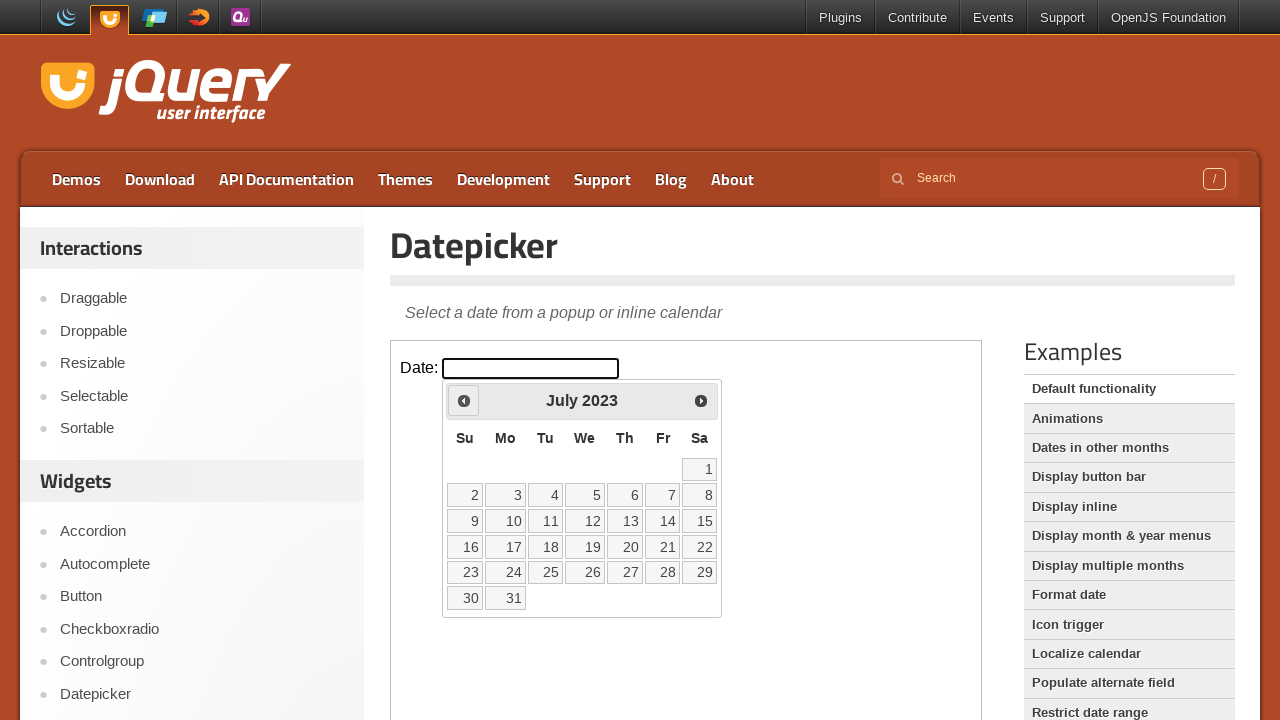

Clicked previous month button to navigate backwards at (464, 400) on iframe.demo-frame >> internal:control=enter-frame >> span.ui-icon-circle-triangl
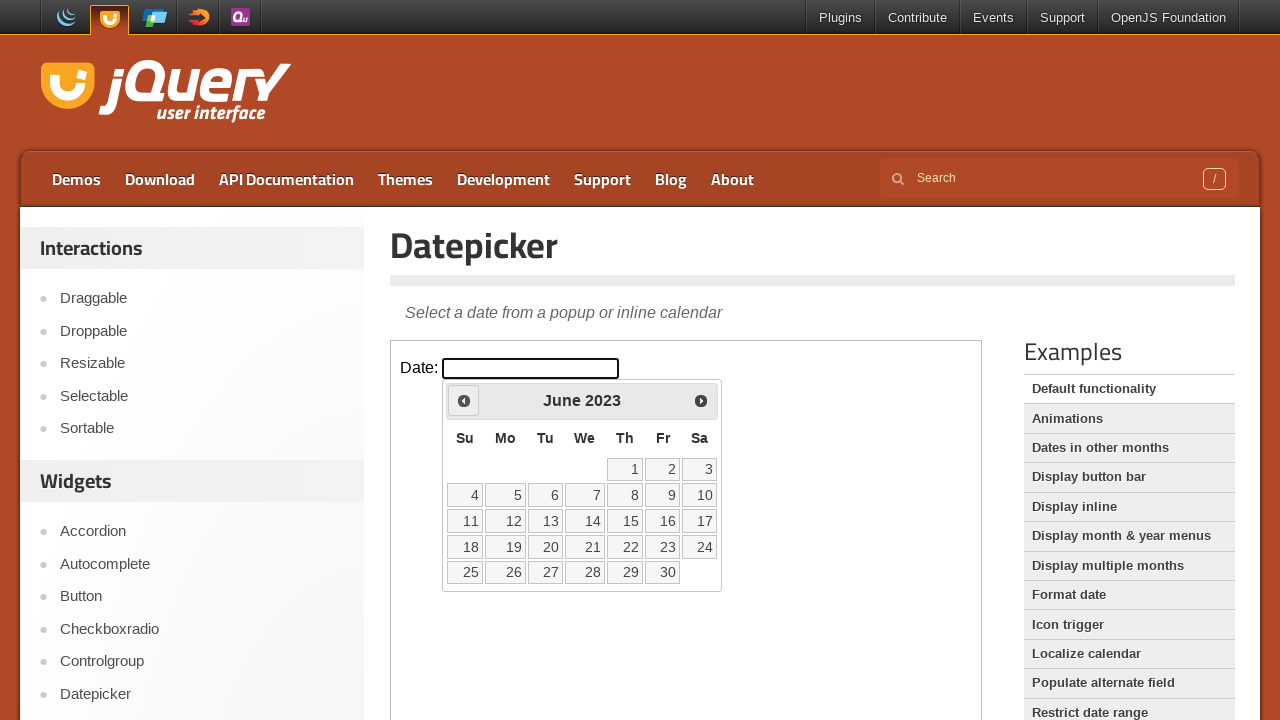

Waited for calendar to update (200ms)
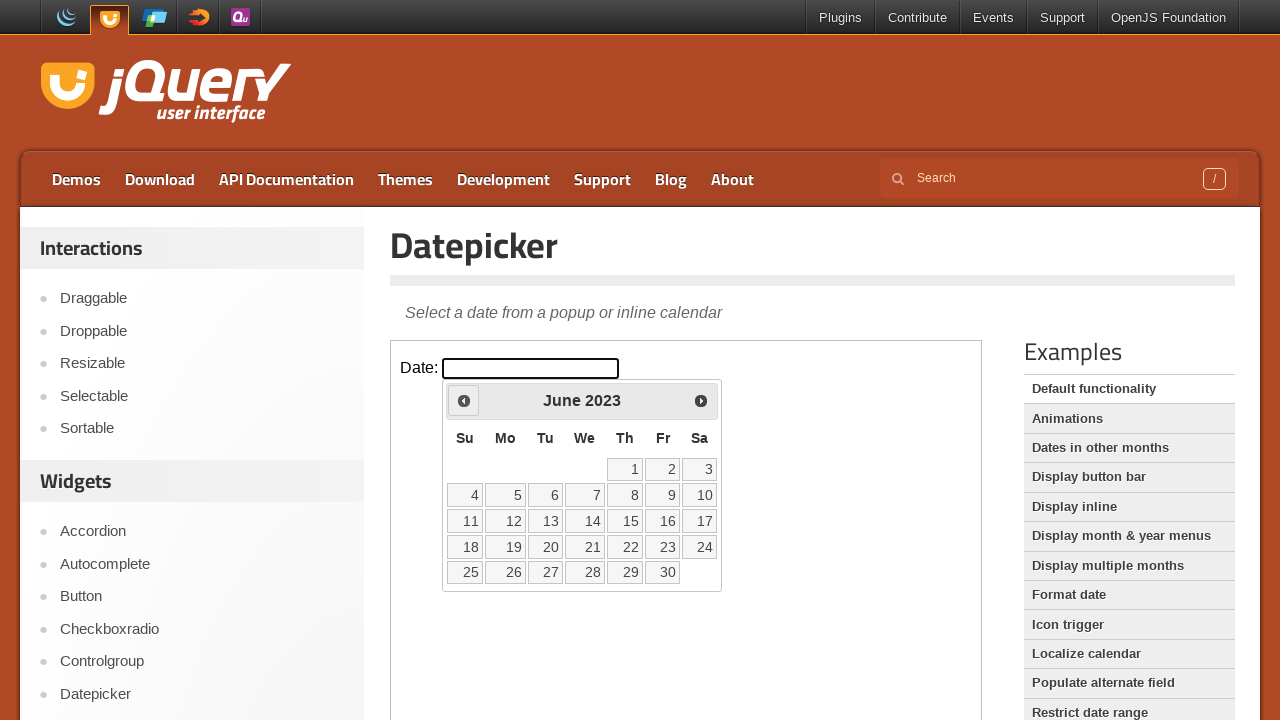

Retrieved current month and year: June 2023
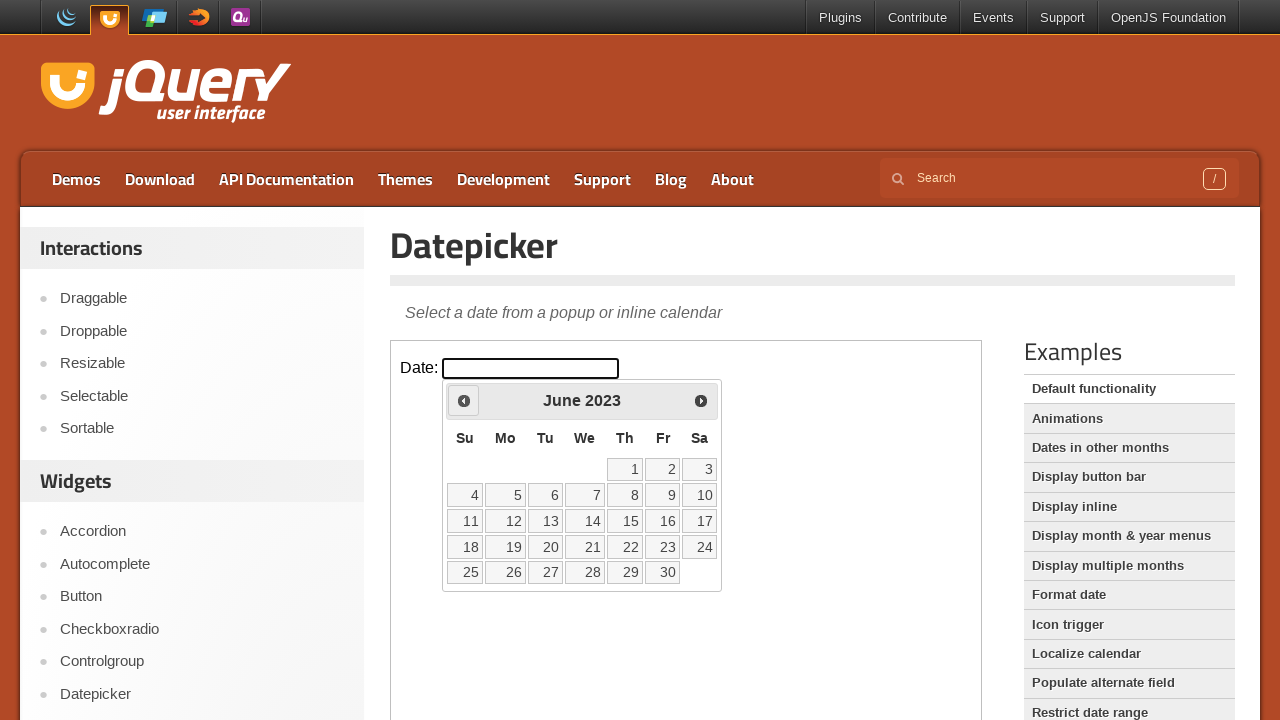

Clicked previous month button to navigate backwards at (464, 400) on iframe.demo-frame >> internal:control=enter-frame >> span.ui-icon-circle-triangl
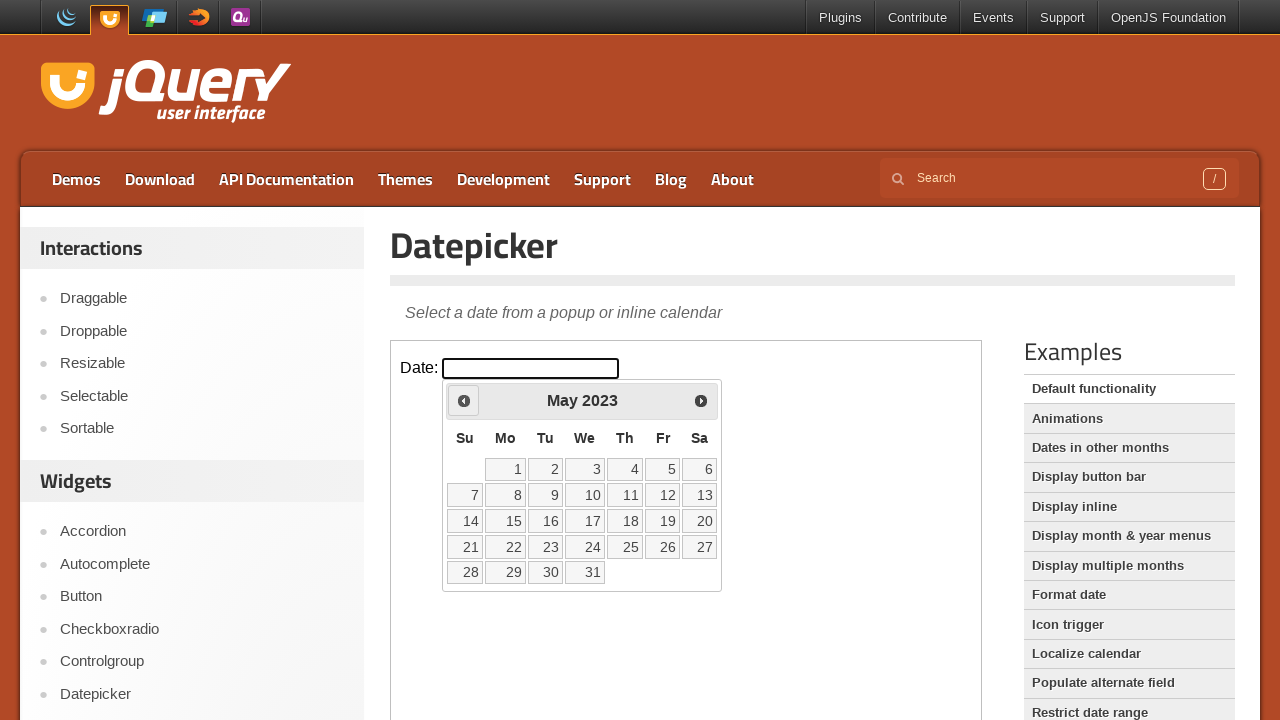

Waited for calendar to update (200ms)
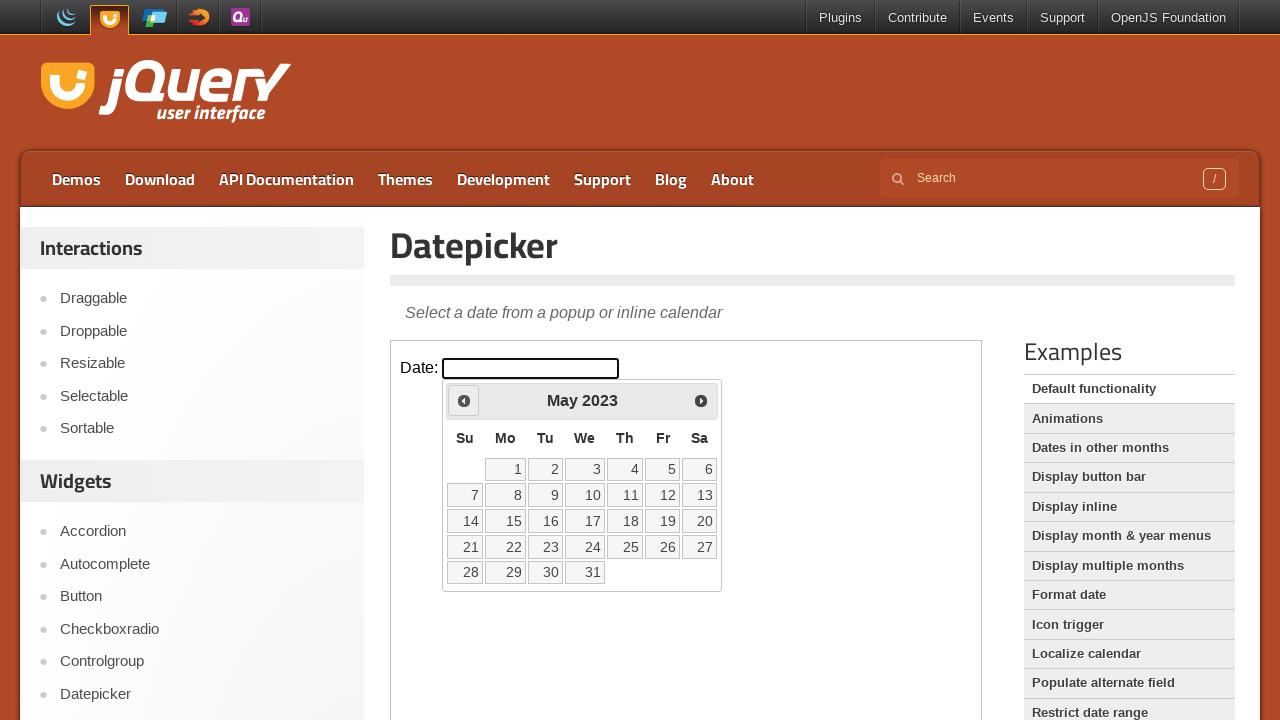

Retrieved current month and year: May 2023
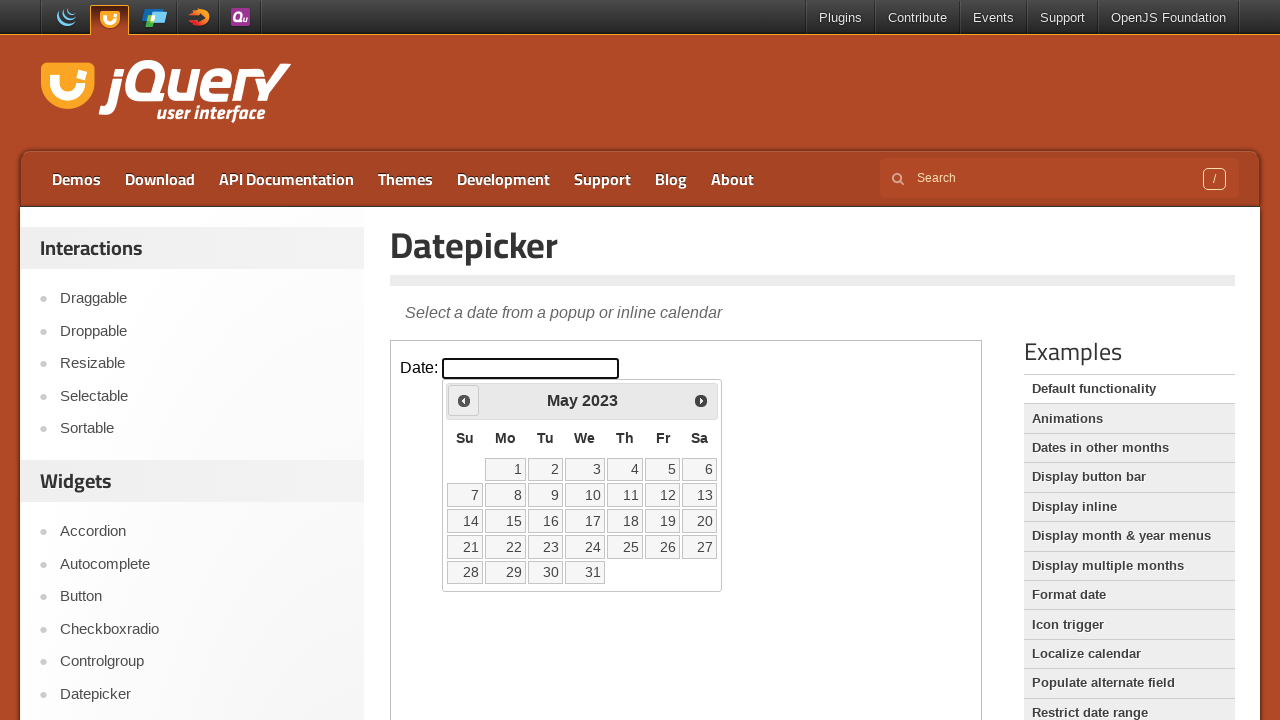

Clicked previous month button to navigate backwards at (464, 400) on iframe.demo-frame >> internal:control=enter-frame >> span.ui-icon-circle-triangl
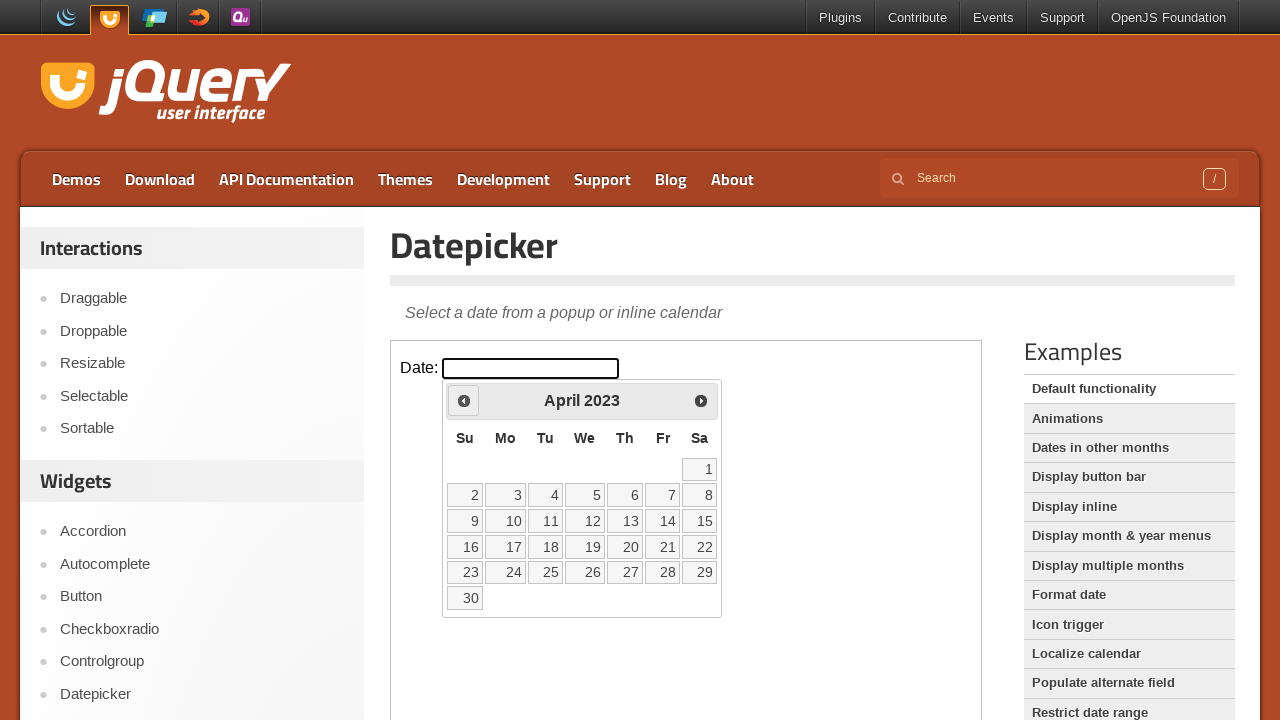

Waited for calendar to update (200ms)
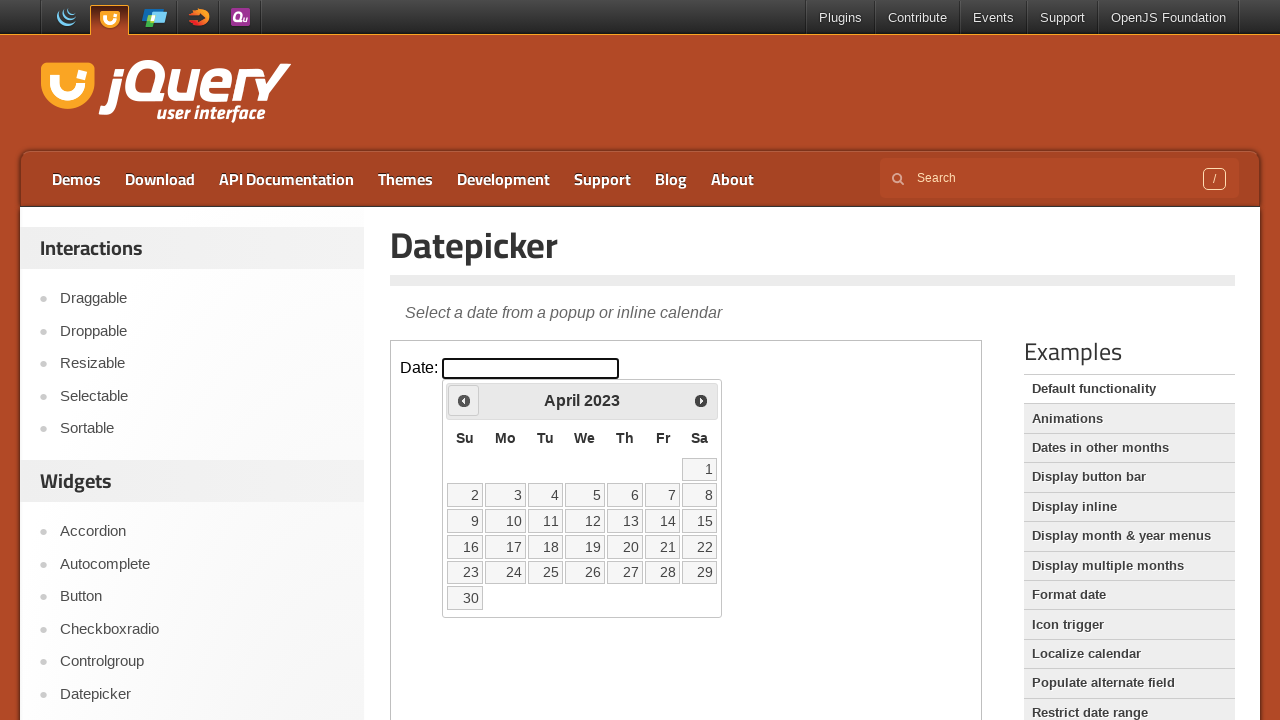

Retrieved current month and year: April 2023
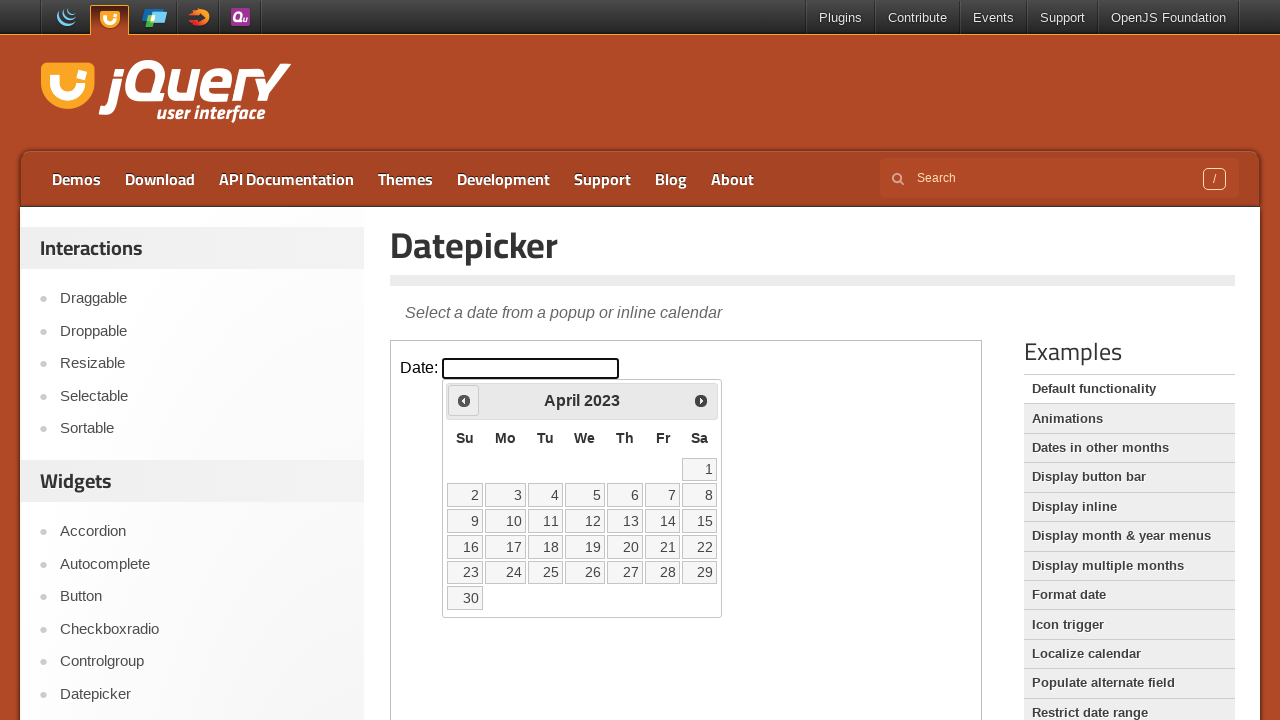

Clicked previous month button to navigate backwards at (464, 400) on iframe.demo-frame >> internal:control=enter-frame >> span.ui-icon-circle-triangl
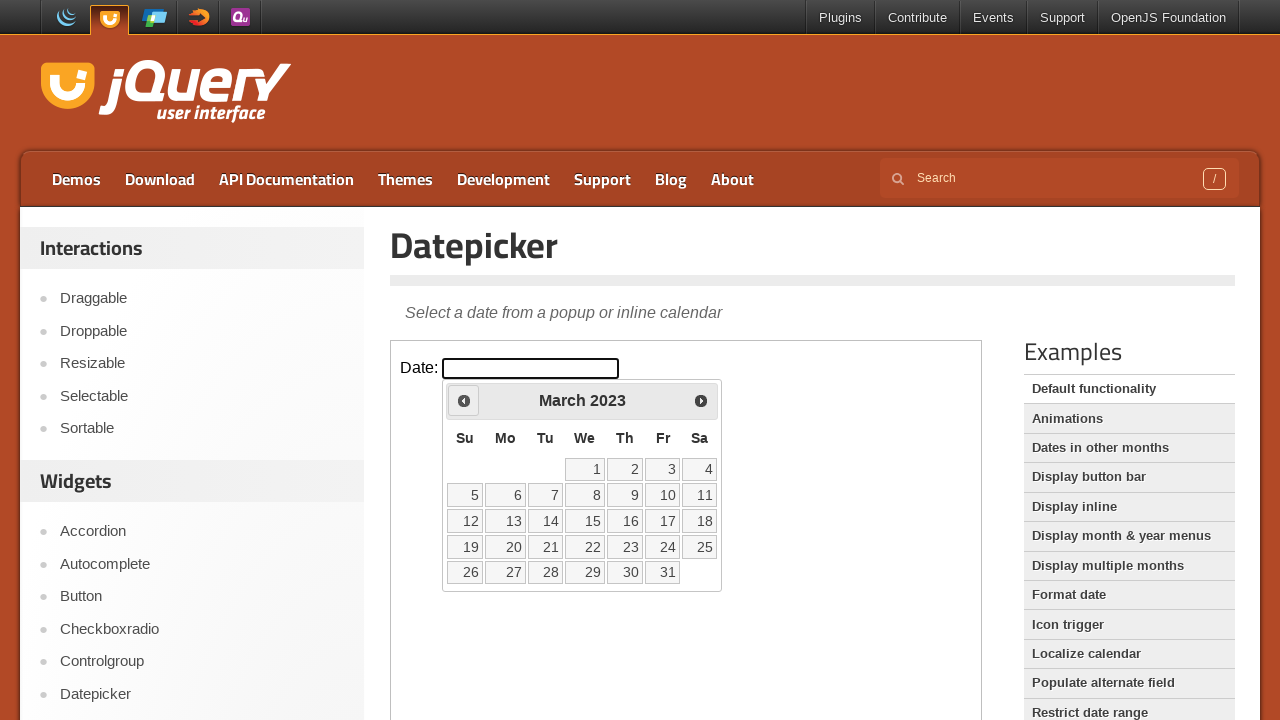

Waited for calendar to update (200ms)
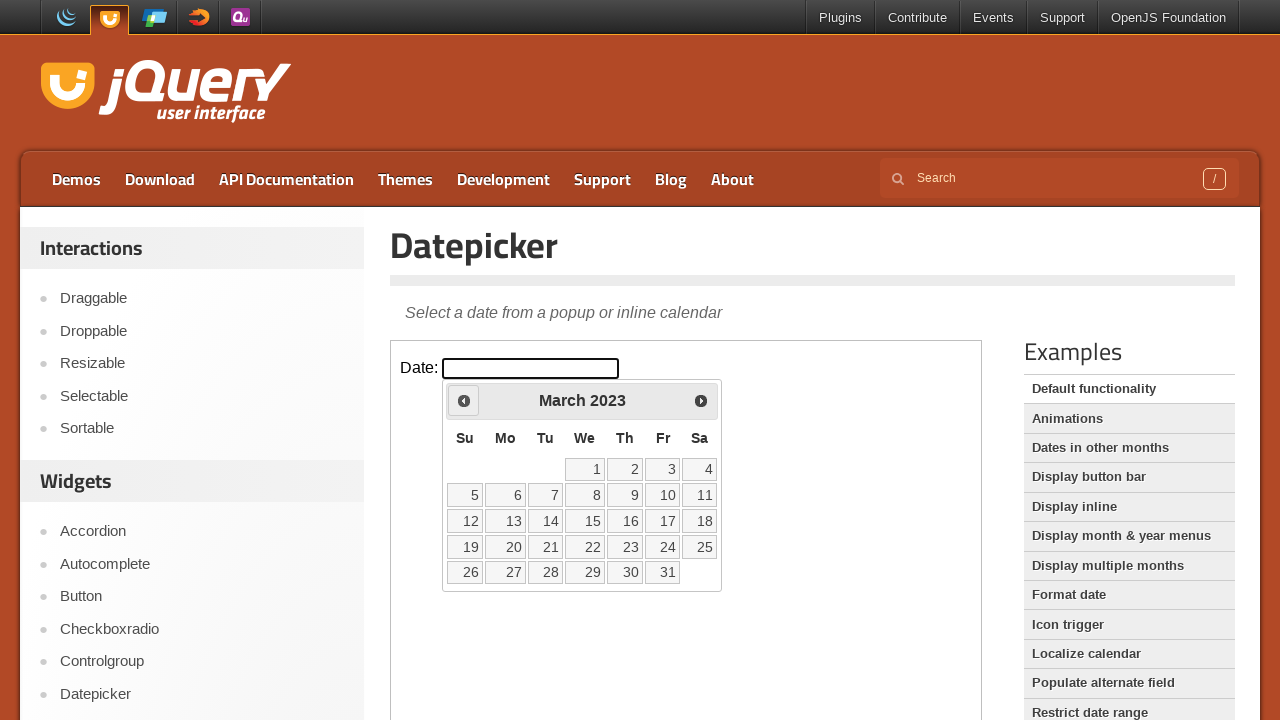

Retrieved current month and year: March 2023
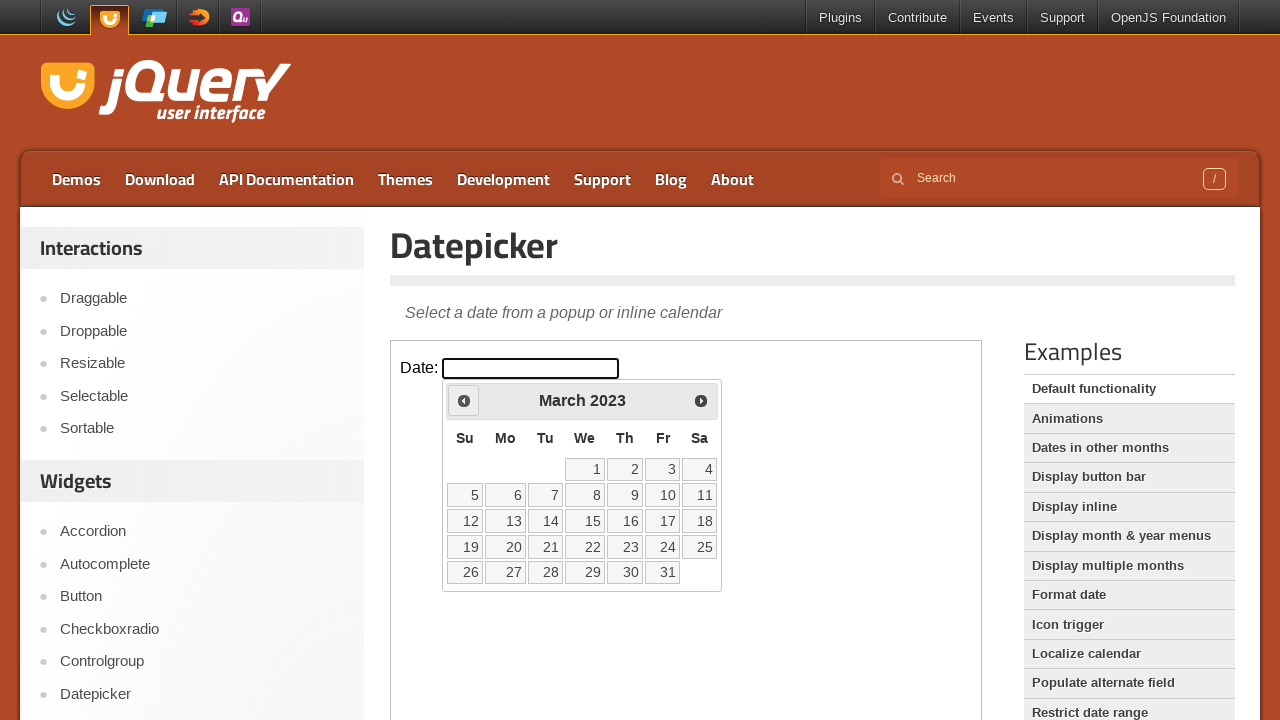

Clicked previous month button to navigate backwards at (464, 400) on iframe.demo-frame >> internal:control=enter-frame >> span.ui-icon-circle-triangl
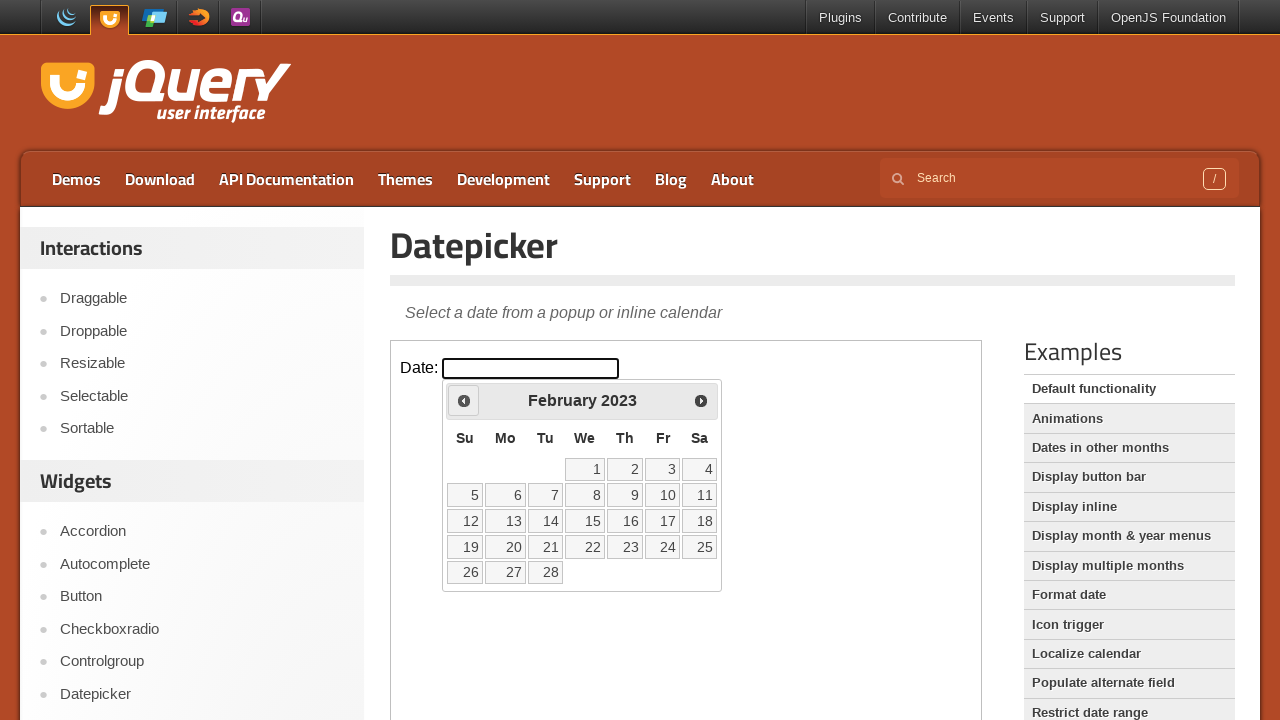

Waited for calendar to update (200ms)
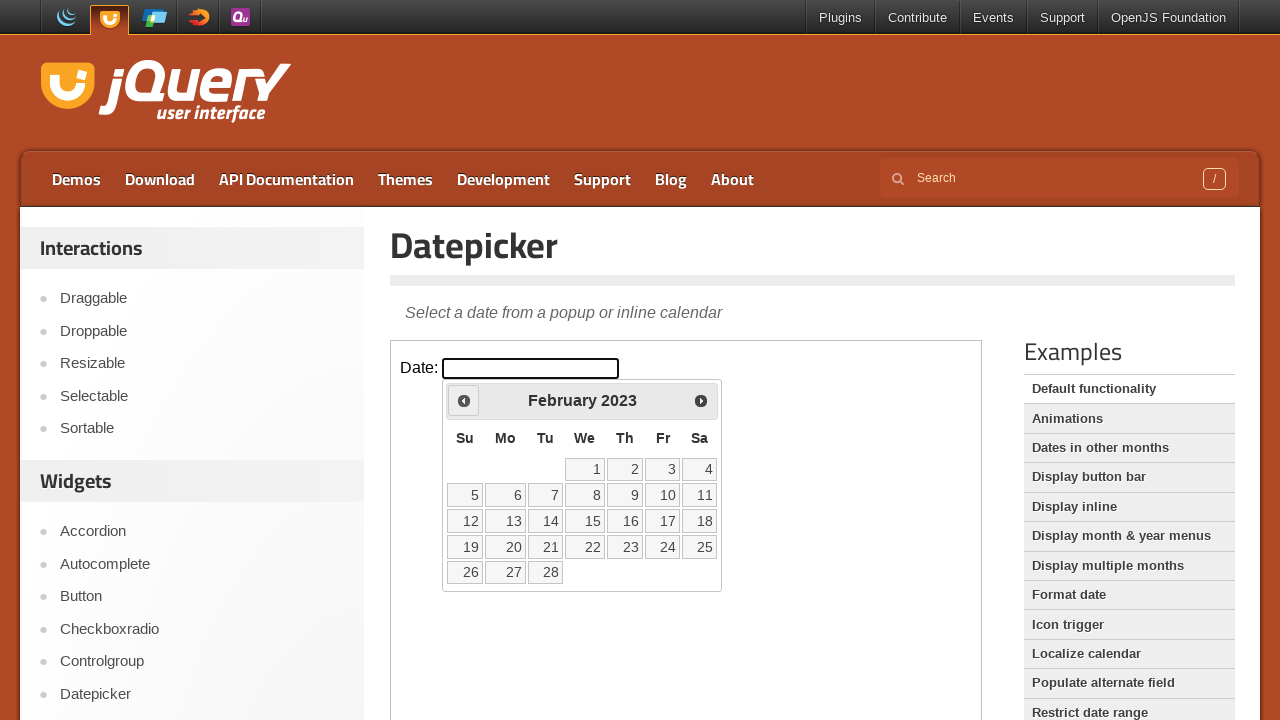

Retrieved current month and year: February 2023
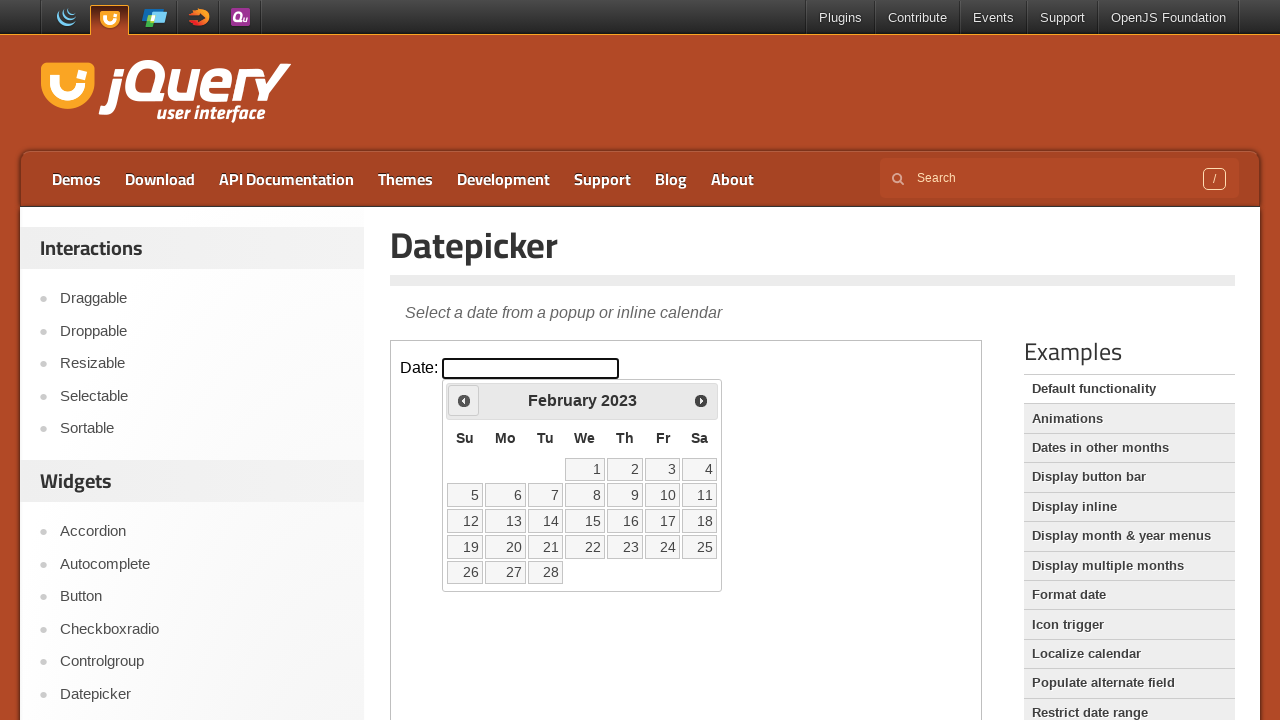

Clicked previous month button to navigate backwards at (464, 400) on iframe.demo-frame >> internal:control=enter-frame >> span.ui-icon-circle-triangl
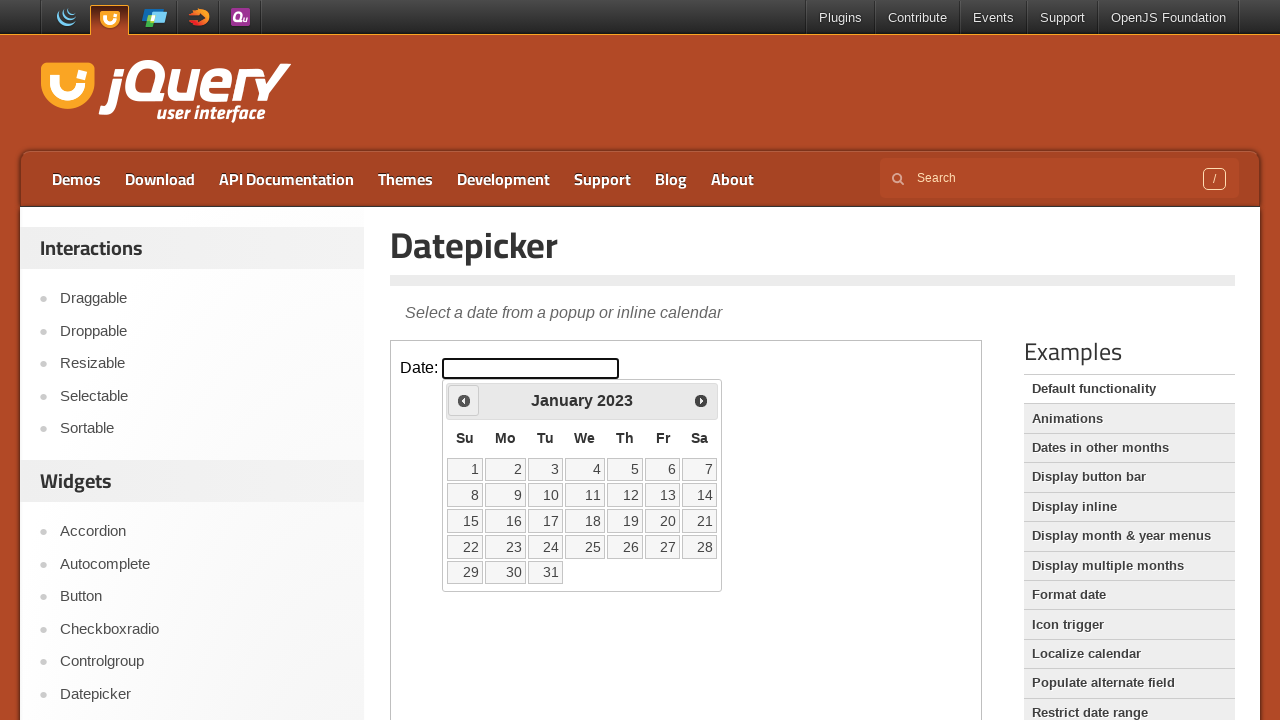

Waited for calendar to update (200ms)
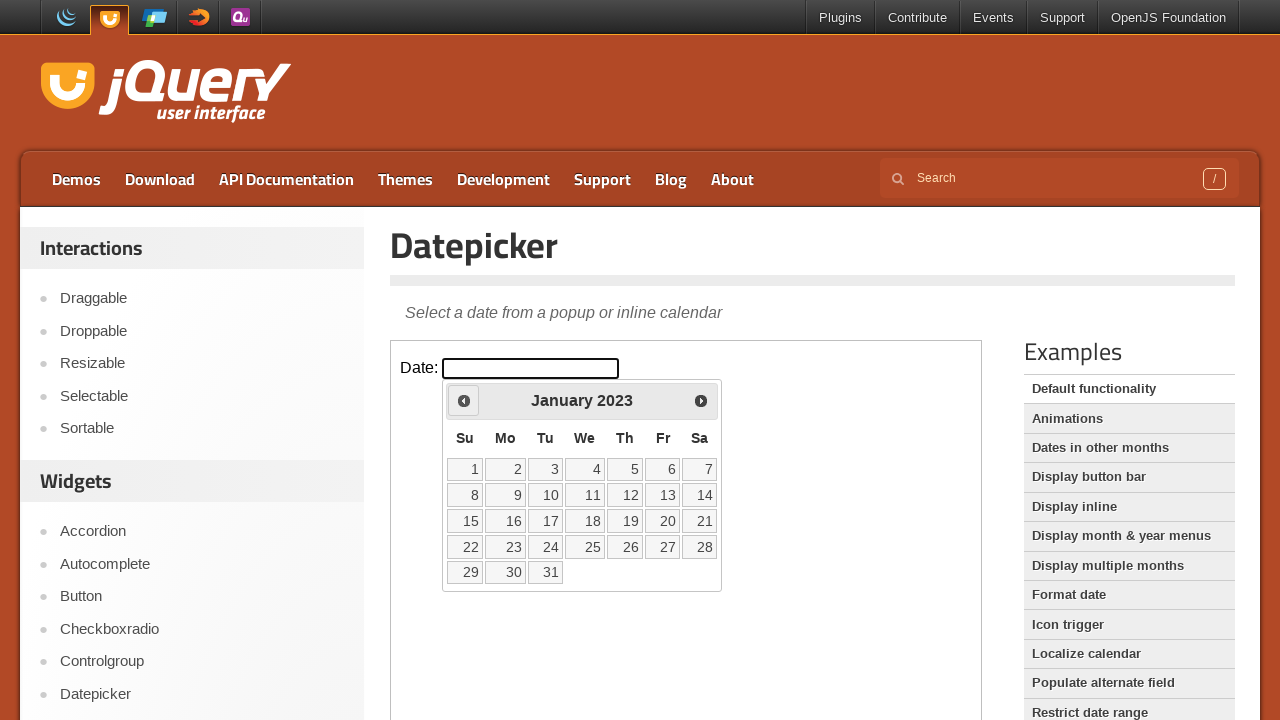

Retrieved current month and year: January 2023
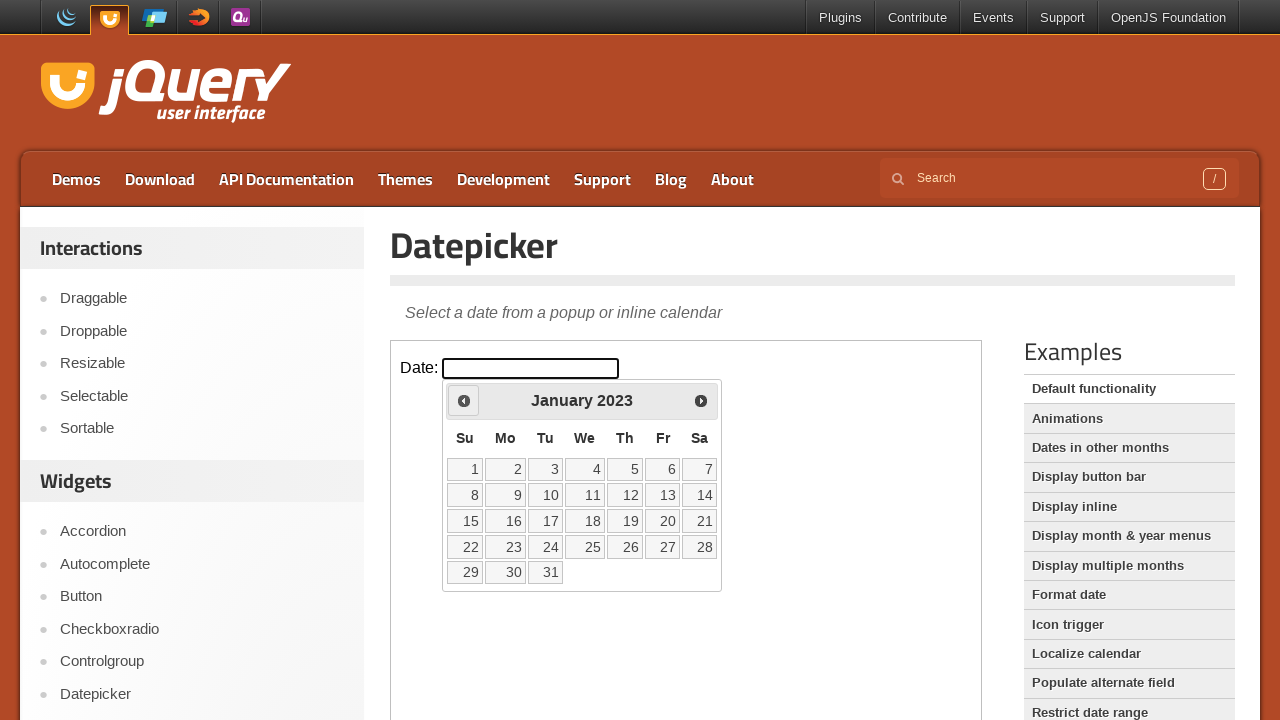

Clicked previous month button to navigate backwards at (464, 400) on iframe.demo-frame >> internal:control=enter-frame >> span.ui-icon-circle-triangl
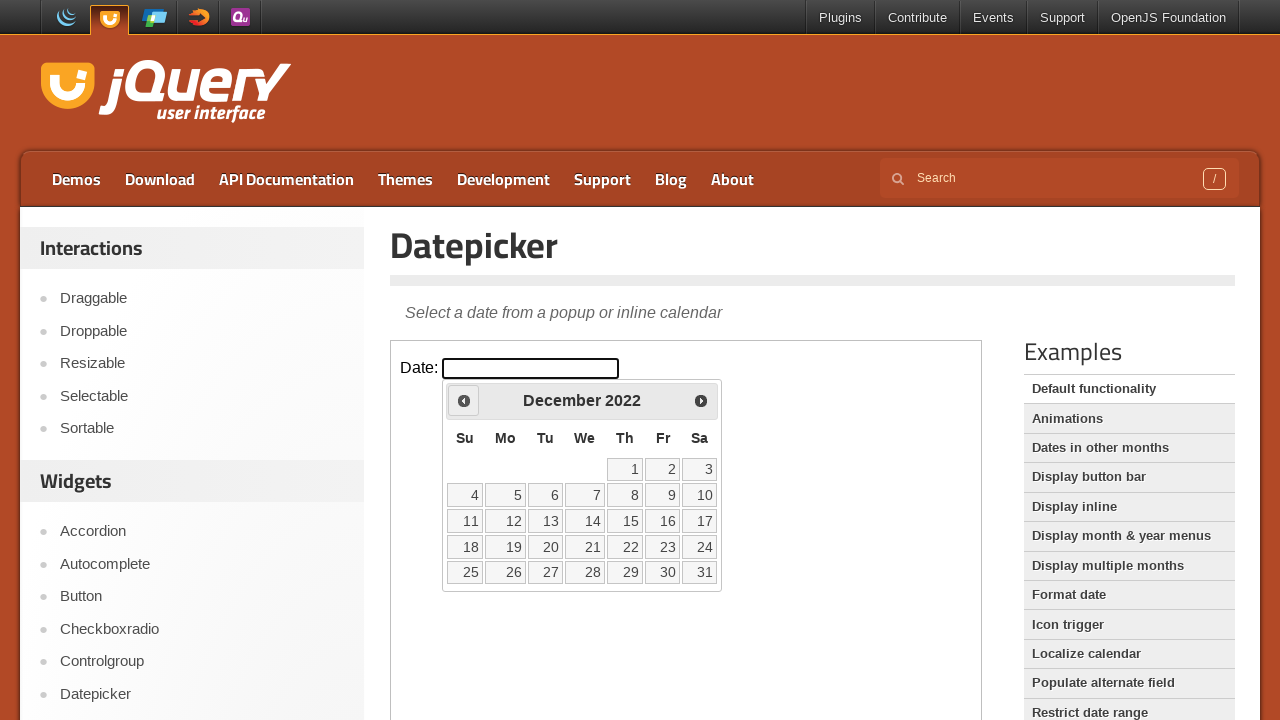

Waited for calendar to update (200ms)
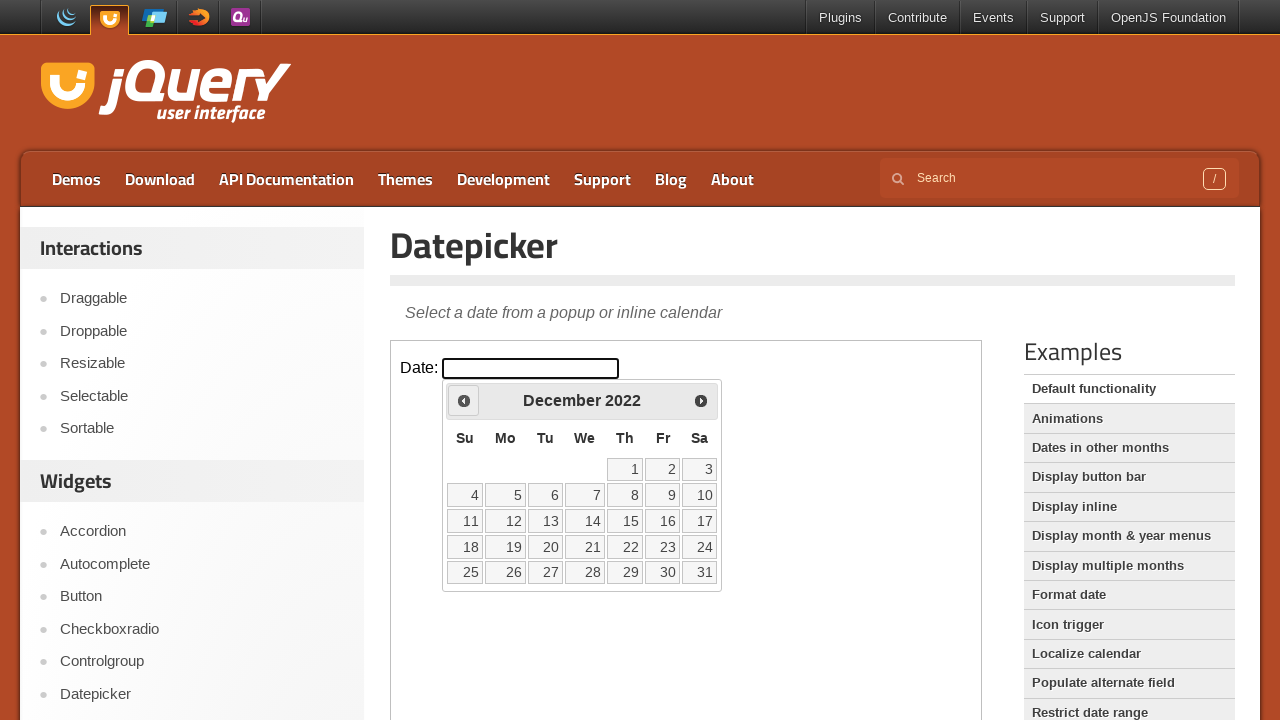

Retrieved current month and year: December 2022
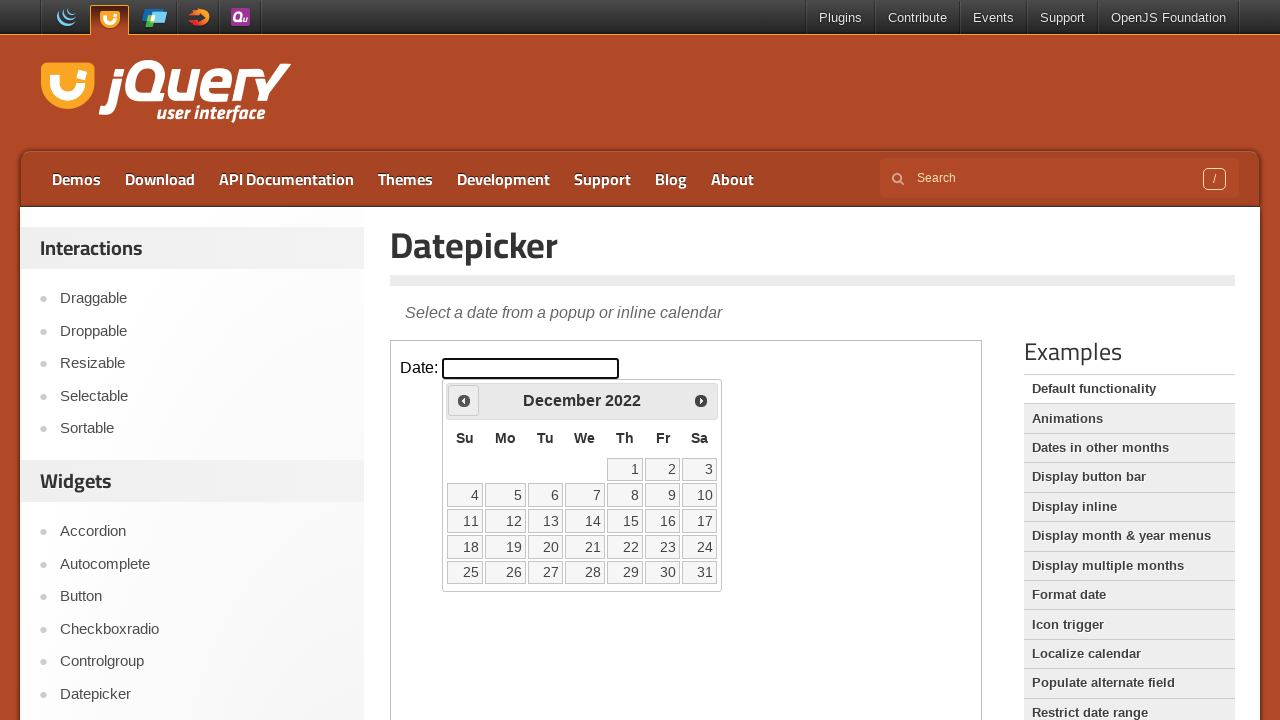

Clicked previous month button to navigate backwards at (464, 400) on iframe.demo-frame >> internal:control=enter-frame >> span.ui-icon-circle-triangl
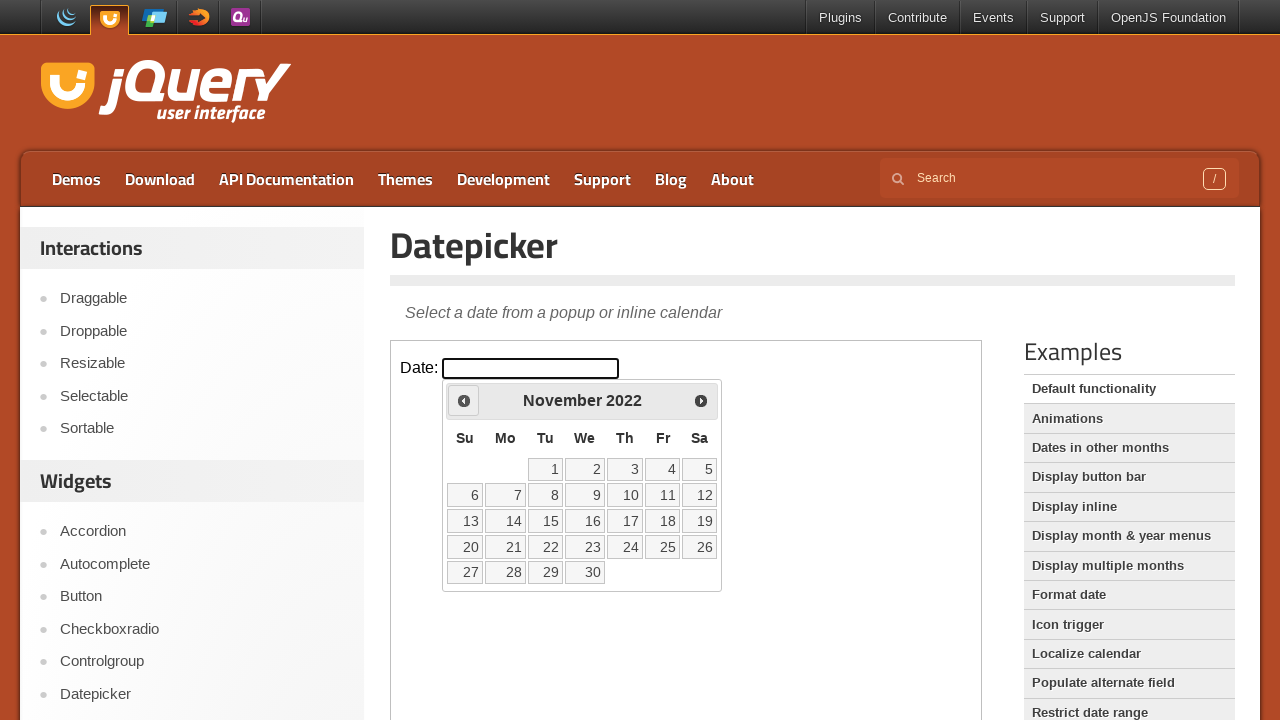

Waited for calendar to update (200ms)
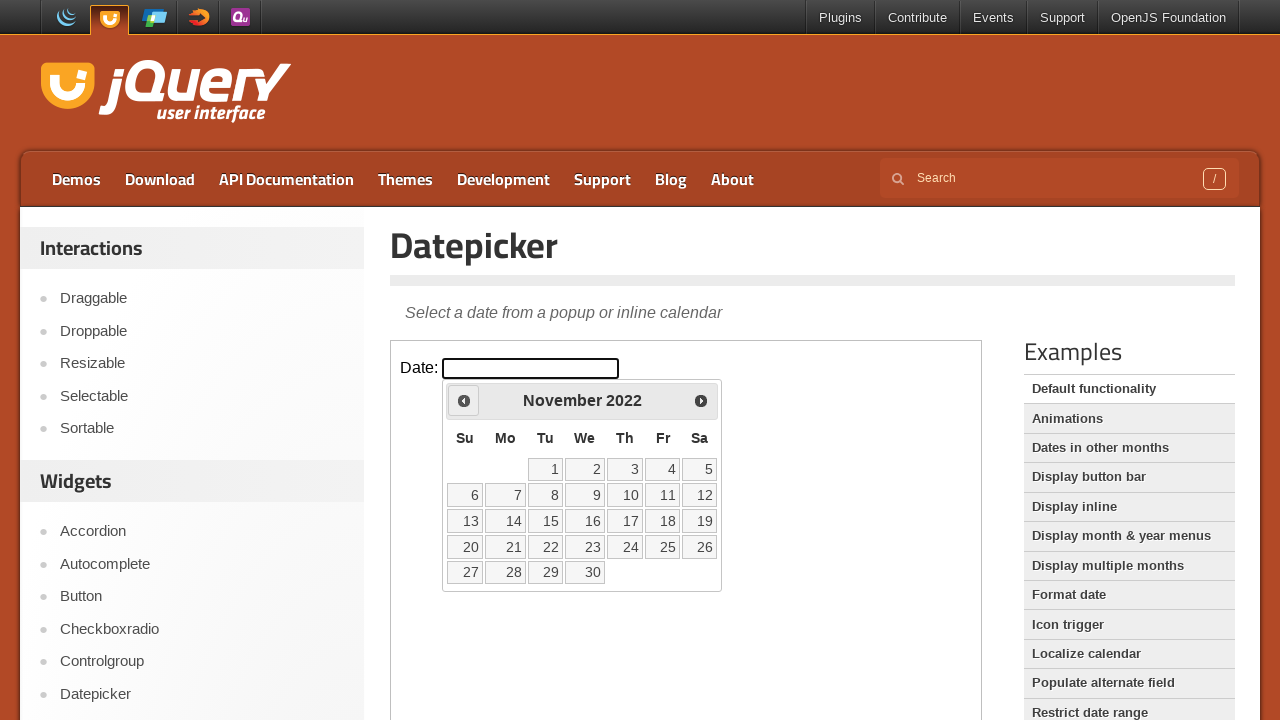

Retrieved current month and year: November 2022
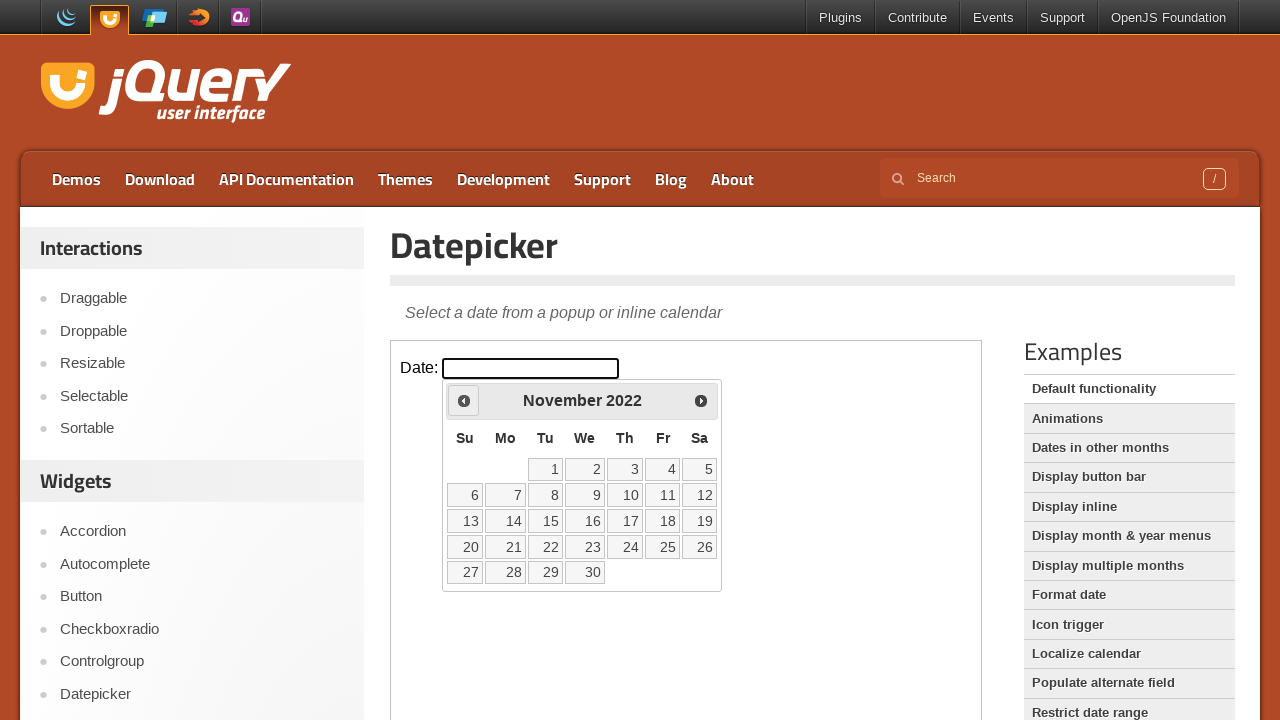

Clicked previous month button to navigate backwards at (464, 400) on iframe.demo-frame >> internal:control=enter-frame >> span.ui-icon-circle-triangl
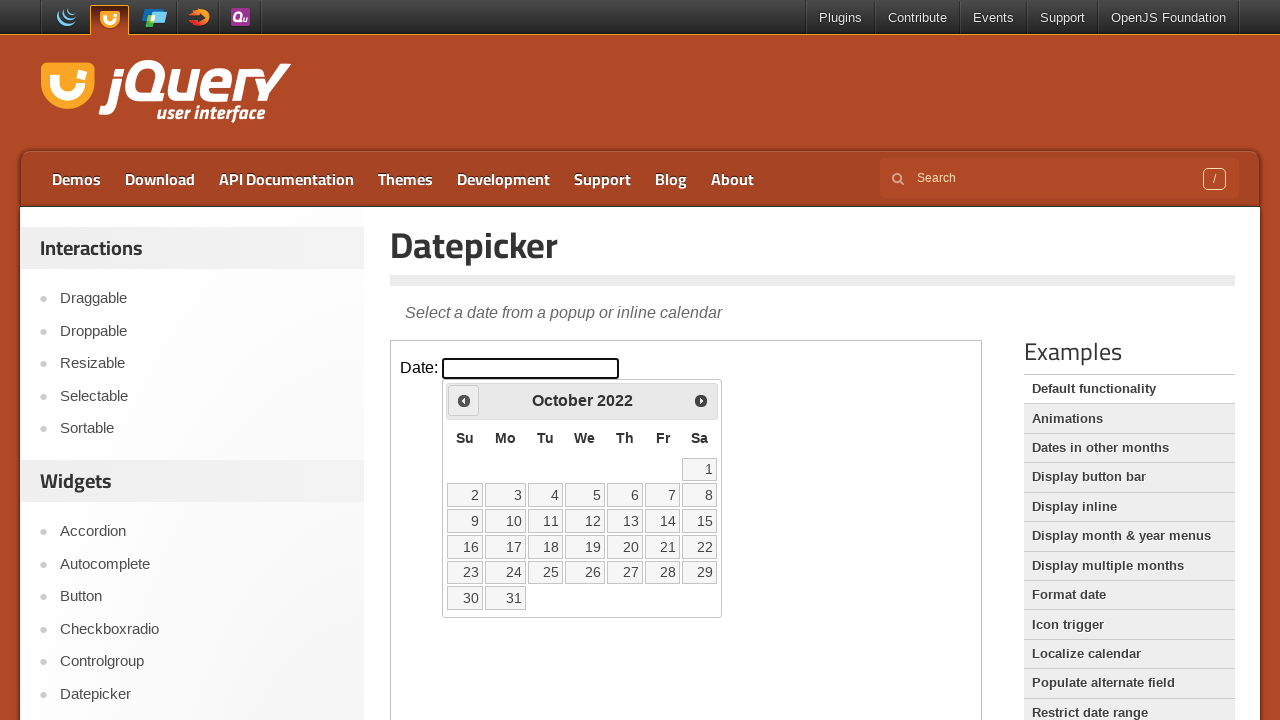

Waited for calendar to update (200ms)
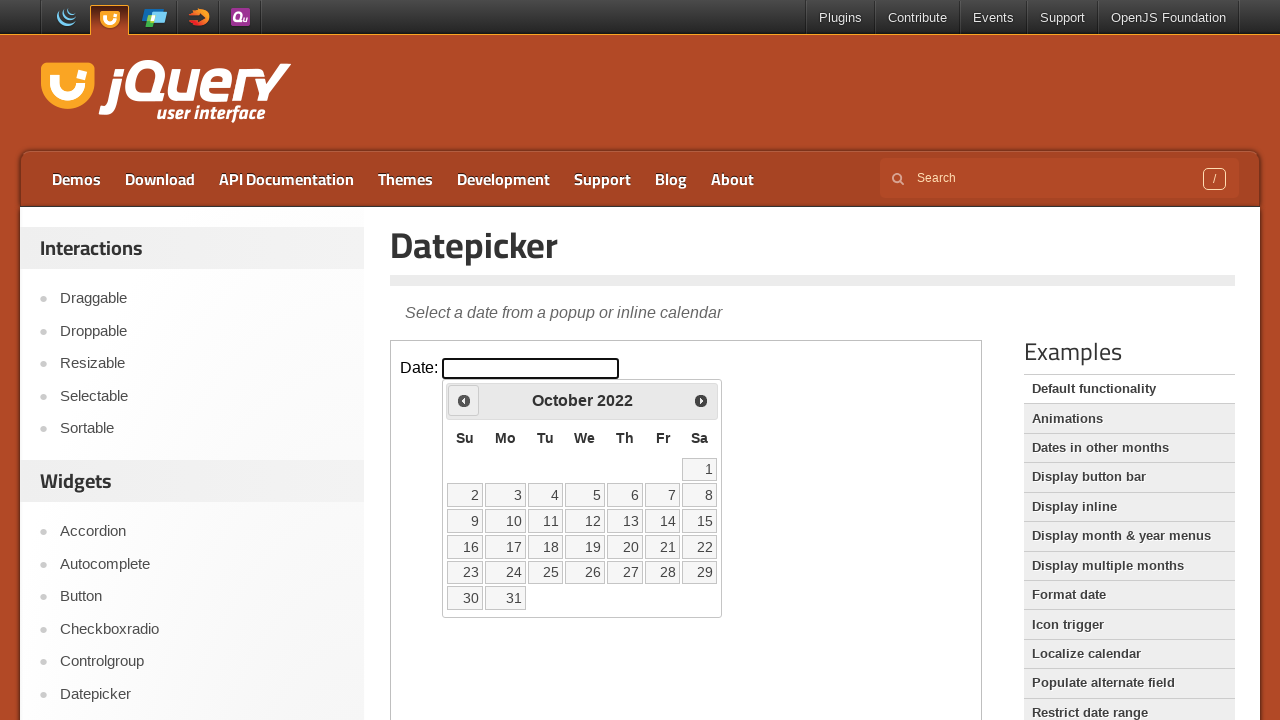

Retrieved current month and year: October 2022
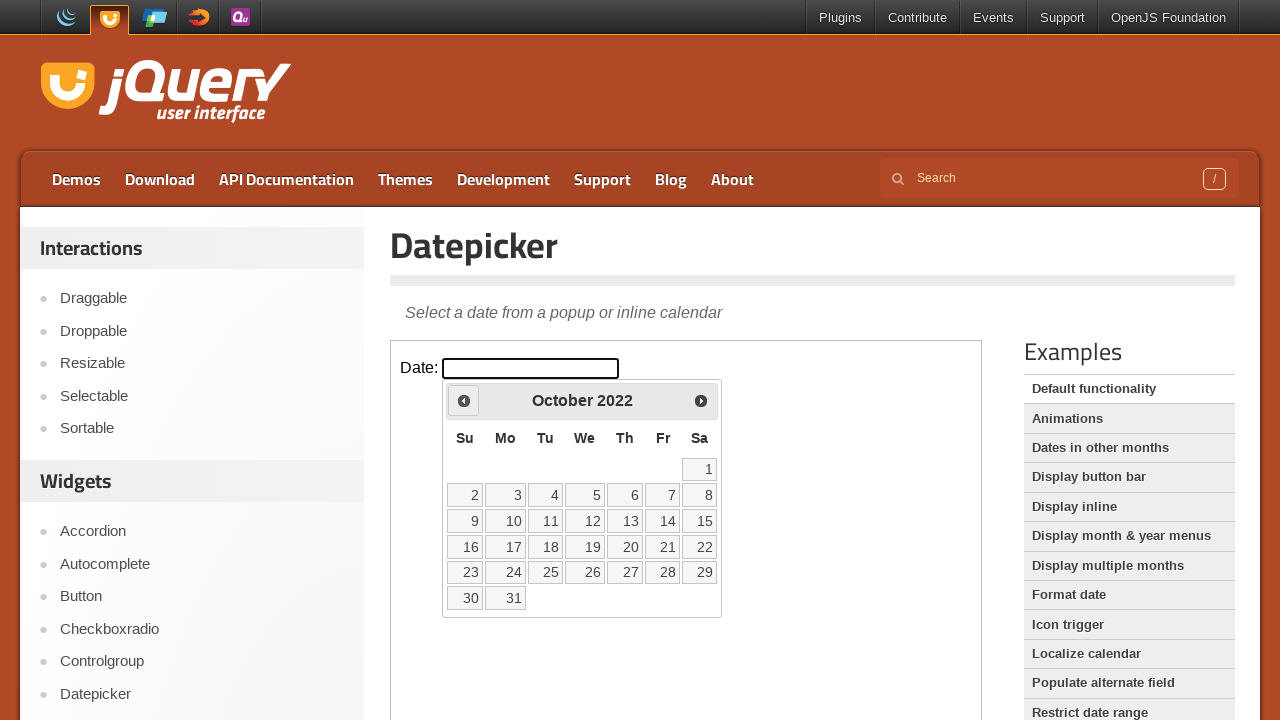

Clicked previous month button to navigate backwards at (464, 400) on iframe.demo-frame >> internal:control=enter-frame >> span.ui-icon-circle-triangl
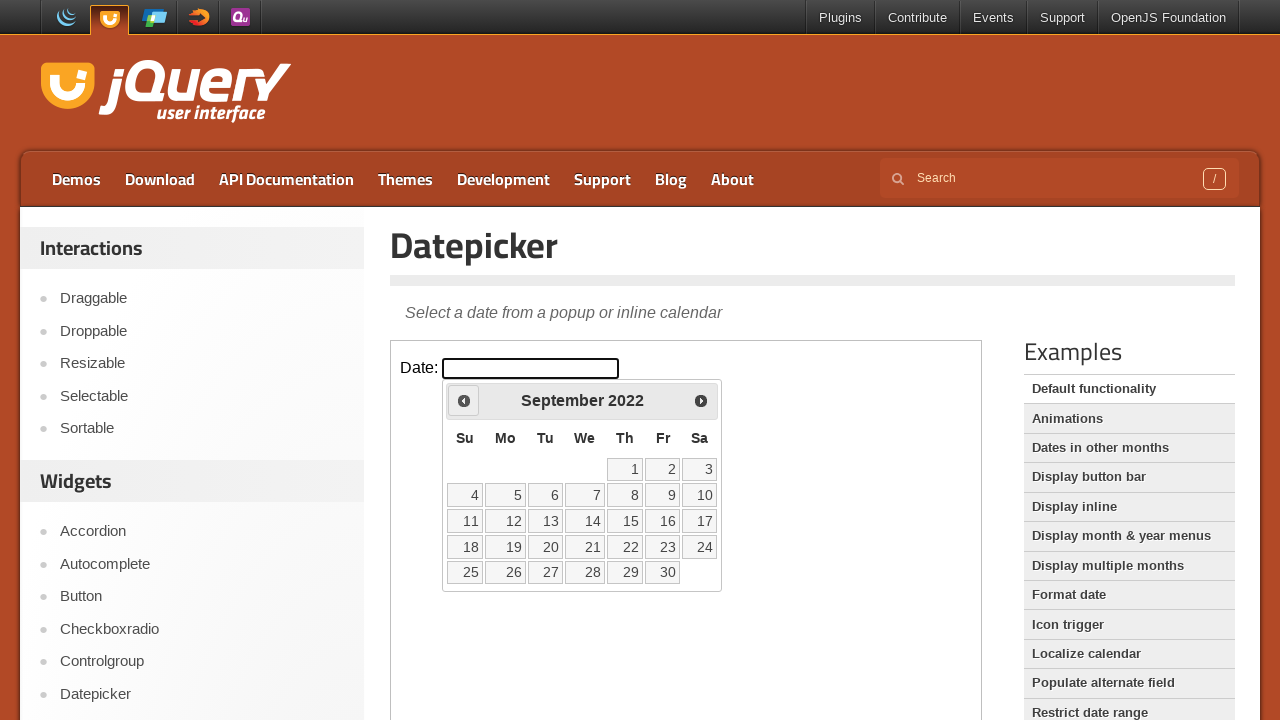

Waited for calendar to update (200ms)
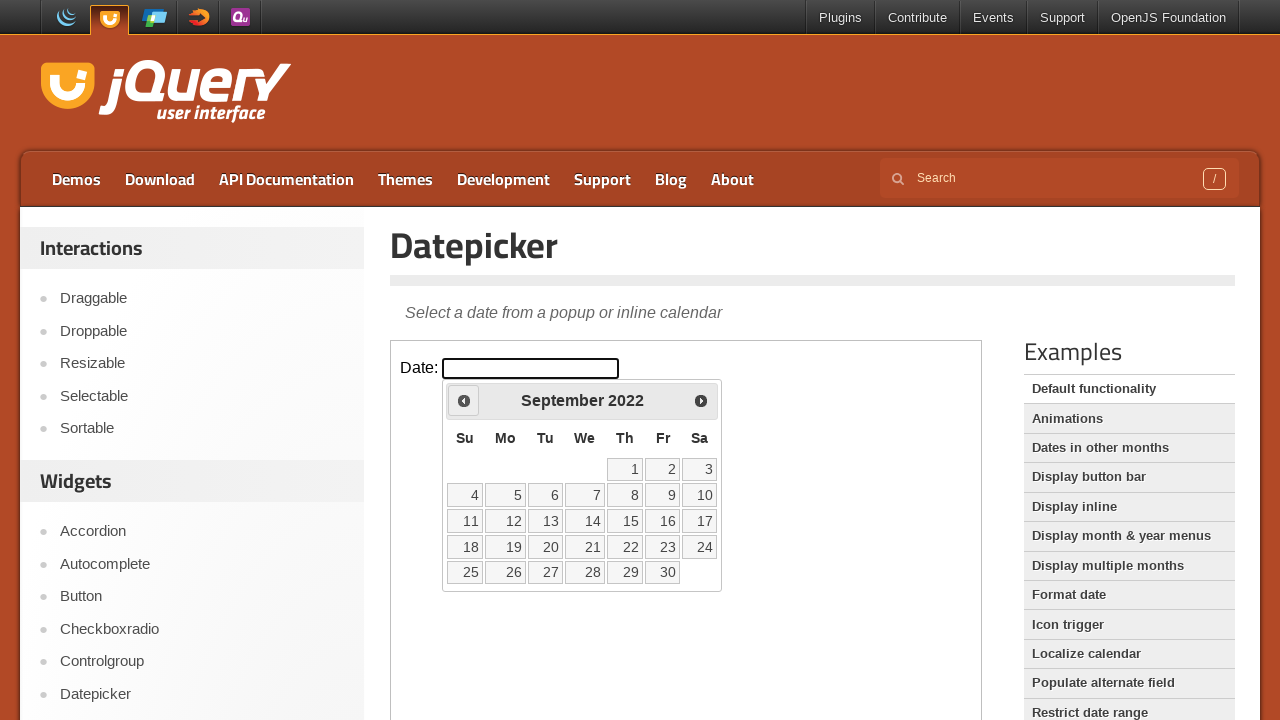

Retrieved current month and year: September 2022
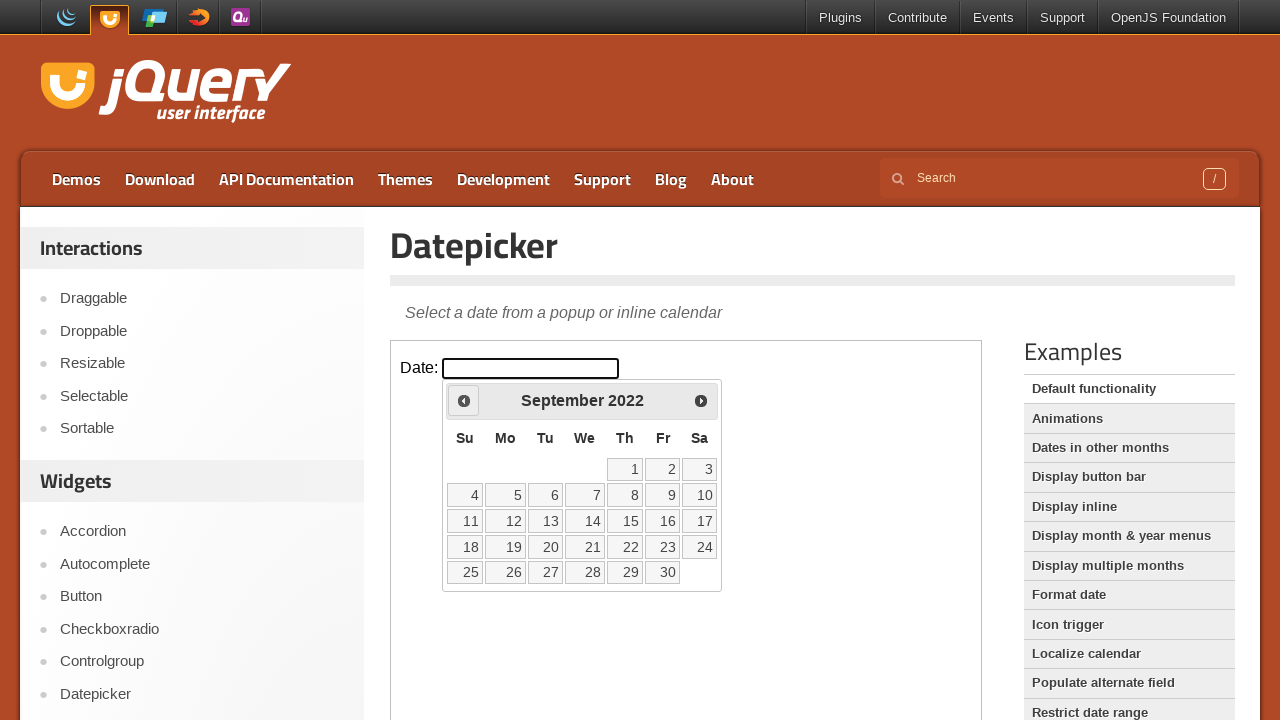

Clicked previous month button to navigate backwards at (464, 400) on iframe.demo-frame >> internal:control=enter-frame >> span.ui-icon-circle-triangl
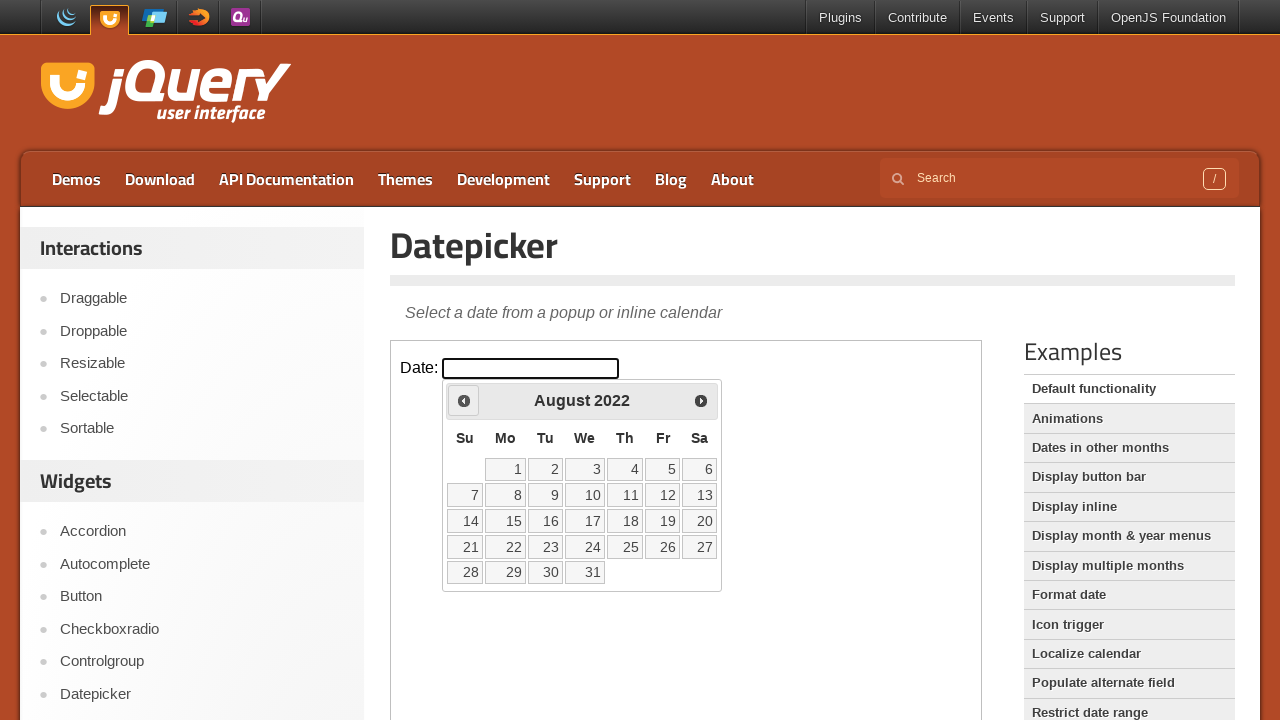

Waited for calendar to update (200ms)
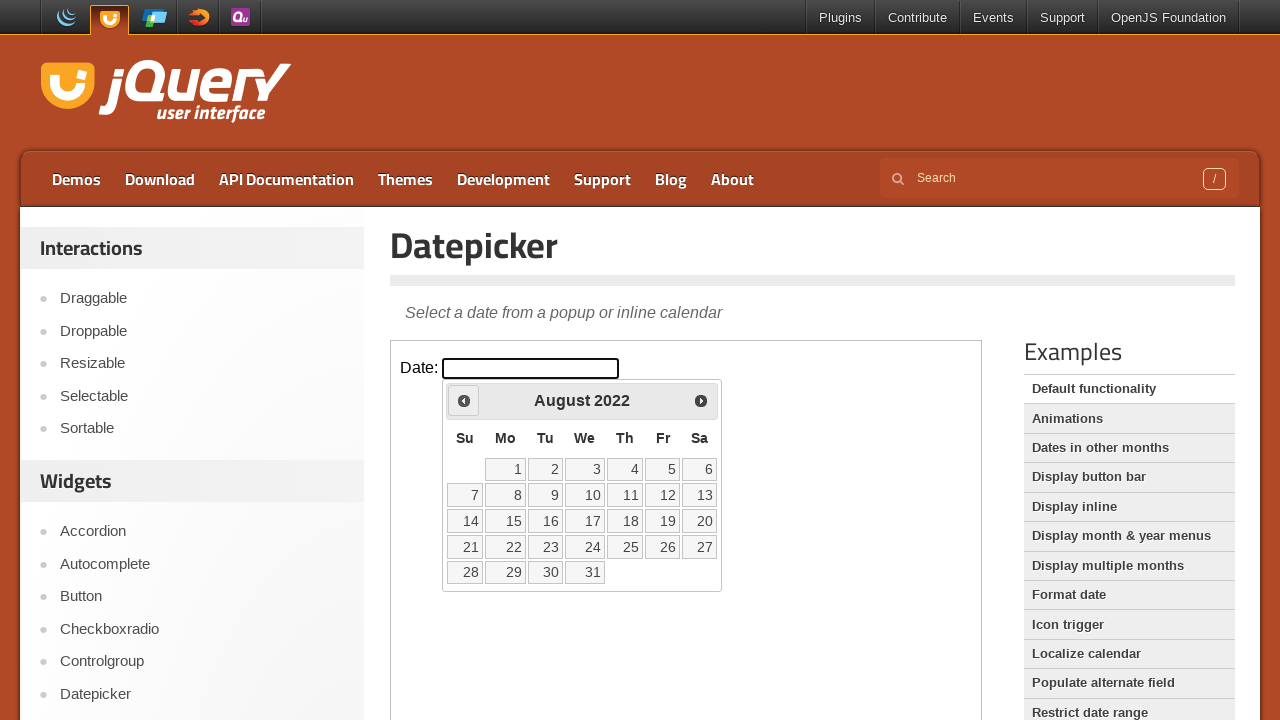

Retrieved current month and year: August 2022
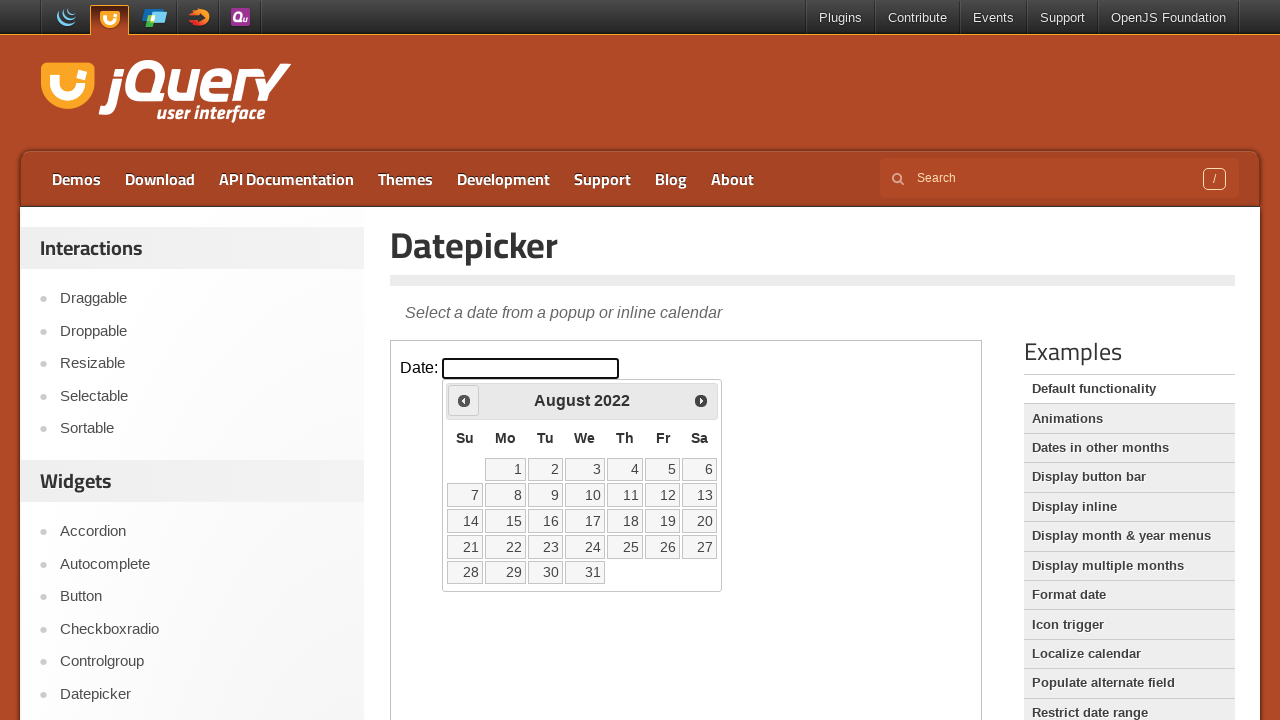

Clicked previous month button to navigate backwards at (464, 400) on iframe.demo-frame >> internal:control=enter-frame >> span.ui-icon-circle-triangl
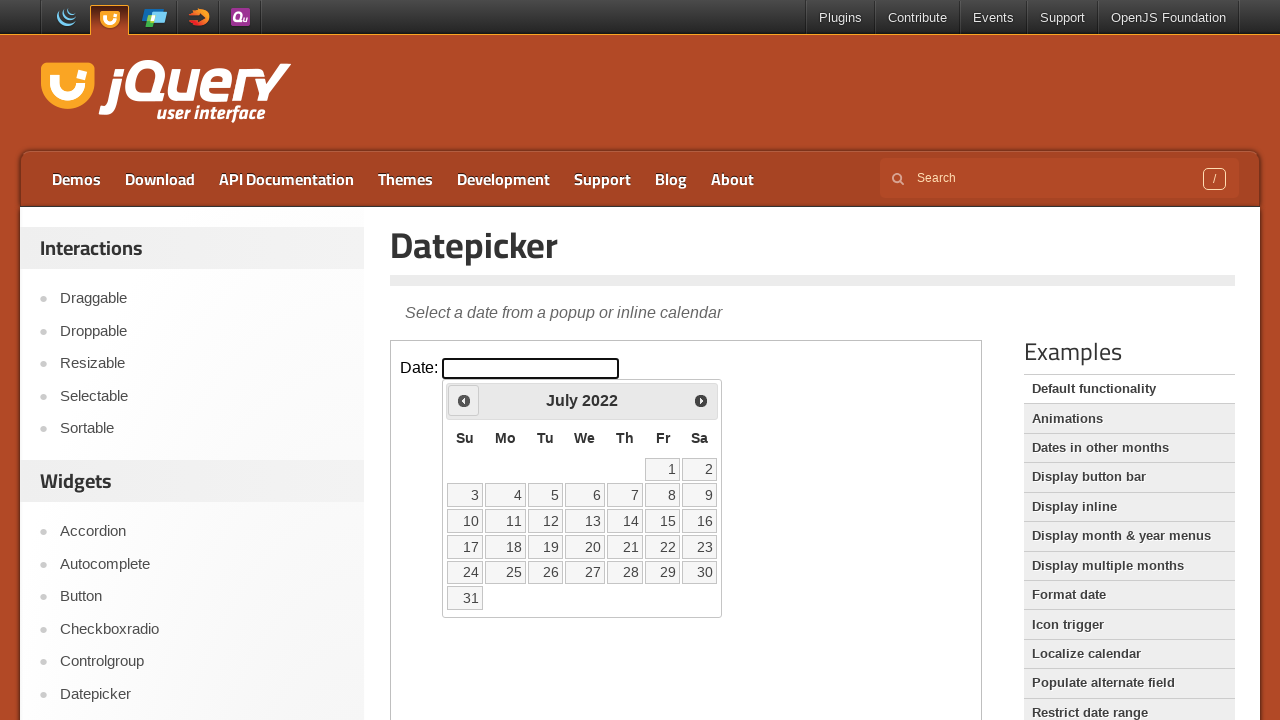

Waited for calendar to update (200ms)
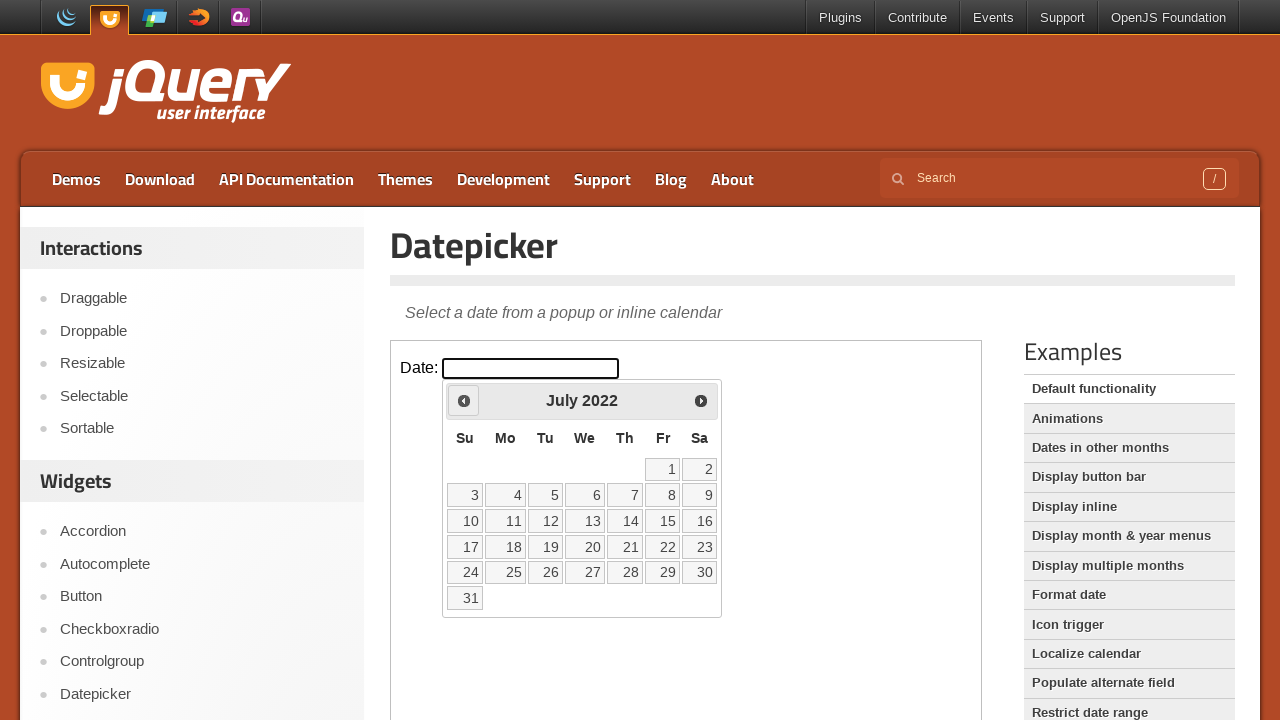

Retrieved current month and year: July 2022
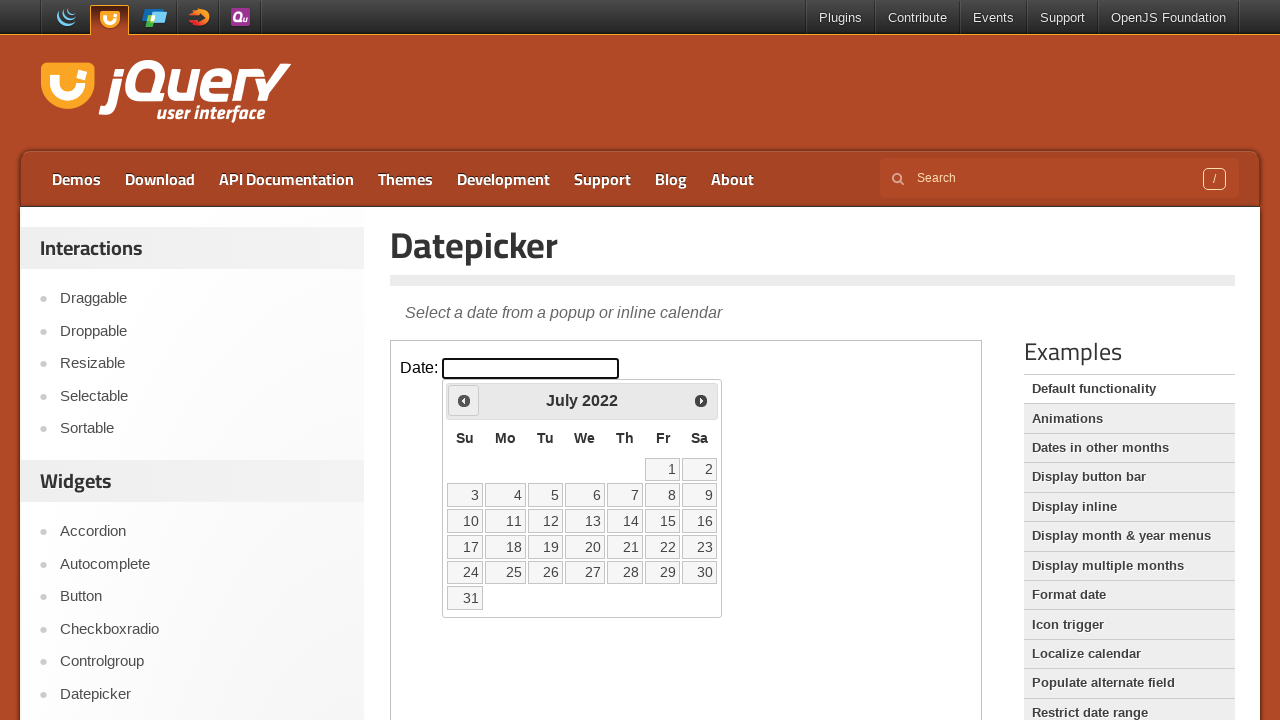

Clicked previous month button to navigate backwards at (464, 400) on iframe.demo-frame >> internal:control=enter-frame >> span.ui-icon-circle-triangl
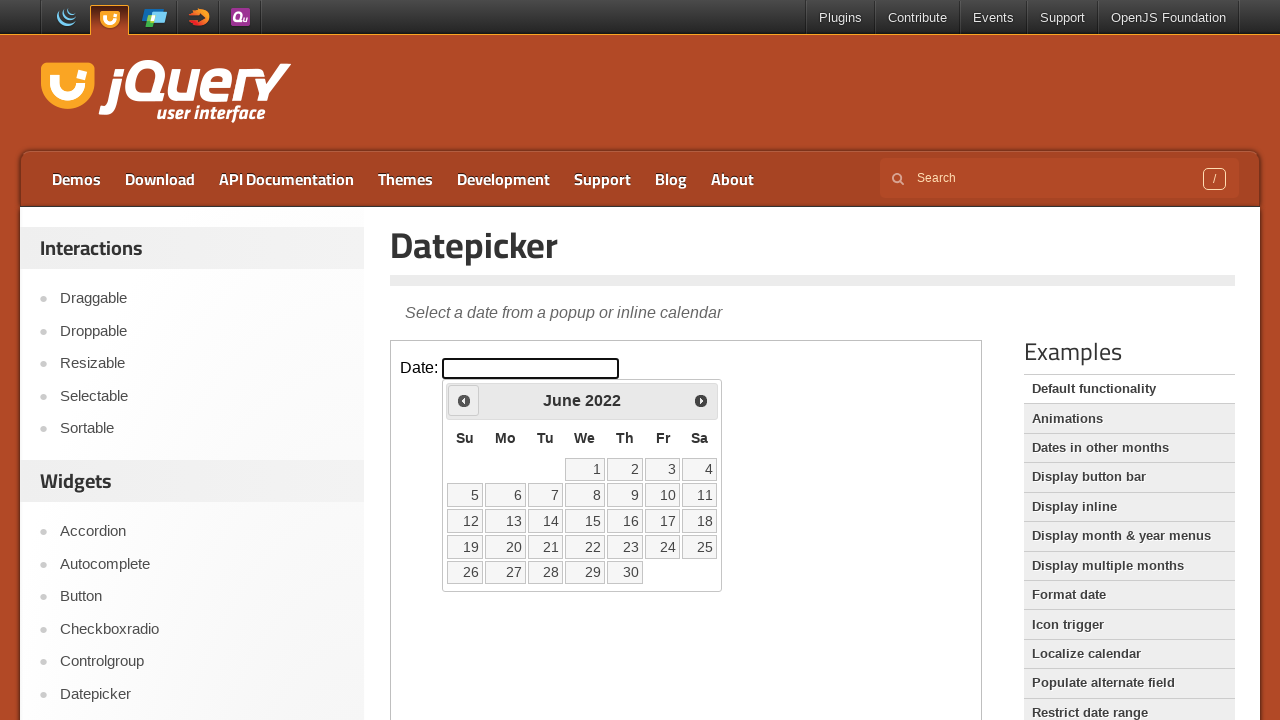

Waited for calendar to update (200ms)
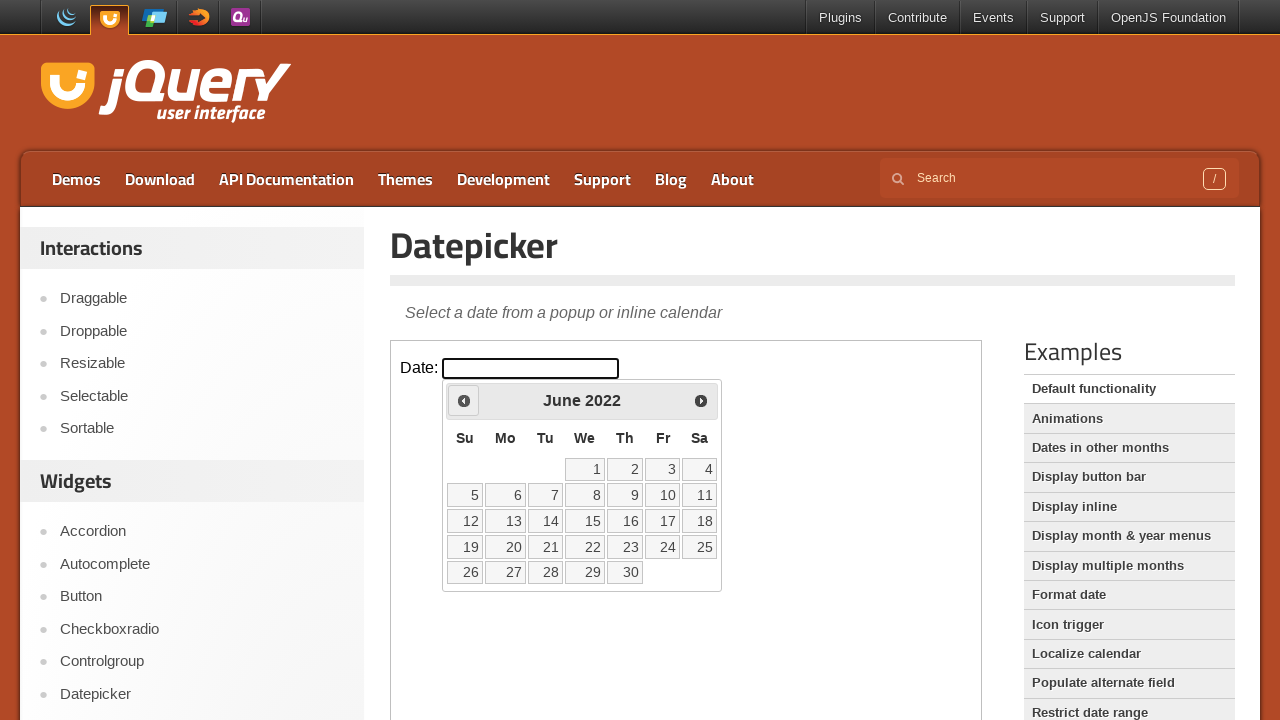

Retrieved current month and year: June 2022
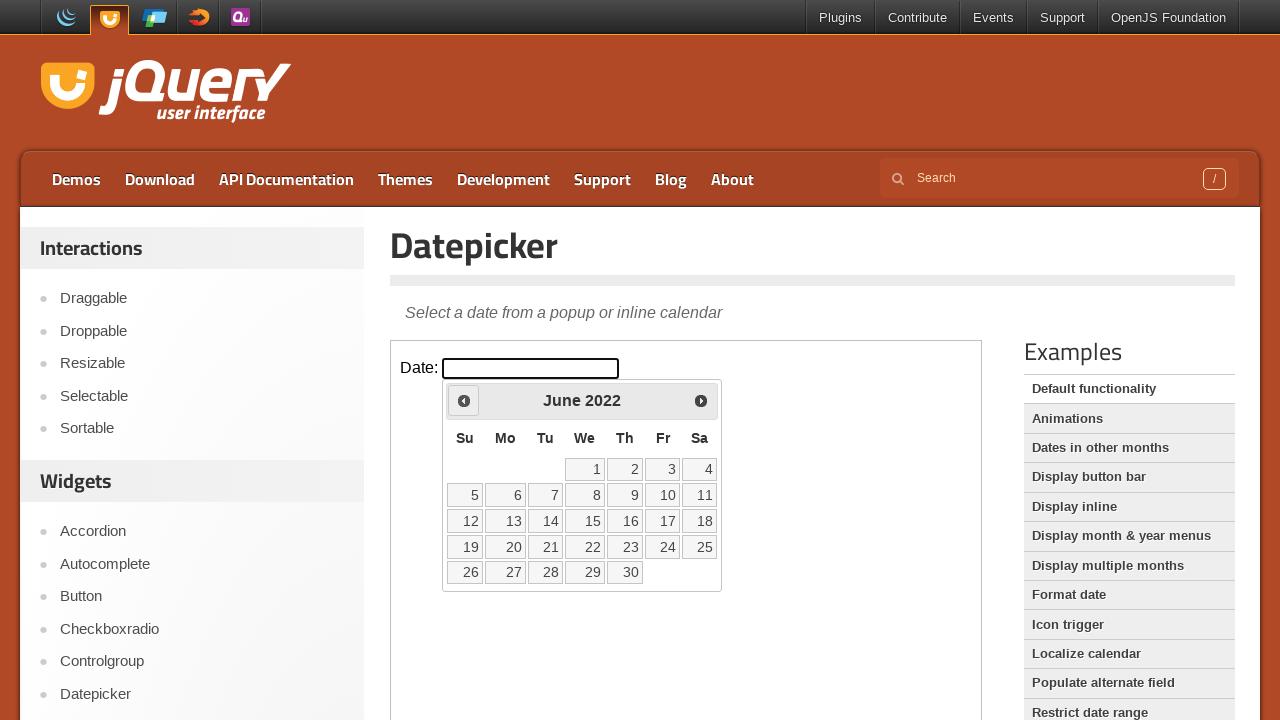

Clicked previous month button to navigate backwards at (464, 400) on iframe.demo-frame >> internal:control=enter-frame >> span.ui-icon-circle-triangl
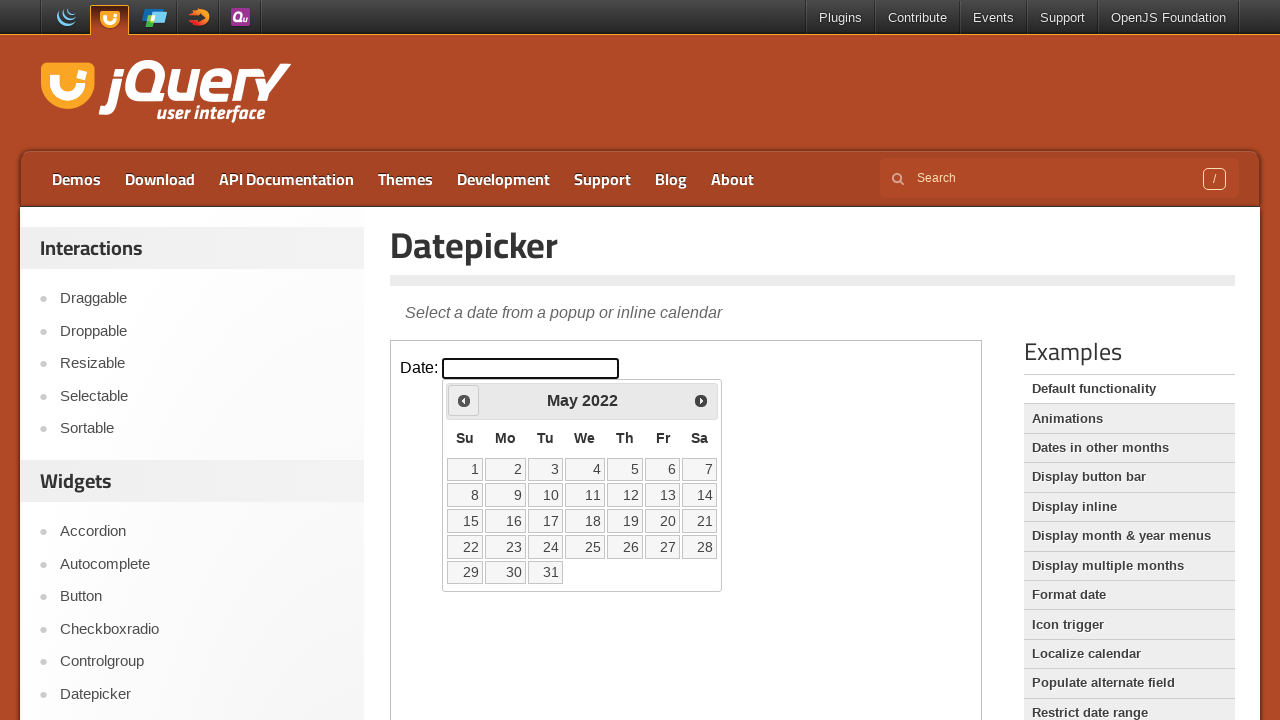

Waited for calendar to update (200ms)
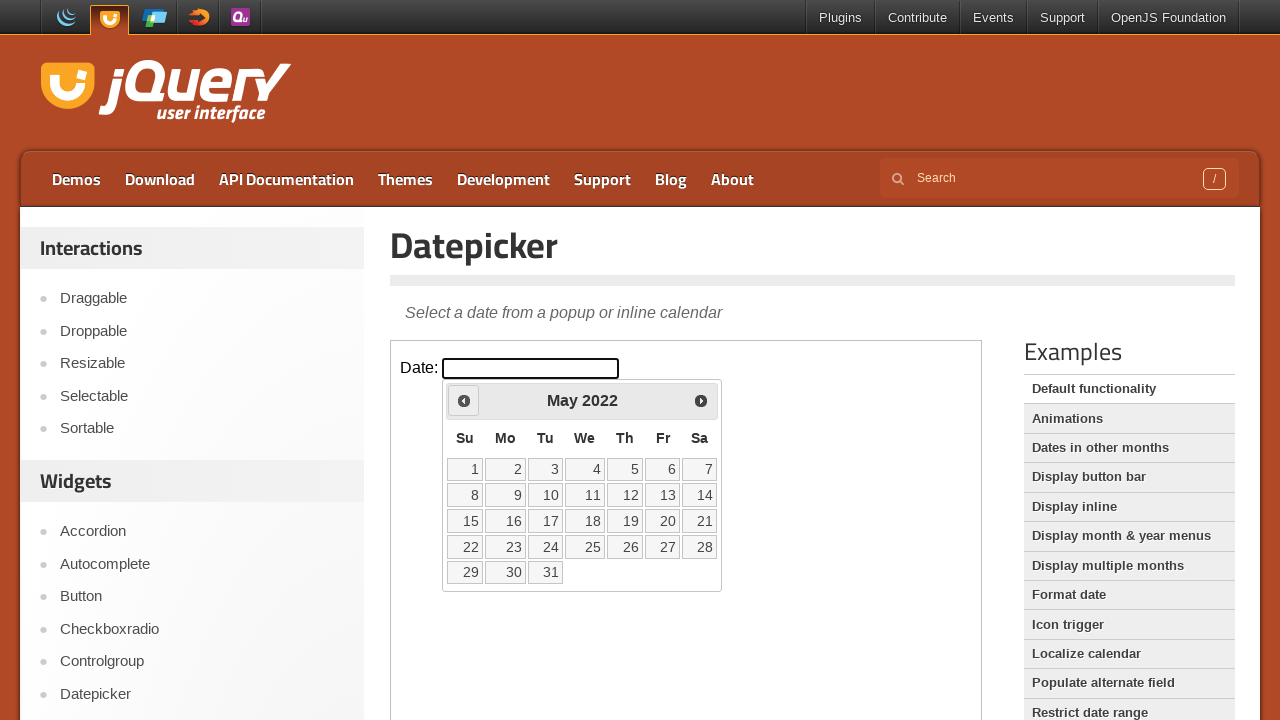

Retrieved current month and year: May 2022
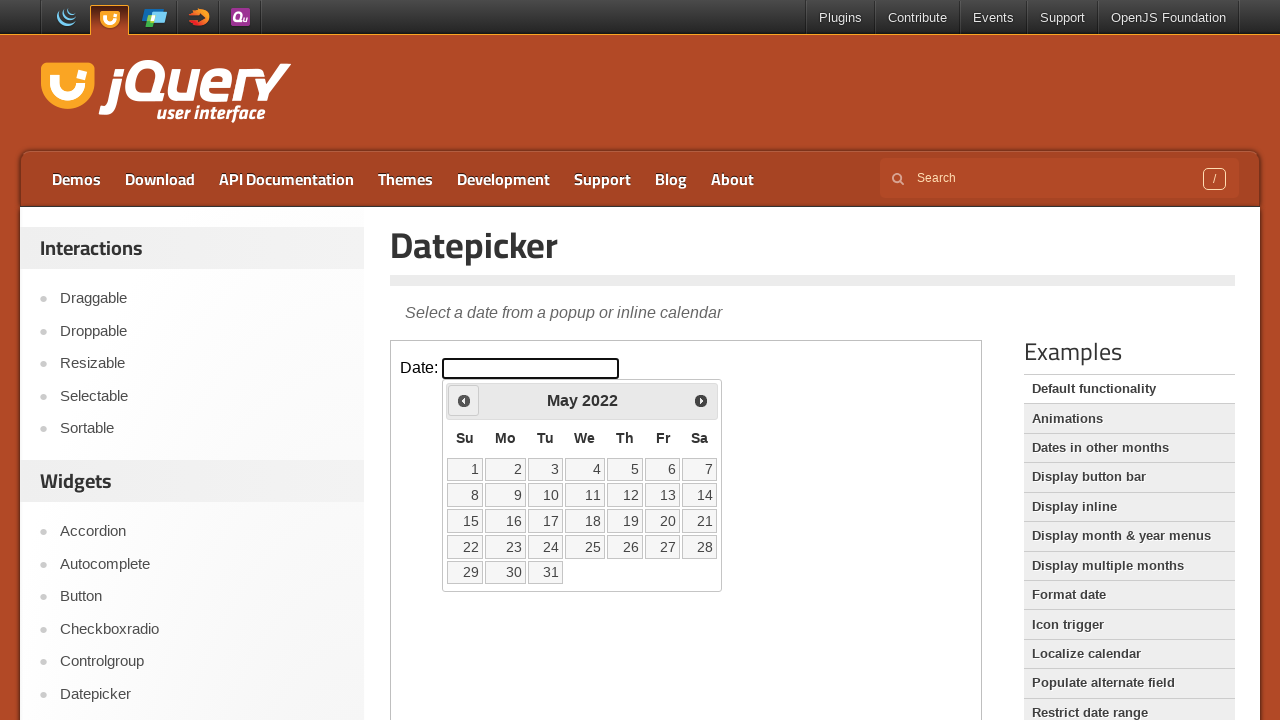

Clicked previous month button to navigate backwards at (464, 400) on iframe.demo-frame >> internal:control=enter-frame >> span.ui-icon-circle-triangl
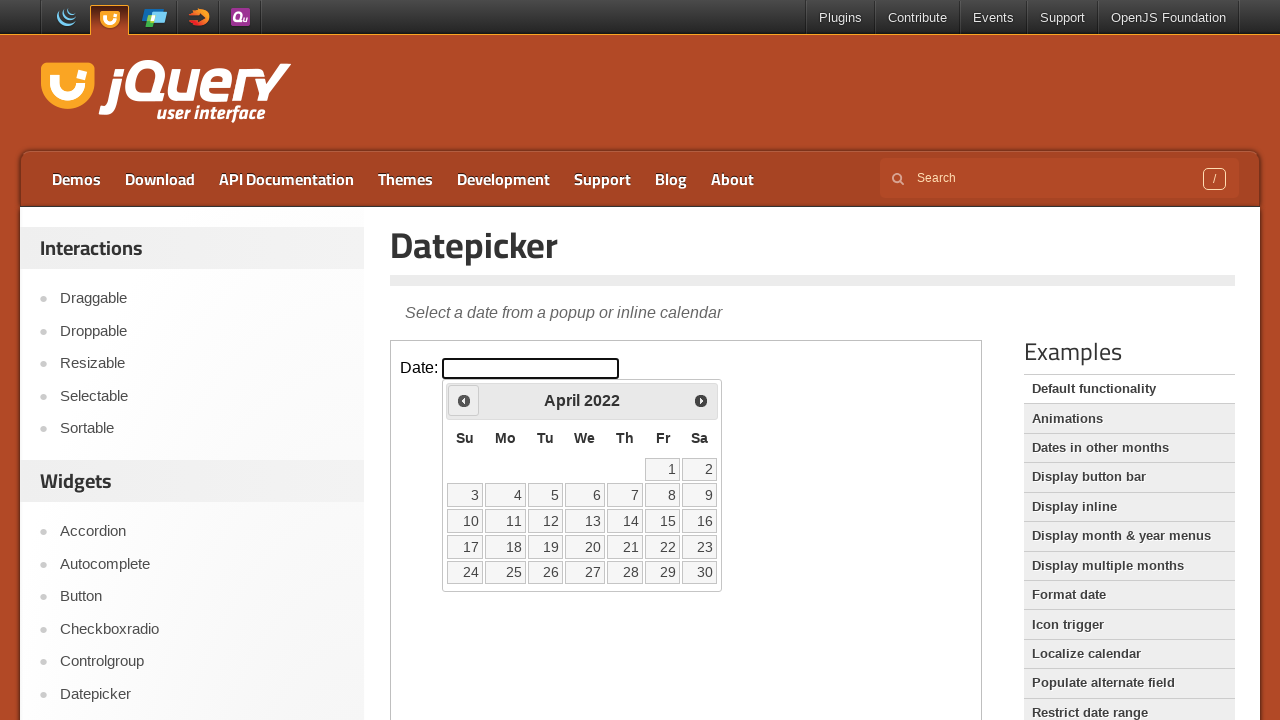

Waited for calendar to update (200ms)
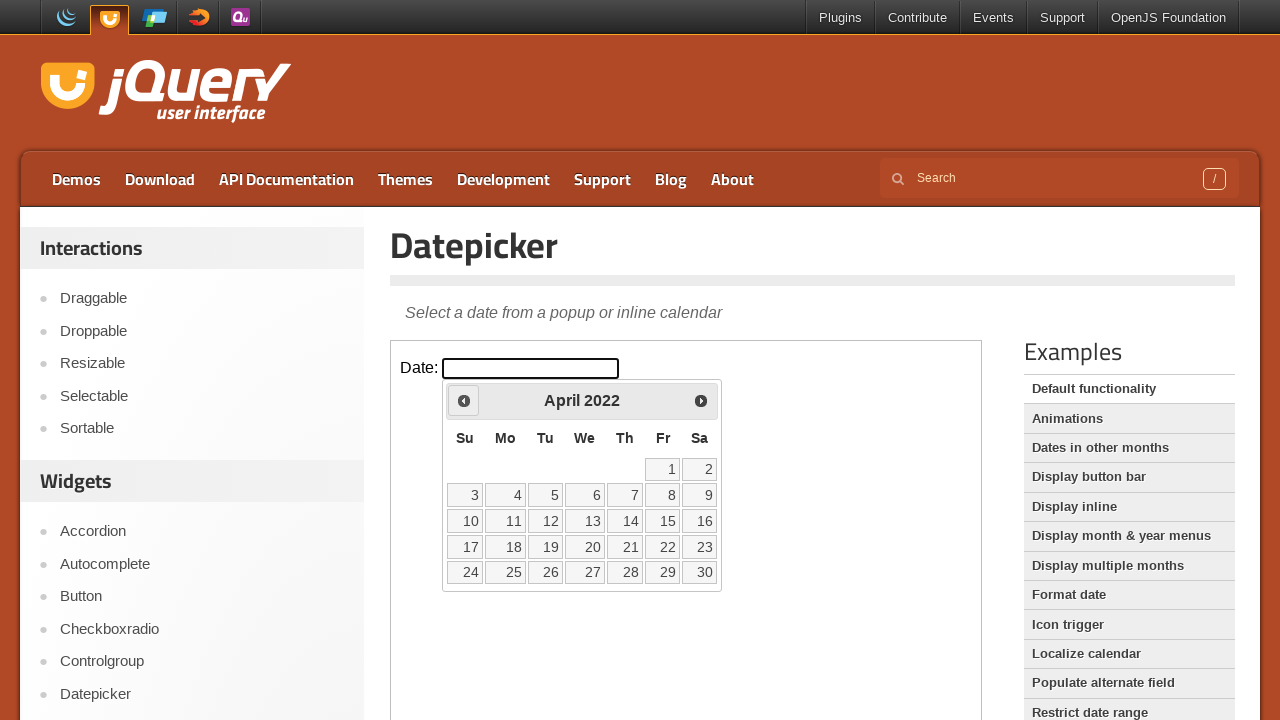

Retrieved current month and year: April 2022
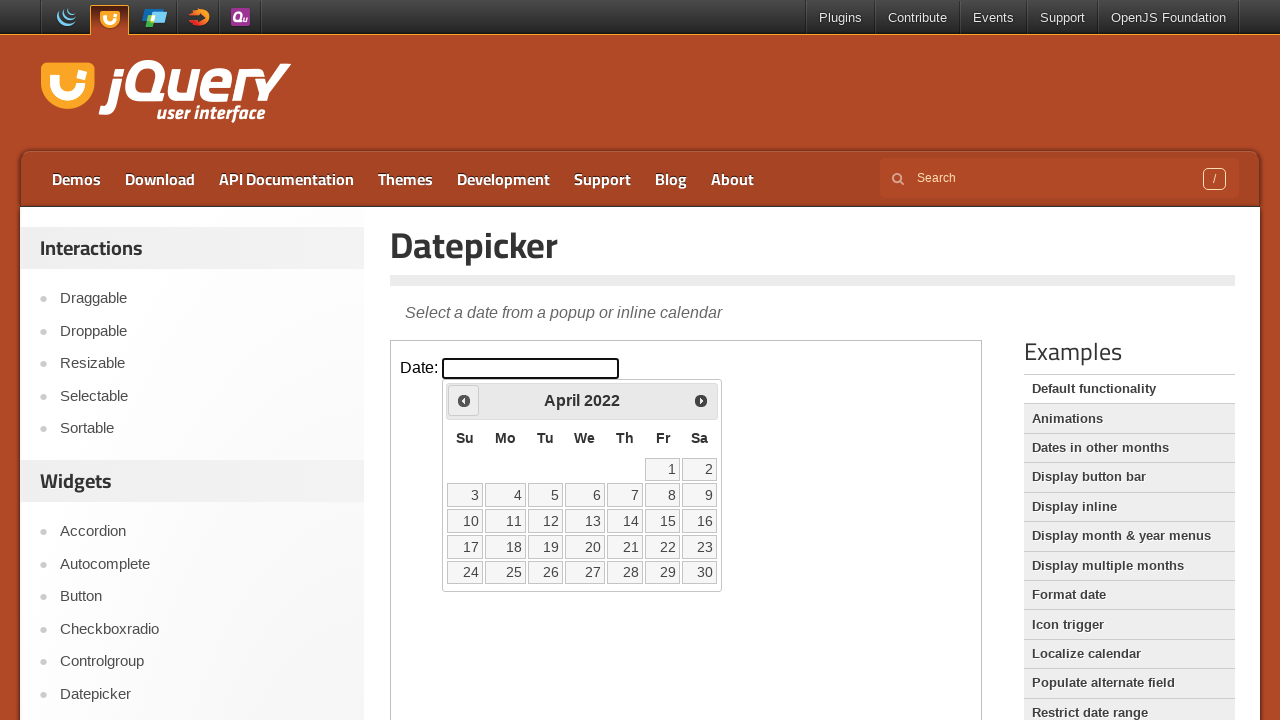

Clicked previous month button to navigate backwards at (464, 400) on iframe.demo-frame >> internal:control=enter-frame >> span.ui-icon-circle-triangl
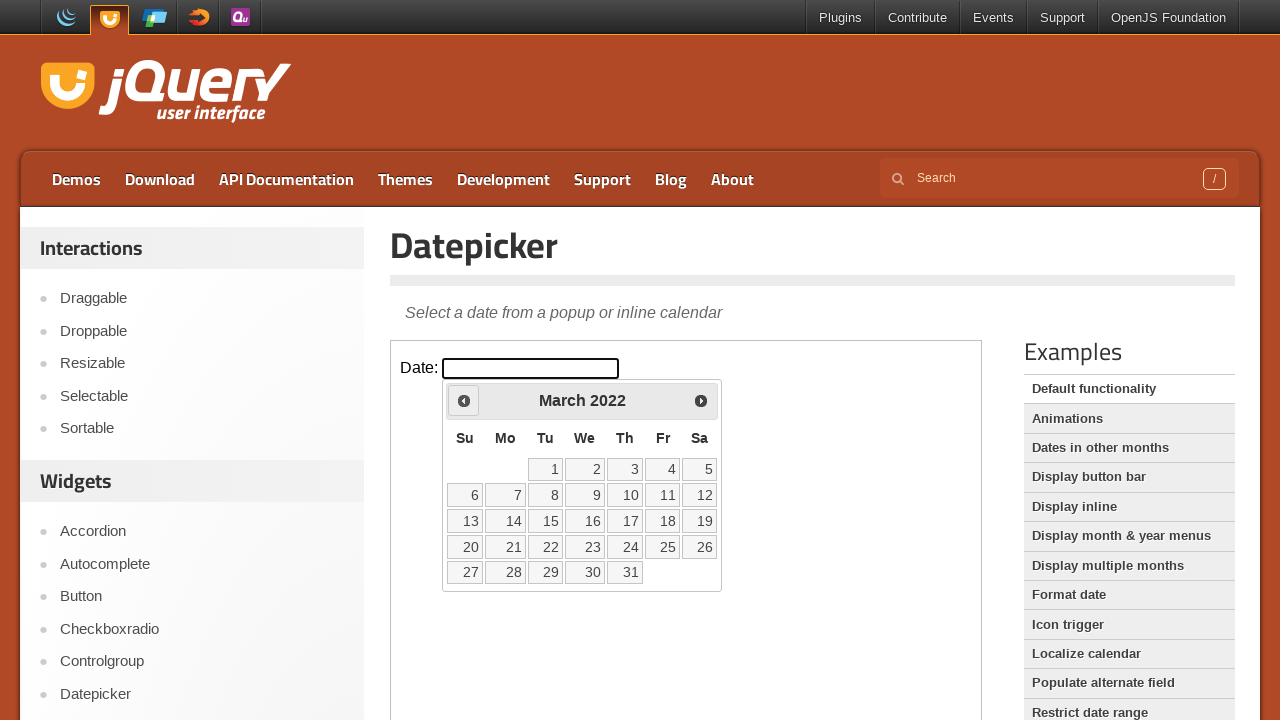

Waited for calendar to update (200ms)
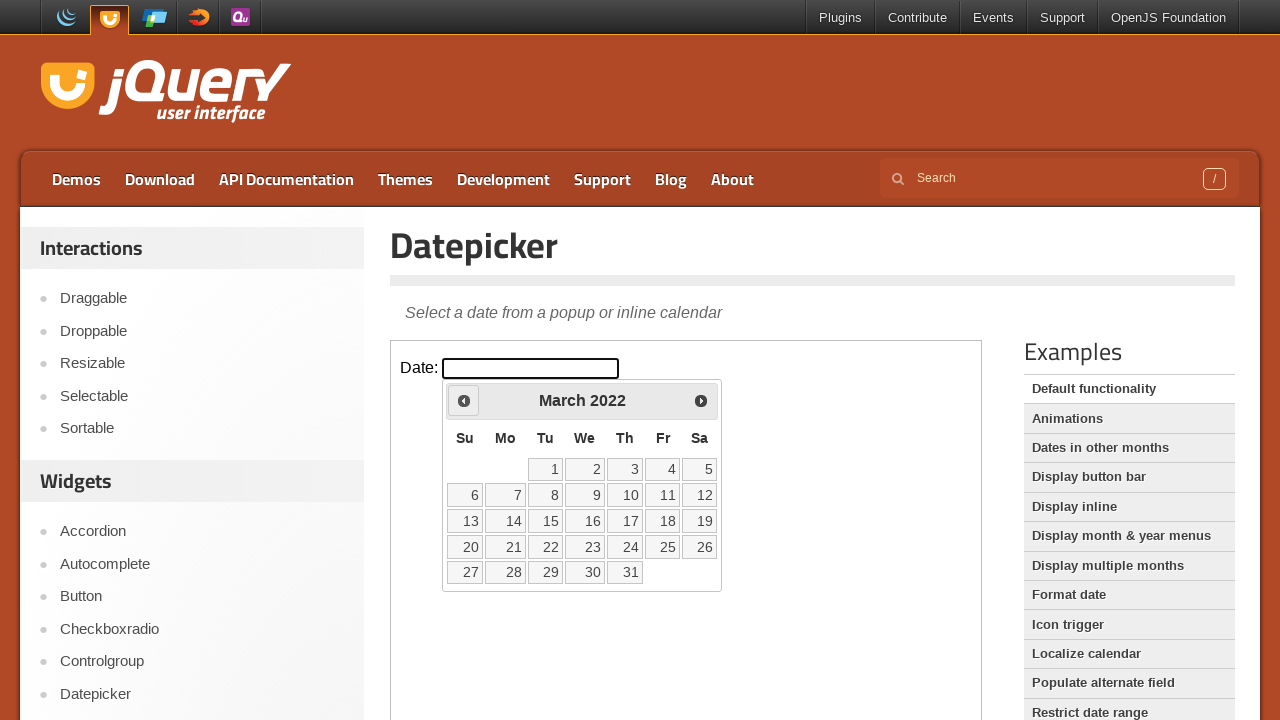

Retrieved current month and year: March 2022
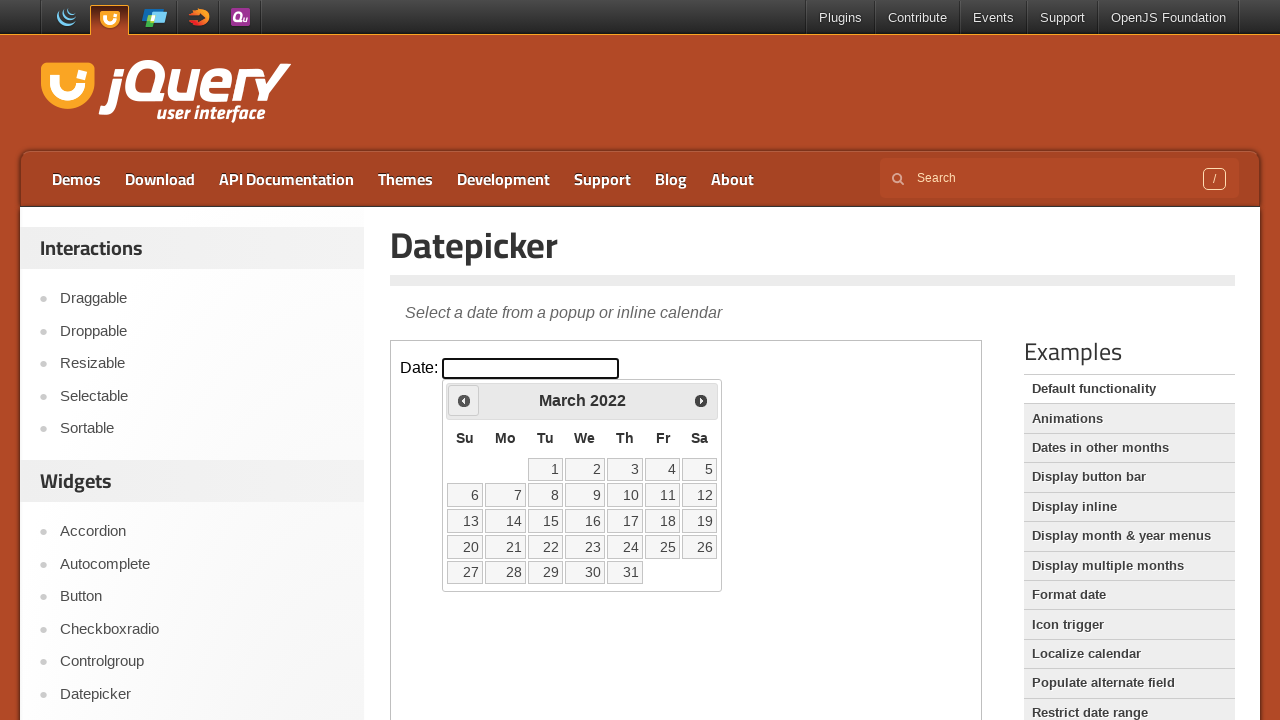

Clicked previous month button to navigate backwards at (464, 400) on iframe.demo-frame >> internal:control=enter-frame >> span.ui-icon-circle-triangl
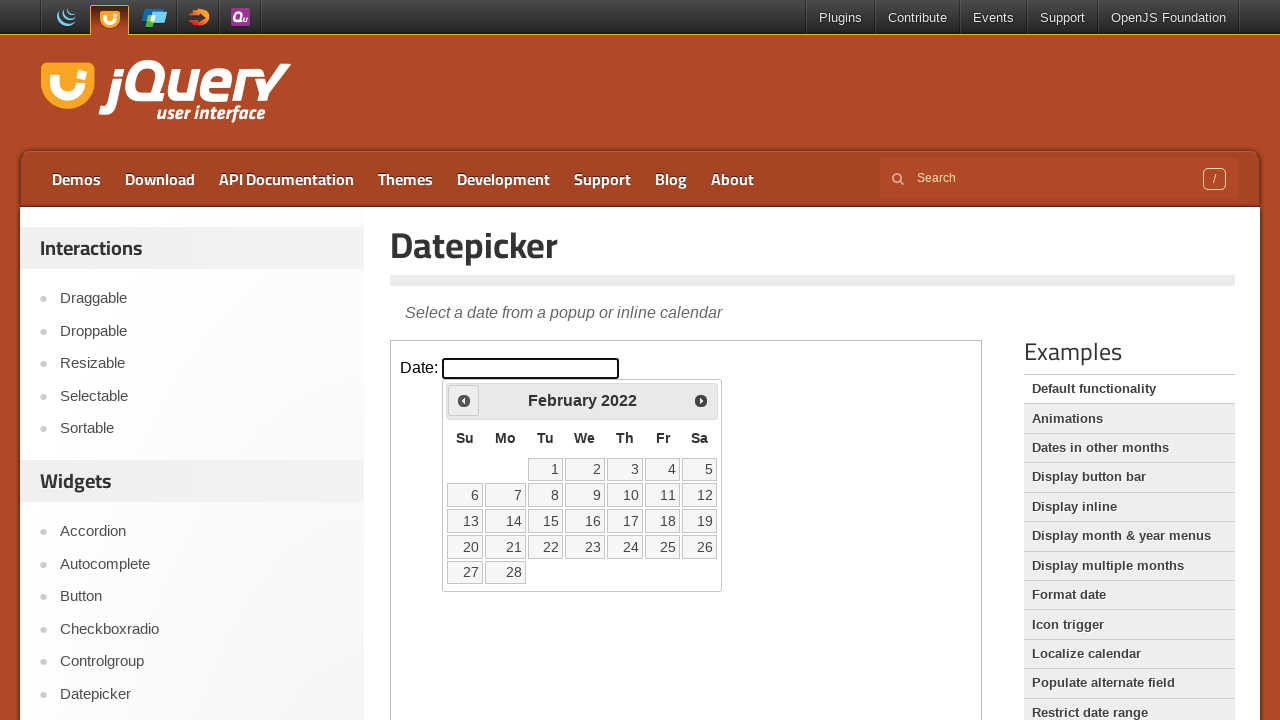

Waited for calendar to update (200ms)
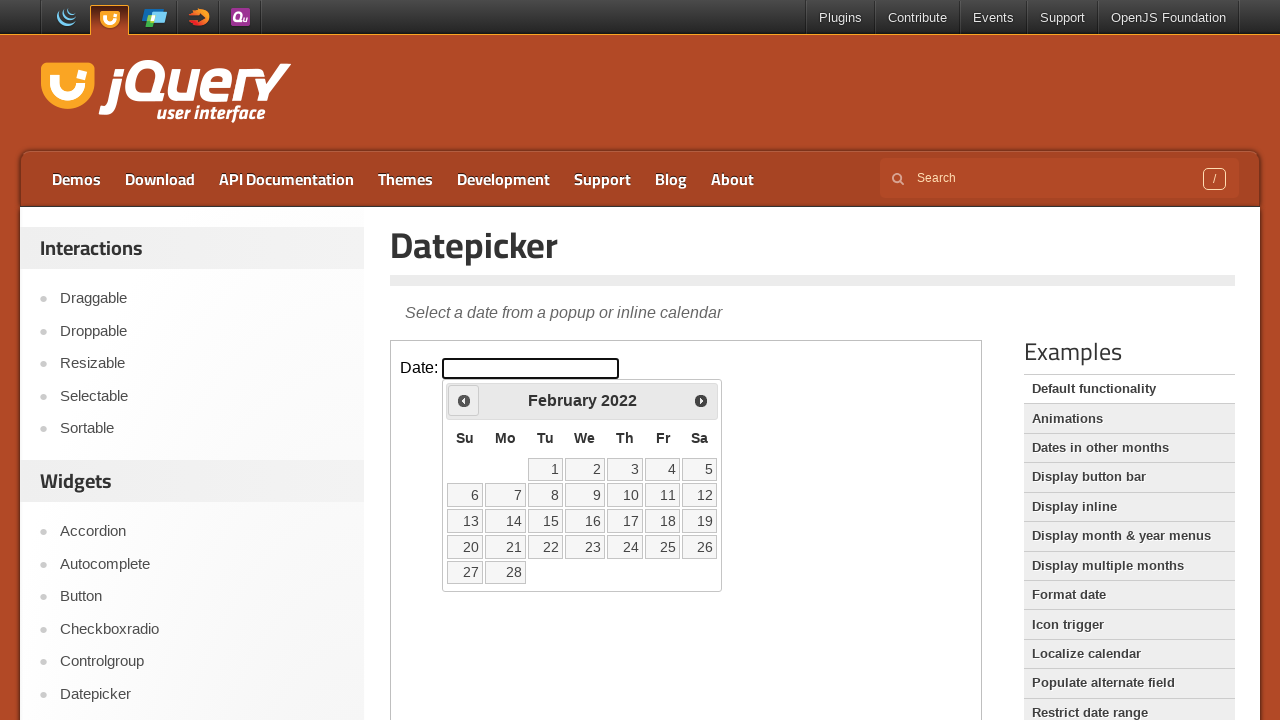

Retrieved current month and year: February 2022
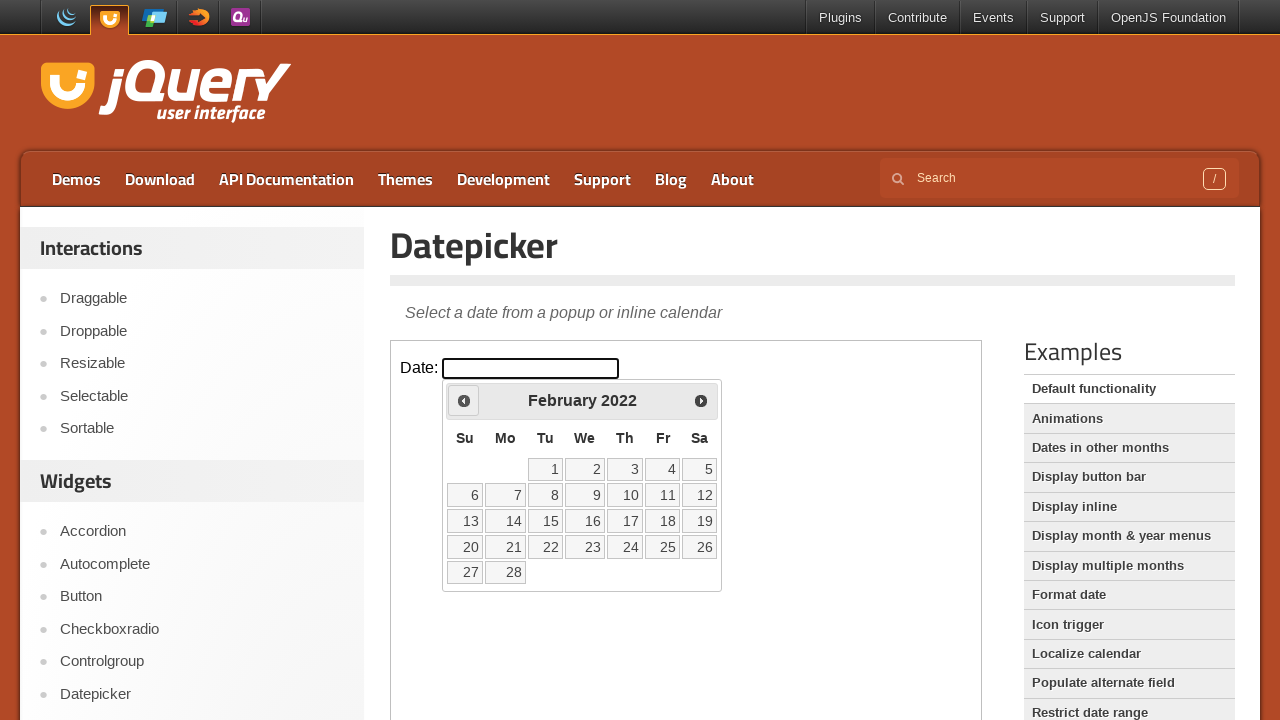

Clicked previous month button to navigate backwards at (464, 400) on iframe.demo-frame >> internal:control=enter-frame >> span.ui-icon-circle-triangl
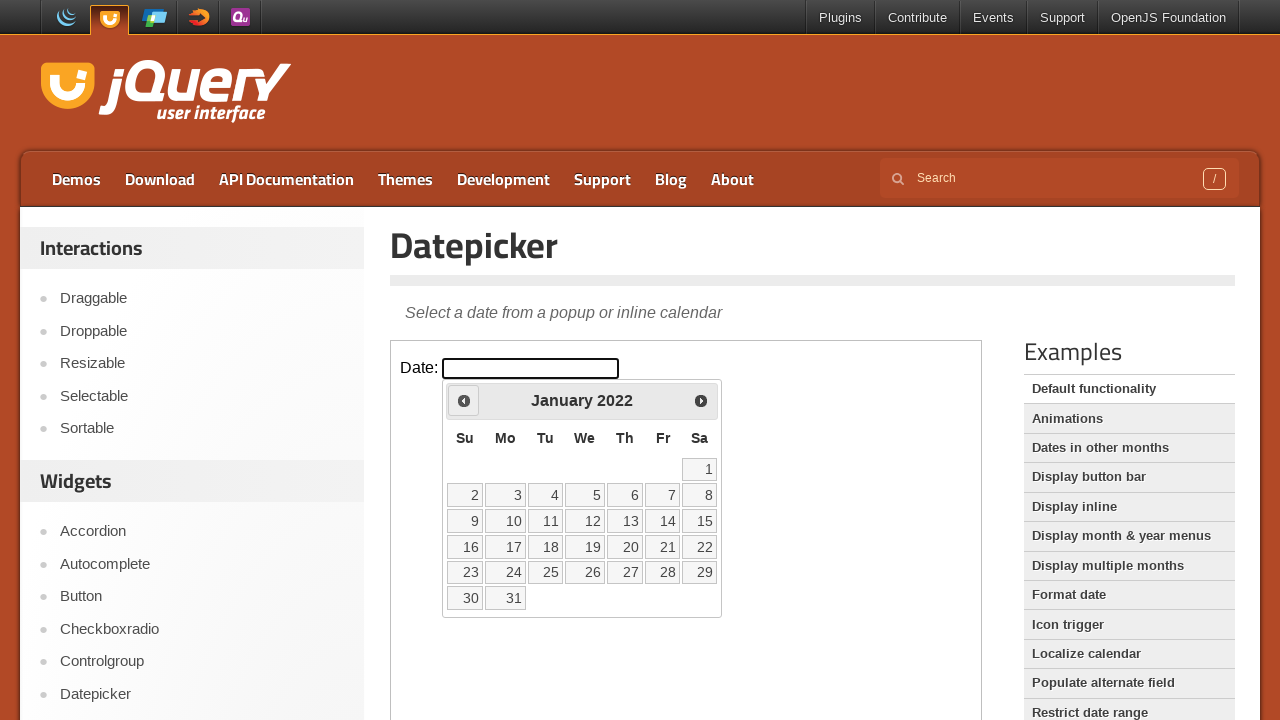

Waited for calendar to update (200ms)
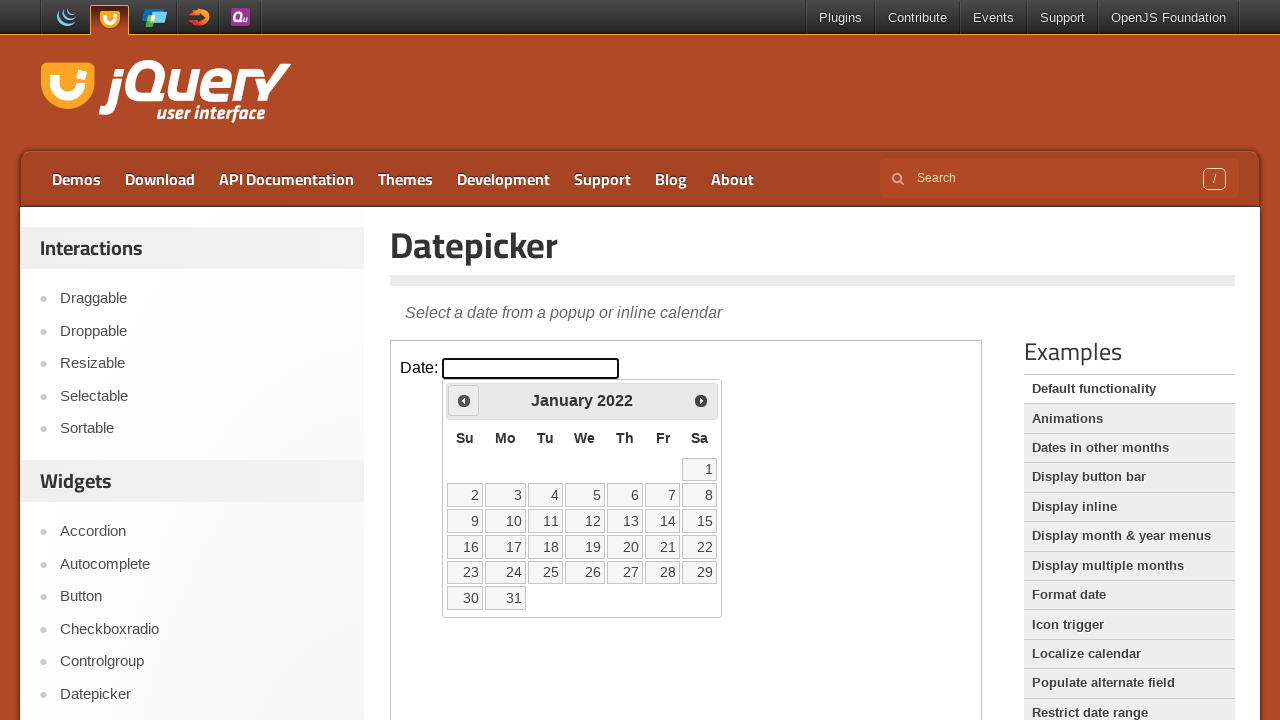

Retrieved current month and year: January 2022
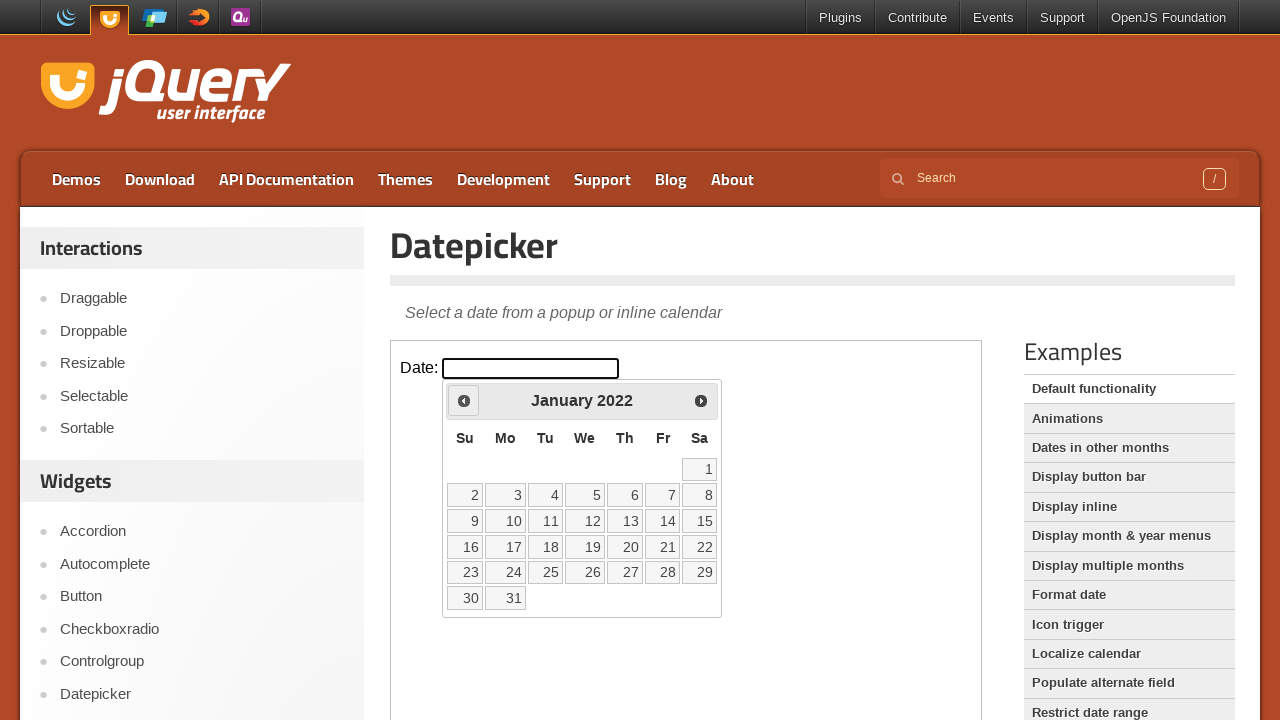

Clicked previous month button to navigate backwards at (464, 400) on iframe.demo-frame >> internal:control=enter-frame >> span.ui-icon-circle-triangl
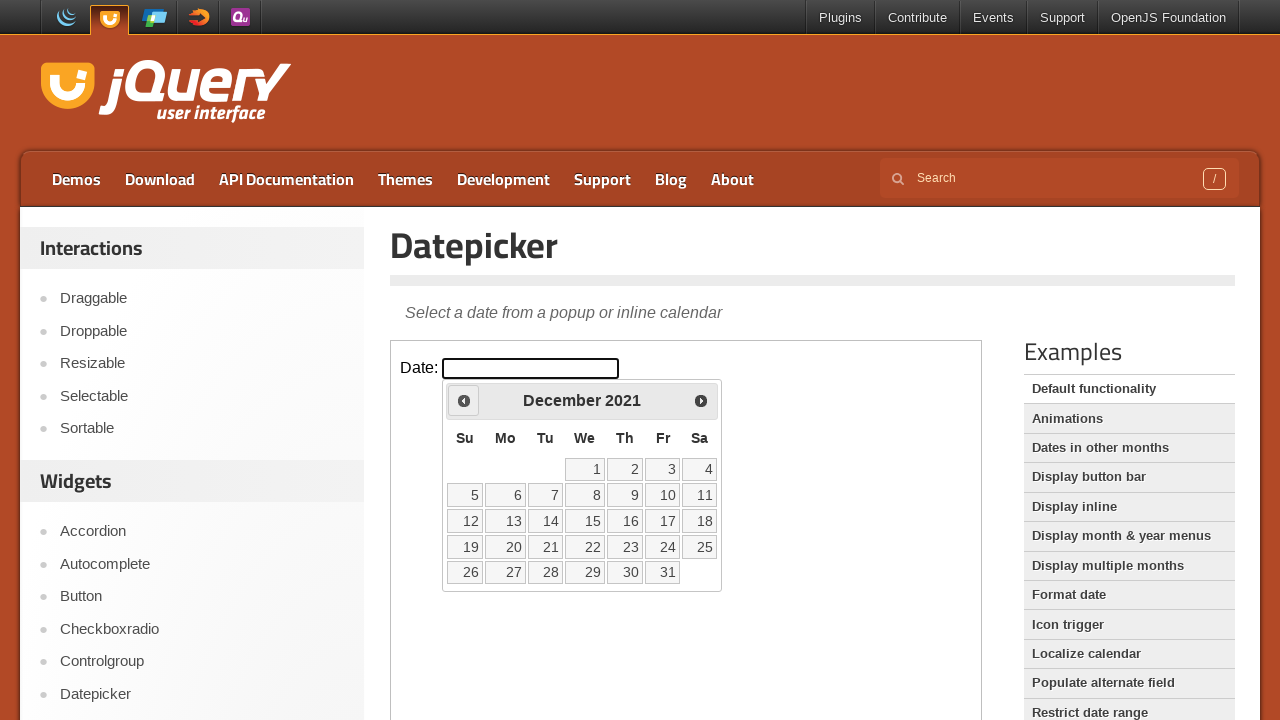

Waited for calendar to update (200ms)
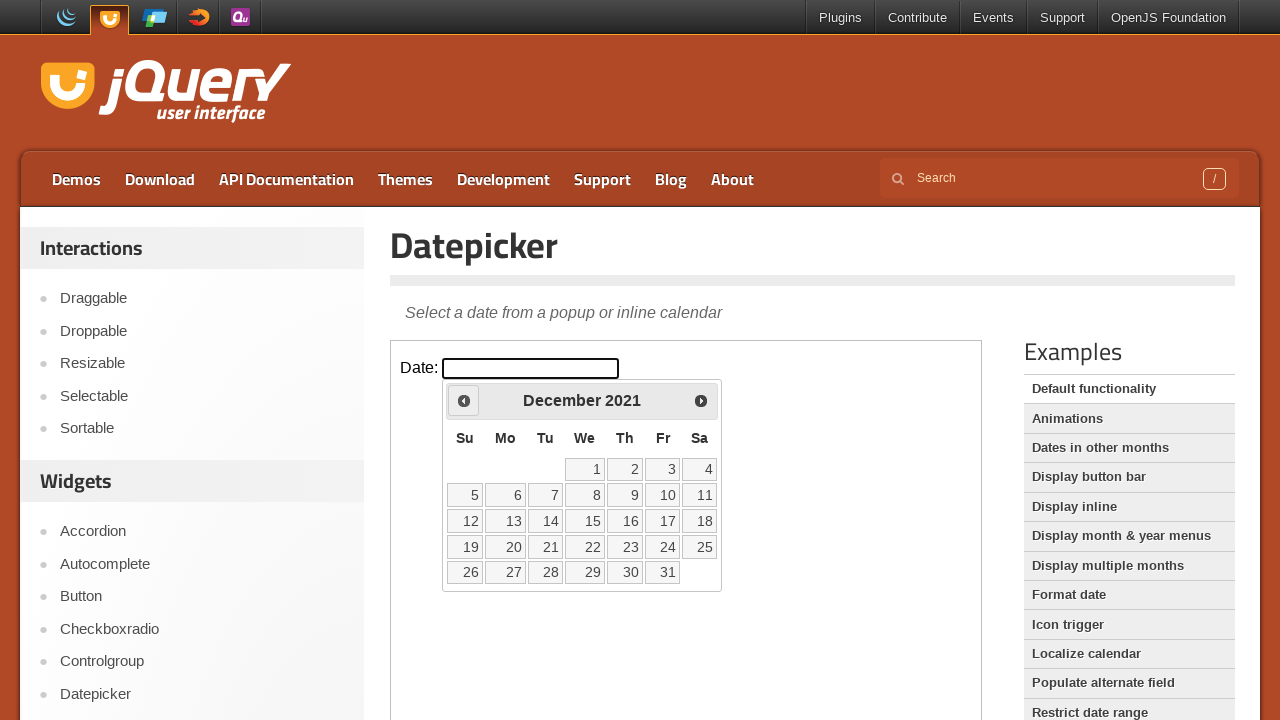

Retrieved current month and year: December 2021
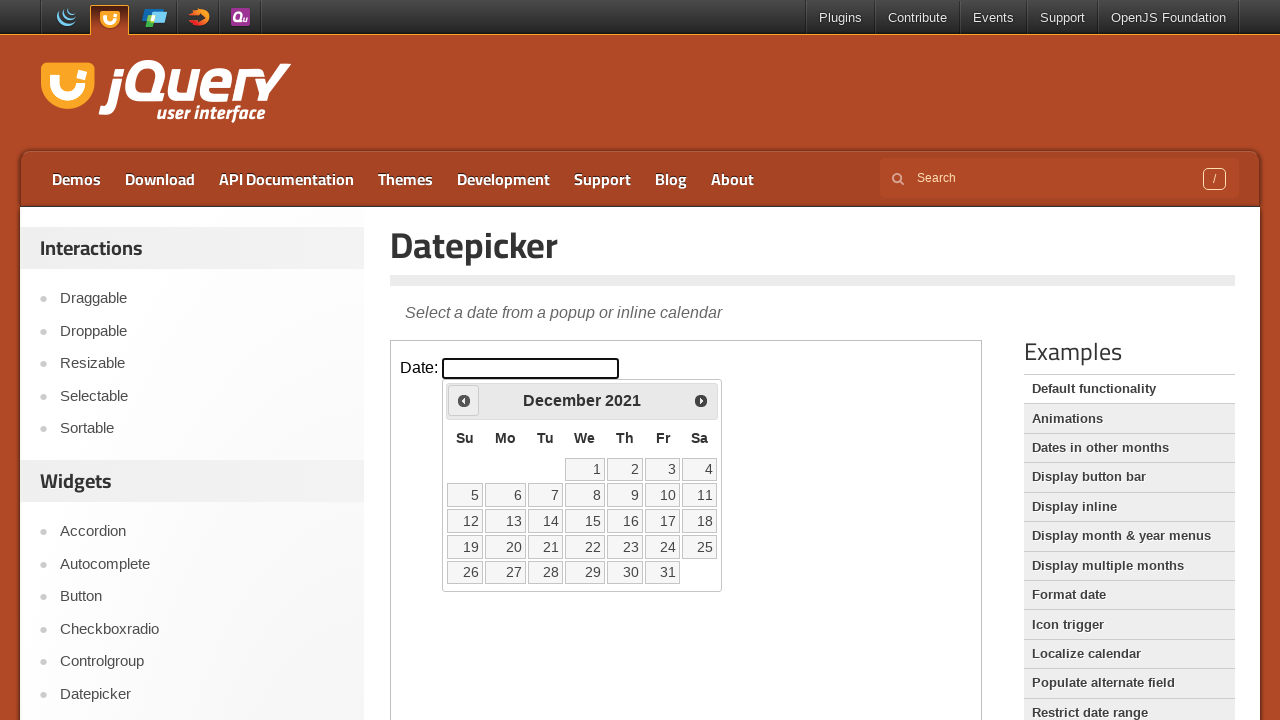

Clicked previous month button to navigate backwards at (464, 400) on iframe.demo-frame >> internal:control=enter-frame >> span.ui-icon-circle-triangl
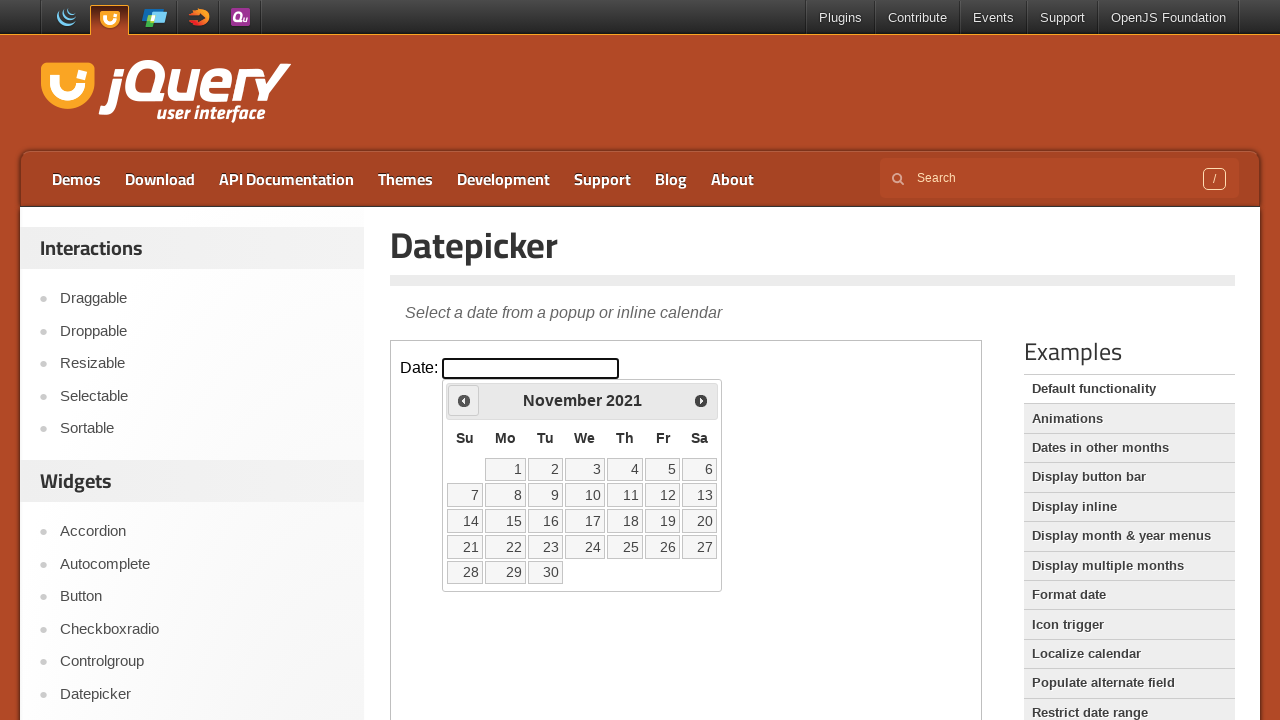

Waited for calendar to update (200ms)
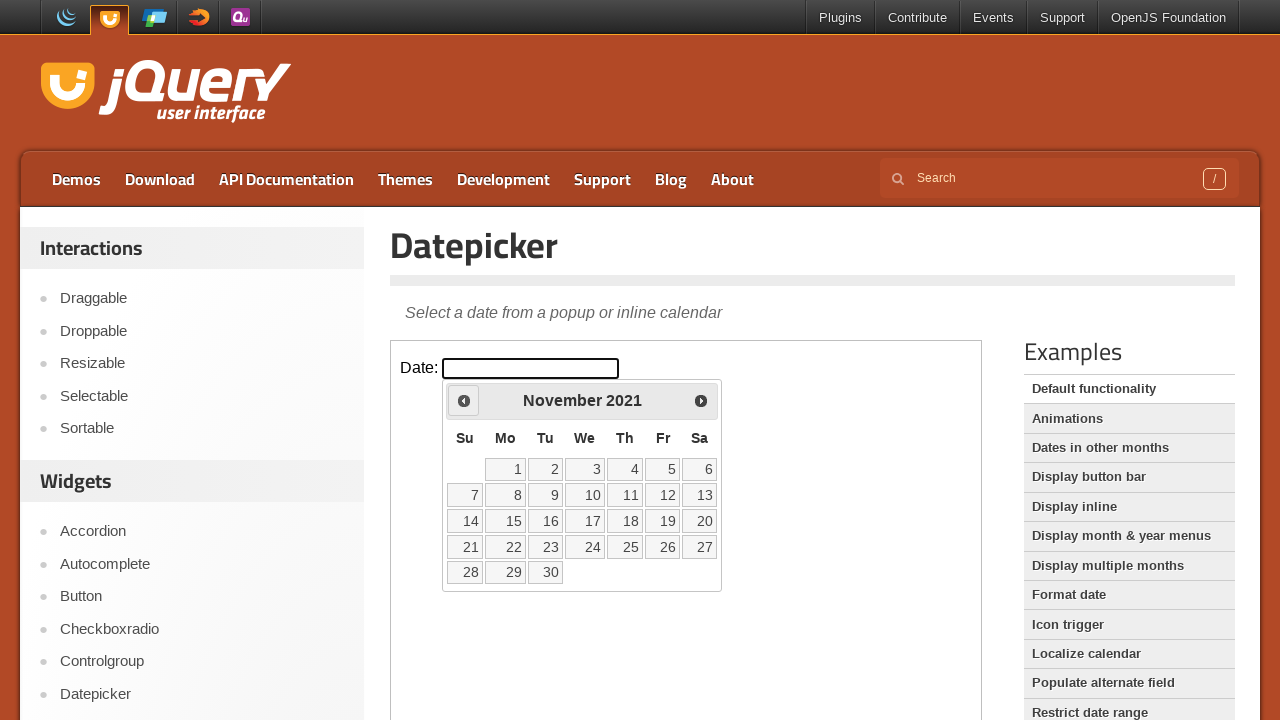

Retrieved current month and year: November 2021
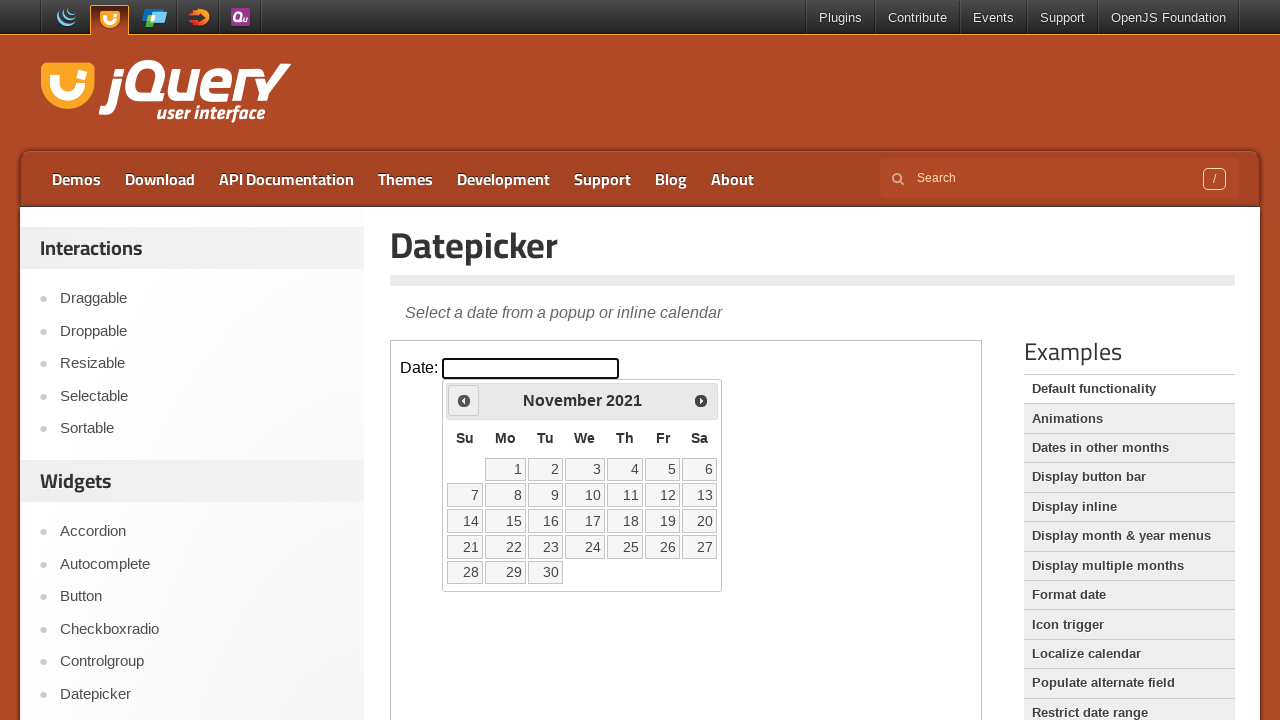

Clicked previous month button to navigate backwards at (464, 400) on iframe.demo-frame >> internal:control=enter-frame >> span.ui-icon-circle-triangl
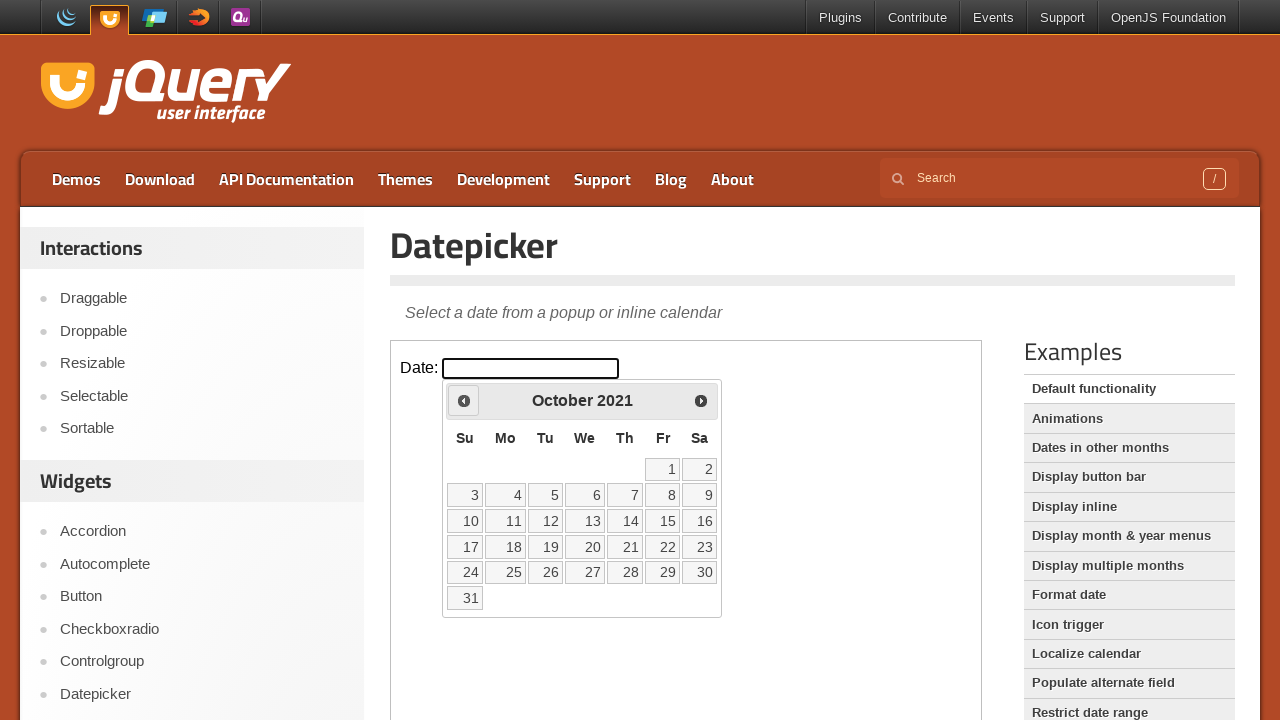

Waited for calendar to update (200ms)
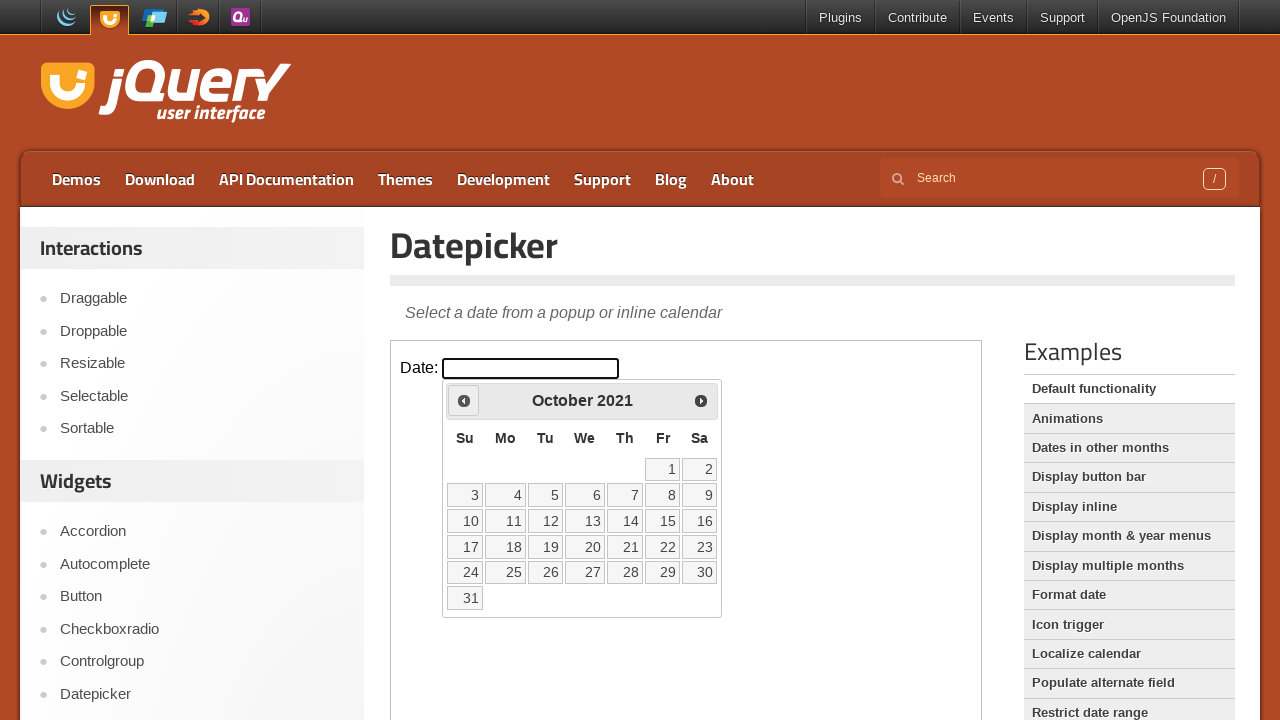

Retrieved current month and year: October 2021
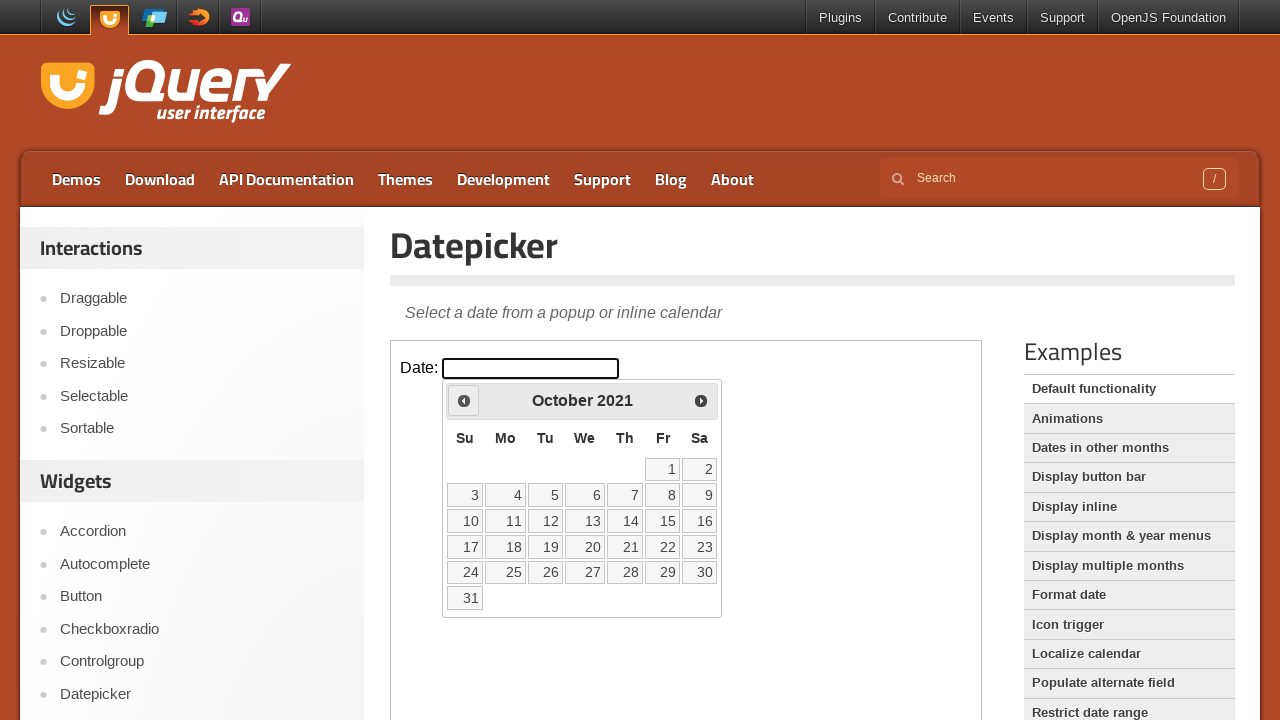

Clicked previous month button to navigate backwards at (464, 400) on iframe.demo-frame >> internal:control=enter-frame >> span.ui-icon-circle-triangl
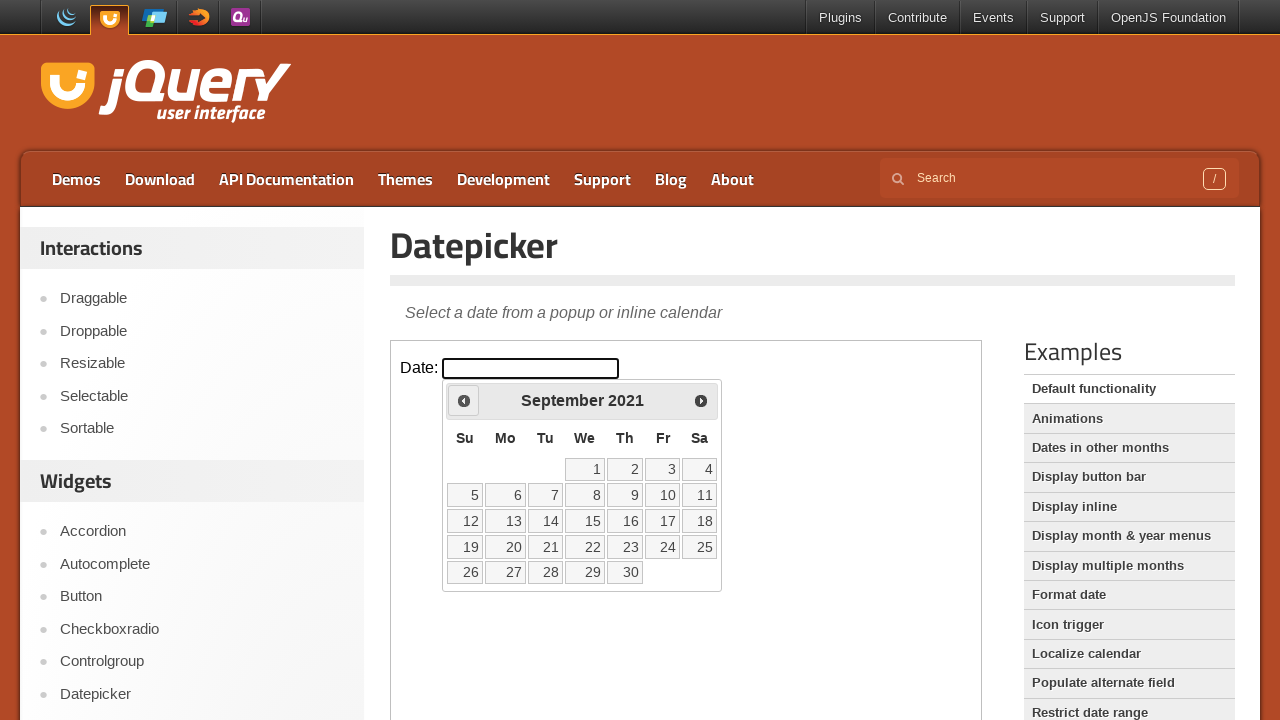

Waited for calendar to update (200ms)
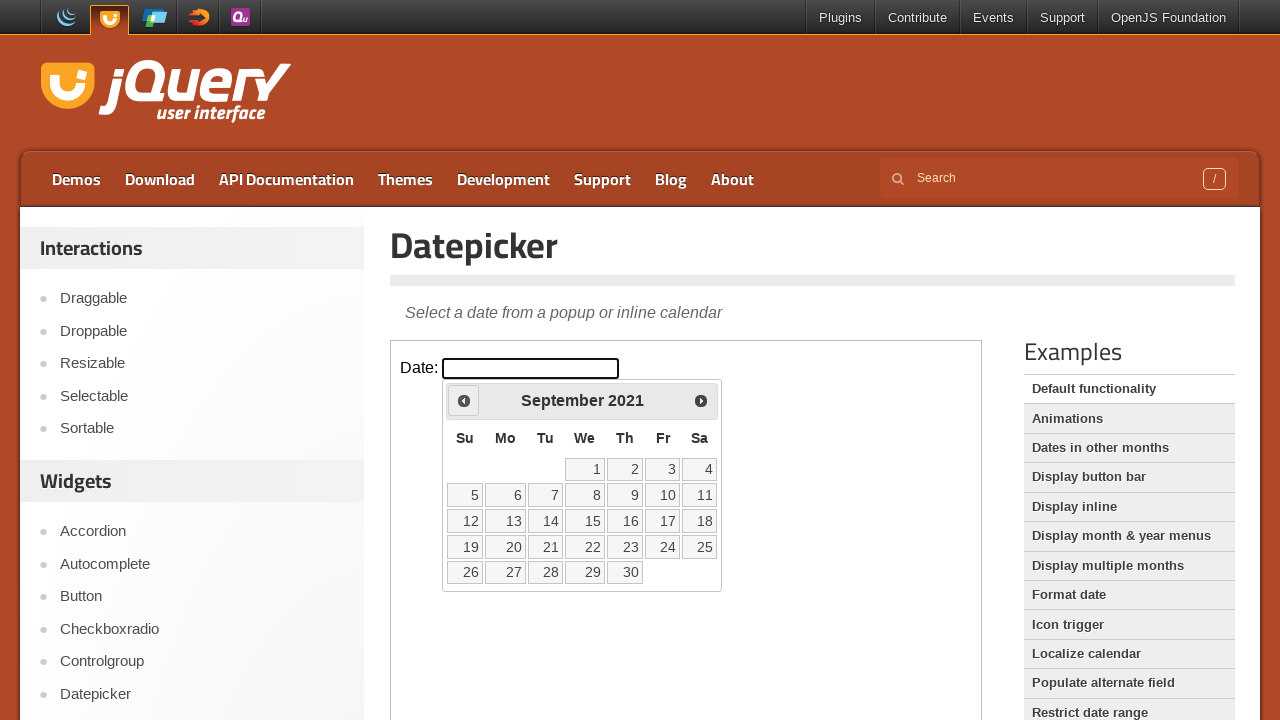

Retrieved current month and year: September 2021
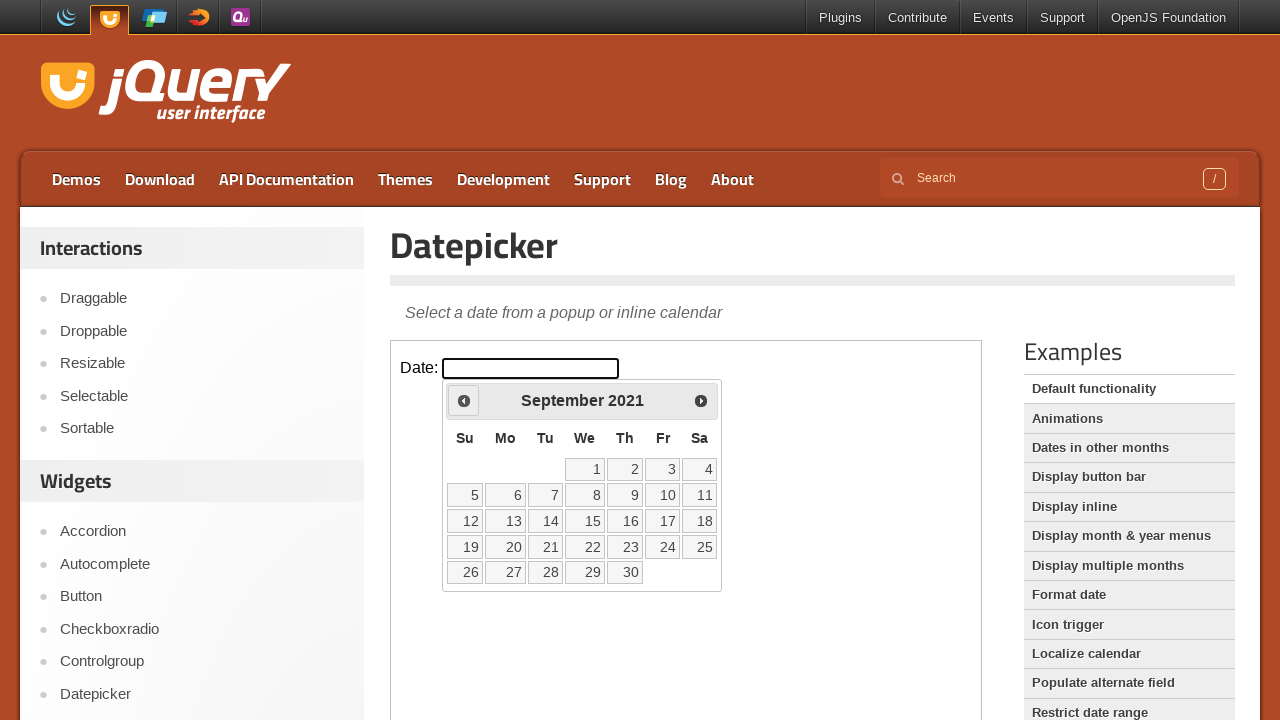

Clicked previous month button to navigate backwards at (464, 400) on iframe.demo-frame >> internal:control=enter-frame >> span.ui-icon-circle-triangl
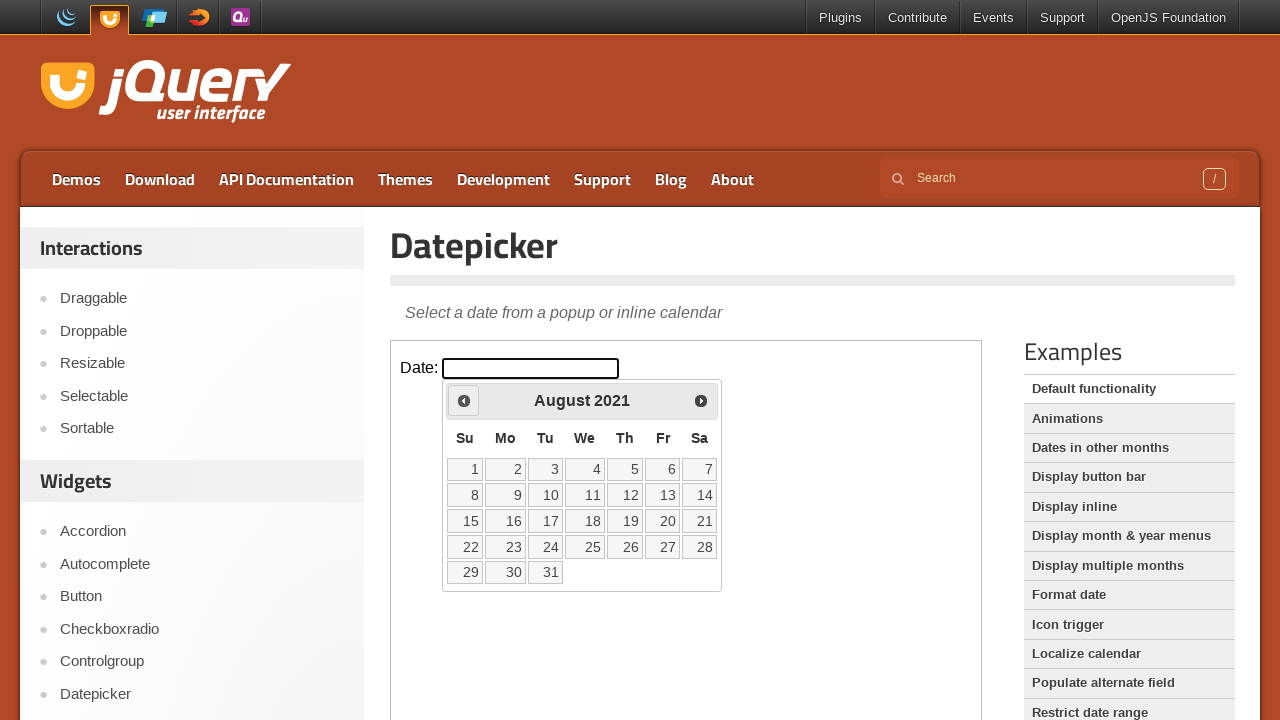

Waited for calendar to update (200ms)
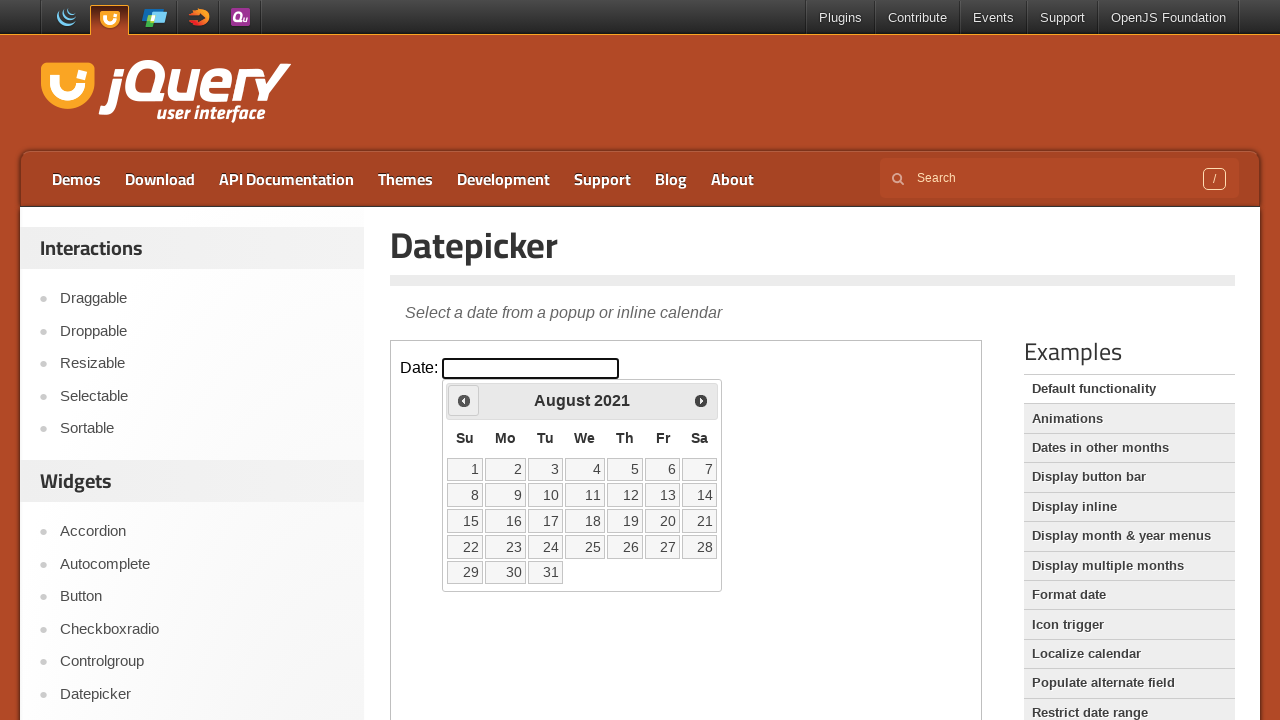

Retrieved current month and year: August 2021
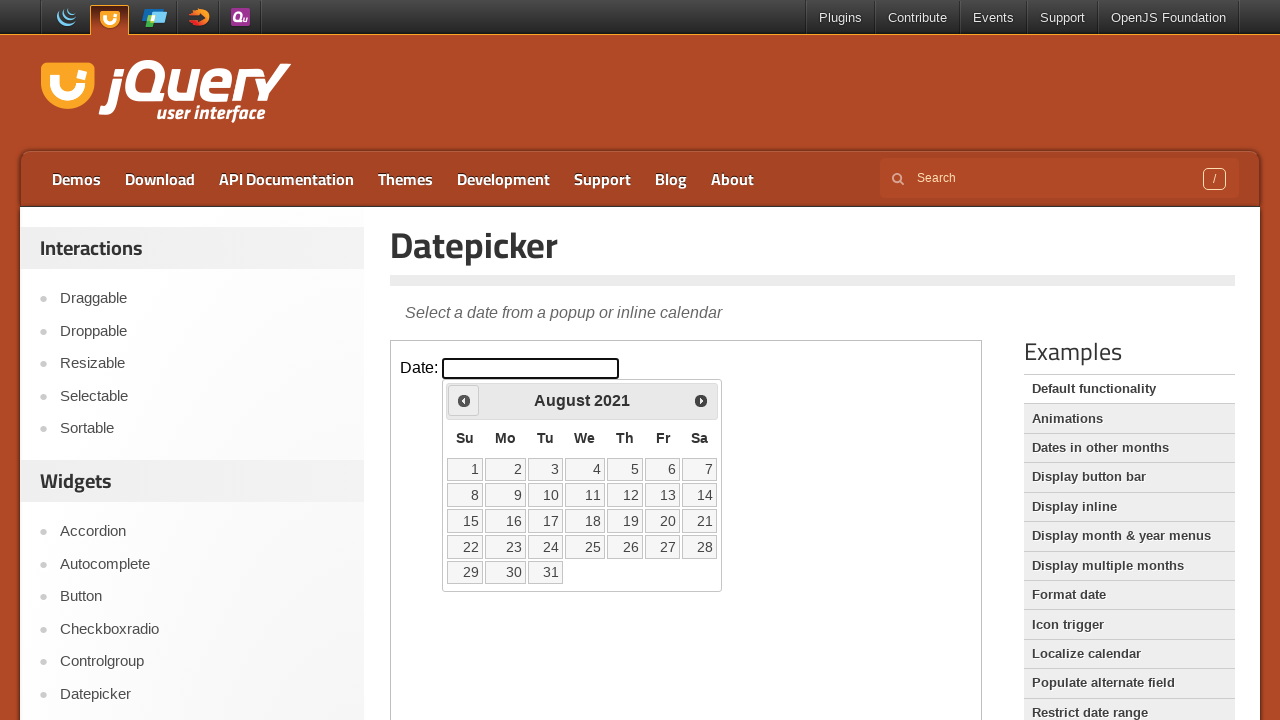

Clicked previous month button to navigate backwards at (464, 400) on iframe.demo-frame >> internal:control=enter-frame >> span.ui-icon-circle-triangl
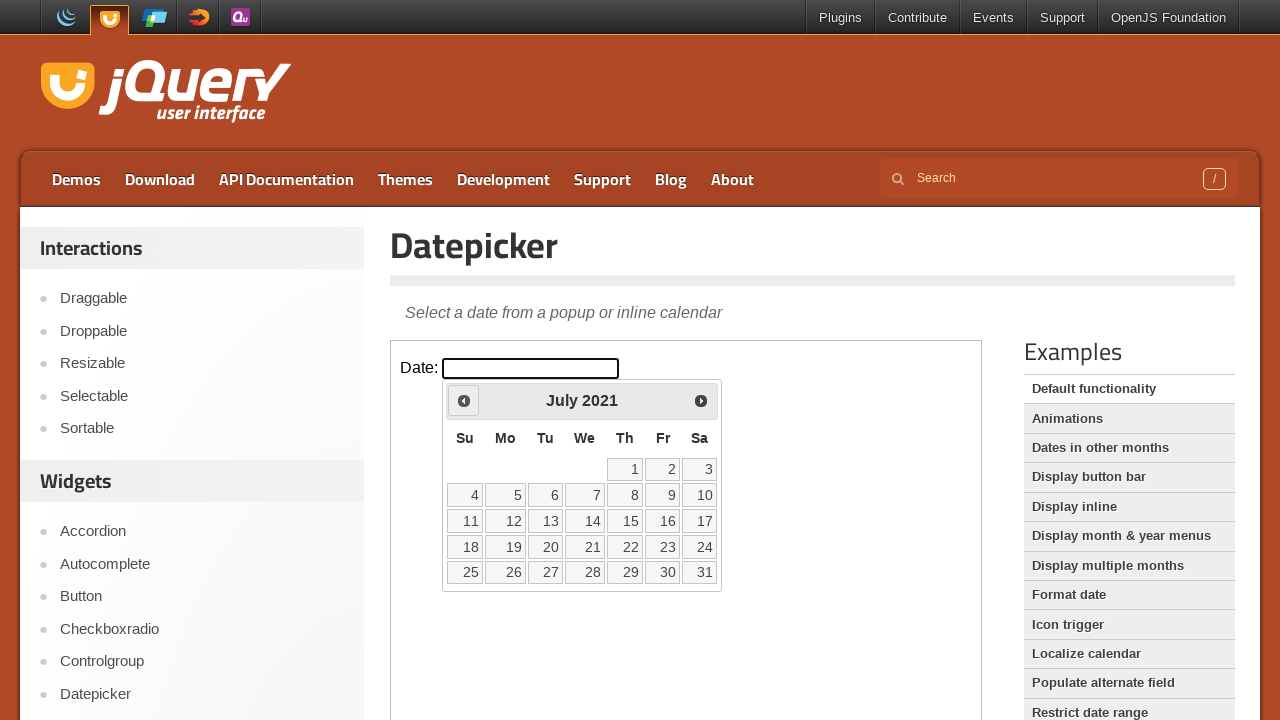

Waited for calendar to update (200ms)
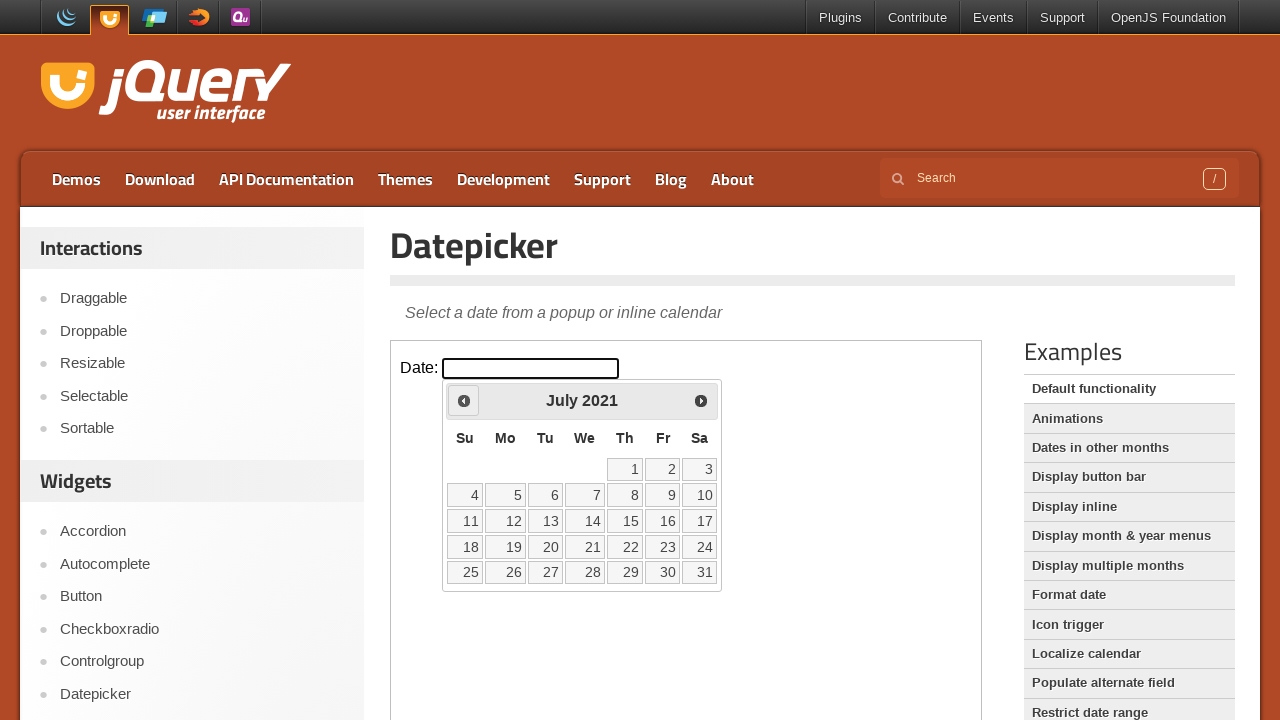

Retrieved current month and year: July 2021
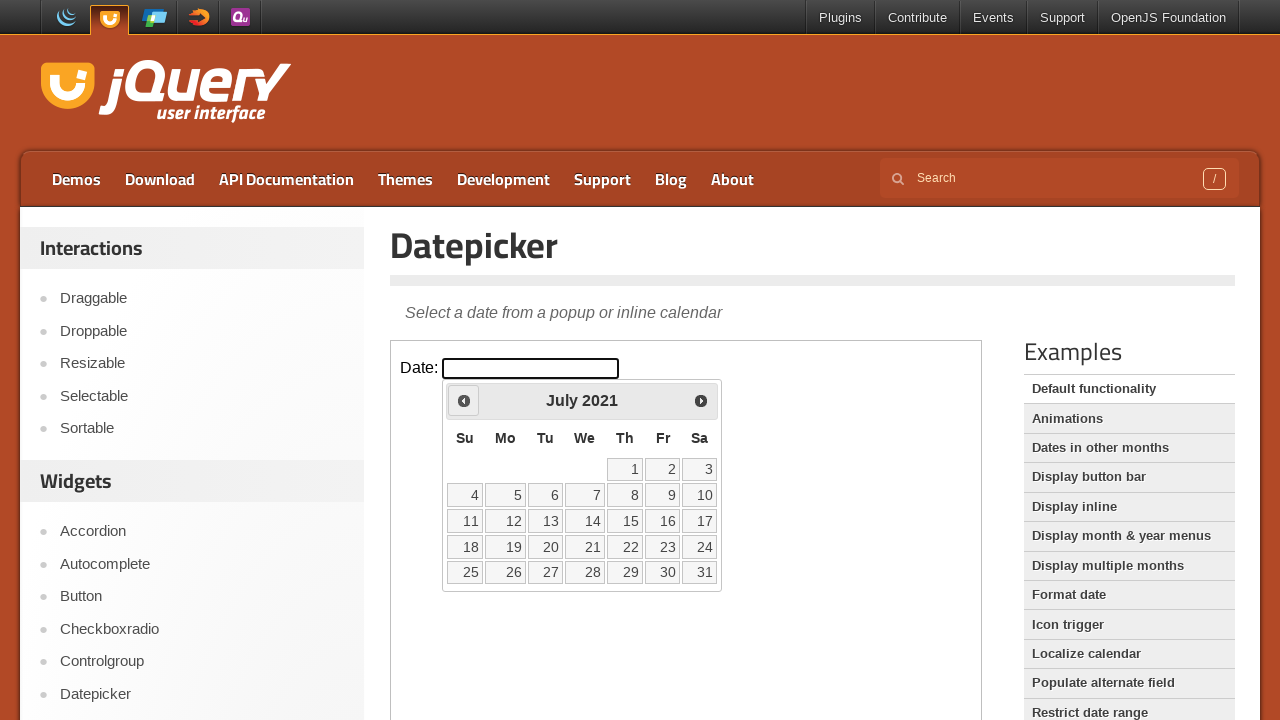

Clicked previous month button to navigate backwards at (464, 400) on iframe.demo-frame >> internal:control=enter-frame >> span.ui-icon-circle-triangl
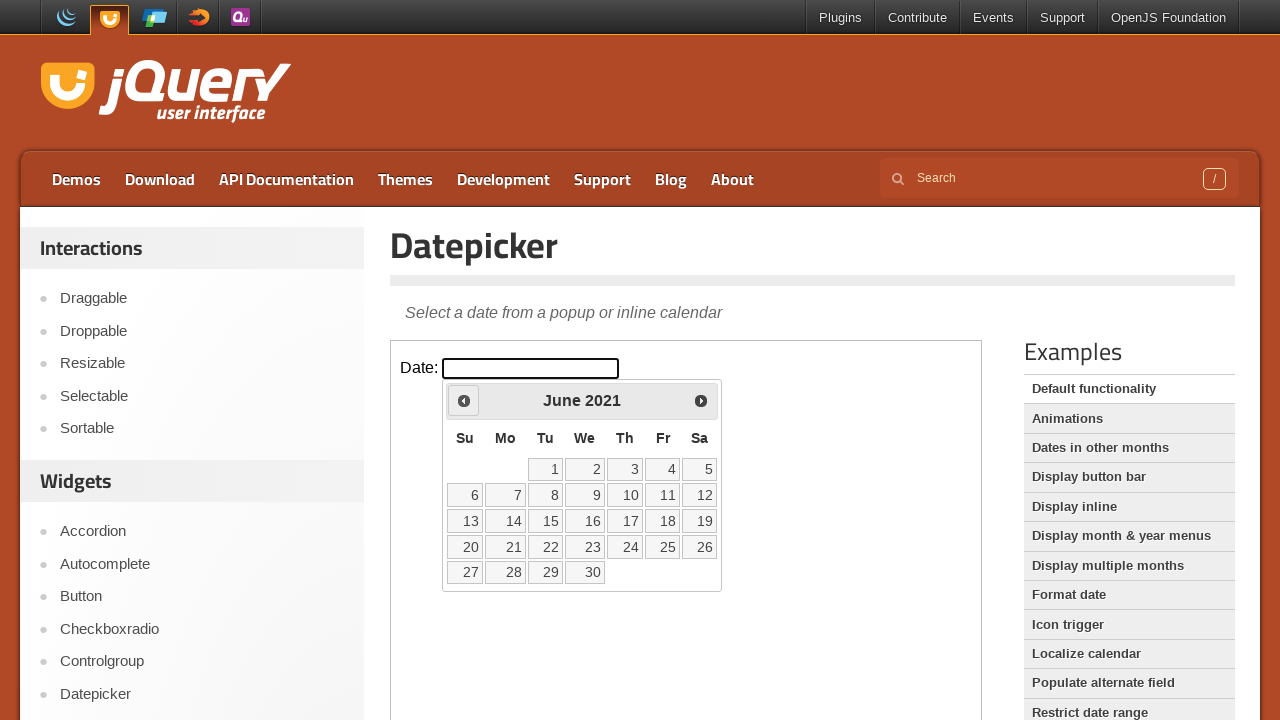

Waited for calendar to update (200ms)
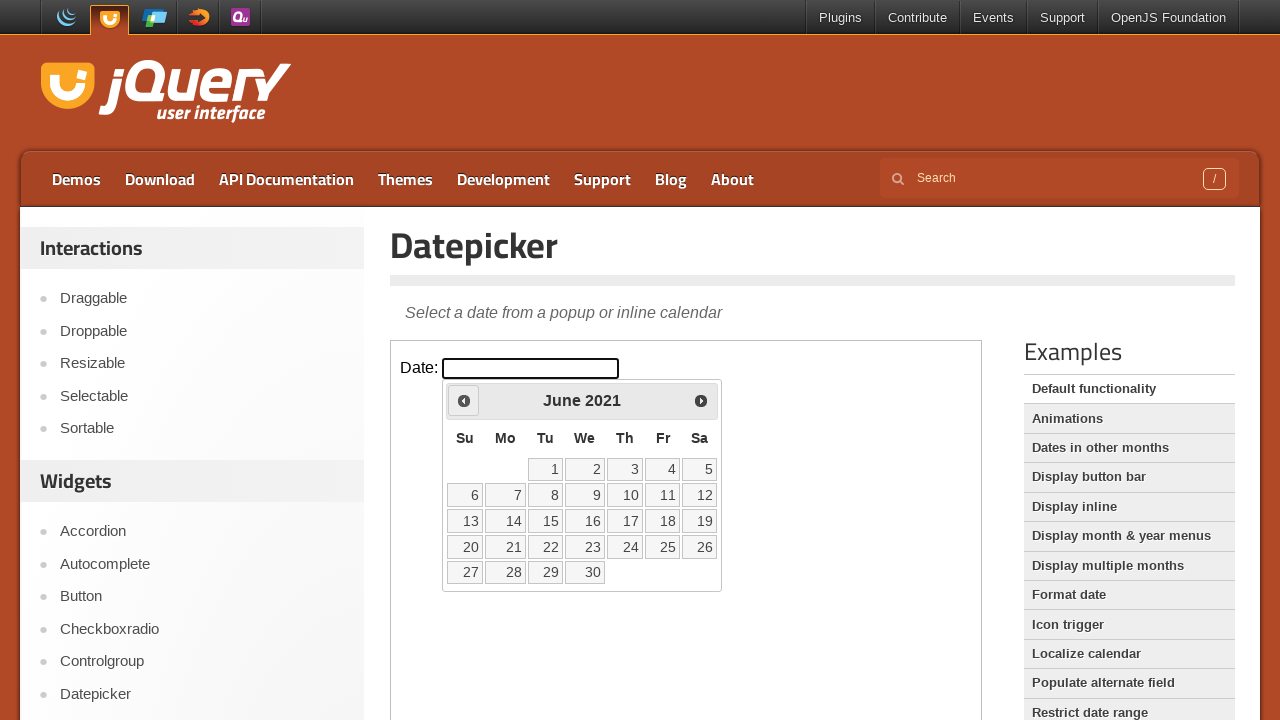

Retrieved current month and year: June 2021
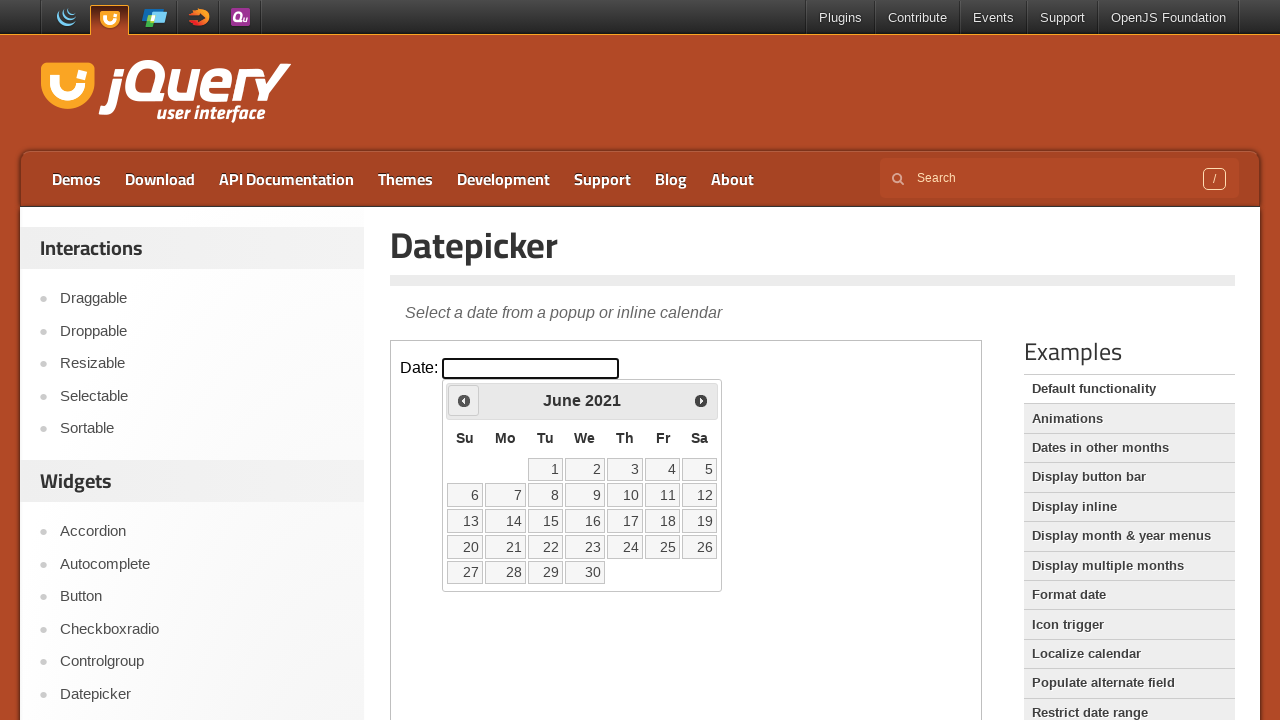

Clicked previous month button to navigate backwards at (464, 400) on iframe.demo-frame >> internal:control=enter-frame >> span.ui-icon-circle-triangl
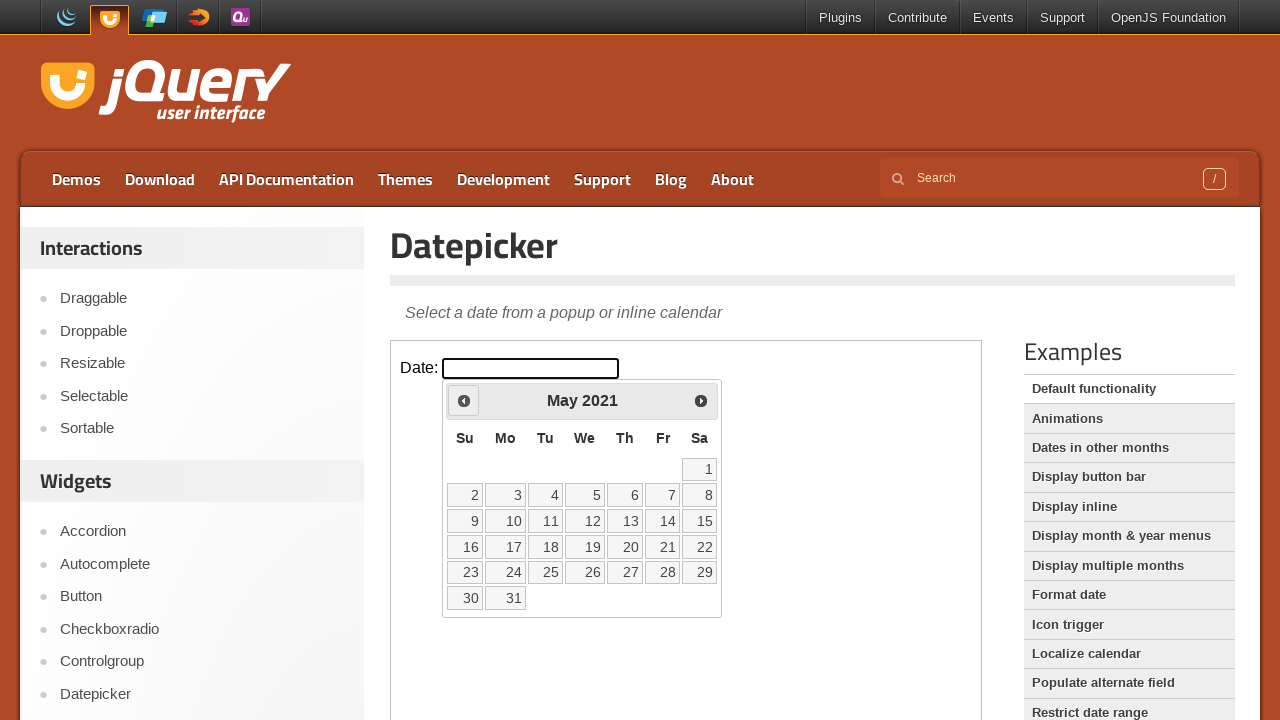

Waited for calendar to update (200ms)
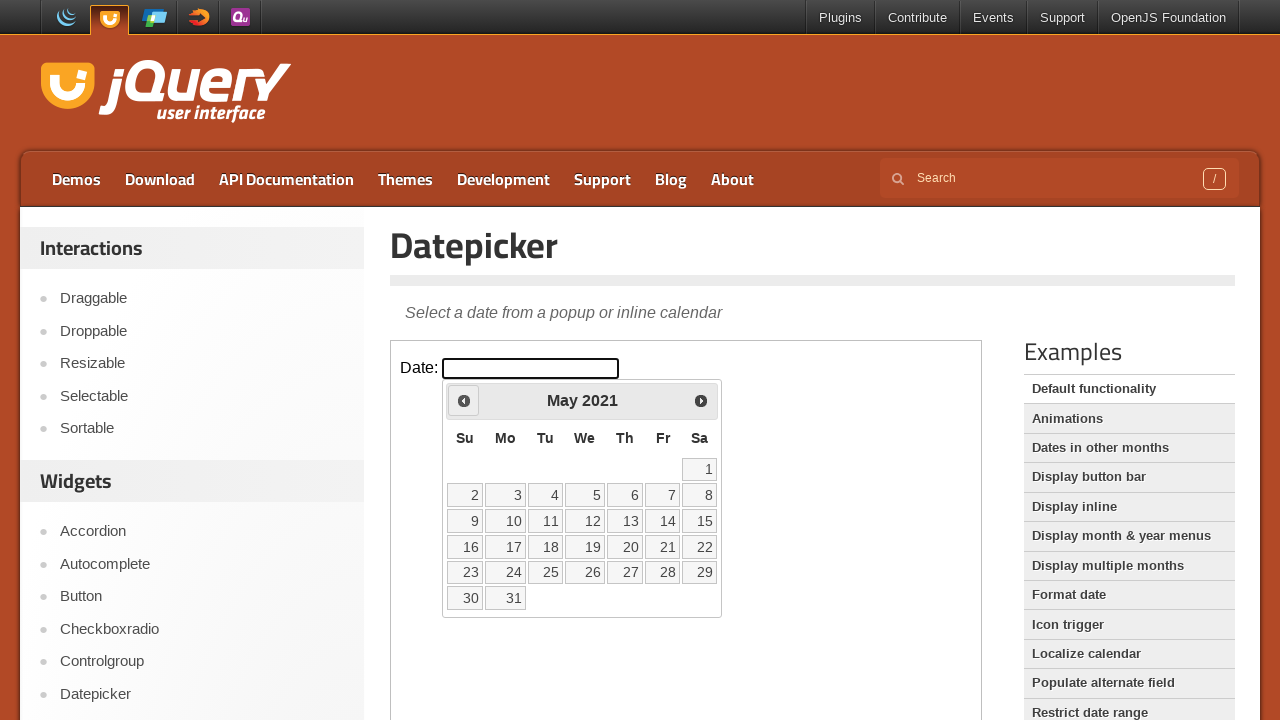

Retrieved current month and year: May 2021
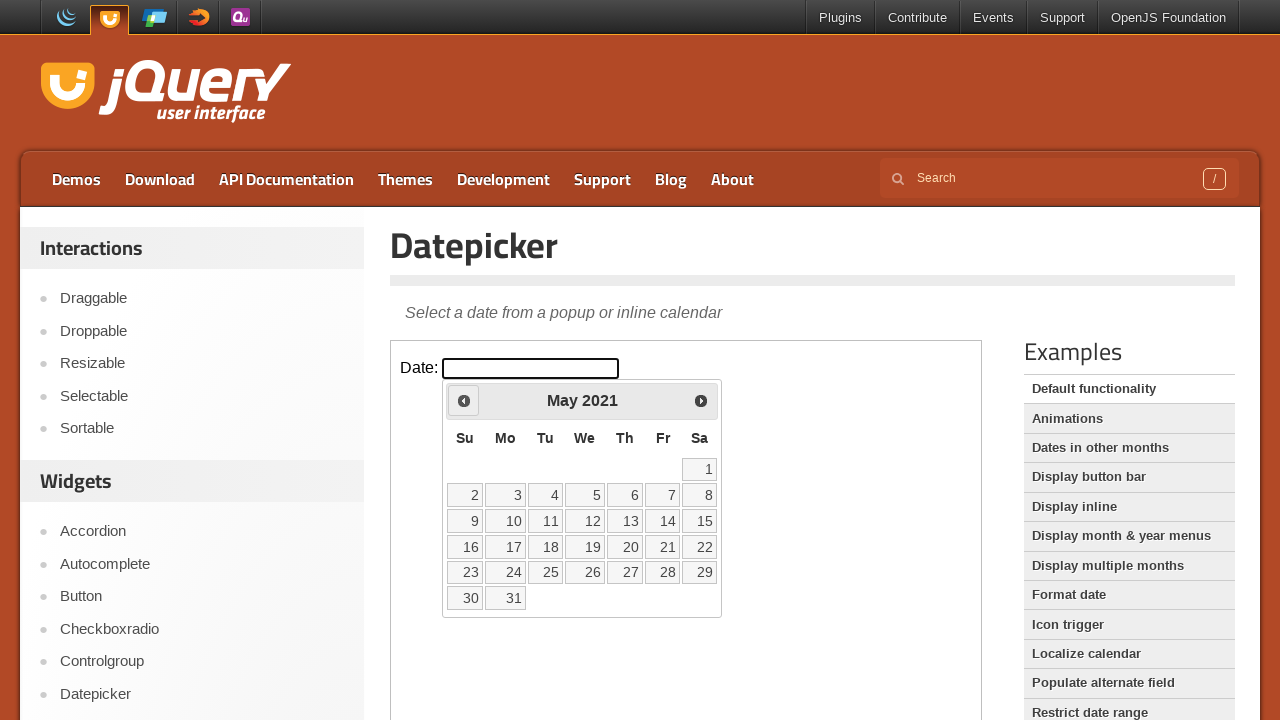

Reached target month (May 2021)
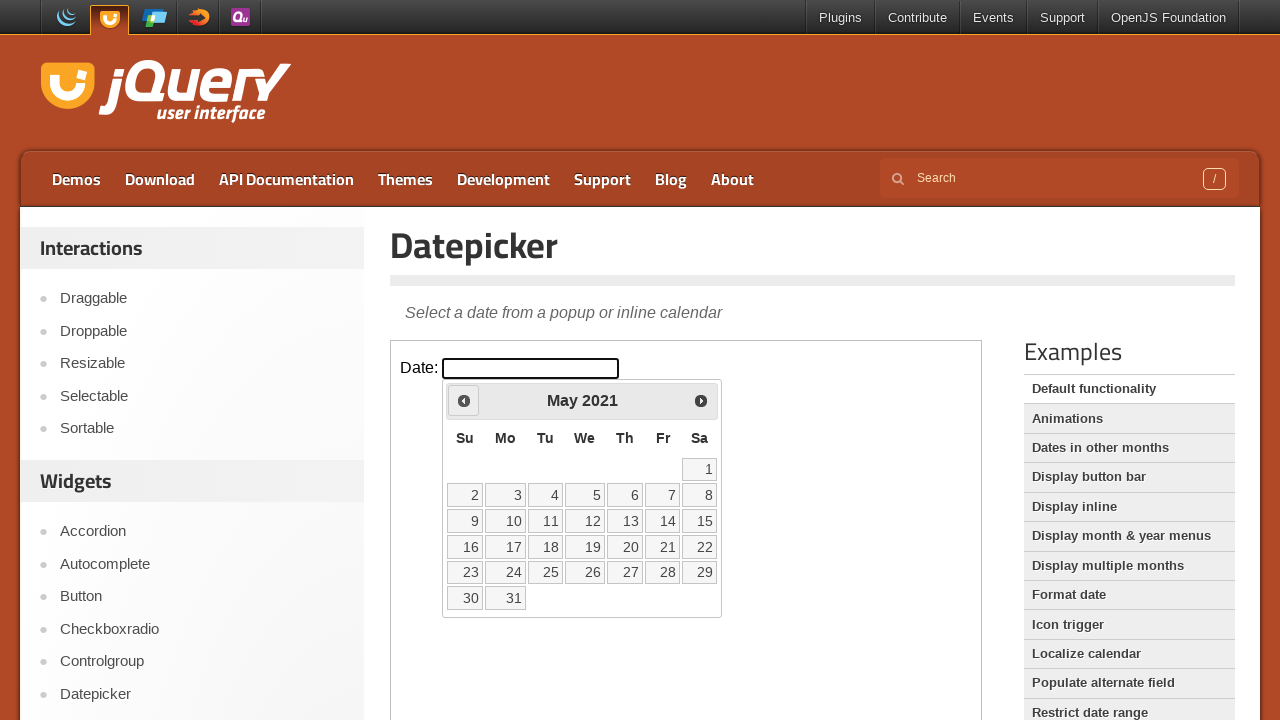

Selected the 19th day from the calendar at (585, 547) on iframe.demo-frame >> internal:control=enter-frame >> a:text('19')
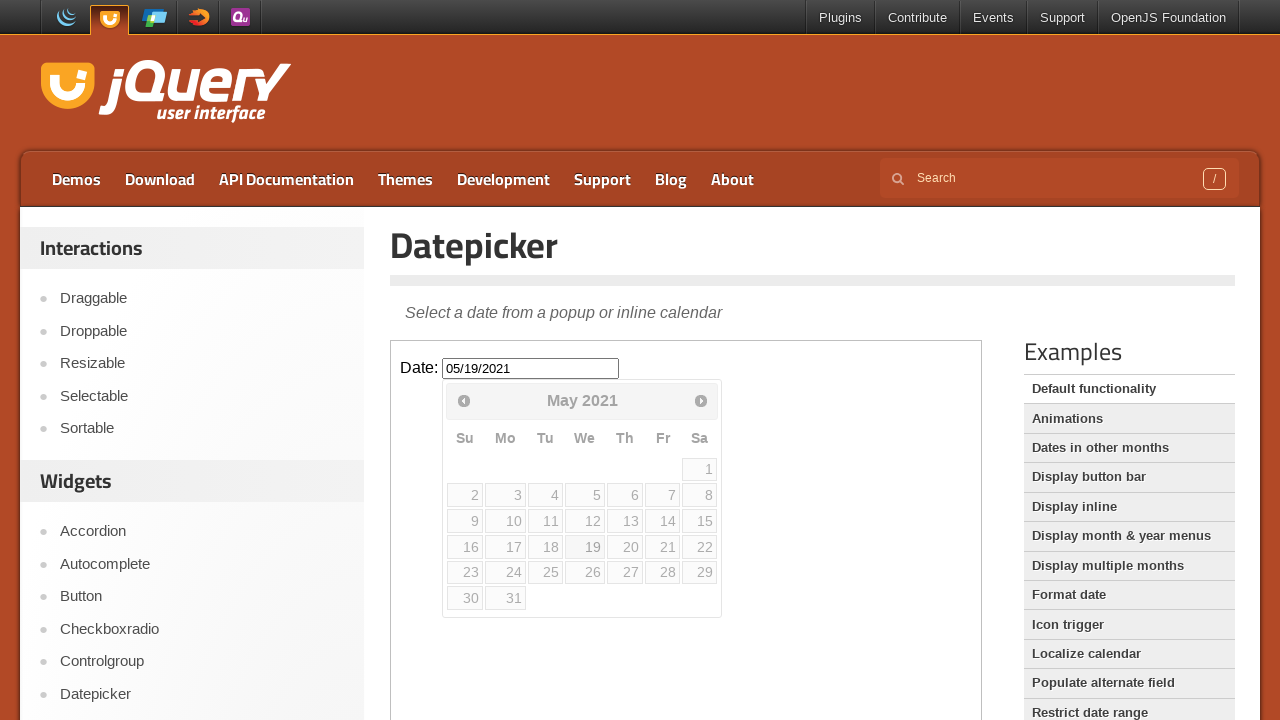

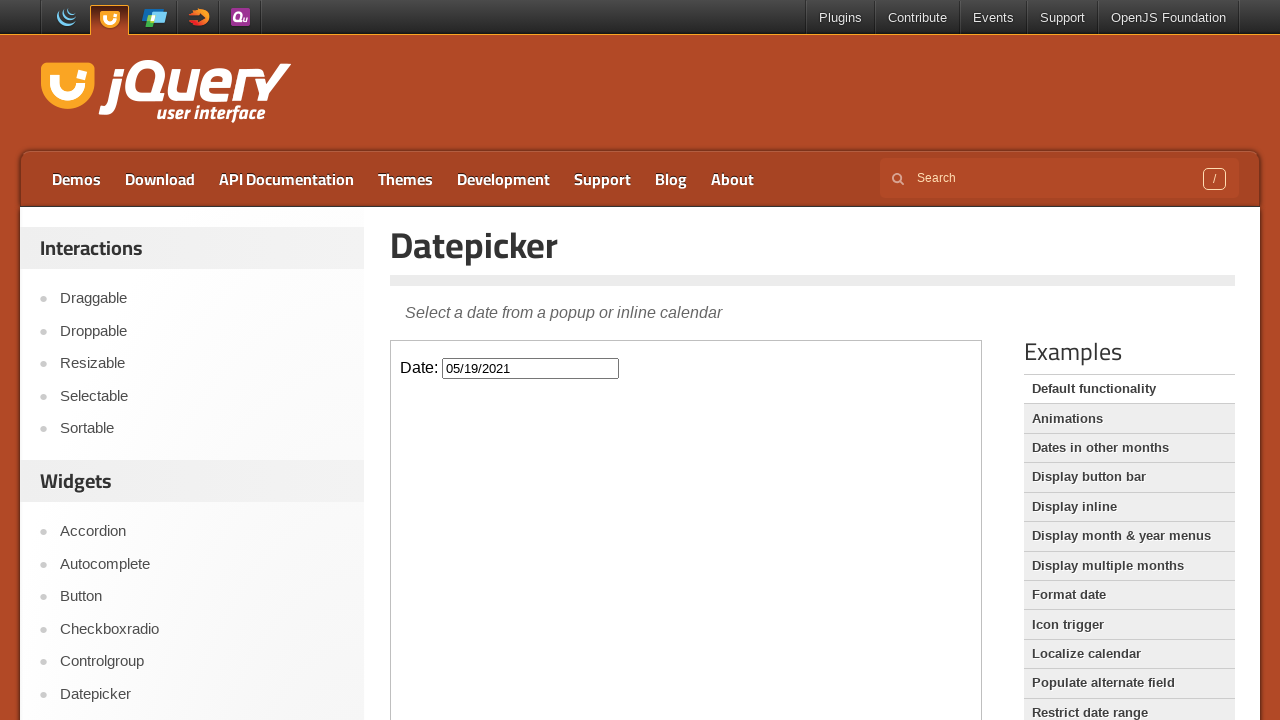